Tests dynamic element addition and removal by clicking "Add Element" button 100 times, then clicking "Delete" button 100 times

Starting URL: http://the-internet.herokuapp.com/add_remove_elements/

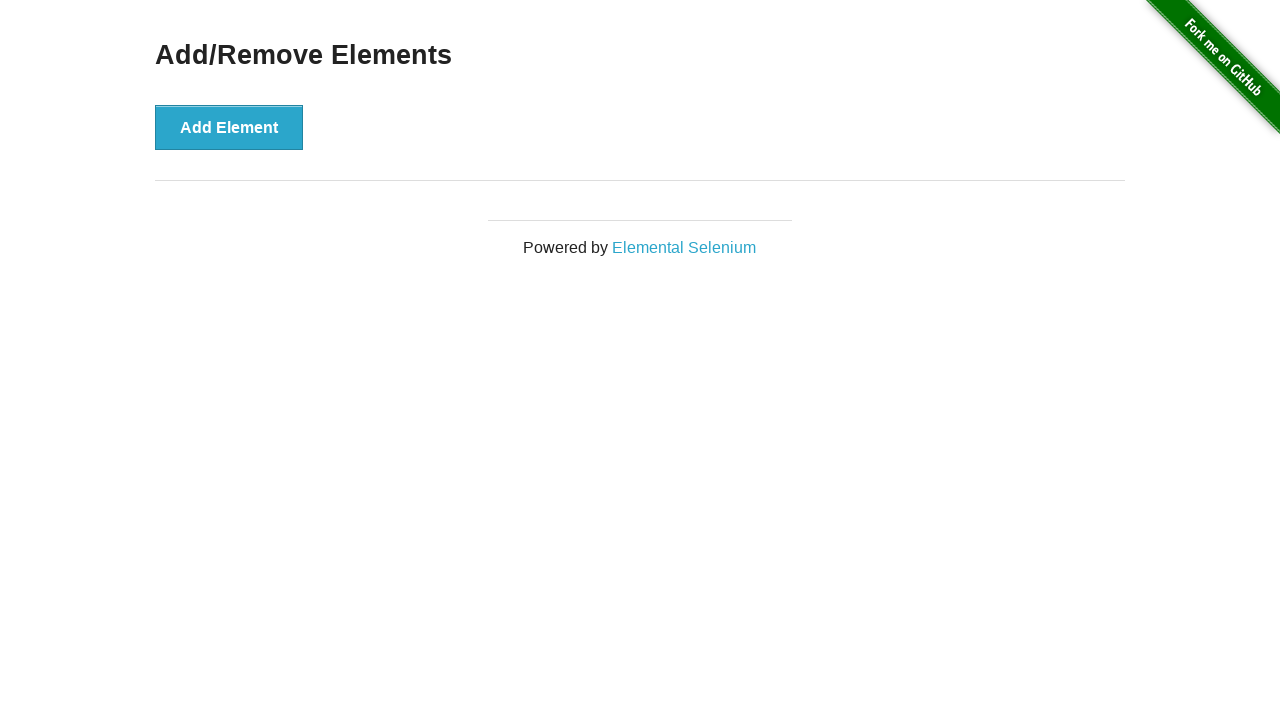

Navigated to add/remove elements page
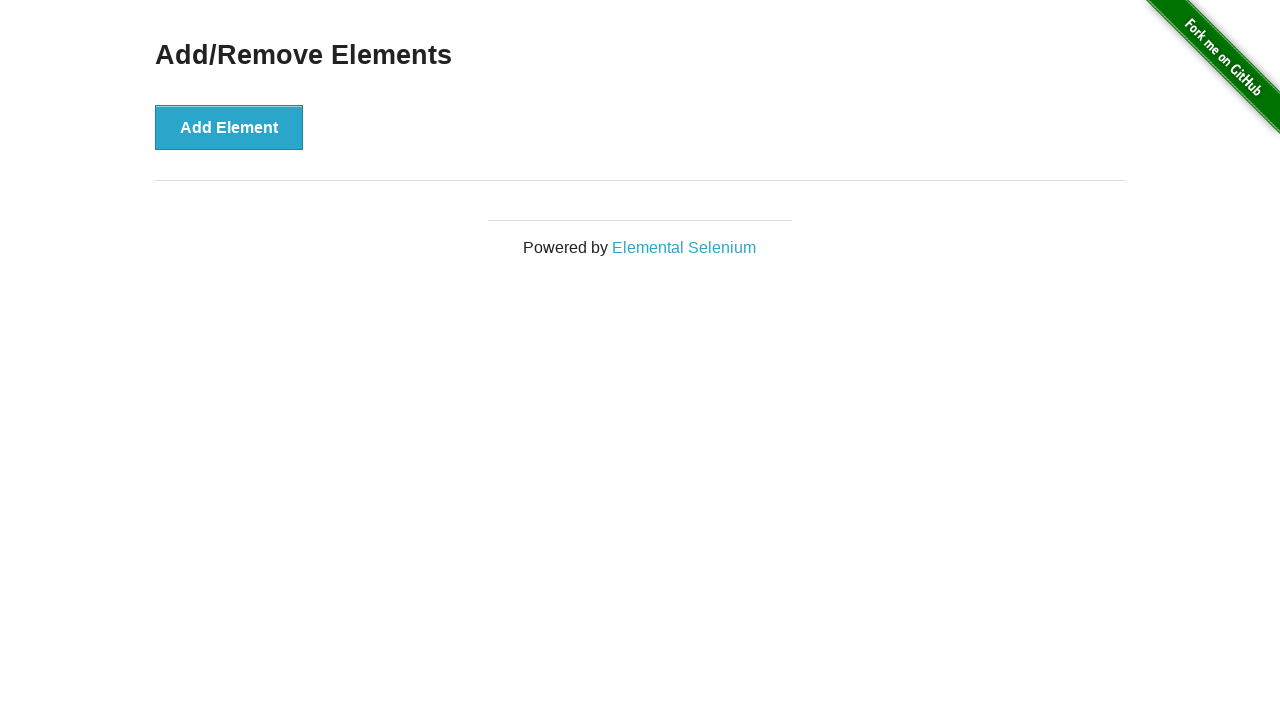

Clicked 'Add Element' button (iteration 1/100) at (229, 127) on button:has-text('Add Element')
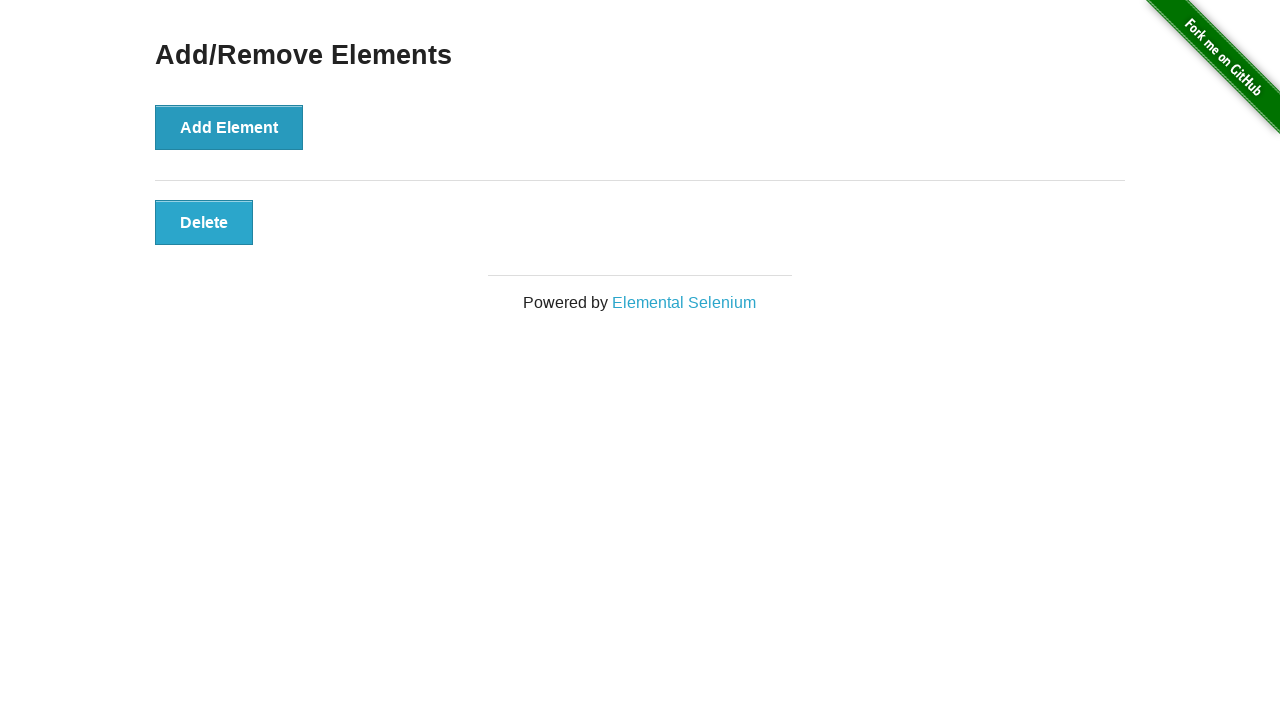

Clicked 'Add Element' button (iteration 2/100) at (229, 127) on button:has-text('Add Element')
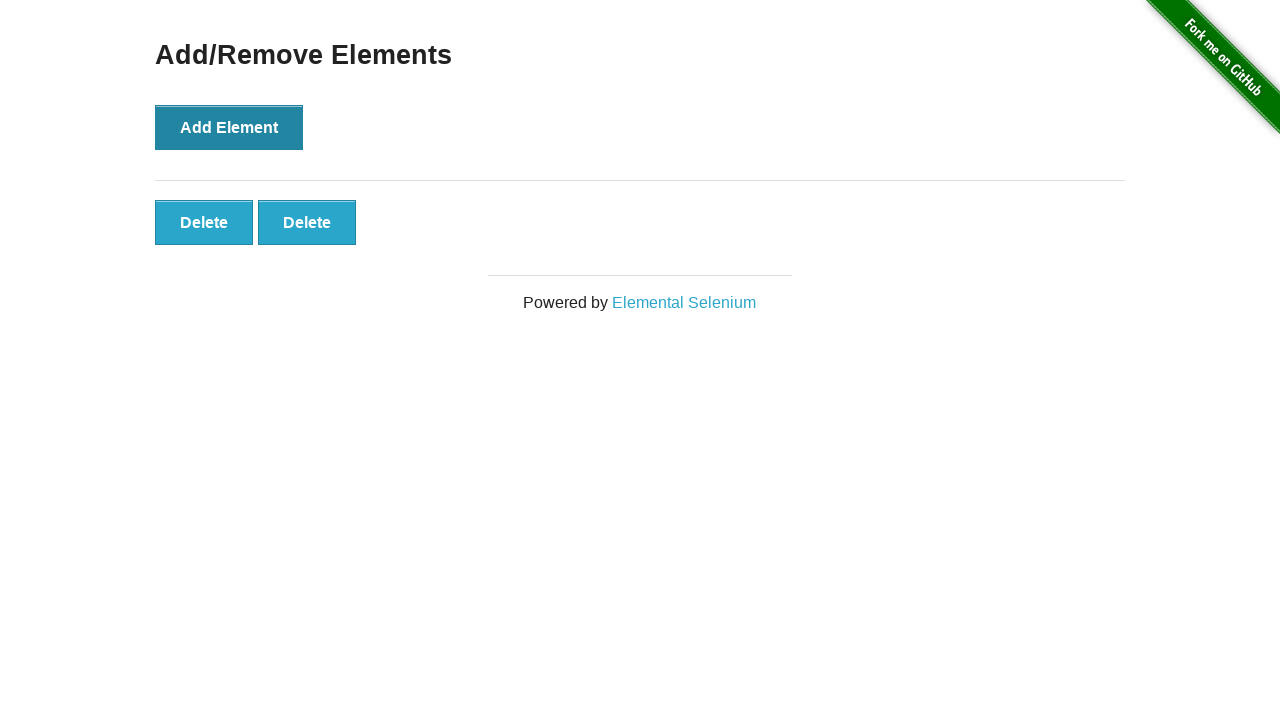

Clicked 'Add Element' button (iteration 3/100) at (229, 127) on button:has-text('Add Element')
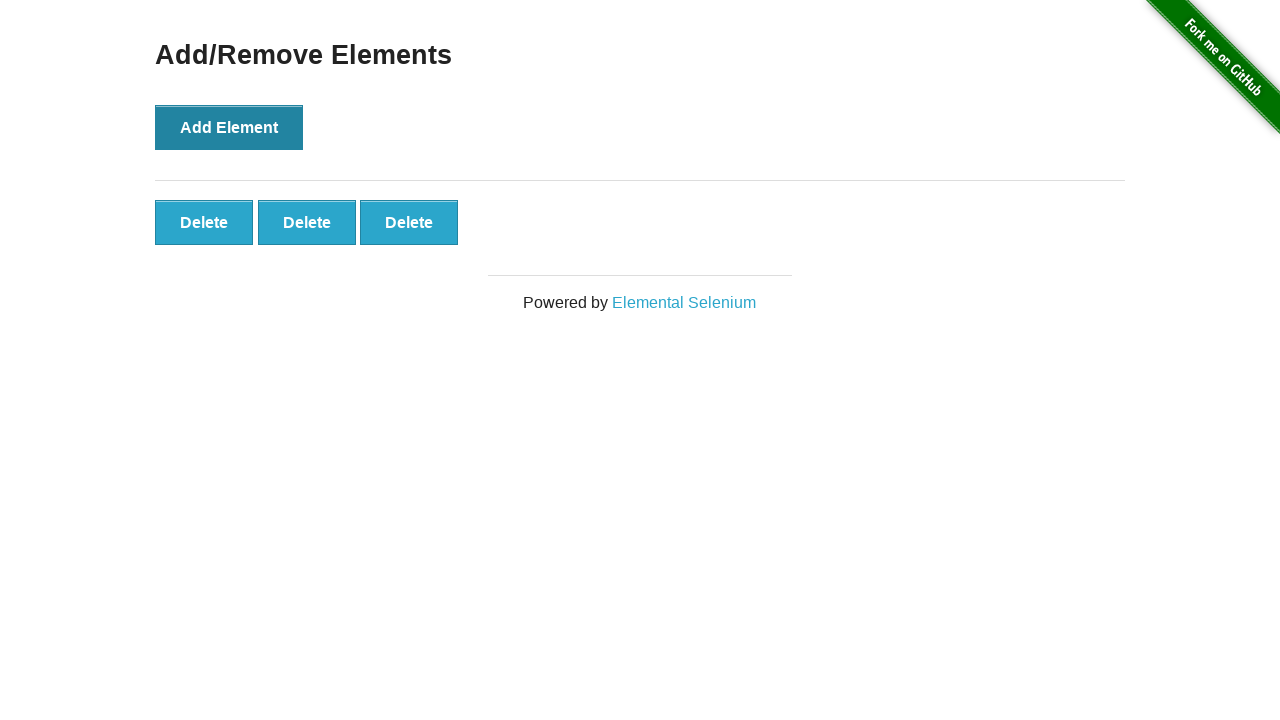

Clicked 'Add Element' button (iteration 4/100) at (229, 127) on button:has-text('Add Element')
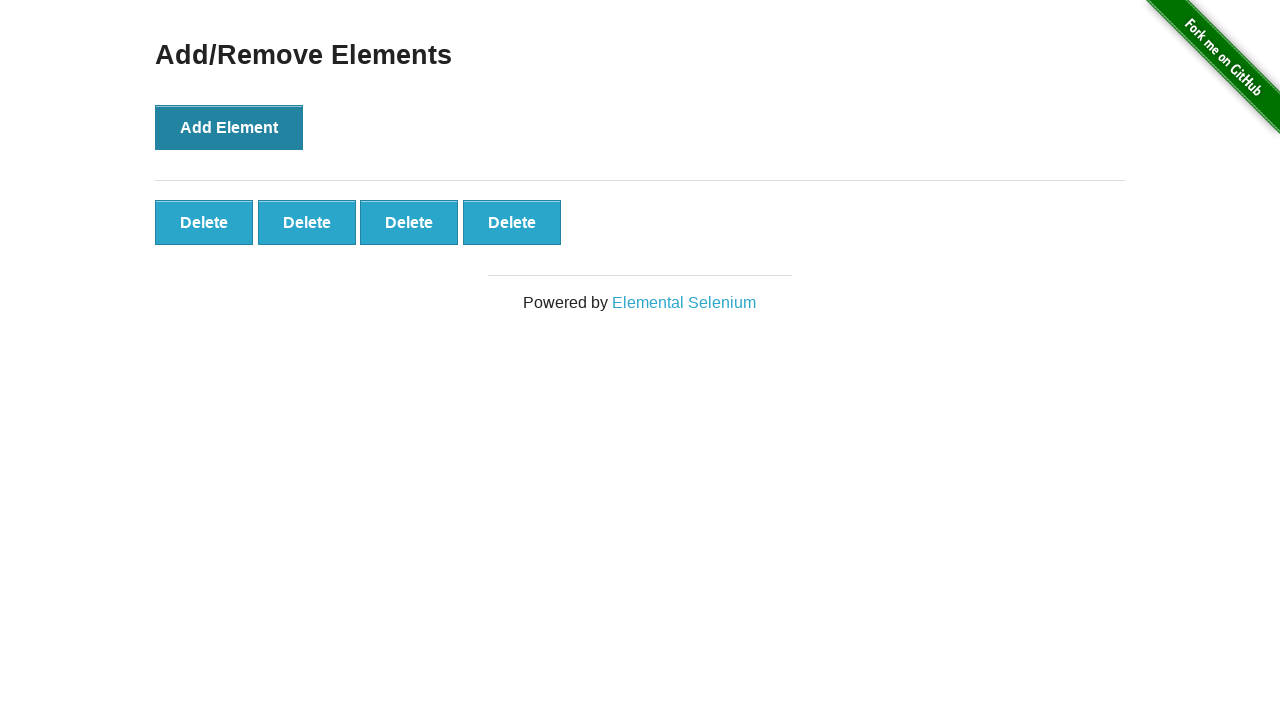

Clicked 'Add Element' button (iteration 5/100) at (229, 127) on button:has-text('Add Element')
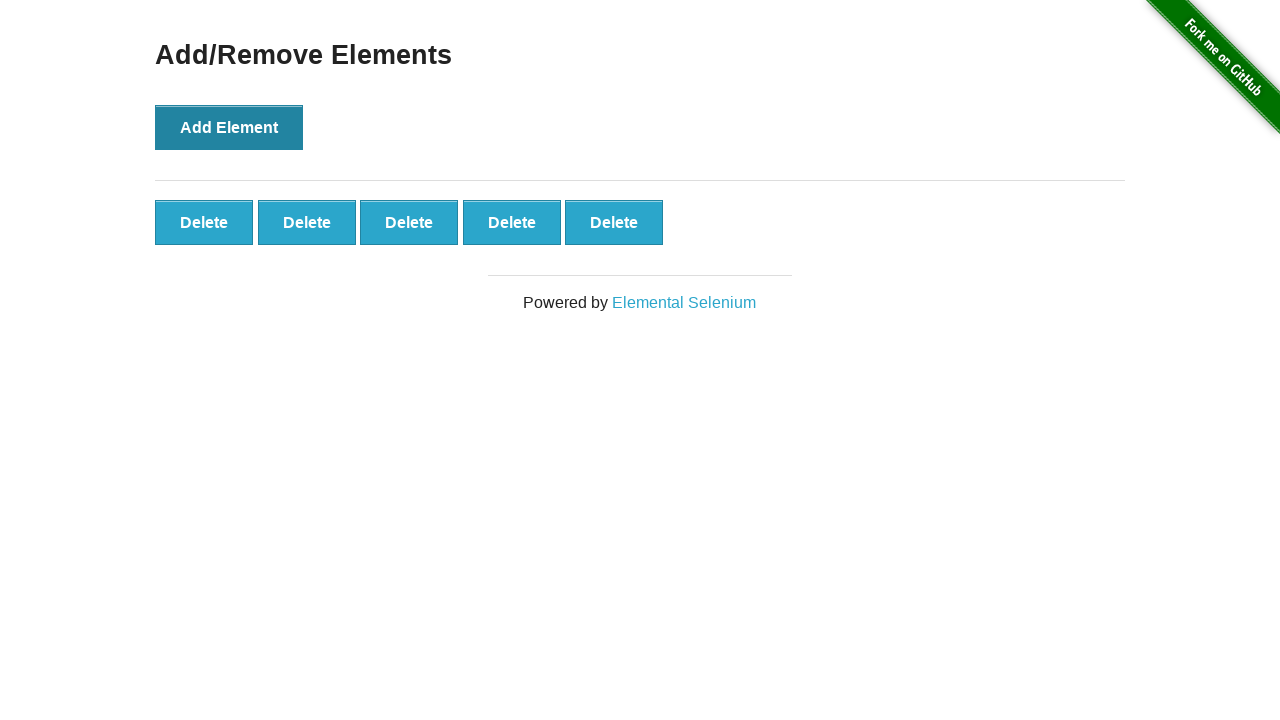

Clicked 'Add Element' button (iteration 6/100) at (229, 127) on button:has-text('Add Element')
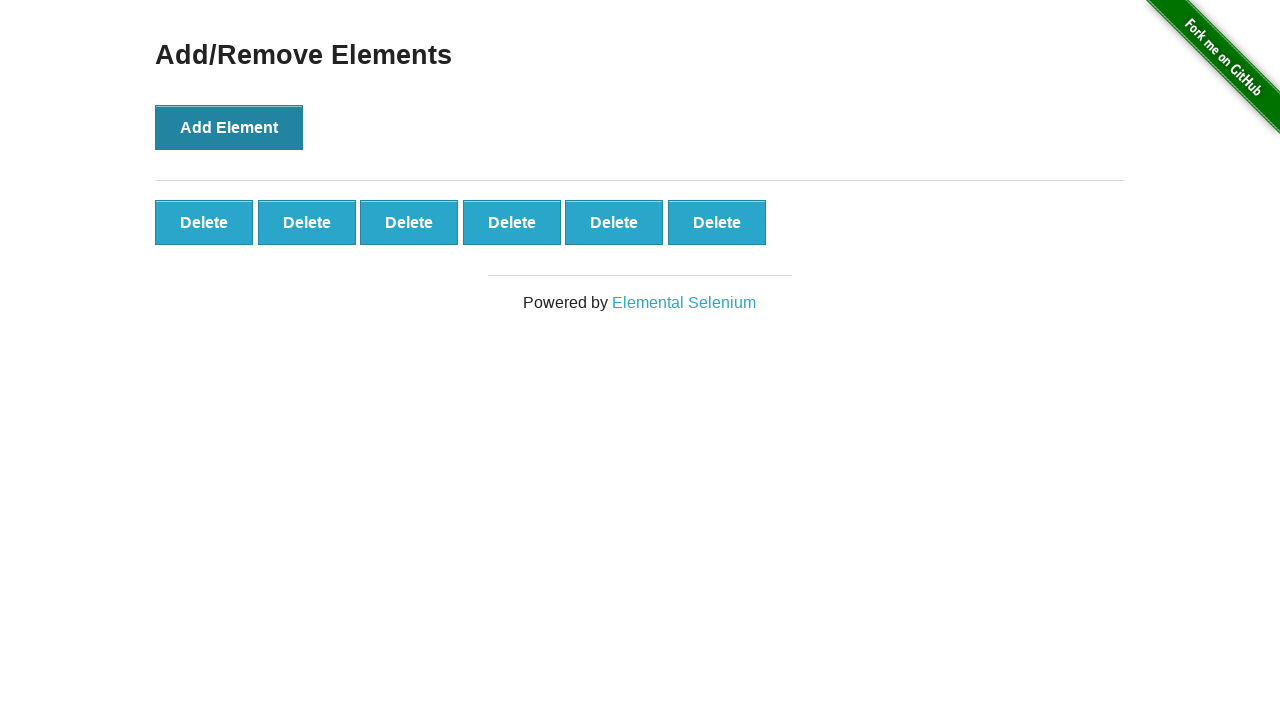

Clicked 'Add Element' button (iteration 7/100) at (229, 127) on button:has-text('Add Element')
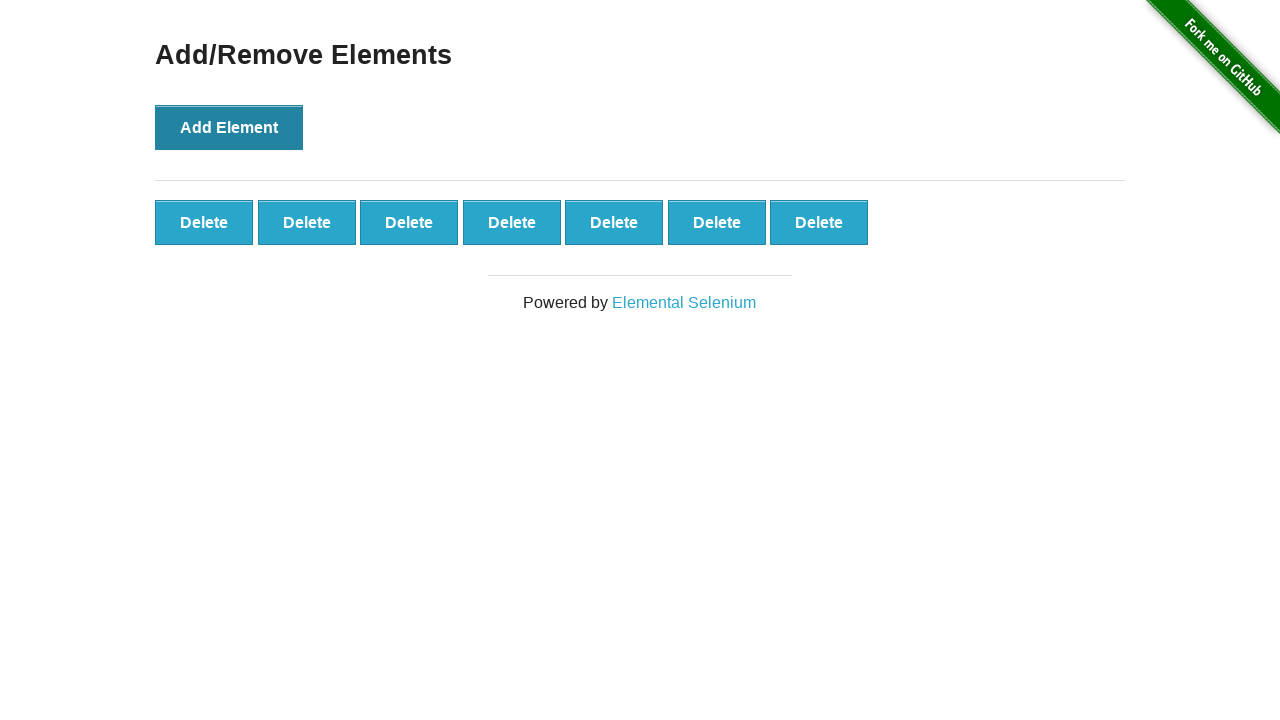

Clicked 'Add Element' button (iteration 8/100) at (229, 127) on button:has-text('Add Element')
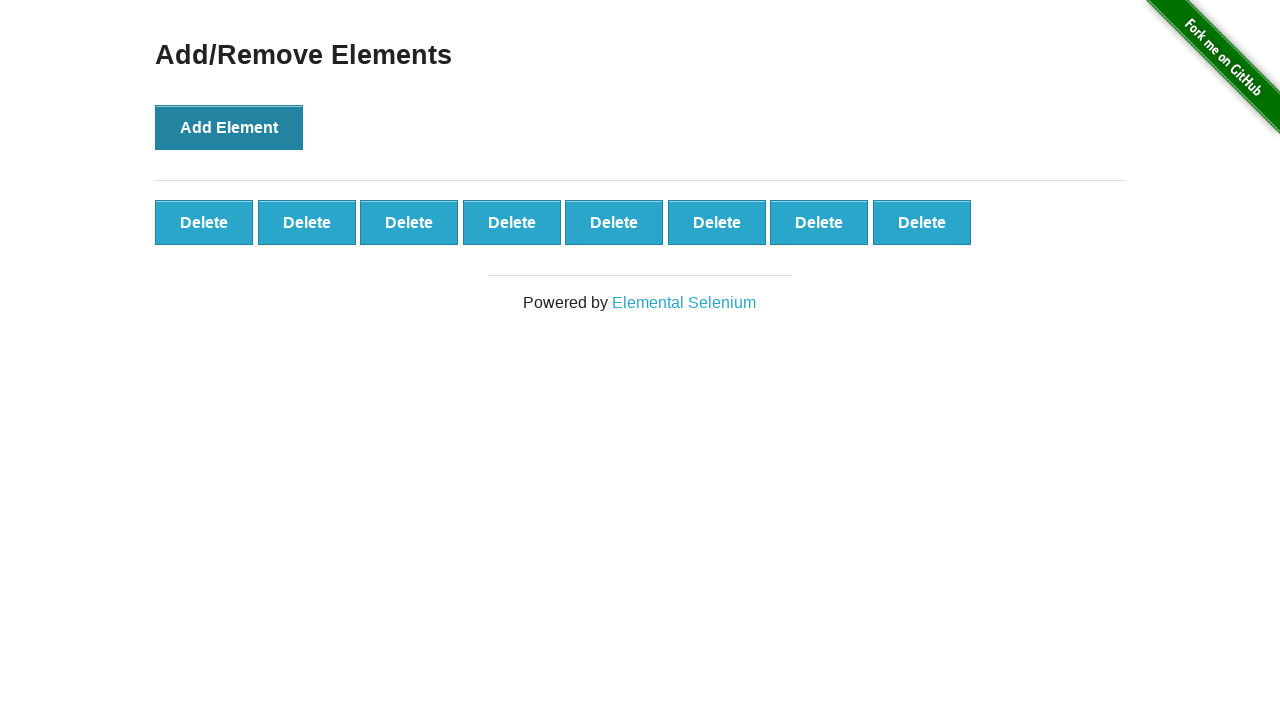

Clicked 'Add Element' button (iteration 9/100) at (229, 127) on button:has-text('Add Element')
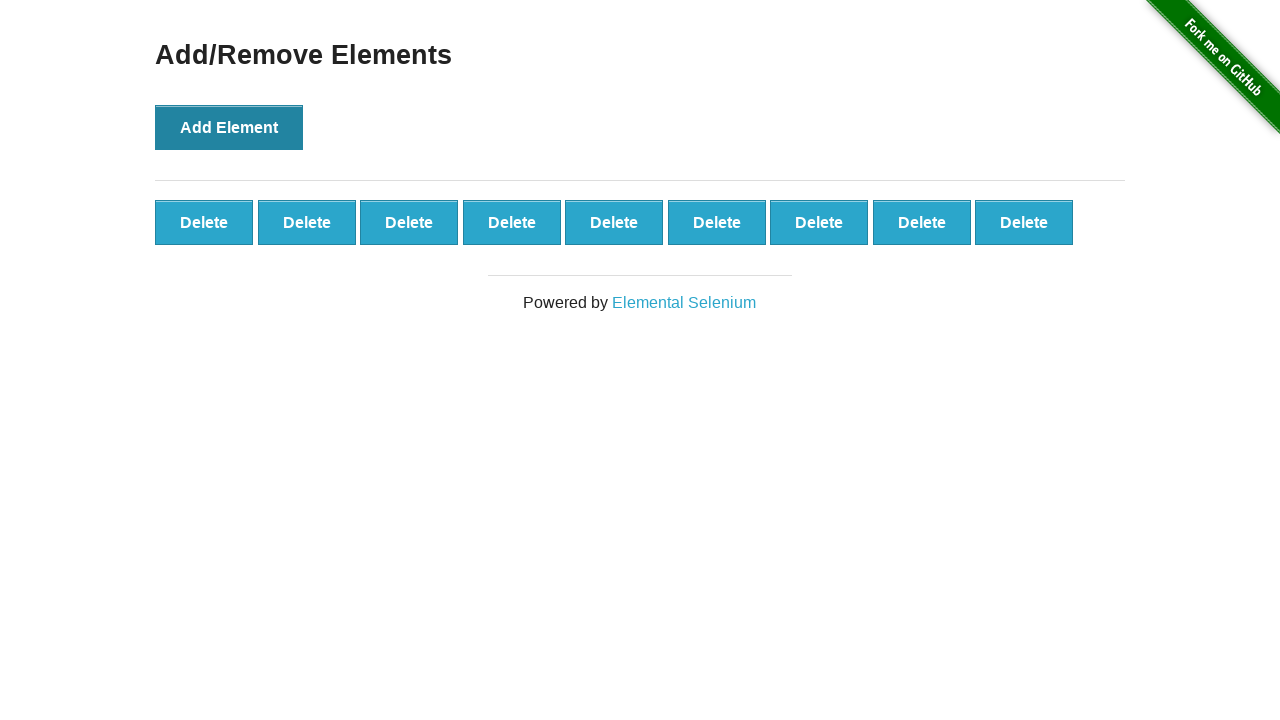

Clicked 'Add Element' button (iteration 10/100) at (229, 127) on button:has-text('Add Element')
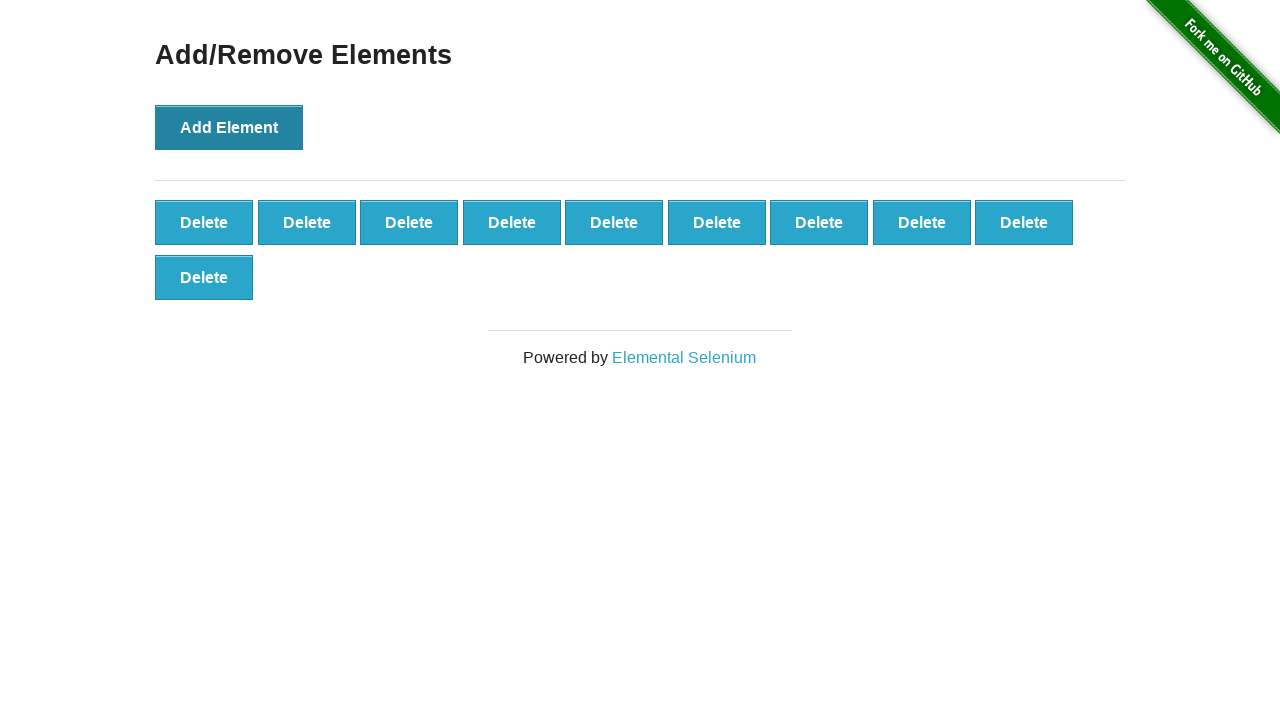

Clicked 'Add Element' button (iteration 11/100) at (229, 127) on button:has-text('Add Element')
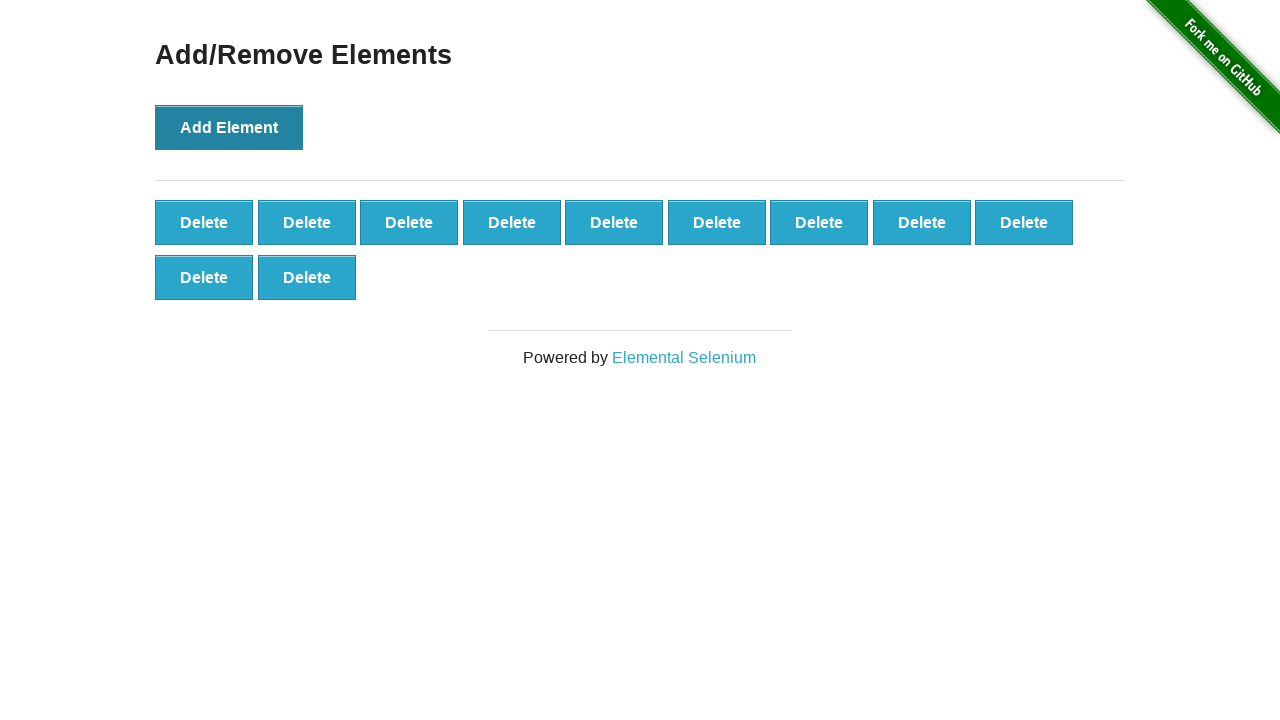

Clicked 'Add Element' button (iteration 12/100) at (229, 127) on button:has-text('Add Element')
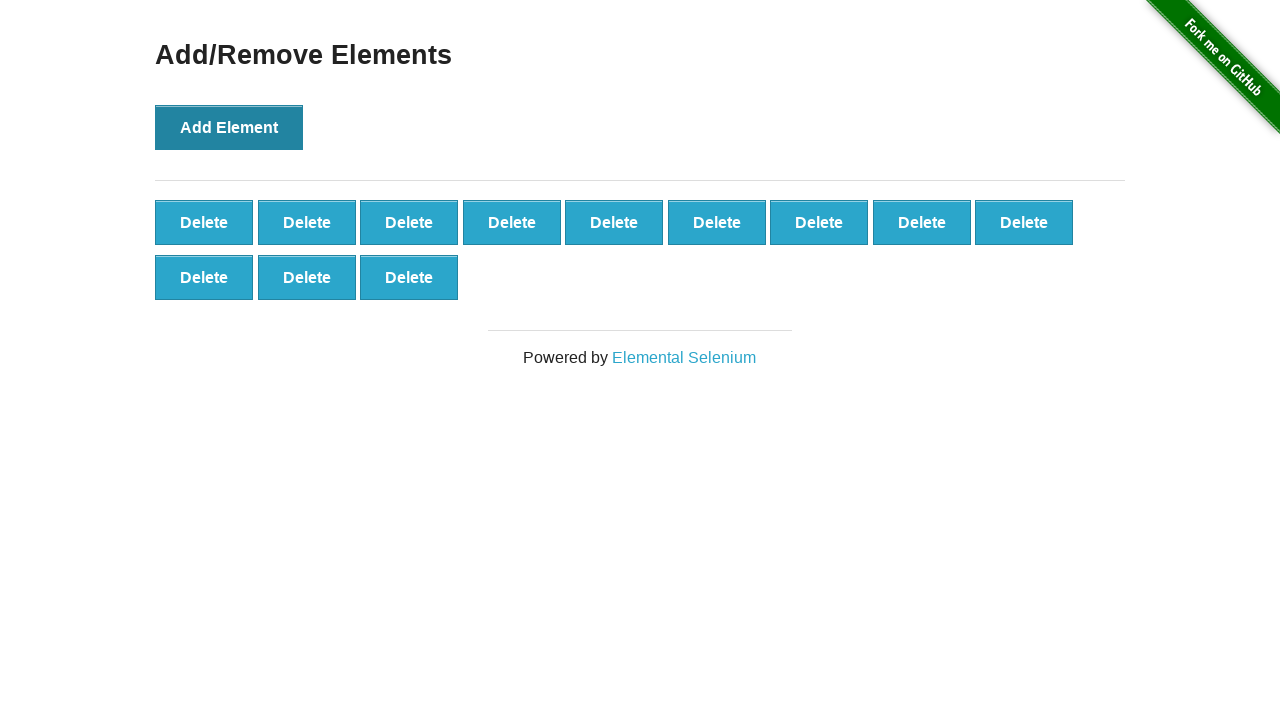

Clicked 'Add Element' button (iteration 13/100) at (229, 127) on button:has-text('Add Element')
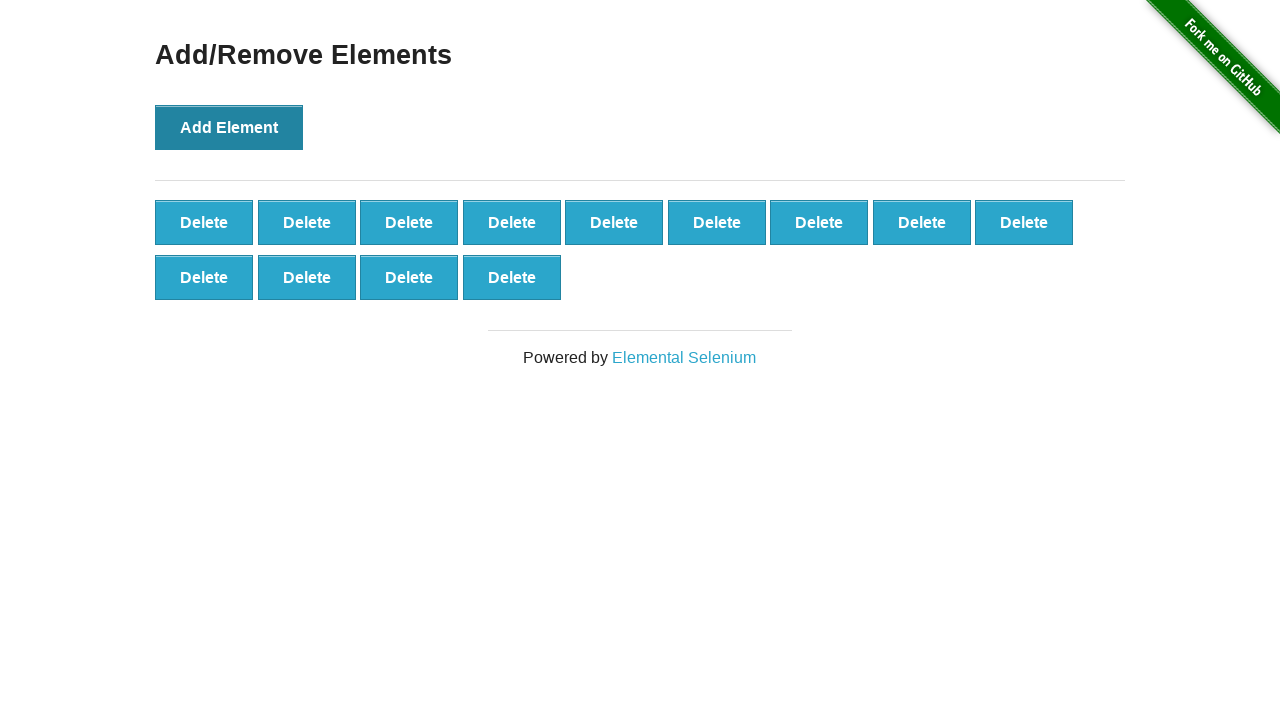

Clicked 'Add Element' button (iteration 14/100) at (229, 127) on button:has-text('Add Element')
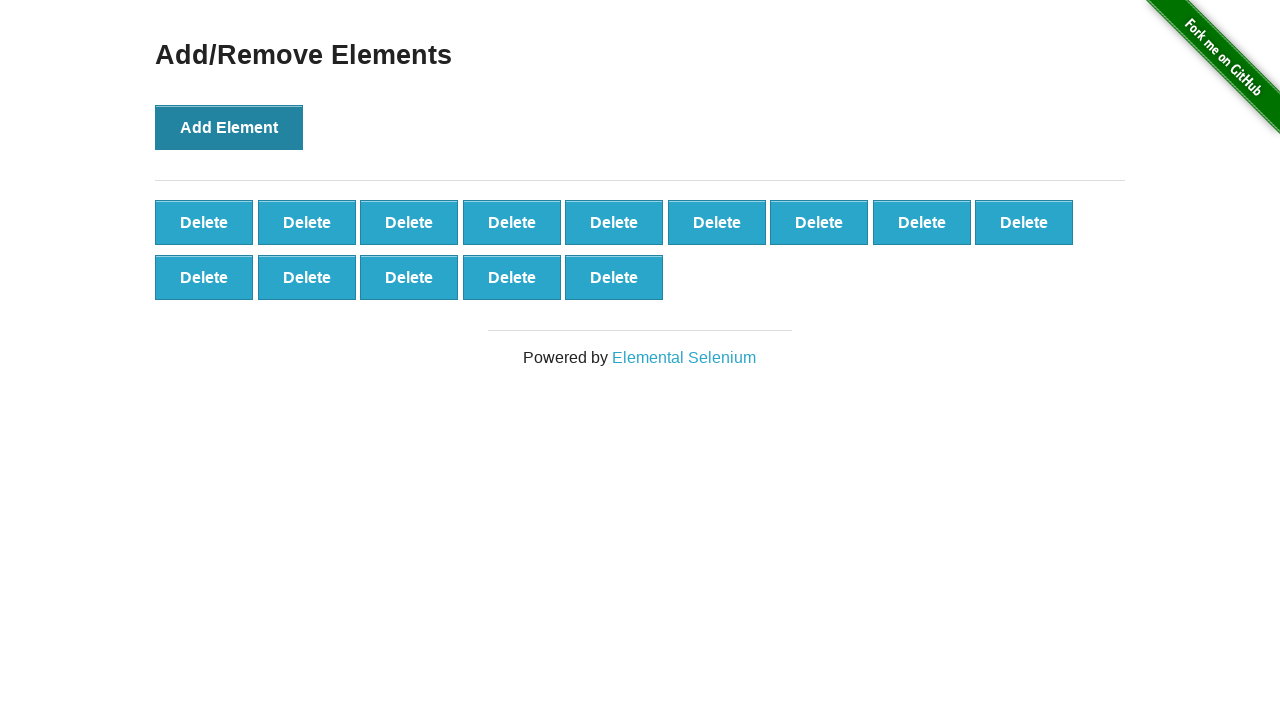

Clicked 'Add Element' button (iteration 15/100) at (229, 127) on button:has-text('Add Element')
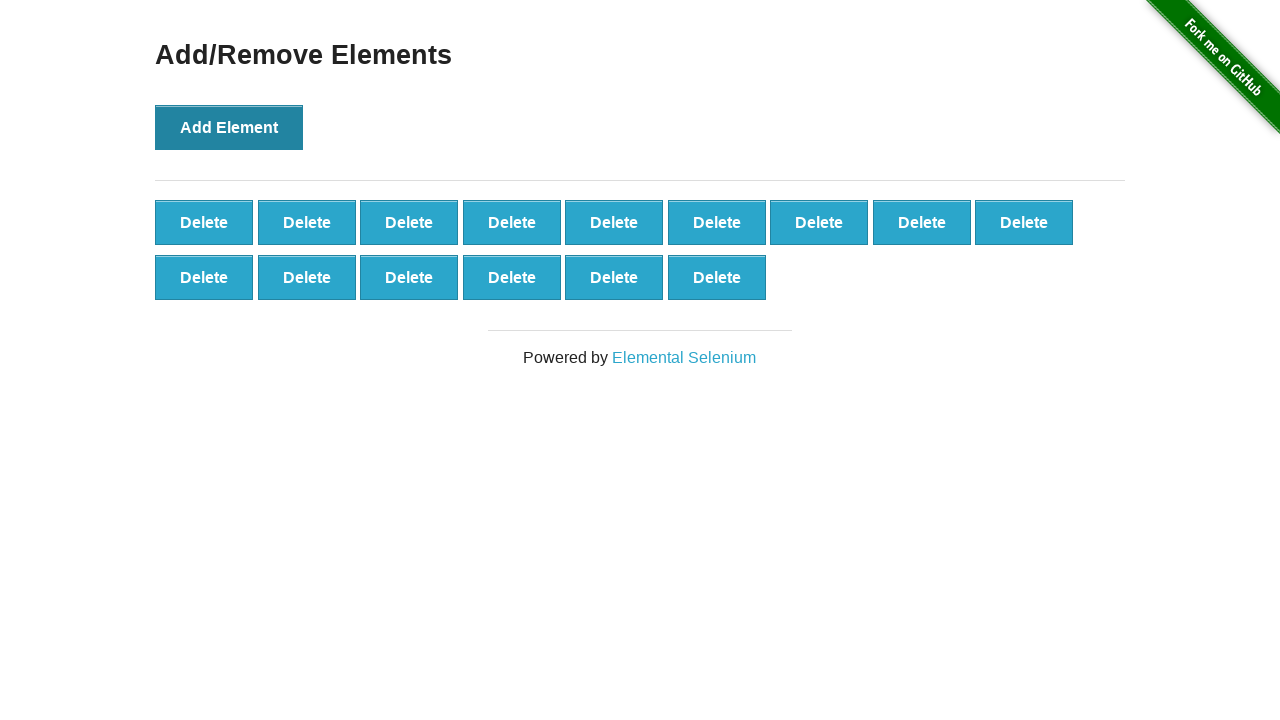

Clicked 'Add Element' button (iteration 16/100) at (229, 127) on button:has-text('Add Element')
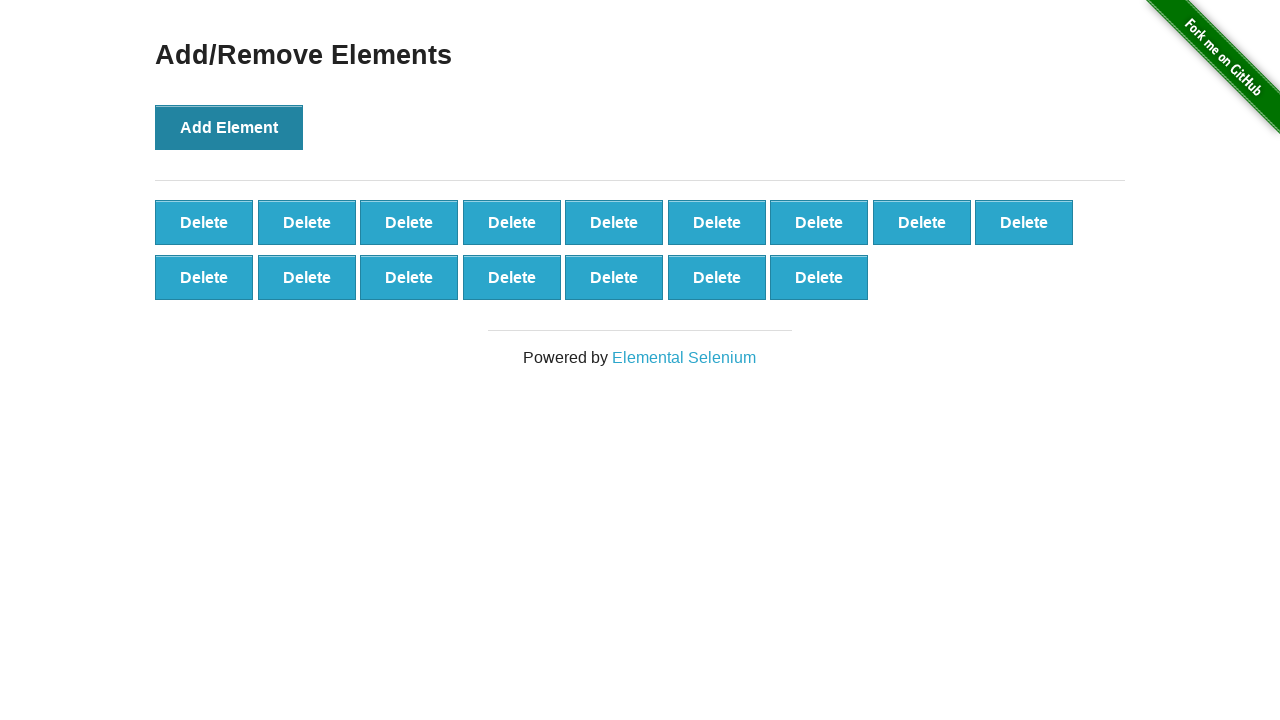

Clicked 'Add Element' button (iteration 17/100) at (229, 127) on button:has-text('Add Element')
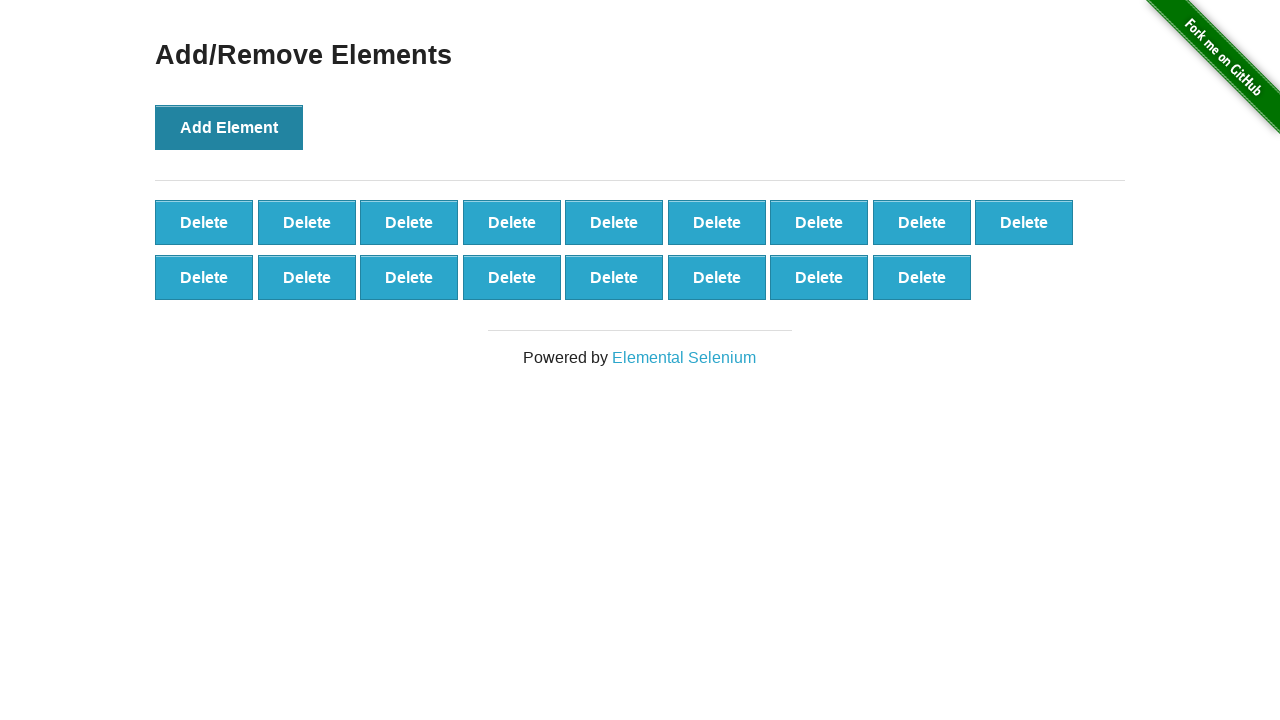

Clicked 'Add Element' button (iteration 18/100) at (229, 127) on button:has-text('Add Element')
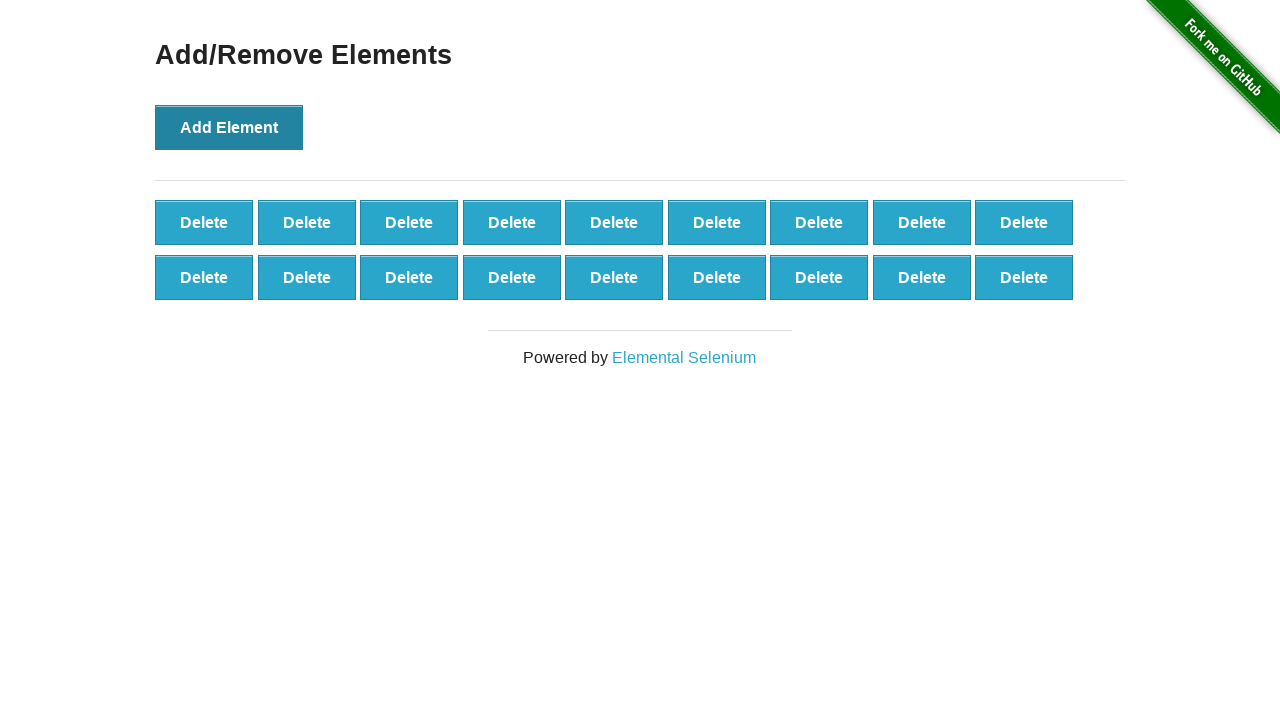

Clicked 'Add Element' button (iteration 19/100) at (229, 127) on button:has-text('Add Element')
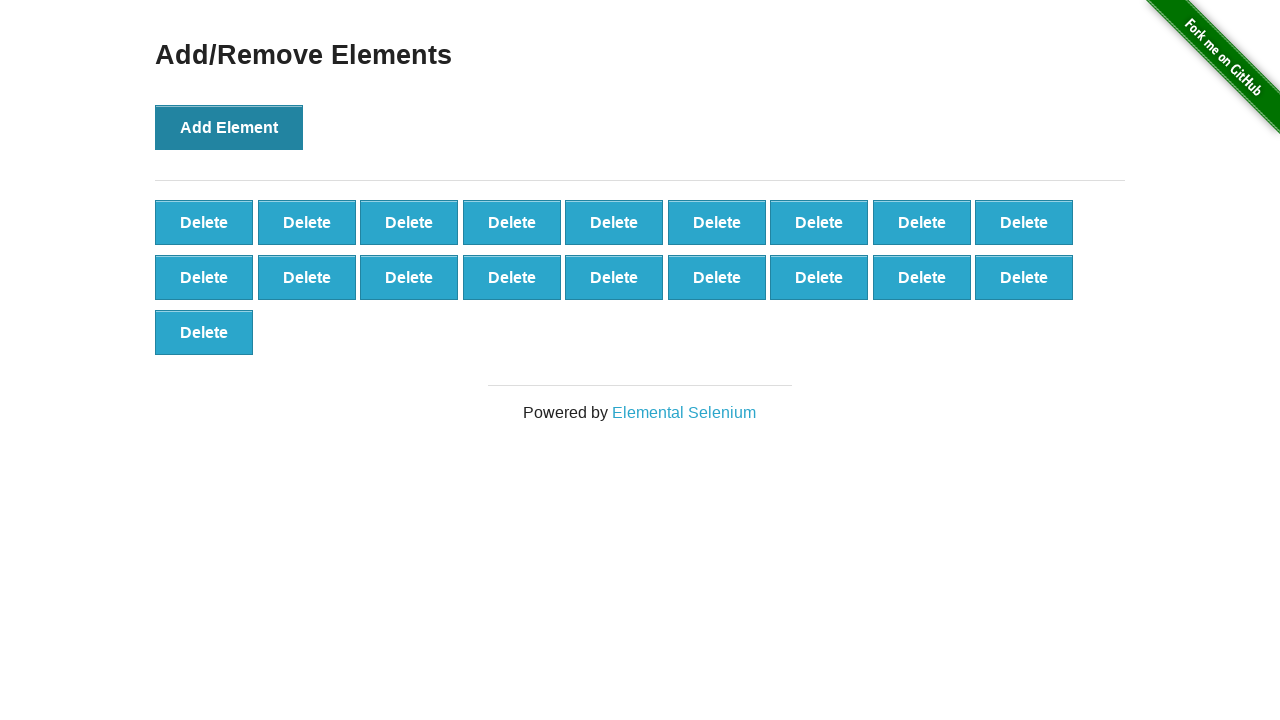

Clicked 'Add Element' button (iteration 20/100) at (229, 127) on button:has-text('Add Element')
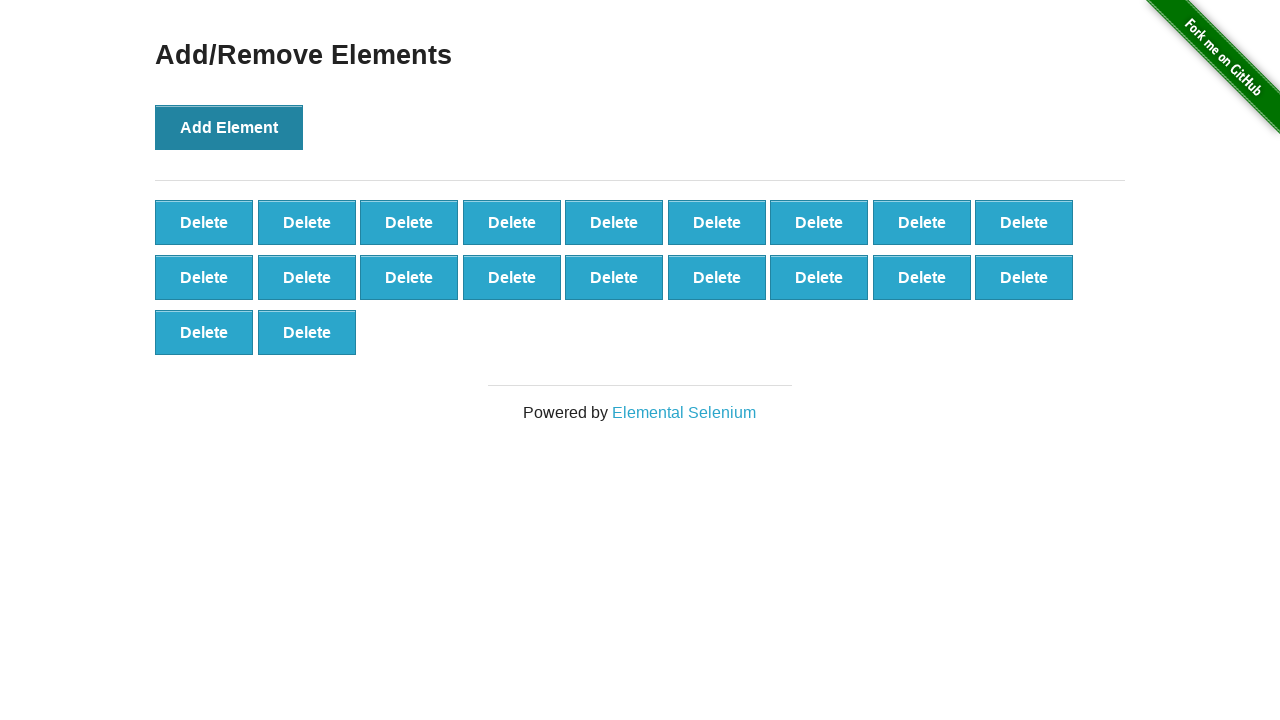

Clicked 'Add Element' button (iteration 21/100) at (229, 127) on button:has-text('Add Element')
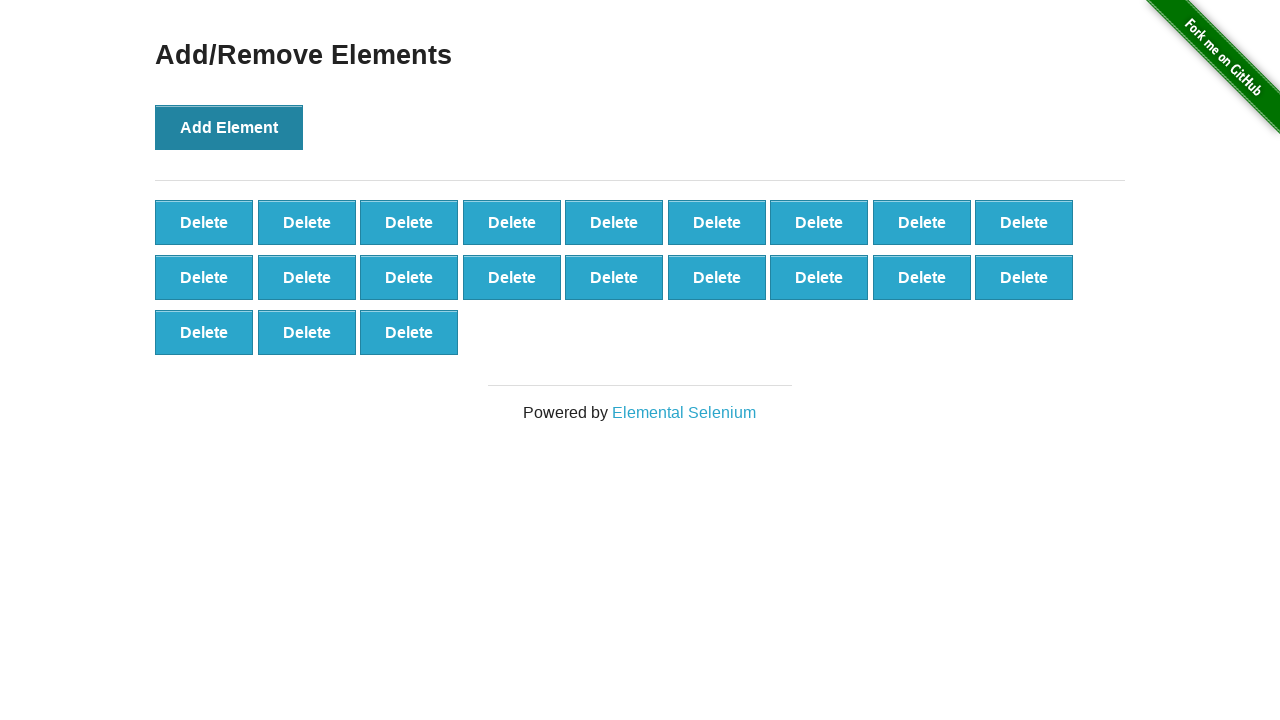

Clicked 'Add Element' button (iteration 22/100) at (229, 127) on button:has-text('Add Element')
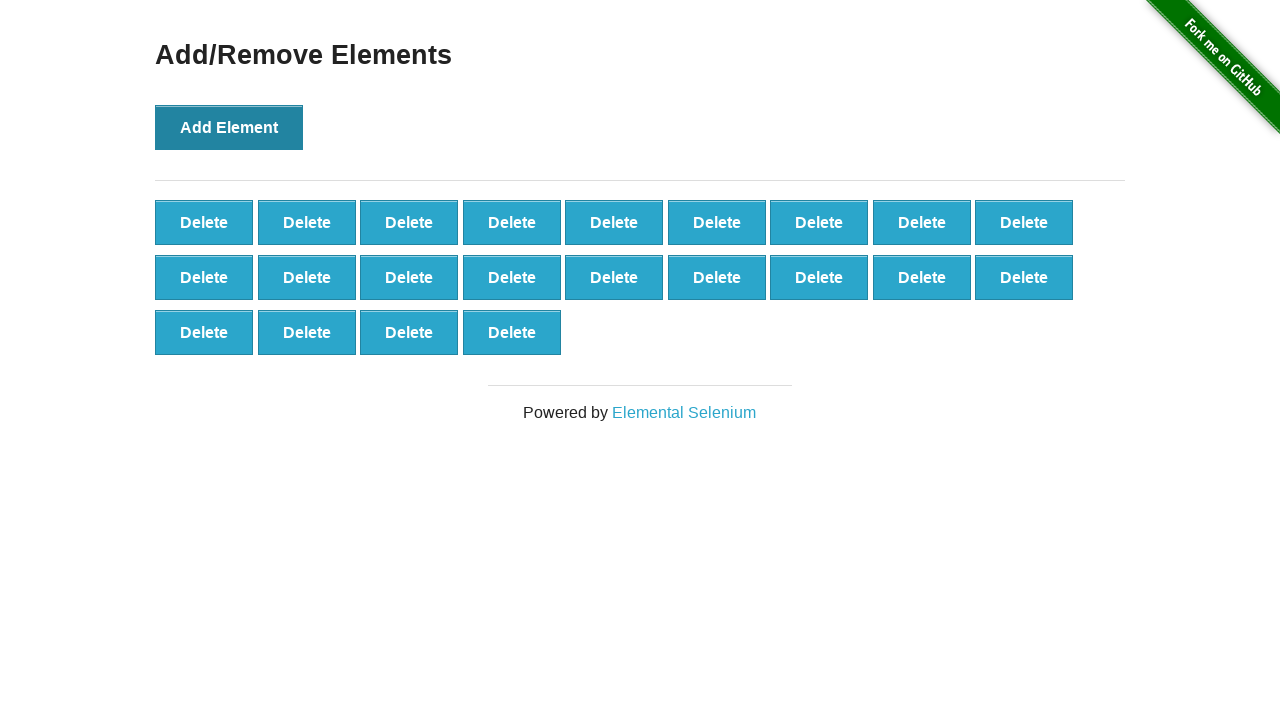

Clicked 'Add Element' button (iteration 23/100) at (229, 127) on button:has-text('Add Element')
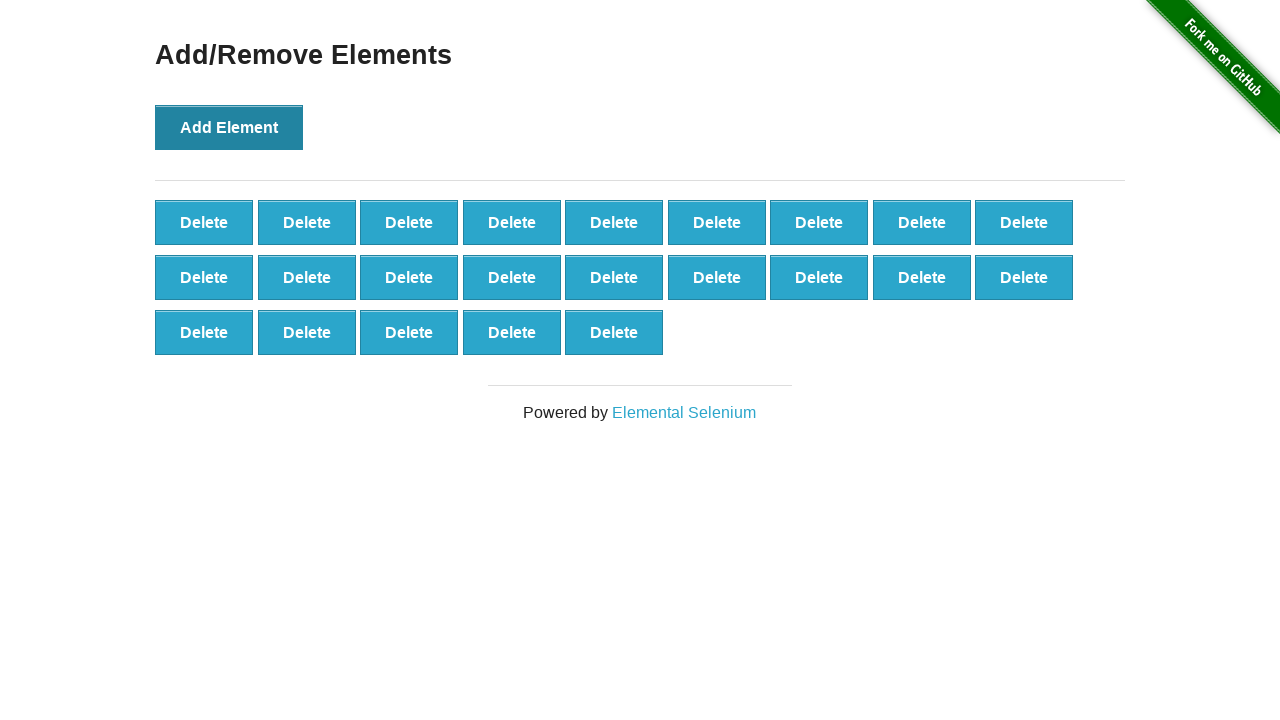

Clicked 'Add Element' button (iteration 24/100) at (229, 127) on button:has-text('Add Element')
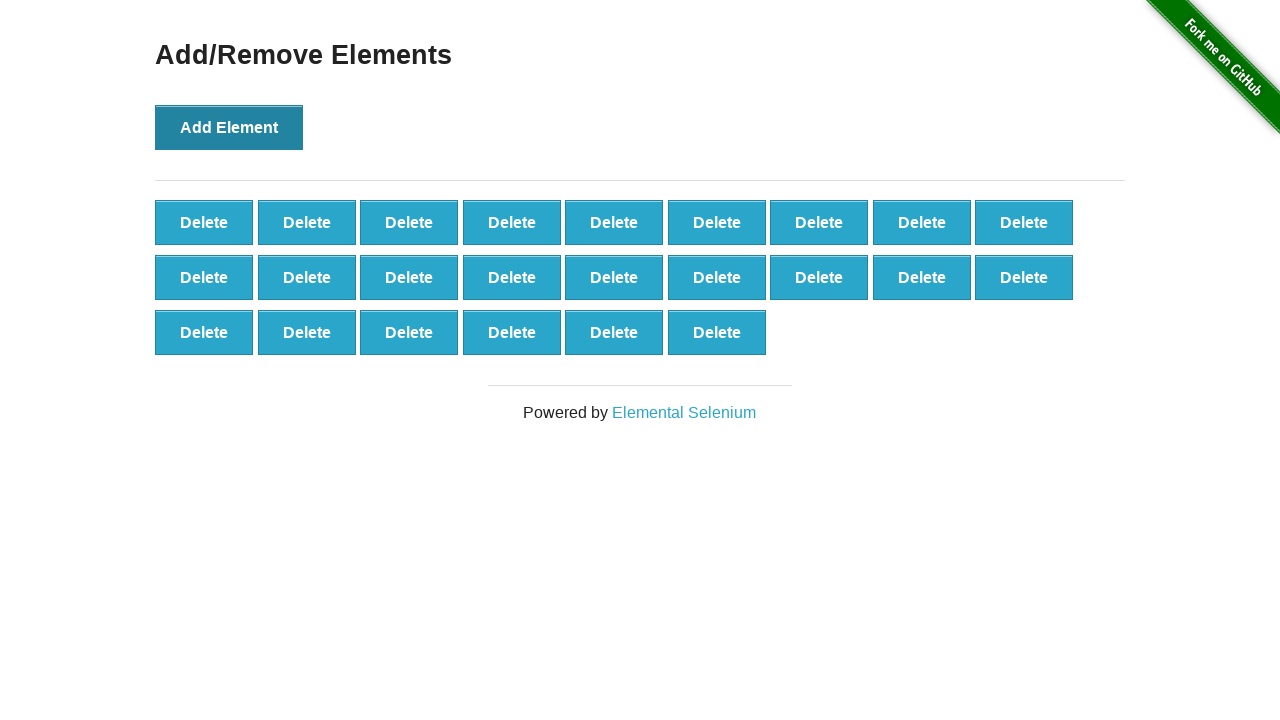

Clicked 'Add Element' button (iteration 25/100) at (229, 127) on button:has-text('Add Element')
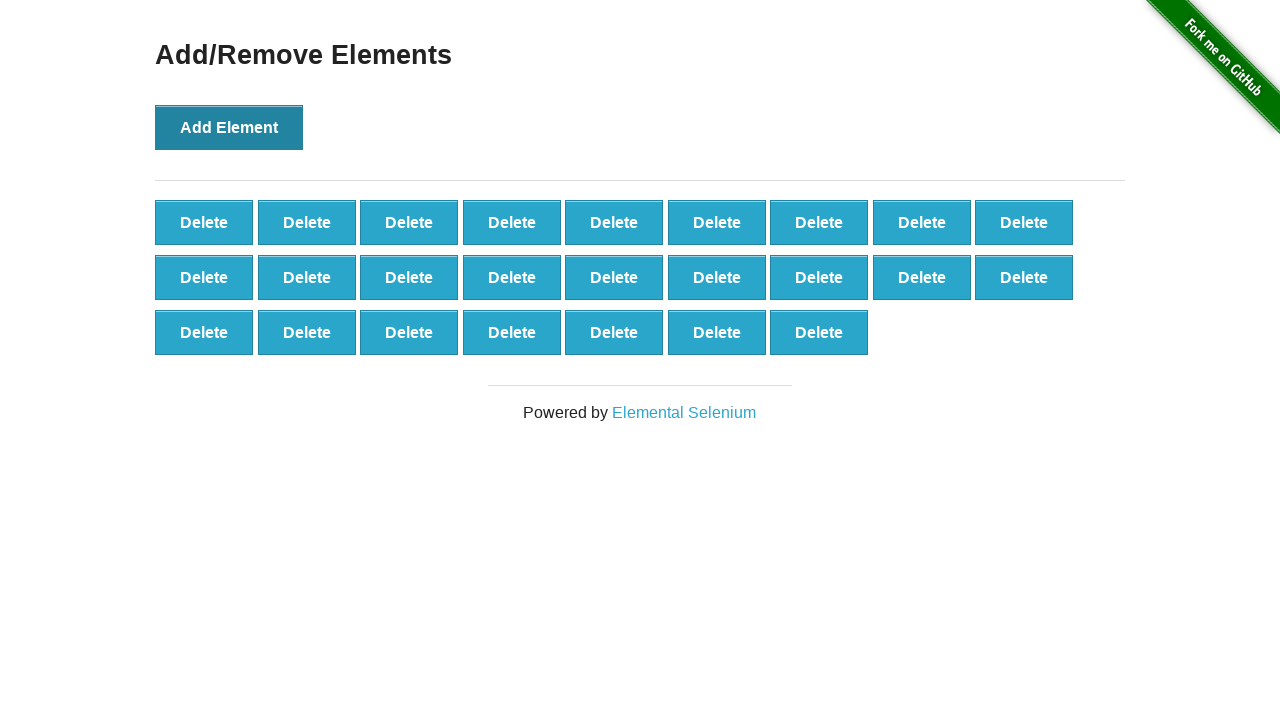

Clicked 'Add Element' button (iteration 26/100) at (229, 127) on button:has-text('Add Element')
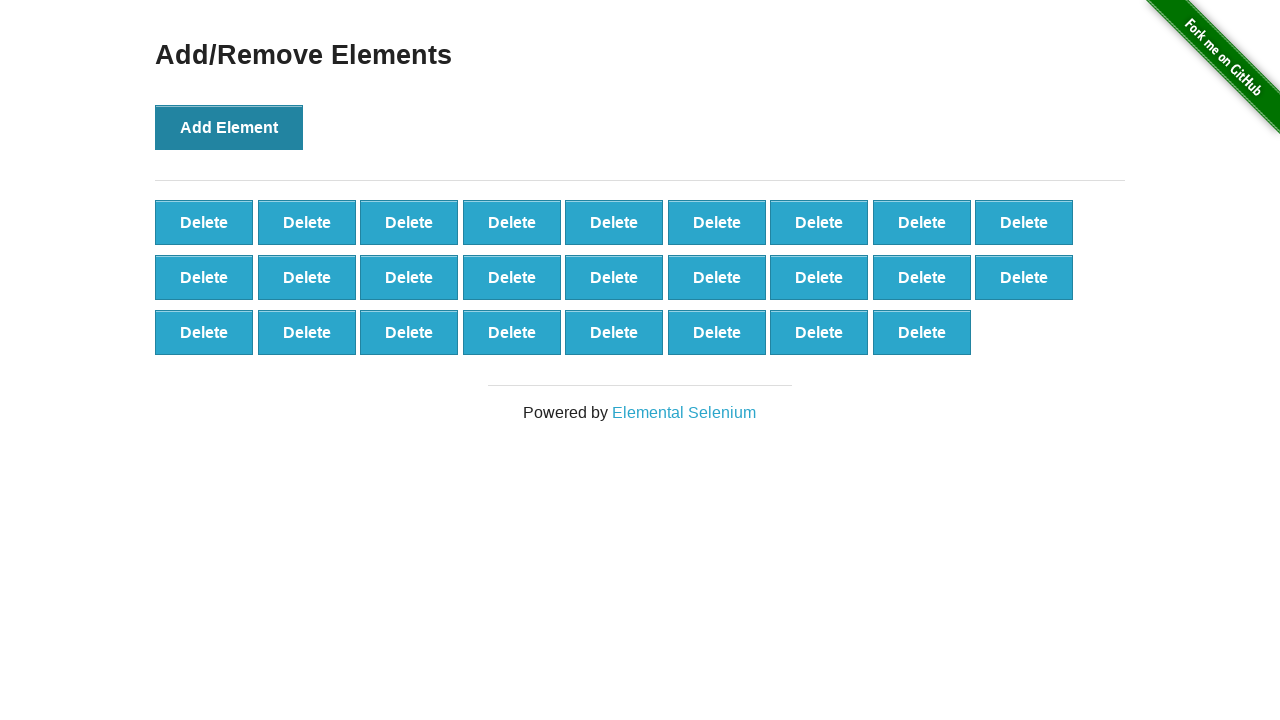

Clicked 'Add Element' button (iteration 27/100) at (229, 127) on button:has-text('Add Element')
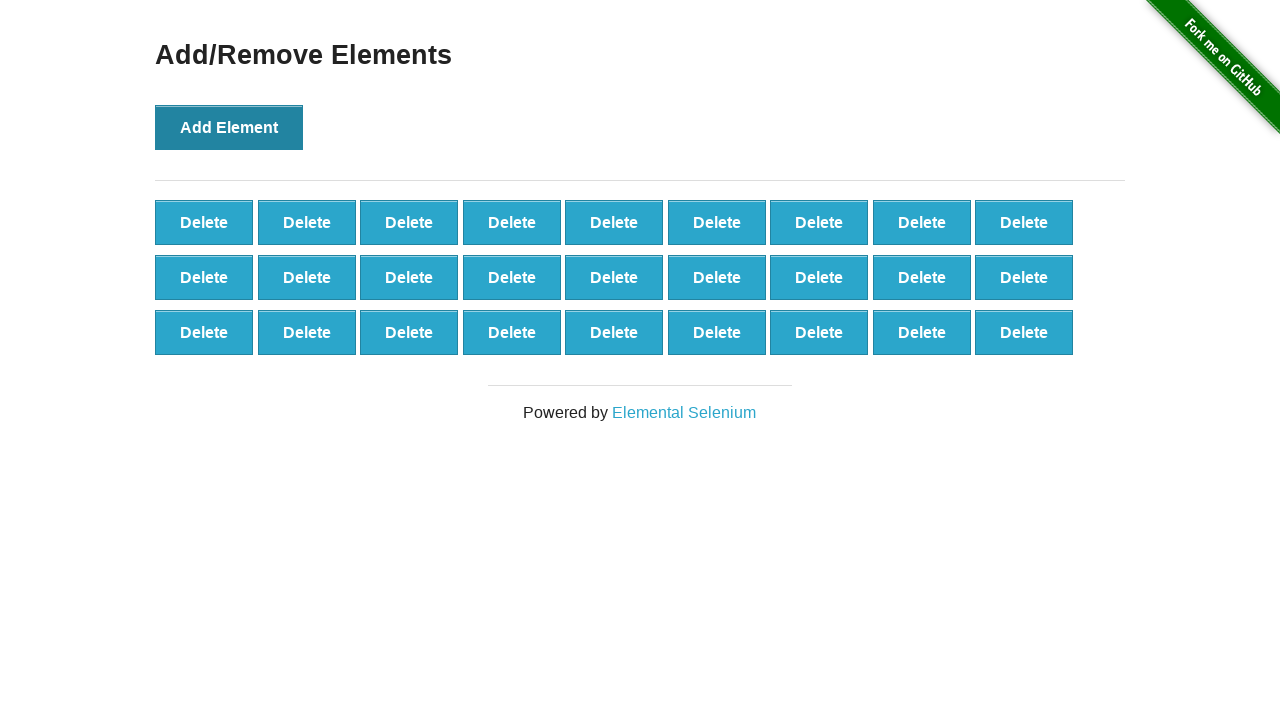

Clicked 'Add Element' button (iteration 28/100) at (229, 127) on button:has-text('Add Element')
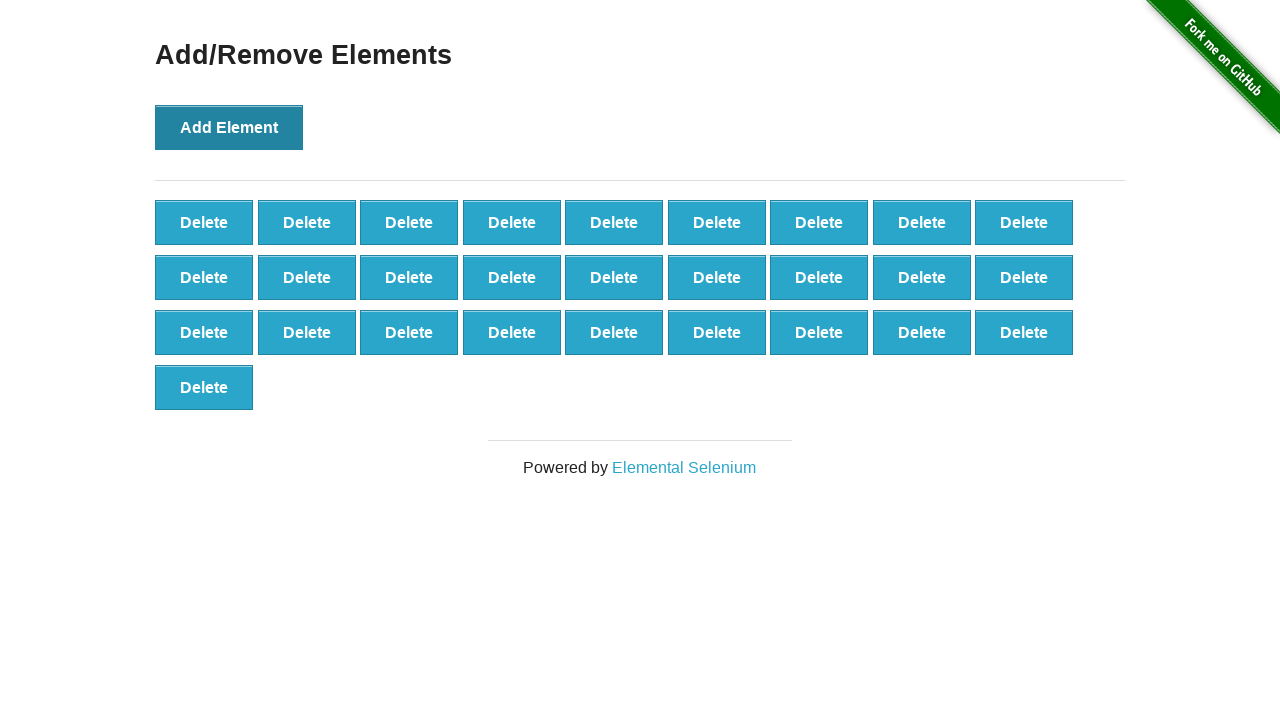

Clicked 'Add Element' button (iteration 29/100) at (229, 127) on button:has-text('Add Element')
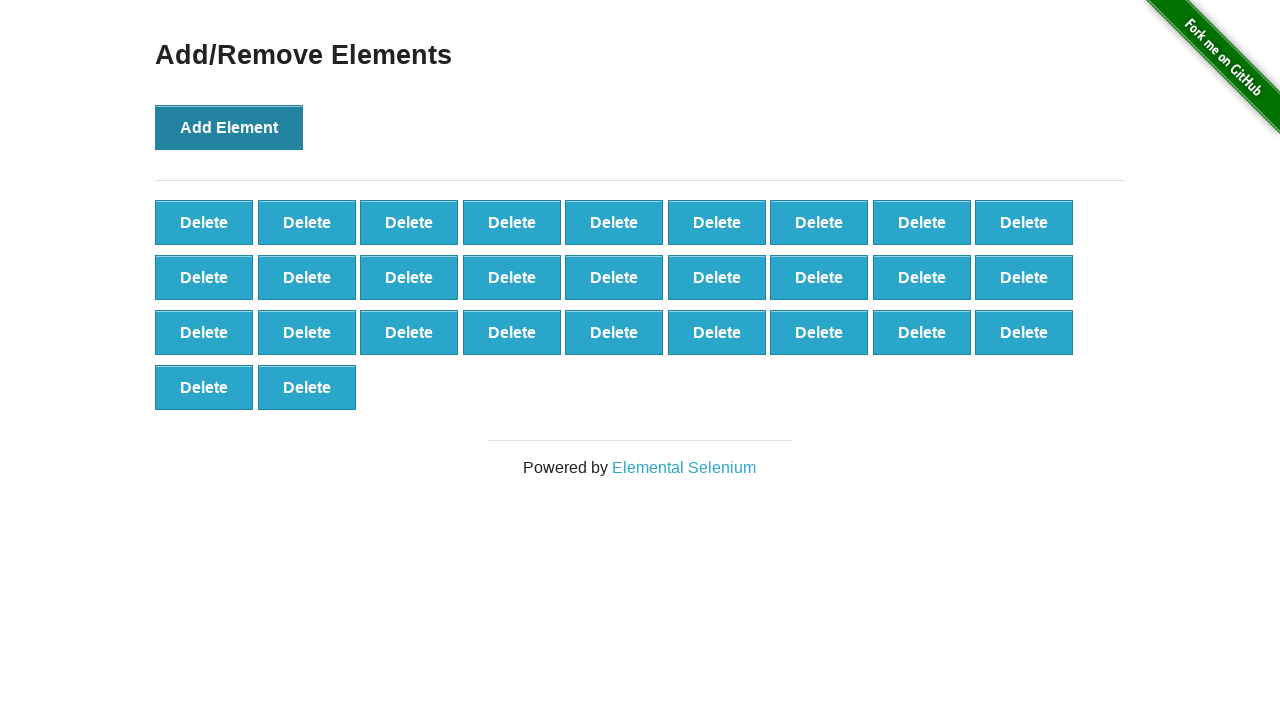

Clicked 'Add Element' button (iteration 30/100) at (229, 127) on button:has-text('Add Element')
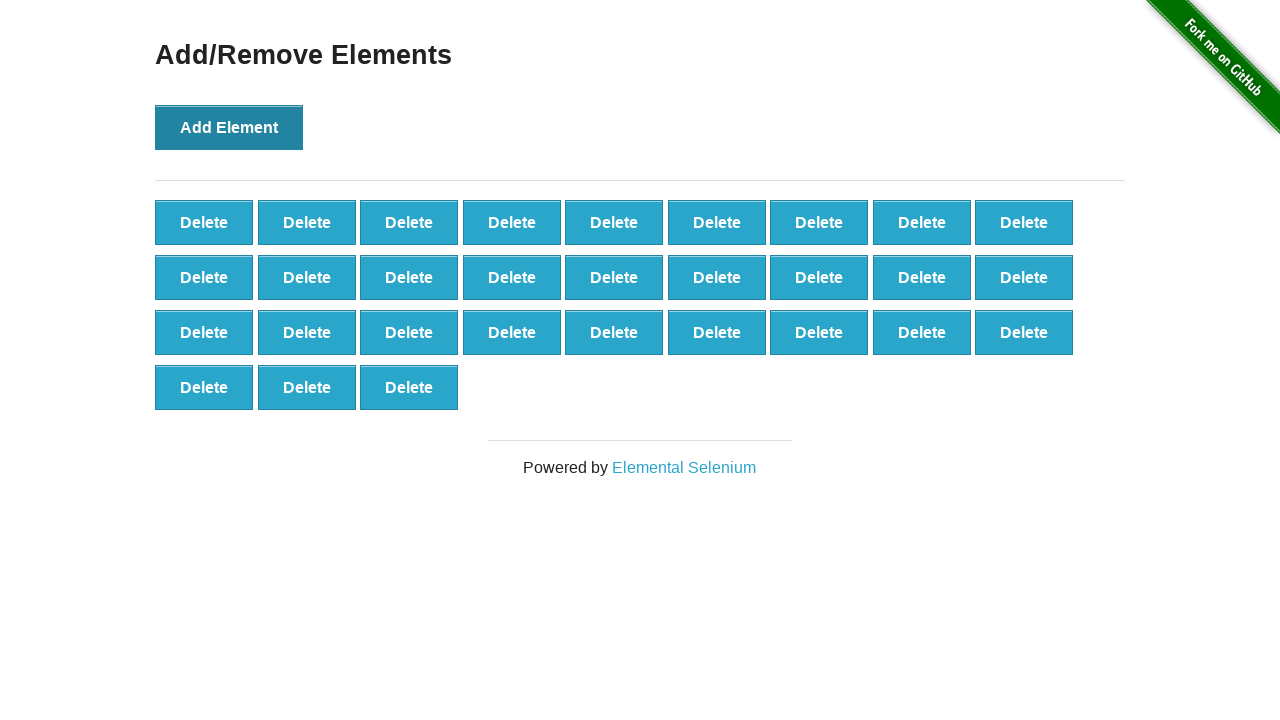

Clicked 'Add Element' button (iteration 31/100) at (229, 127) on button:has-text('Add Element')
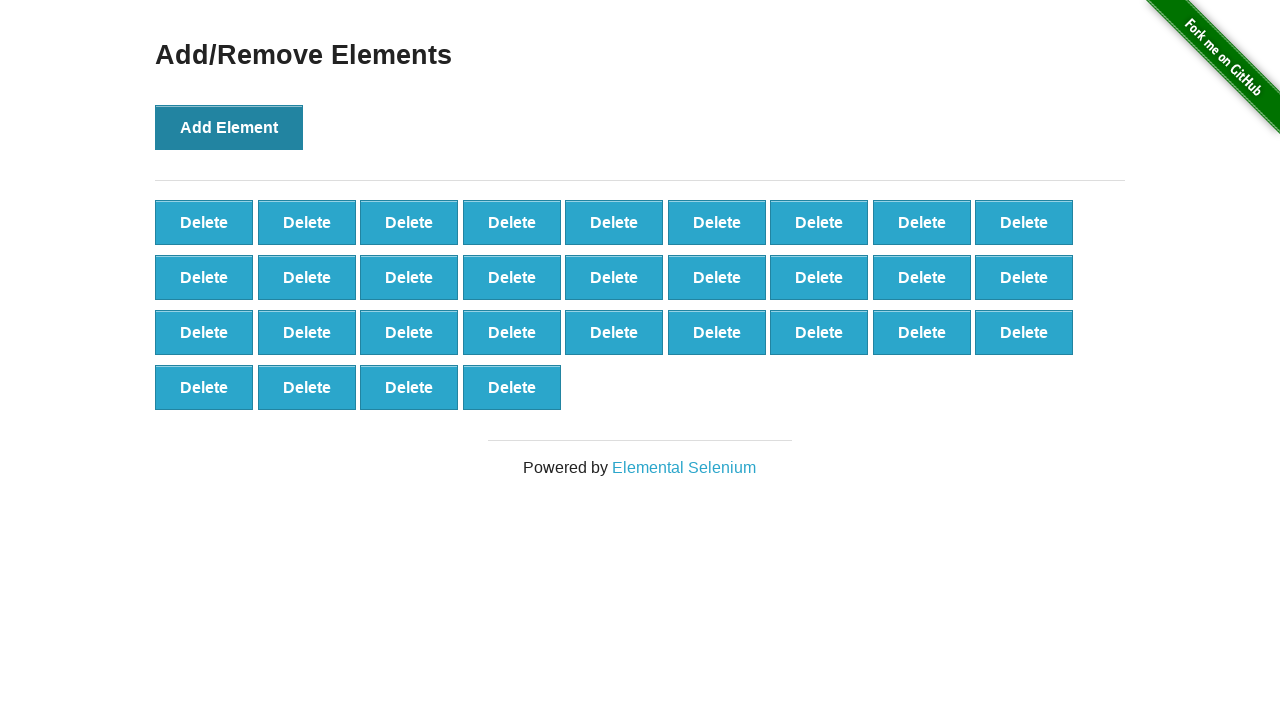

Clicked 'Add Element' button (iteration 32/100) at (229, 127) on button:has-text('Add Element')
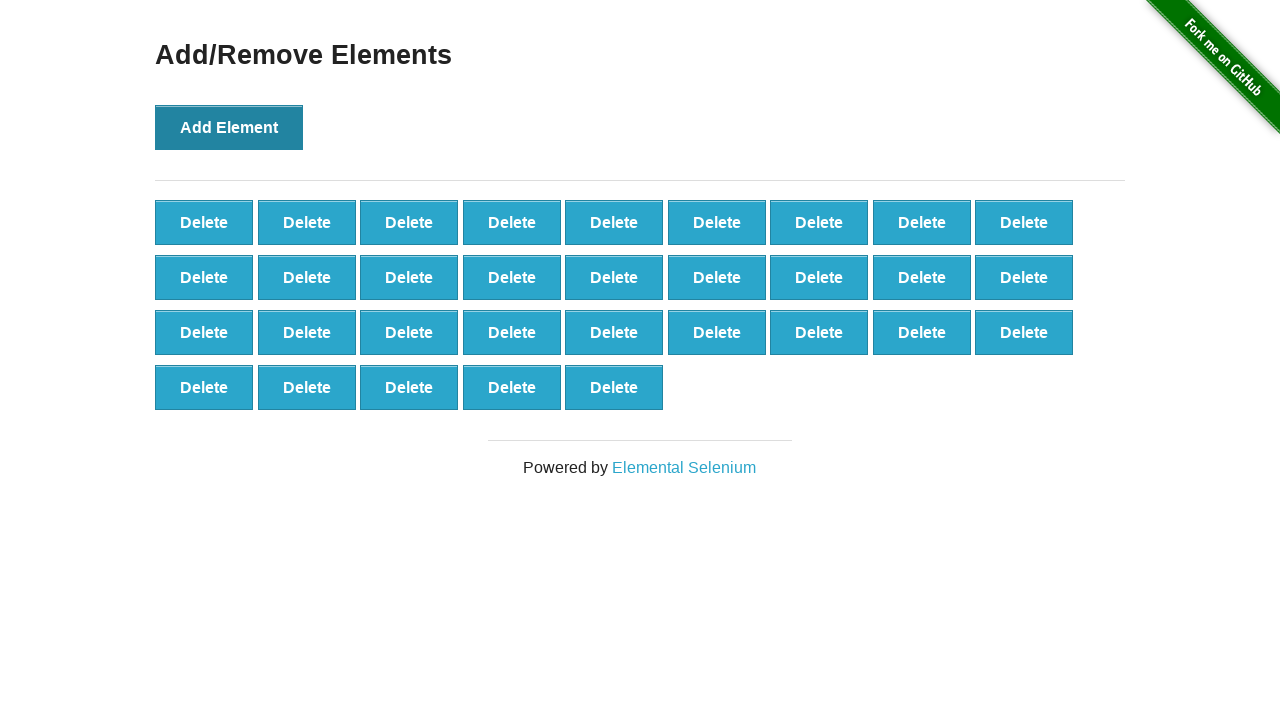

Clicked 'Add Element' button (iteration 33/100) at (229, 127) on button:has-text('Add Element')
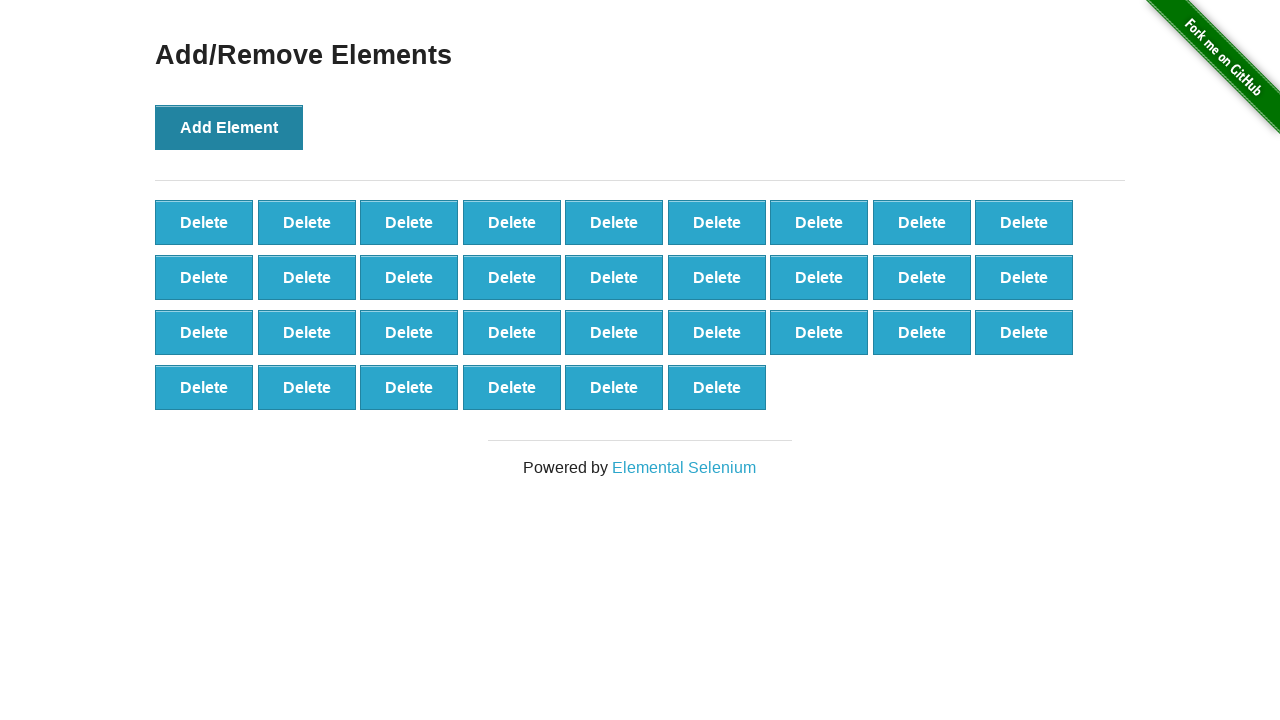

Clicked 'Add Element' button (iteration 34/100) at (229, 127) on button:has-text('Add Element')
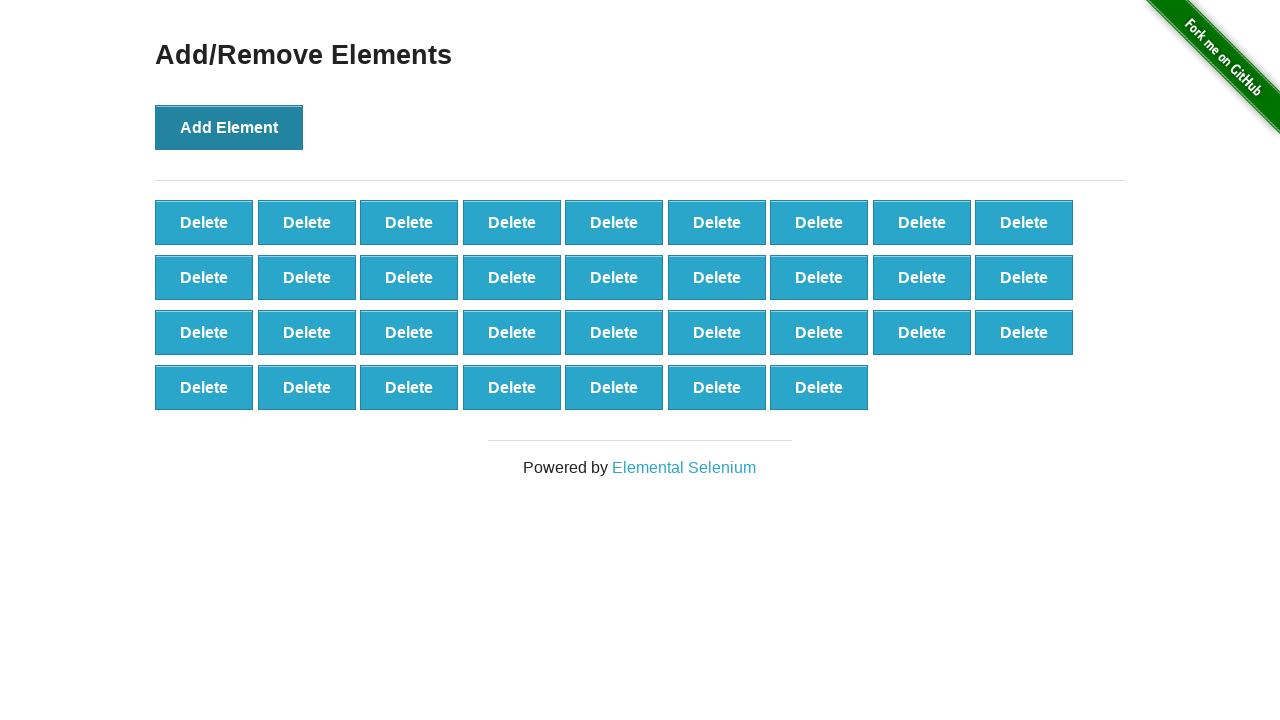

Clicked 'Add Element' button (iteration 35/100) at (229, 127) on button:has-text('Add Element')
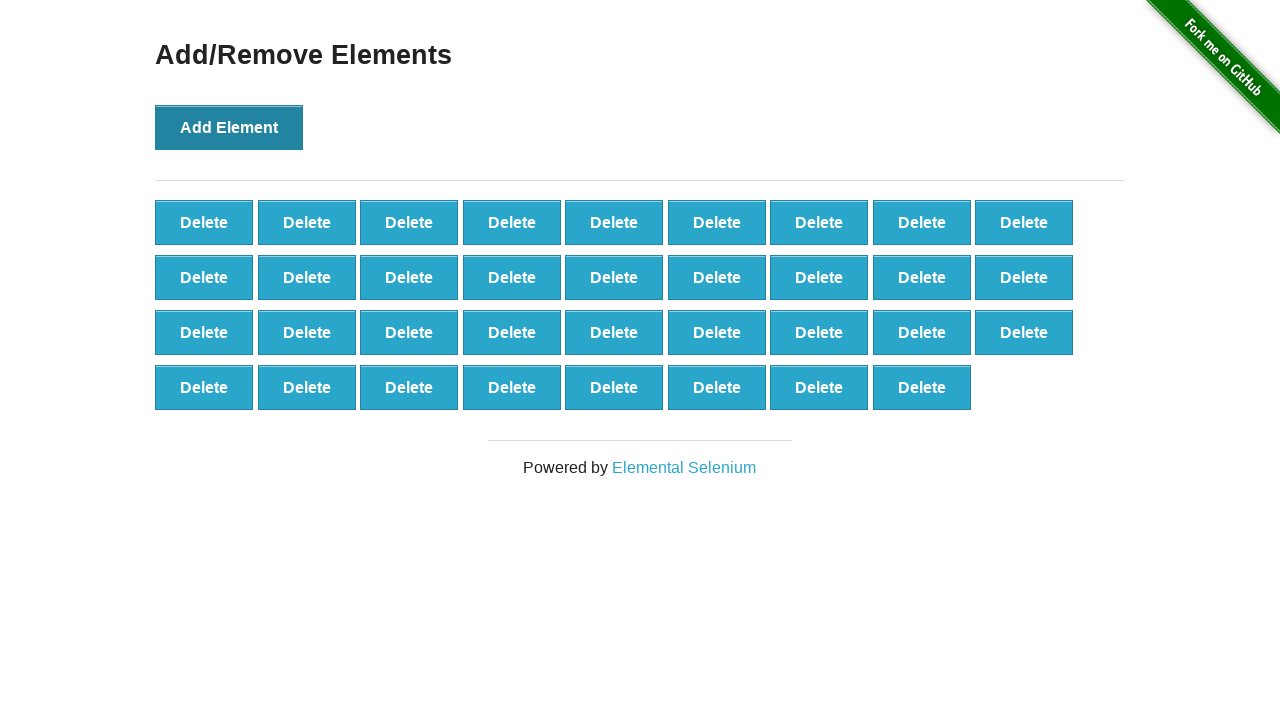

Clicked 'Add Element' button (iteration 36/100) at (229, 127) on button:has-text('Add Element')
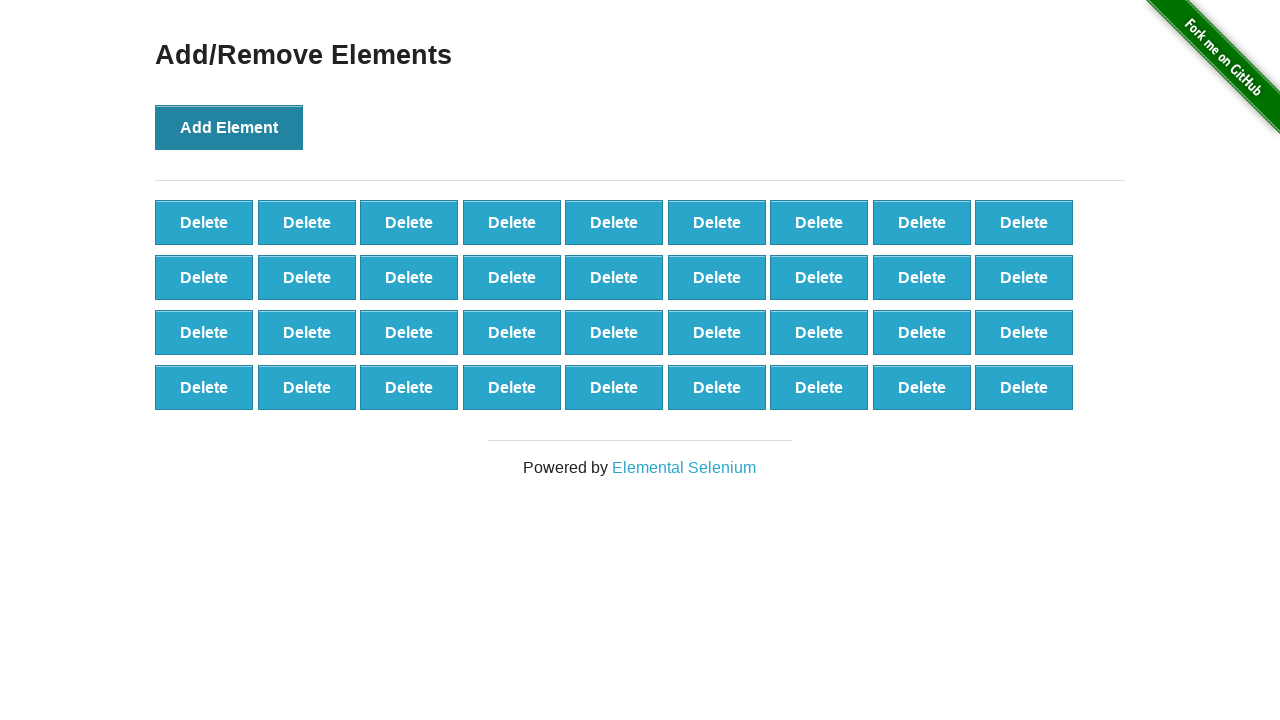

Clicked 'Add Element' button (iteration 37/100) at (229, 127) on button:has-text('Add Element')
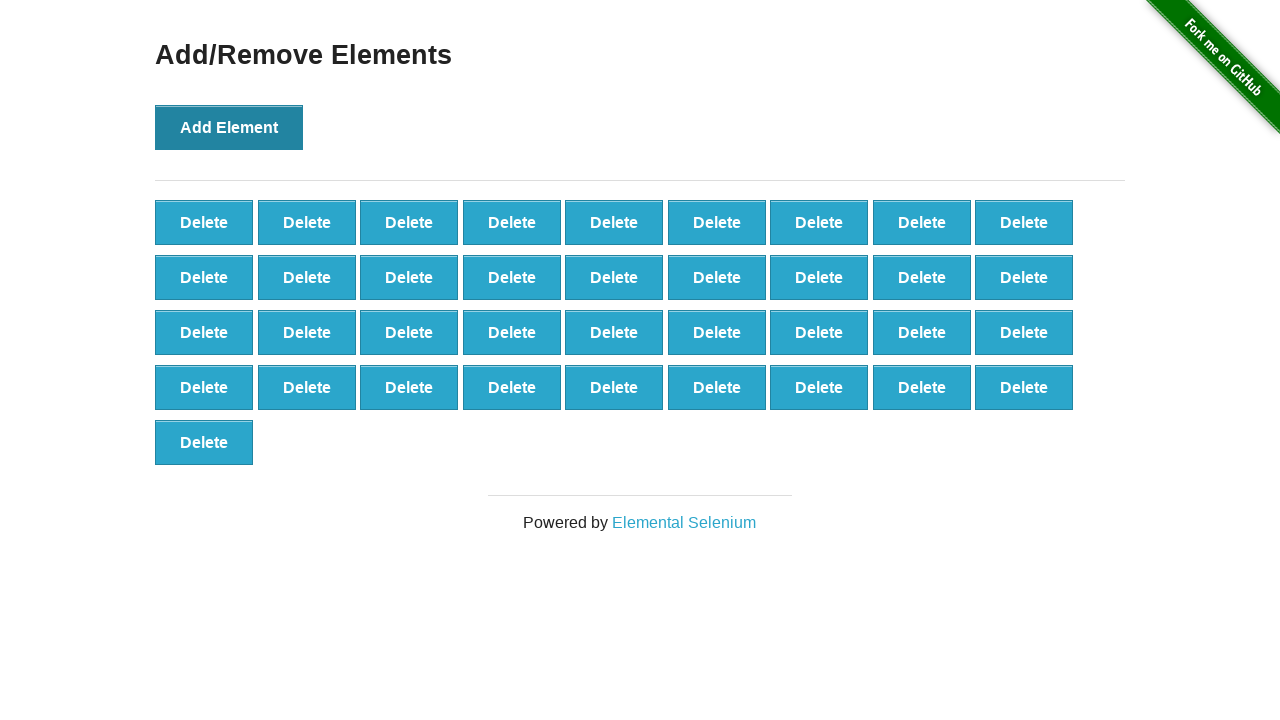

Clicked 'Add Element' button (iteration 38/100) at (229, 127) on button:has-text('Add Element')
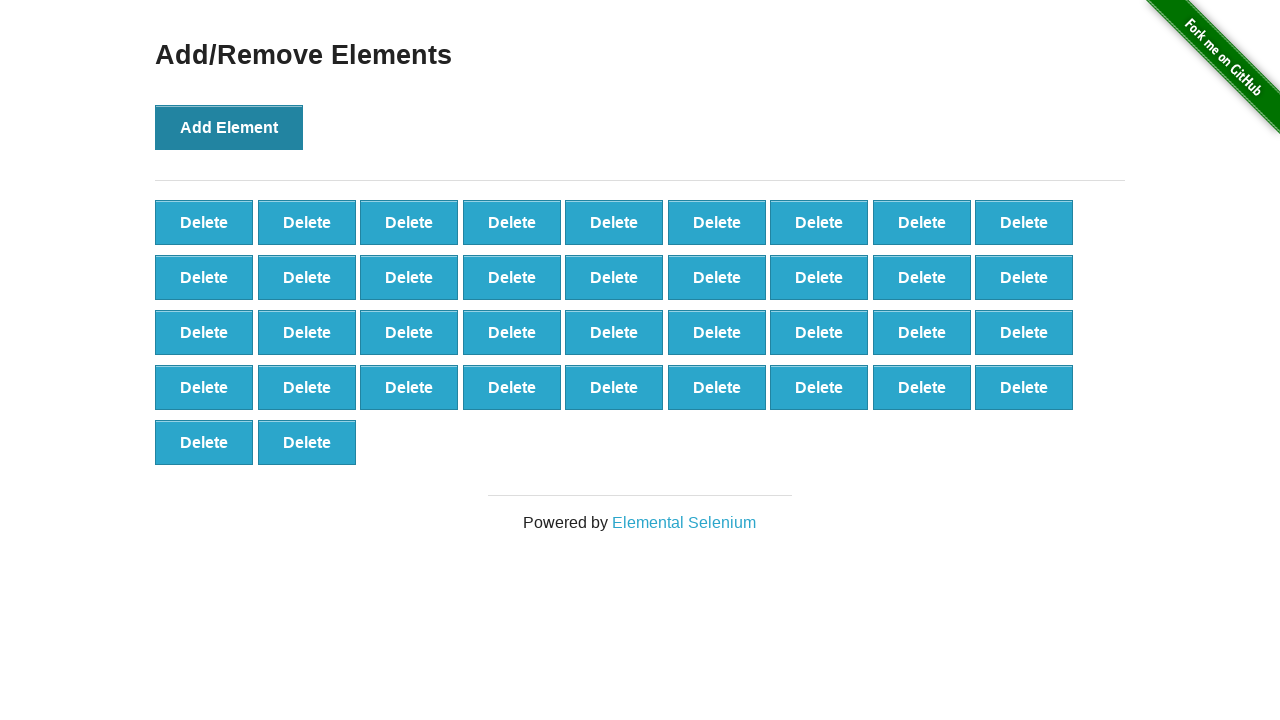

Clicked 'Add Element' button (iteration 39/100) at (229, 127) on button:has-text('Add Element')
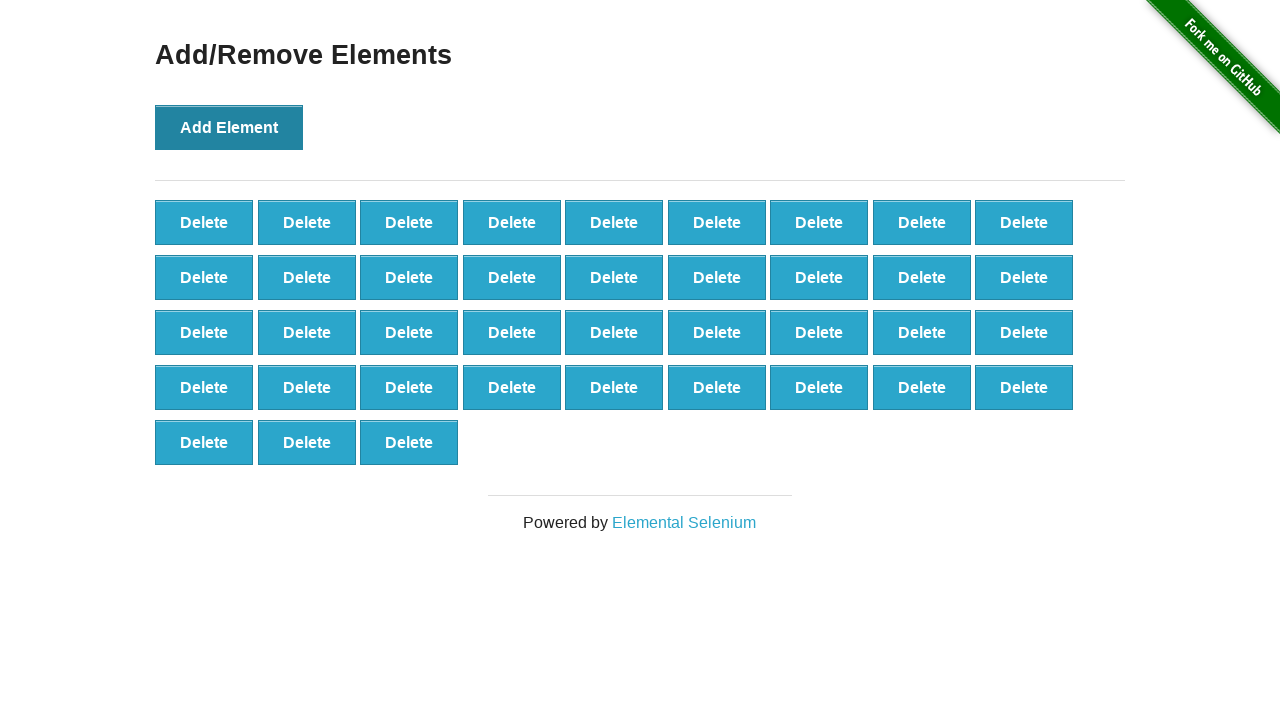

Clicked 'Add Element' button (iteration 40/100) at (229, 127) on button:has-text('Add Element')
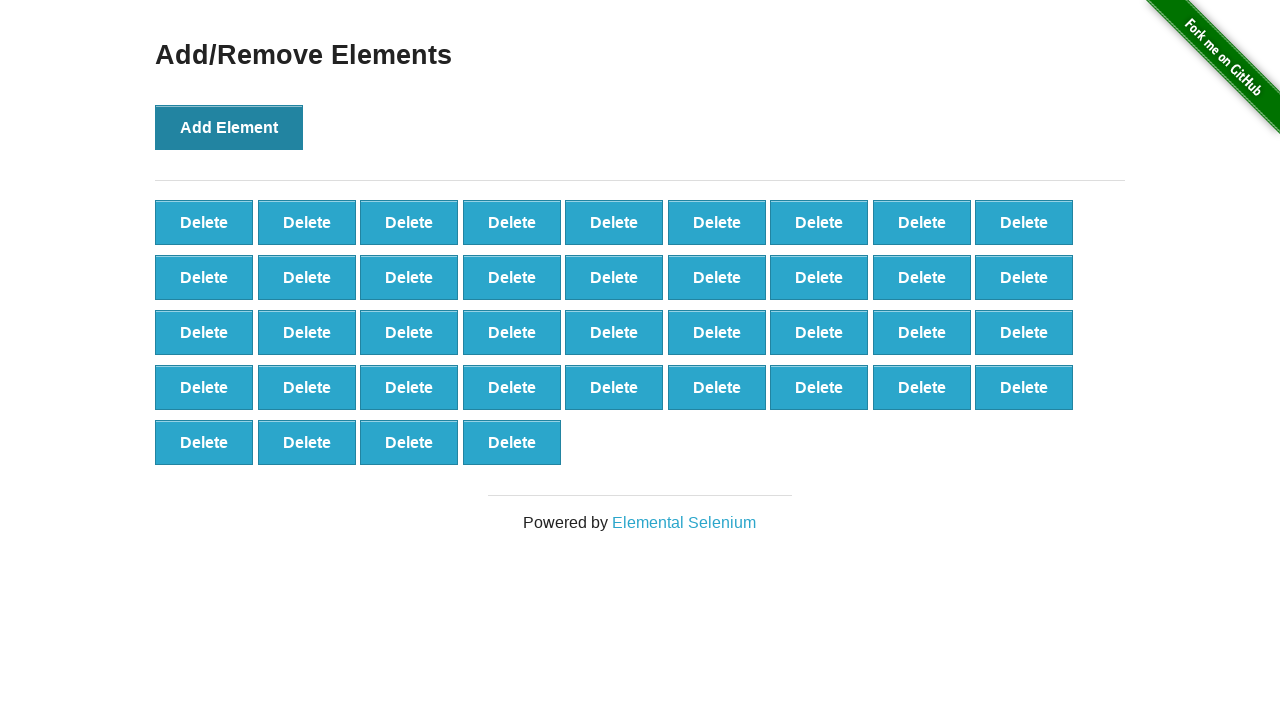

Clicked 'Add Element' button (iteration 41/100) at (229, 127) on button:has-text('Add Element')
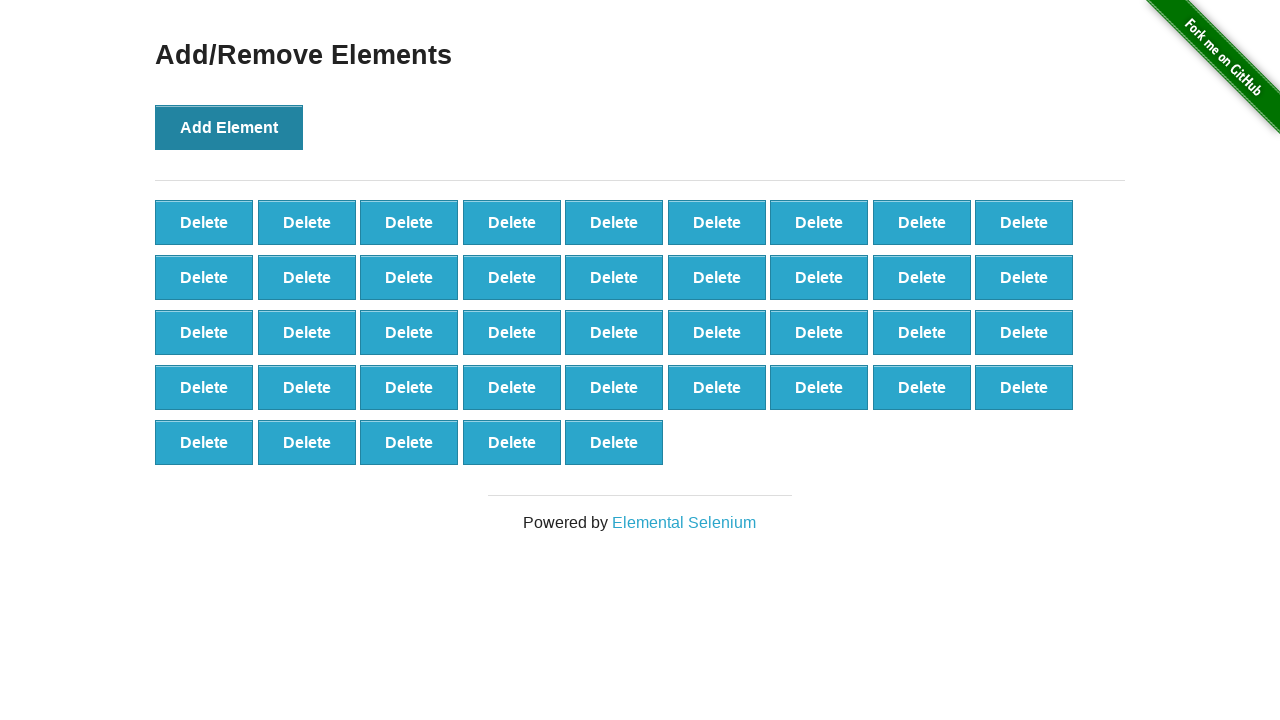

Clicked 'Add Element' button (iteration 42/100) at (229, 127) on button:has-text('Add Element')
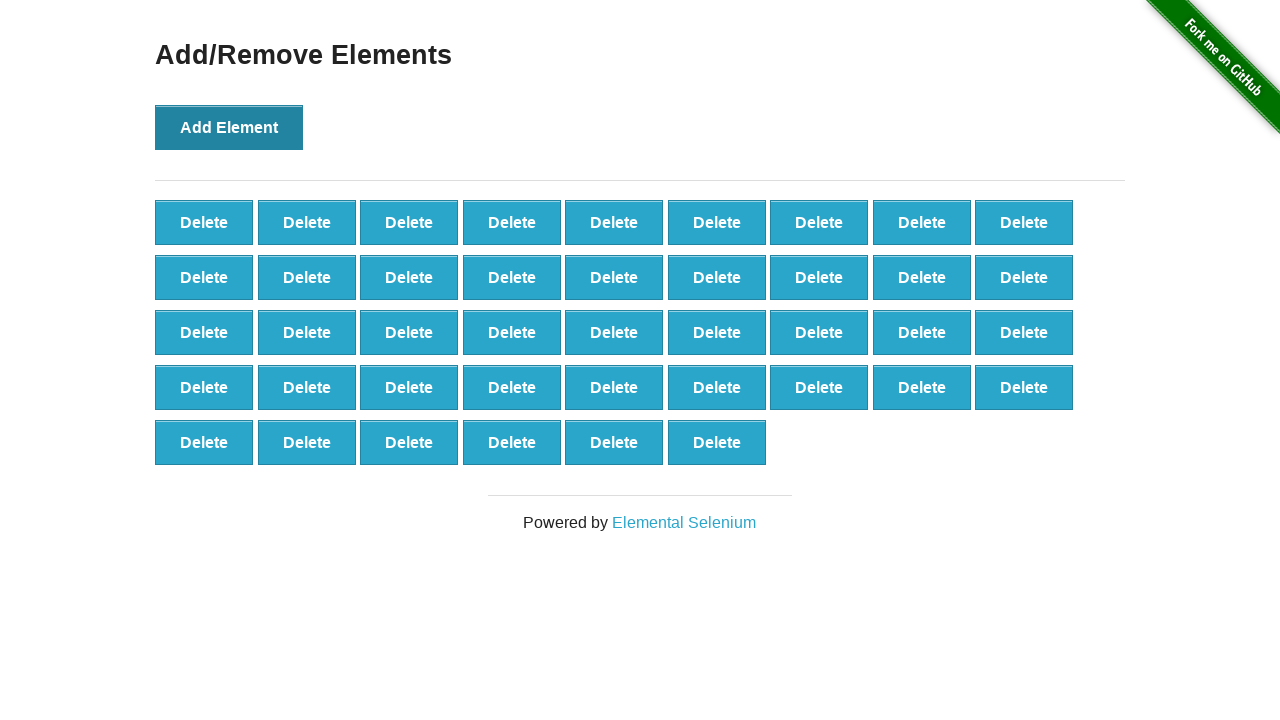

Clicked 'Add Element' button (iteration 43/100) at (229, 127) on button:has-text('Add Element')
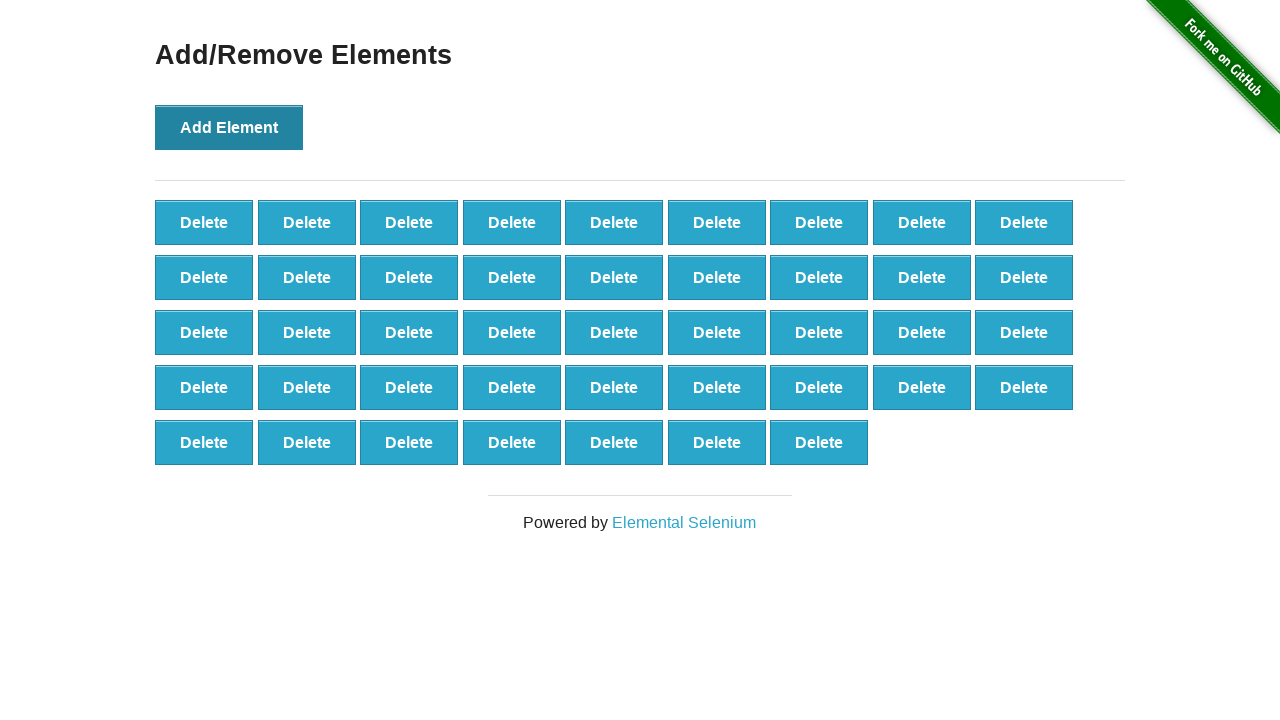

Clicked 'Add Element' button (iteration 44/100) at (229, 127) on button:has-text('Add Element')
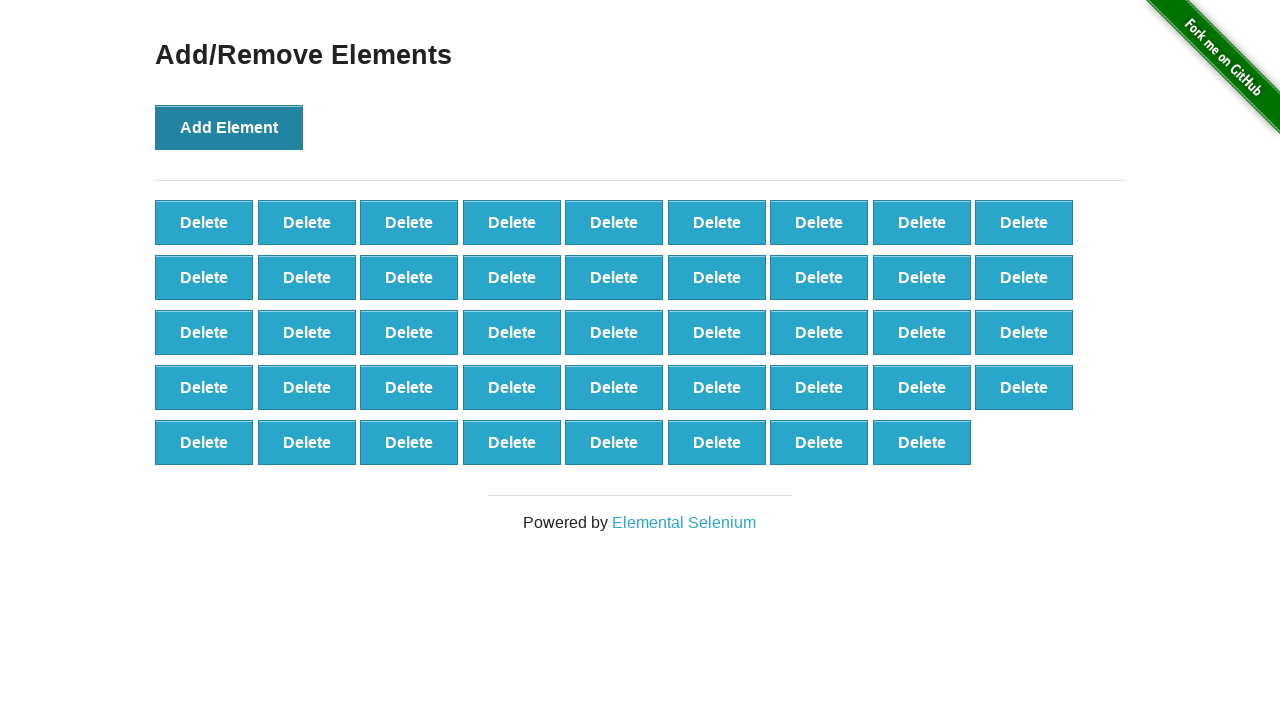

Clicked 'Add Element' button (iteration 45/100) at (229, 127) on button:has-text('Add Element')
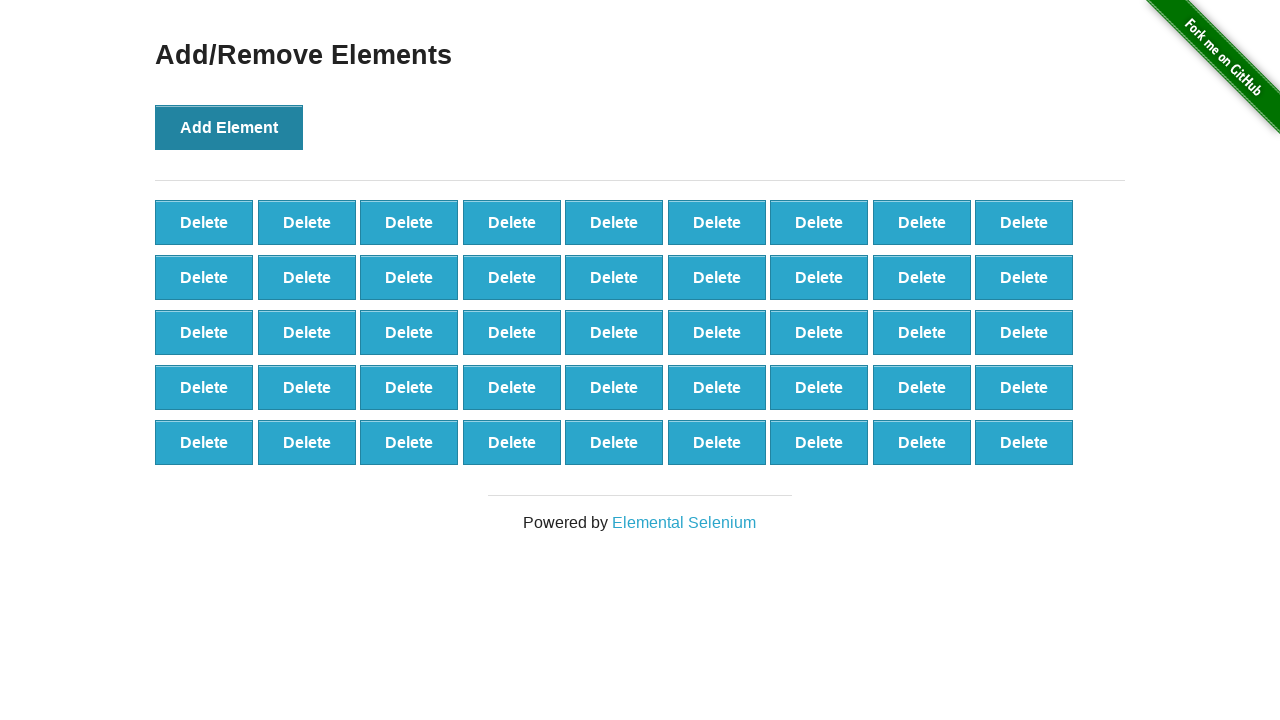

Clicked 'Add Element' button (iteration 46/100) at (229, 127) on button:has-text('Add Element')
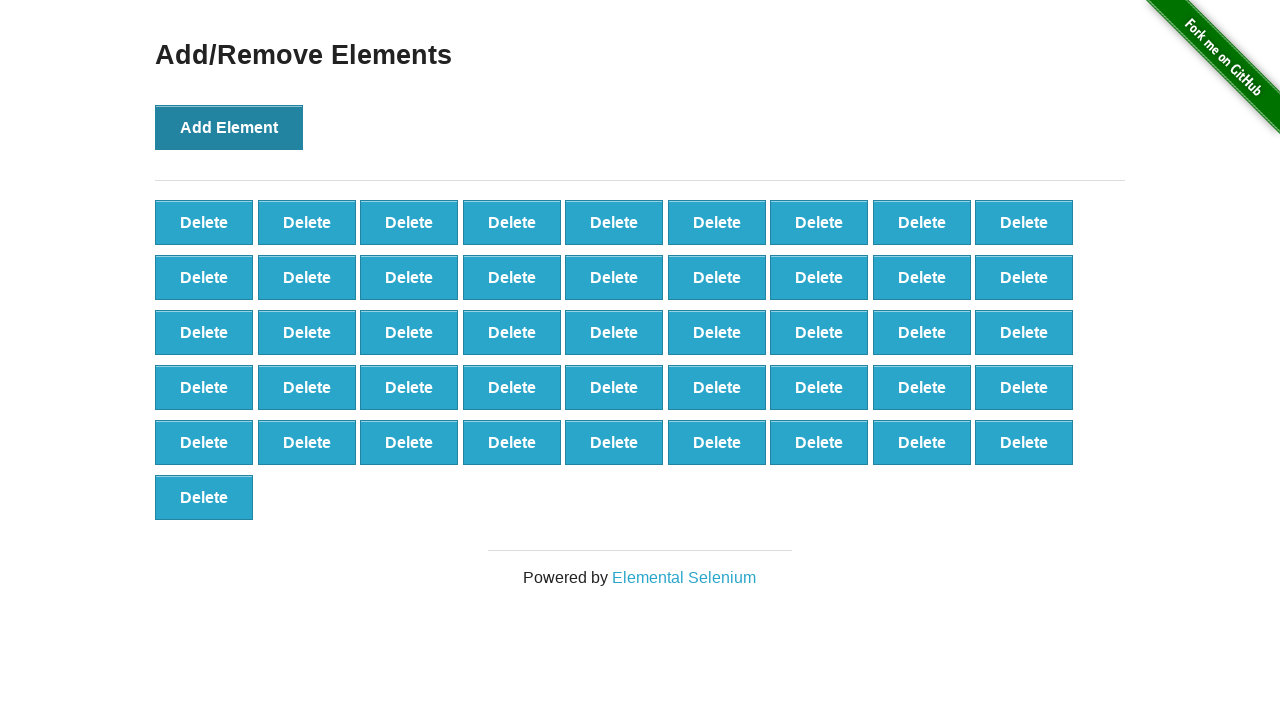

Clicked 'Add Element' button (iteration 47/100) at (229, 127) on button:has-text('Add Element')
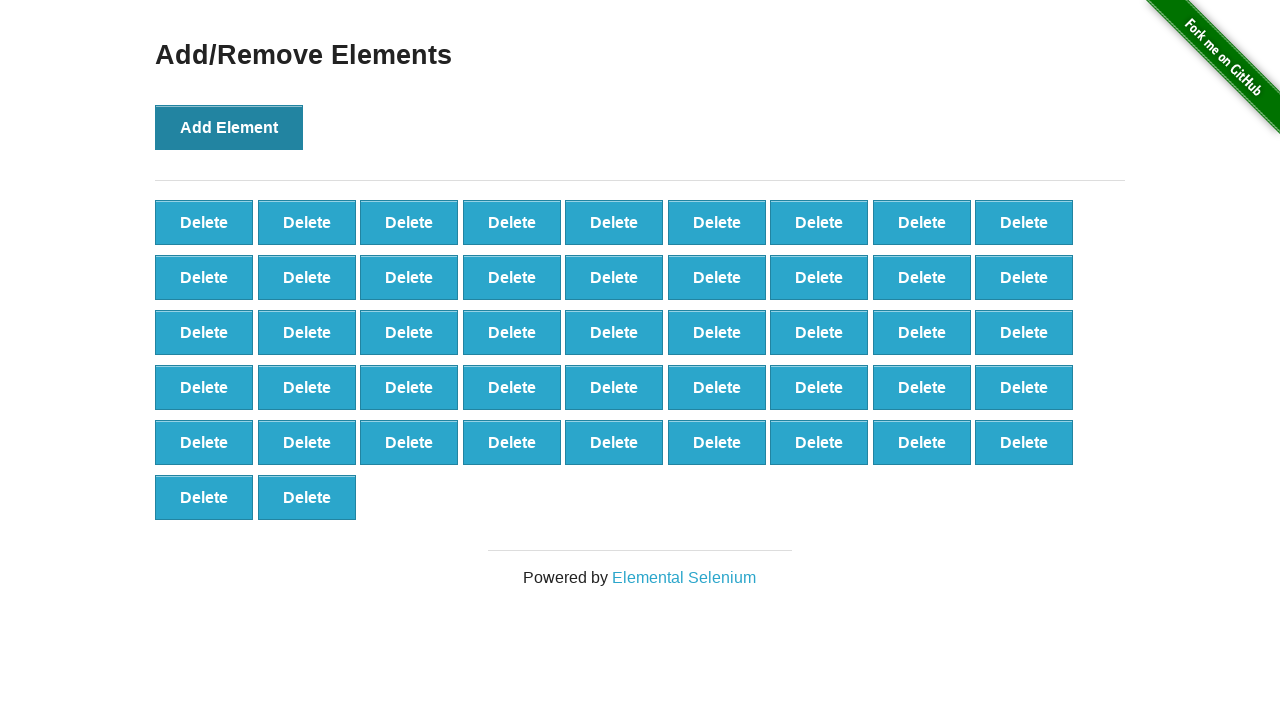

Clicked 'Add Element' button (iteration 48/100) at (229, 127) on button:has-text('Add Element')
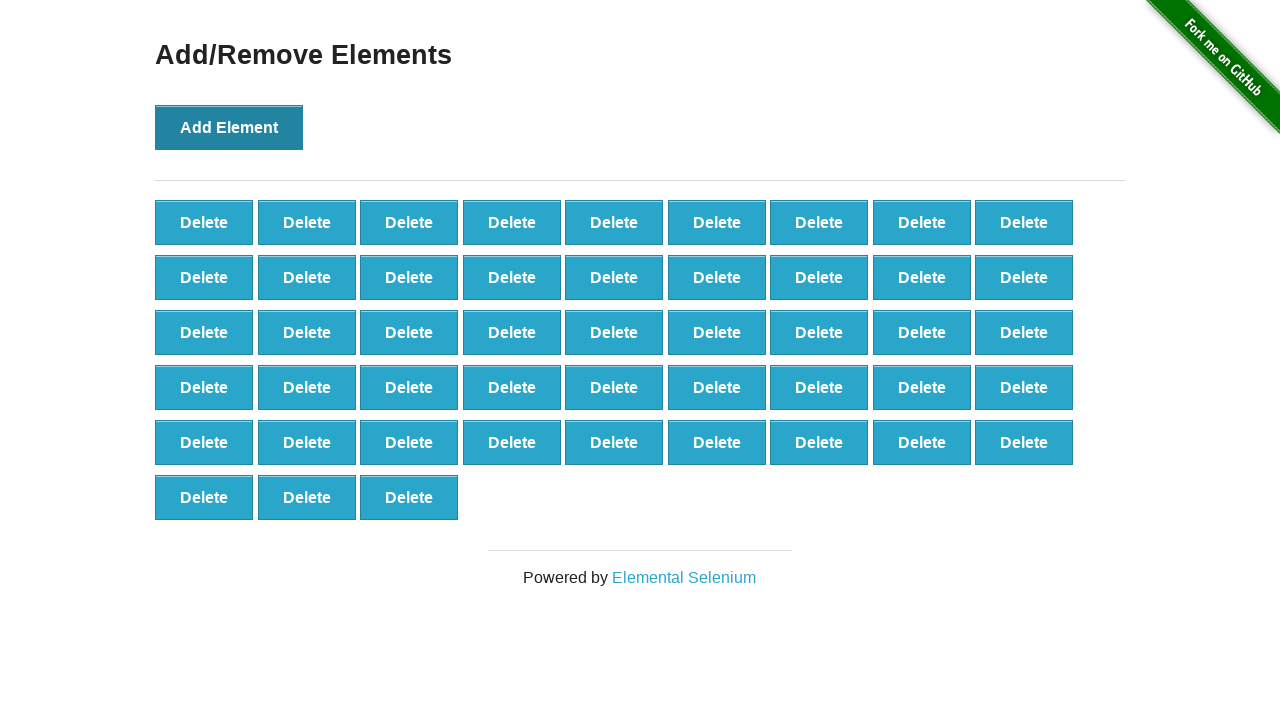

Clicked 'Add Element' button (iteration 49/100) at (229, 127) on button:has-text('Add Element')
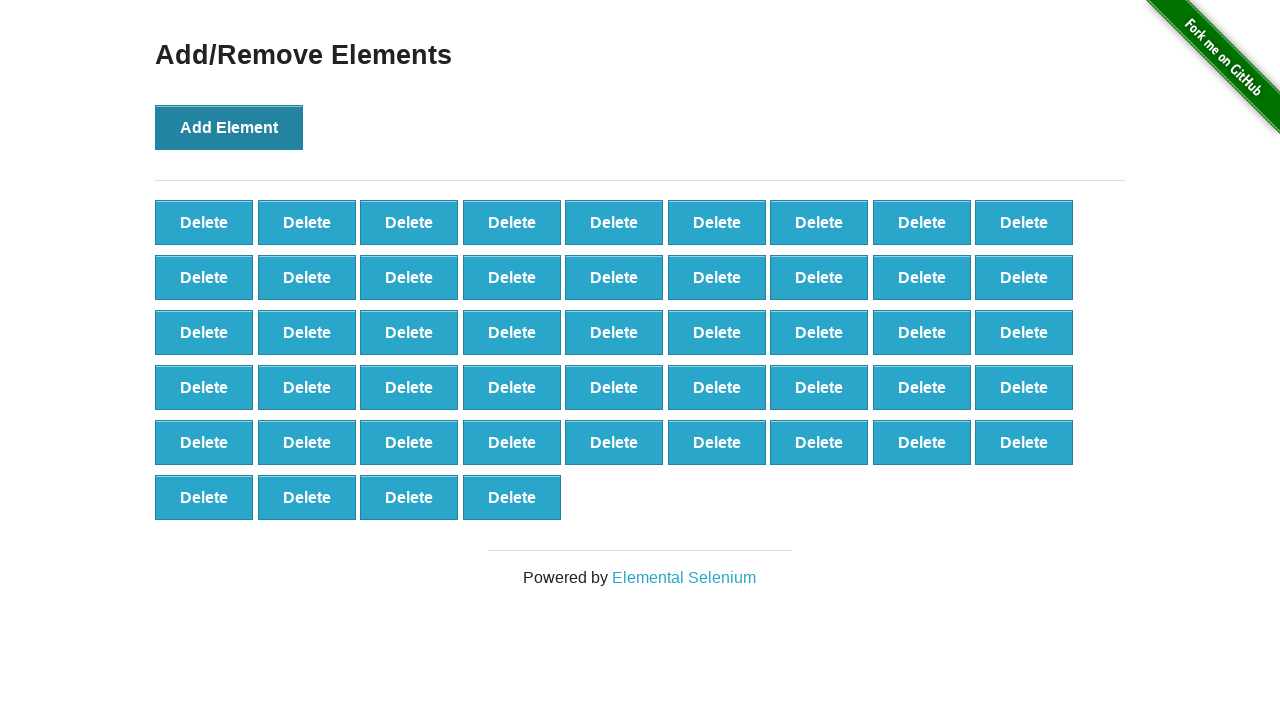

Clicked 'Add Element' button (iteration 50/100) at (229, 127) on button:has-text('Add Element')
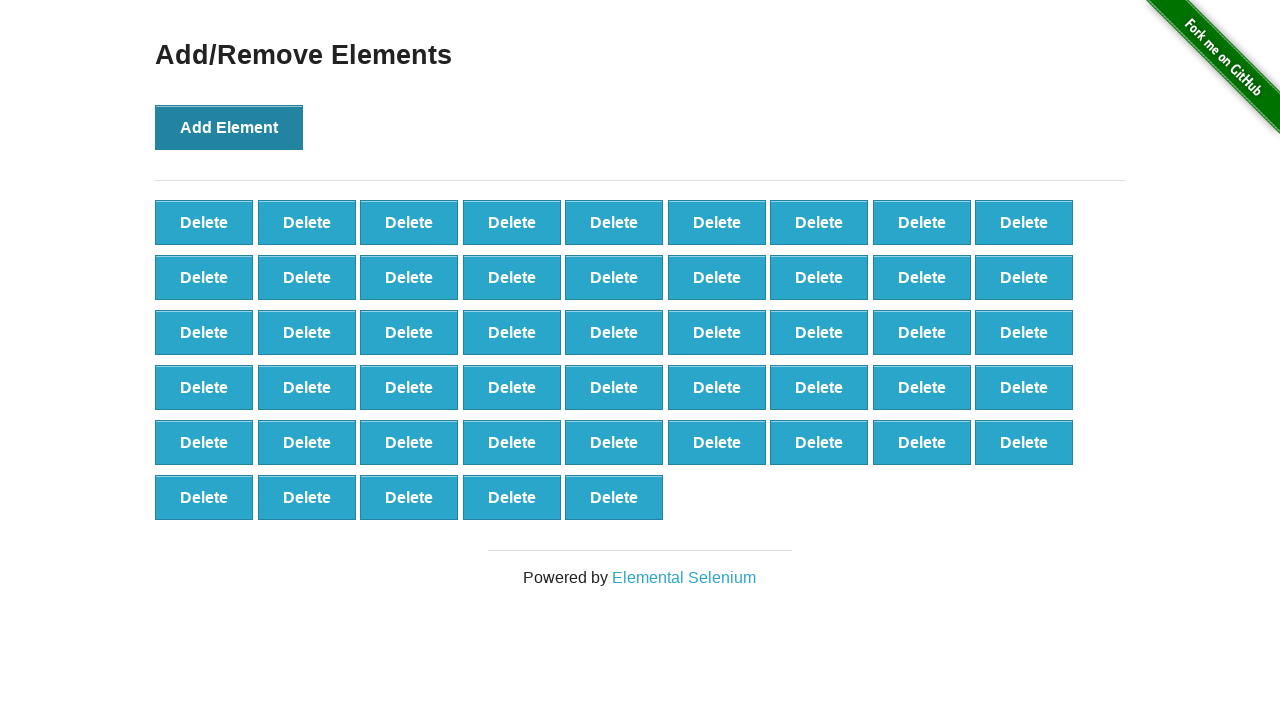

Clicked 'Add Element' button (iteration 51/100) at (229, 127) on button:has-text('Add Element')
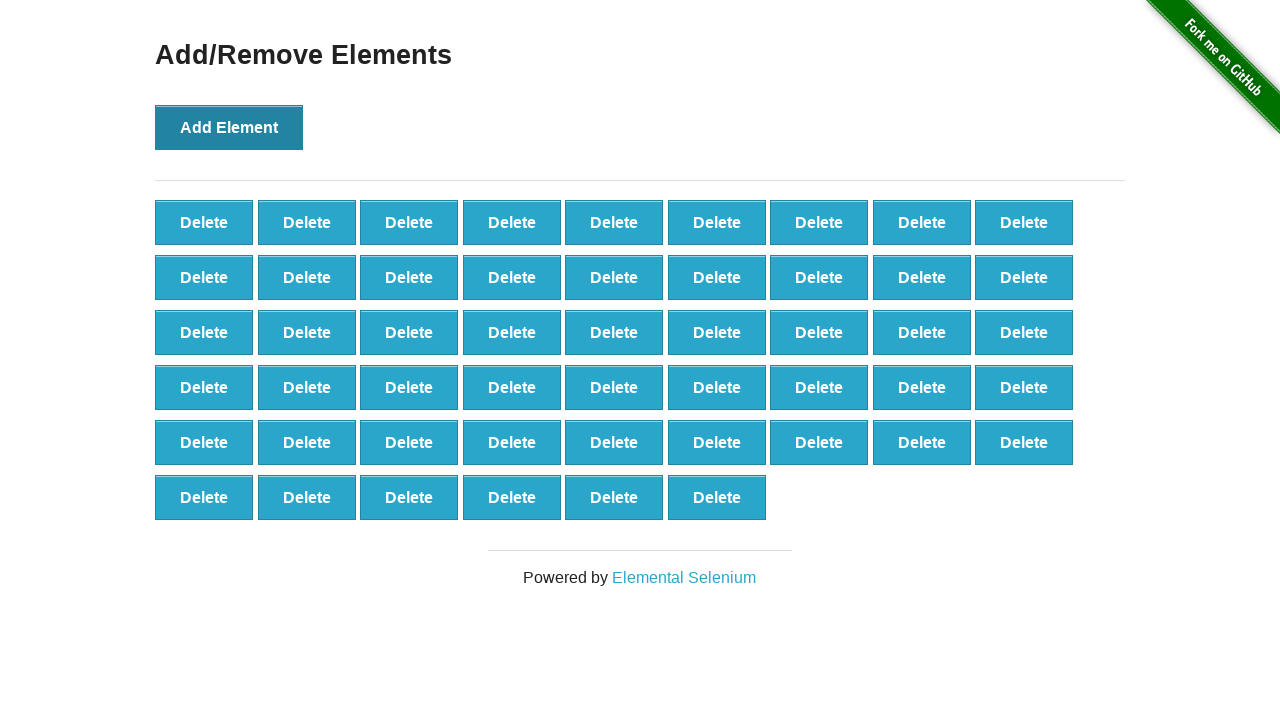

Clicked 'Add Element' button (iteration 52/100) at (229, 127) on button:has-text('Add Element')
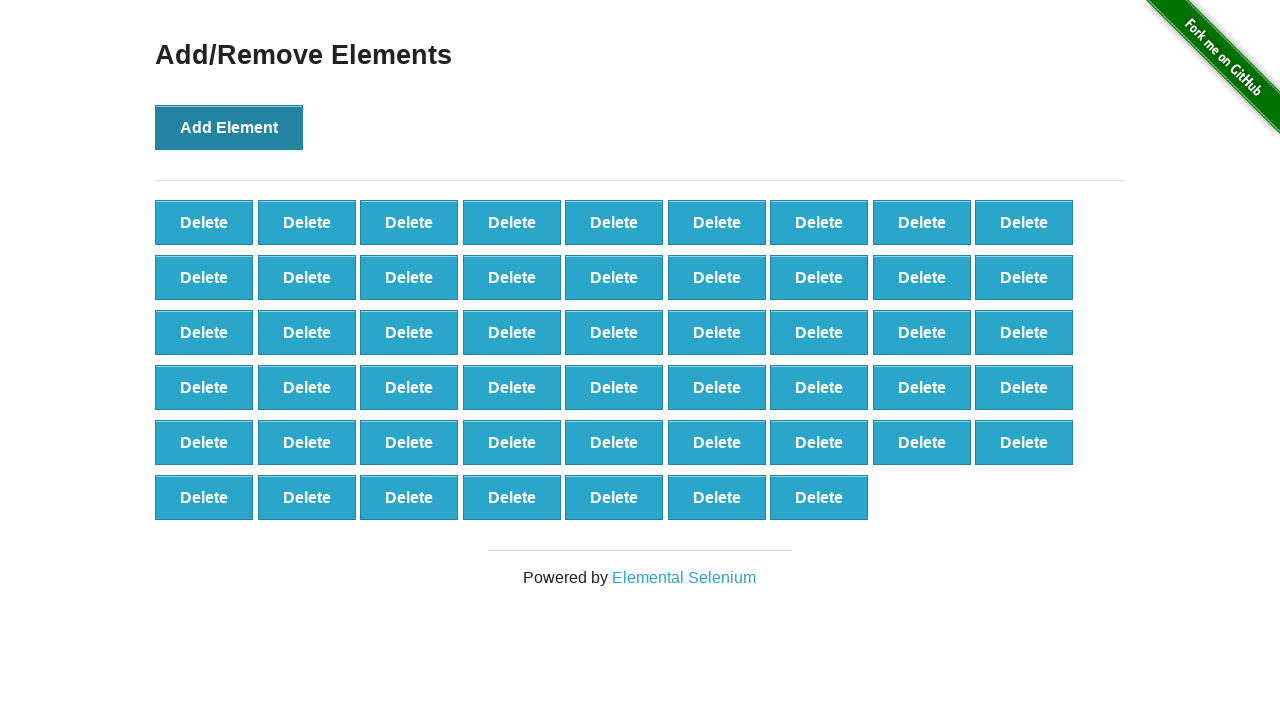

Clicked 'Add Element' button (iteration 53/100) at (229, 127) on button:has-text('Add Element')
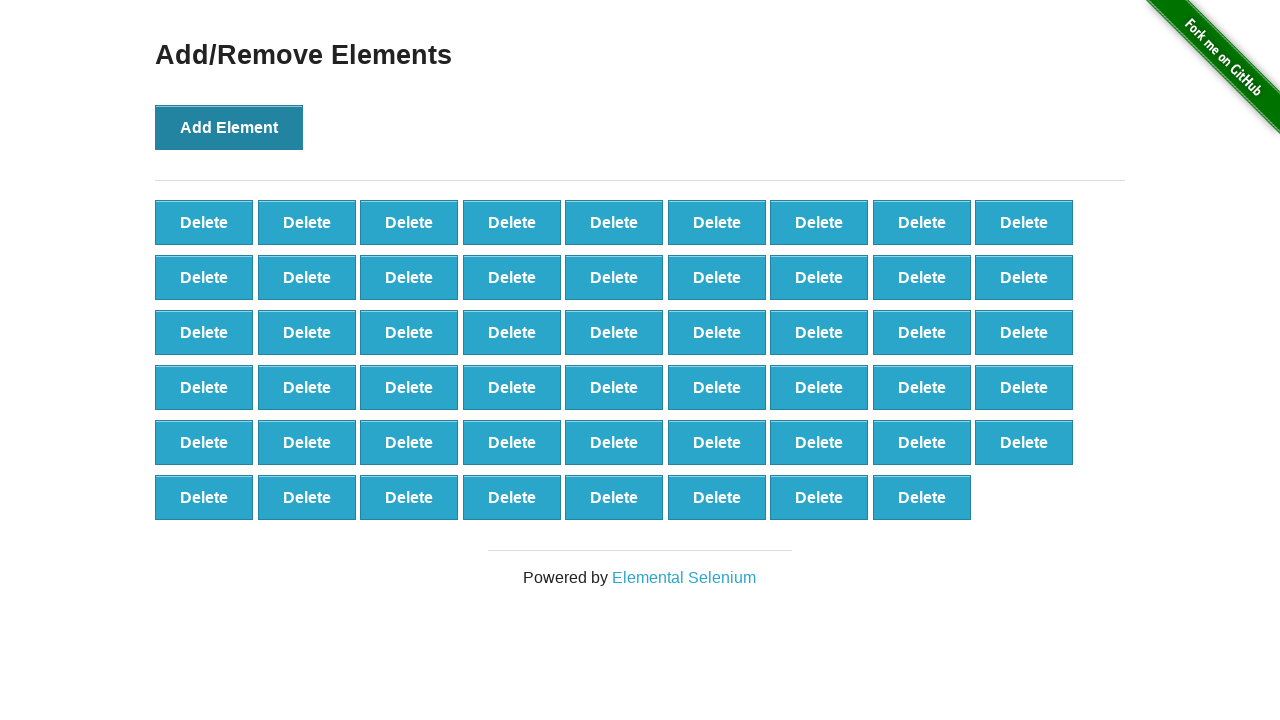

Clicked 'Add Element' button (iteration 54/100) at (229, 127) on button:has-text('Add Element')
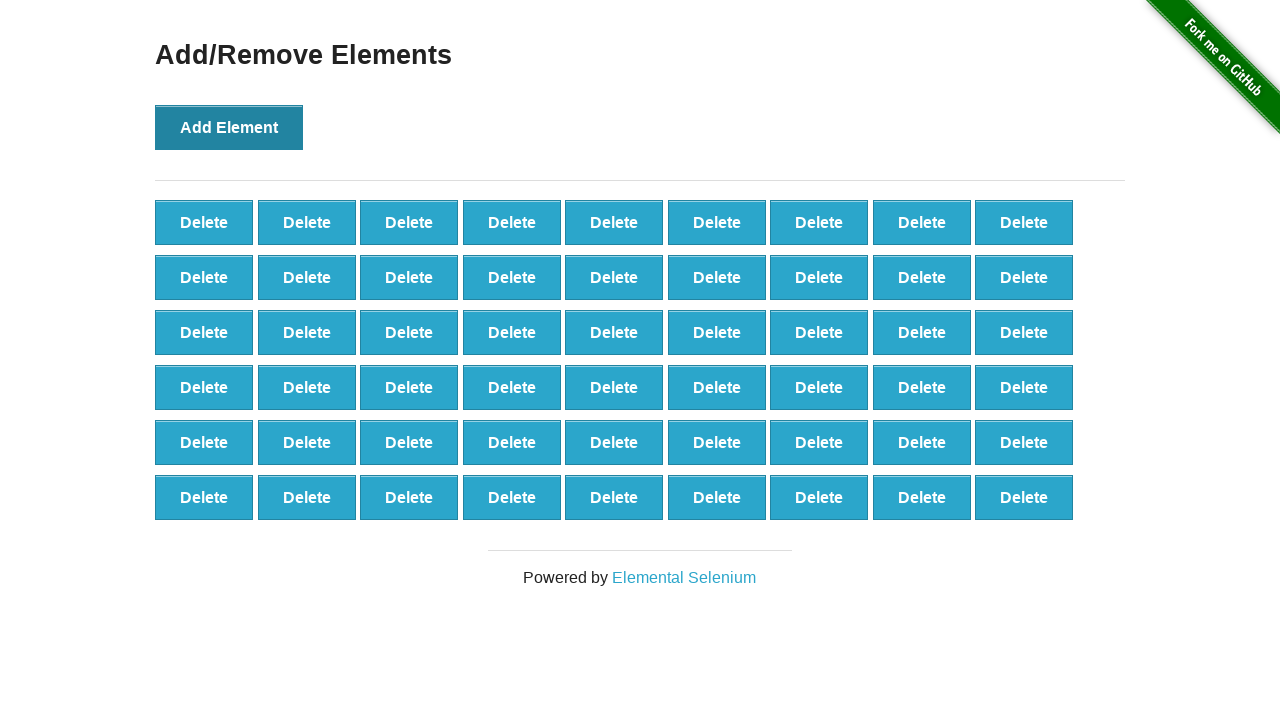

Clicked 'Add Element' button (iteration 55/100) at (229, 127) on button:has-text('Add Element')
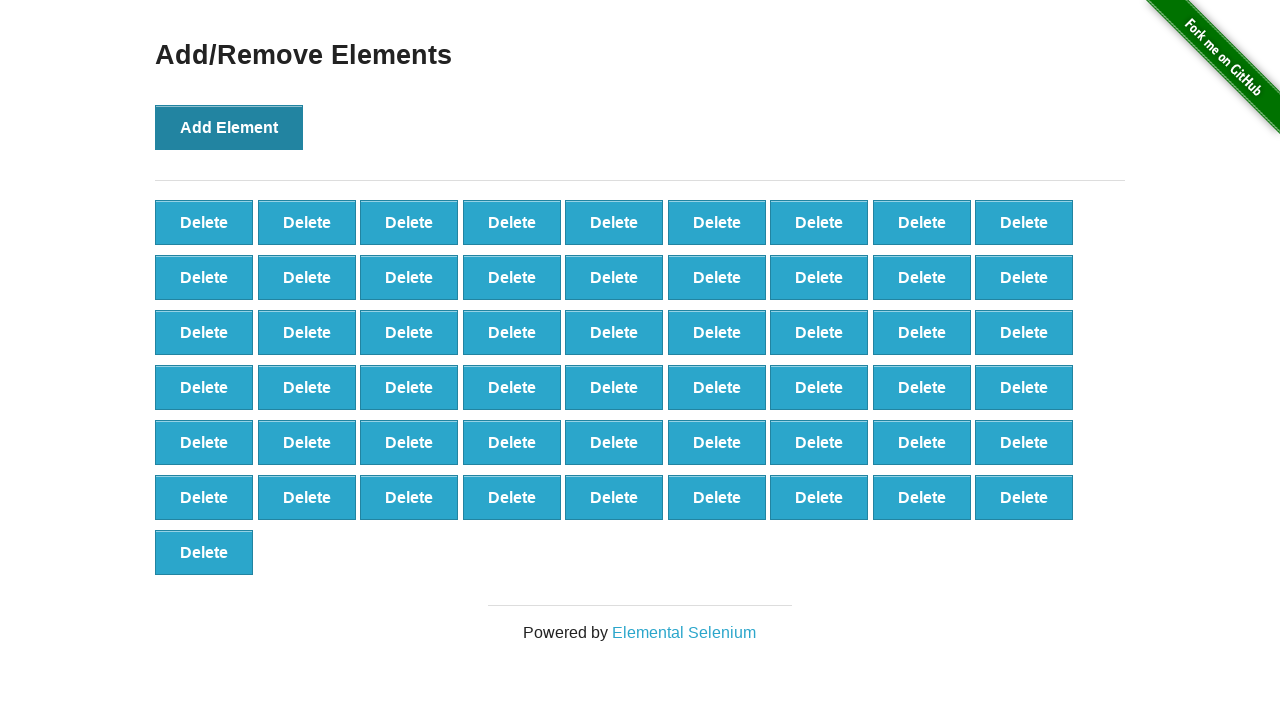

Clicked 'Add Element' button (iteration 56/100) at (229, 127) on button:has-text('Add Element')
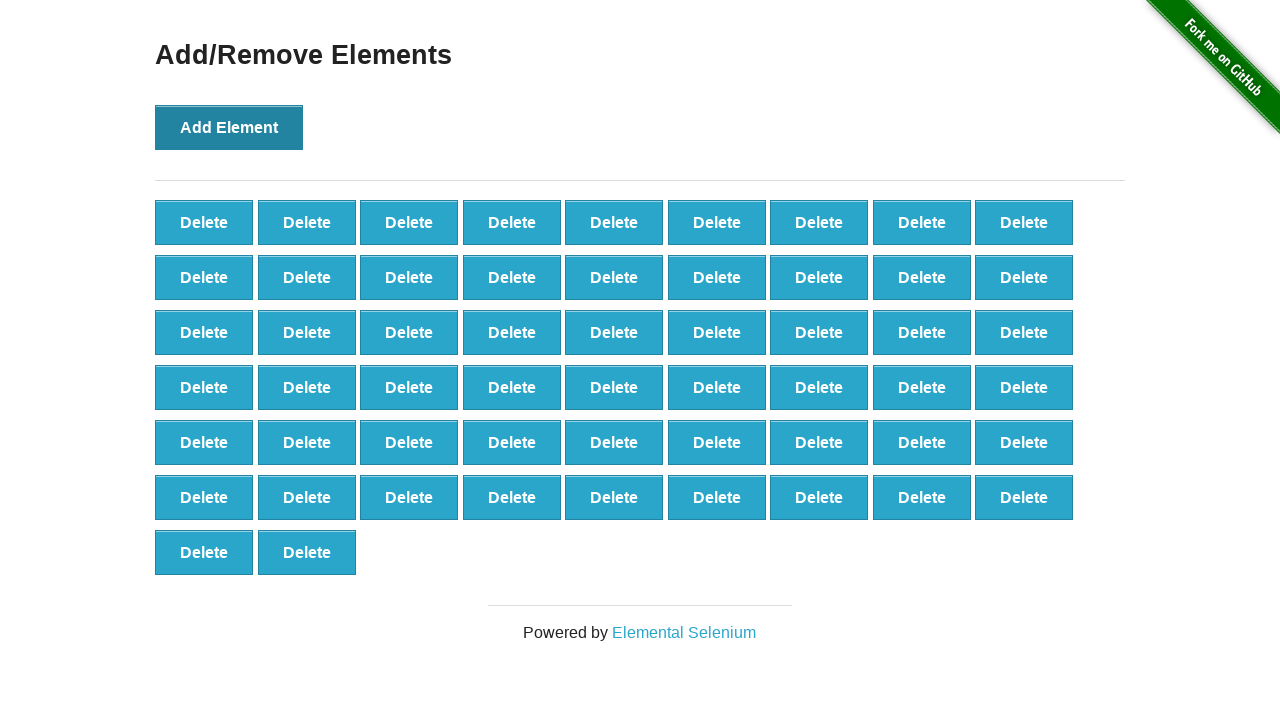

Clicked 'Add Element' button (iteration 57/100) at (229, 127) on button:has-text('Add Element')
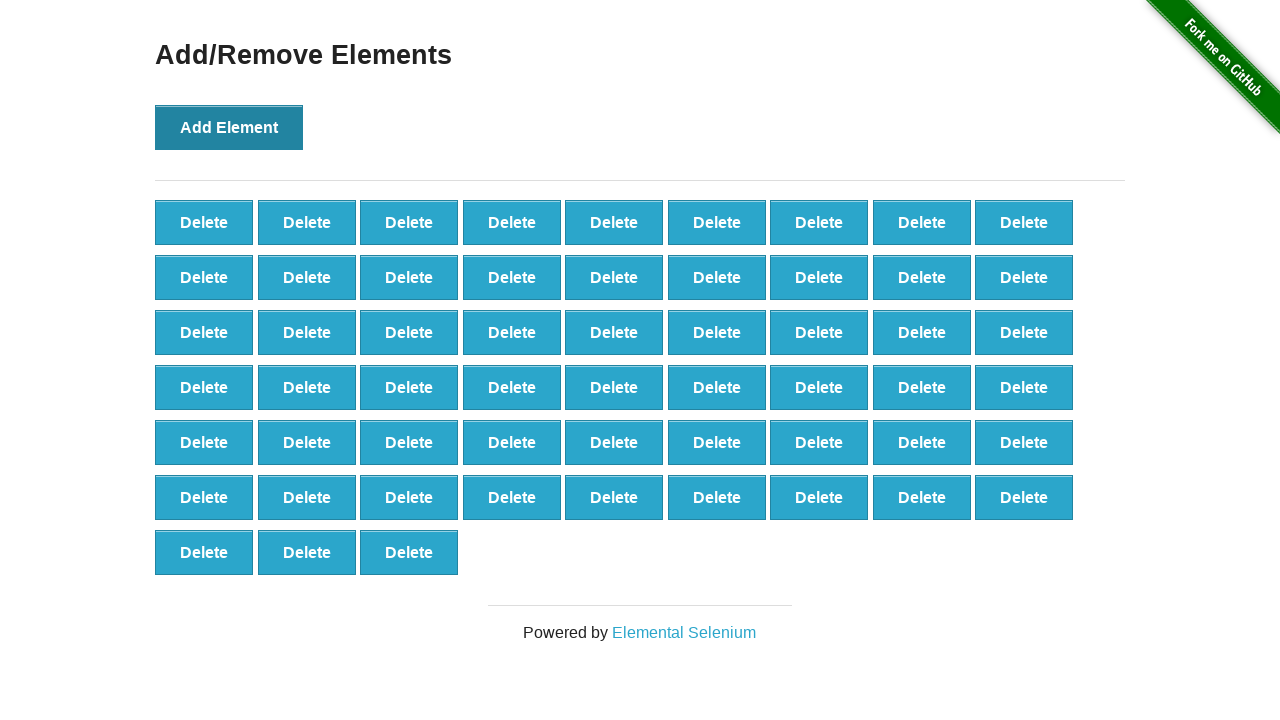

Clicked 'Add Element' button (iteration 58/100) at (229, 127) on button:has-text('Add Element')
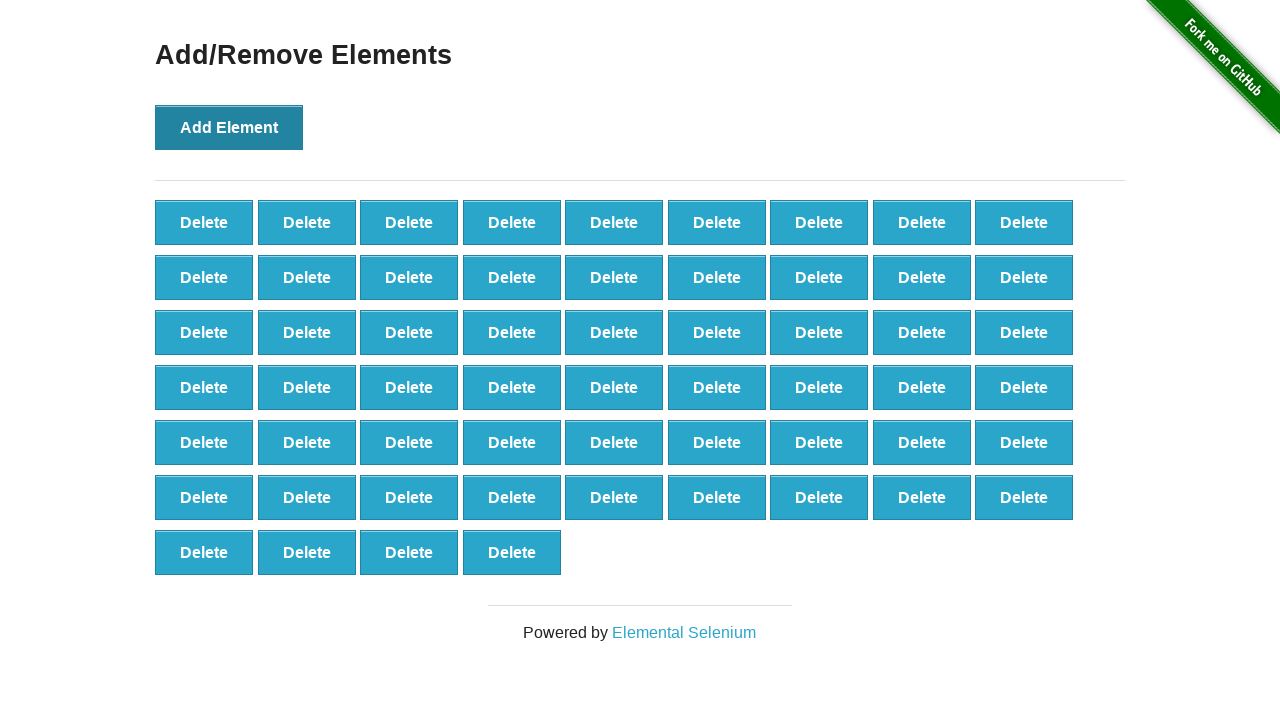

Clicked 'Add Element' button (iteration 59/100) at (229, 127) on button:has-text('Add Element')
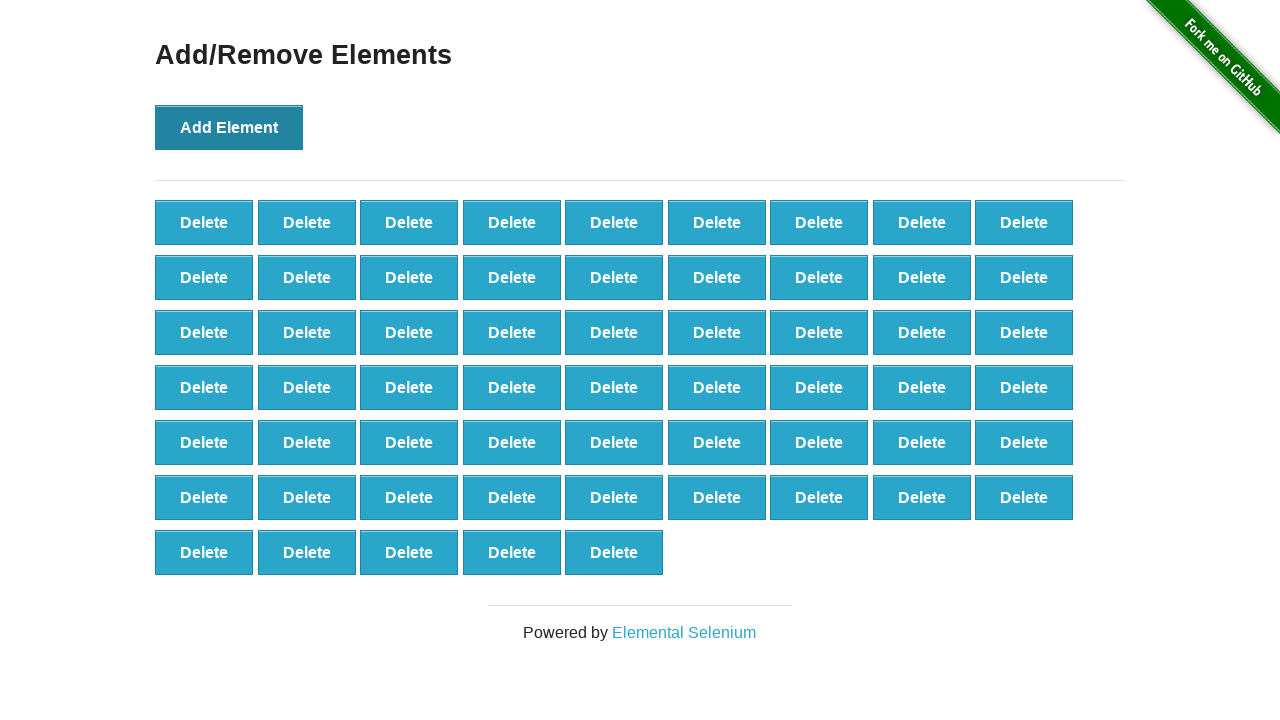

Clicked 'Add Element' button (iteration 60/100) at (229, 127) on button:has-text('Add Element')
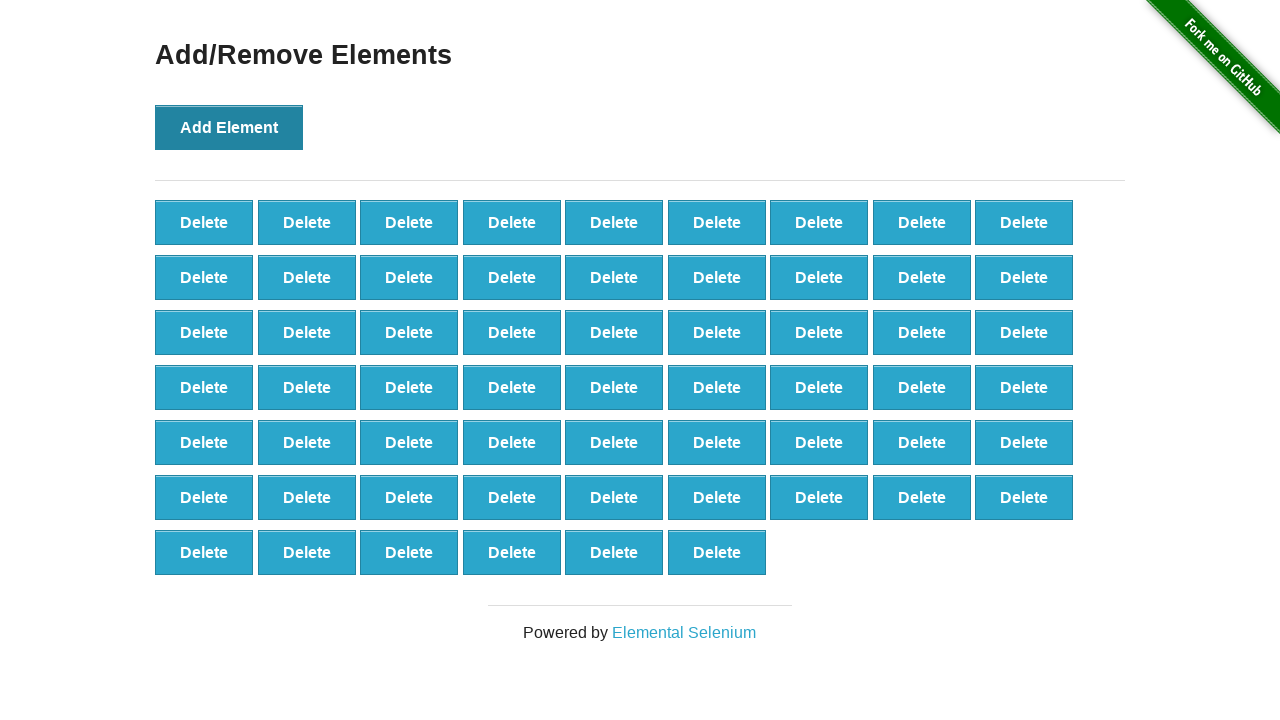

Clicked 'Add Element' button (iteration 61/100) at (229, 127) on button:has-text('Add Element')
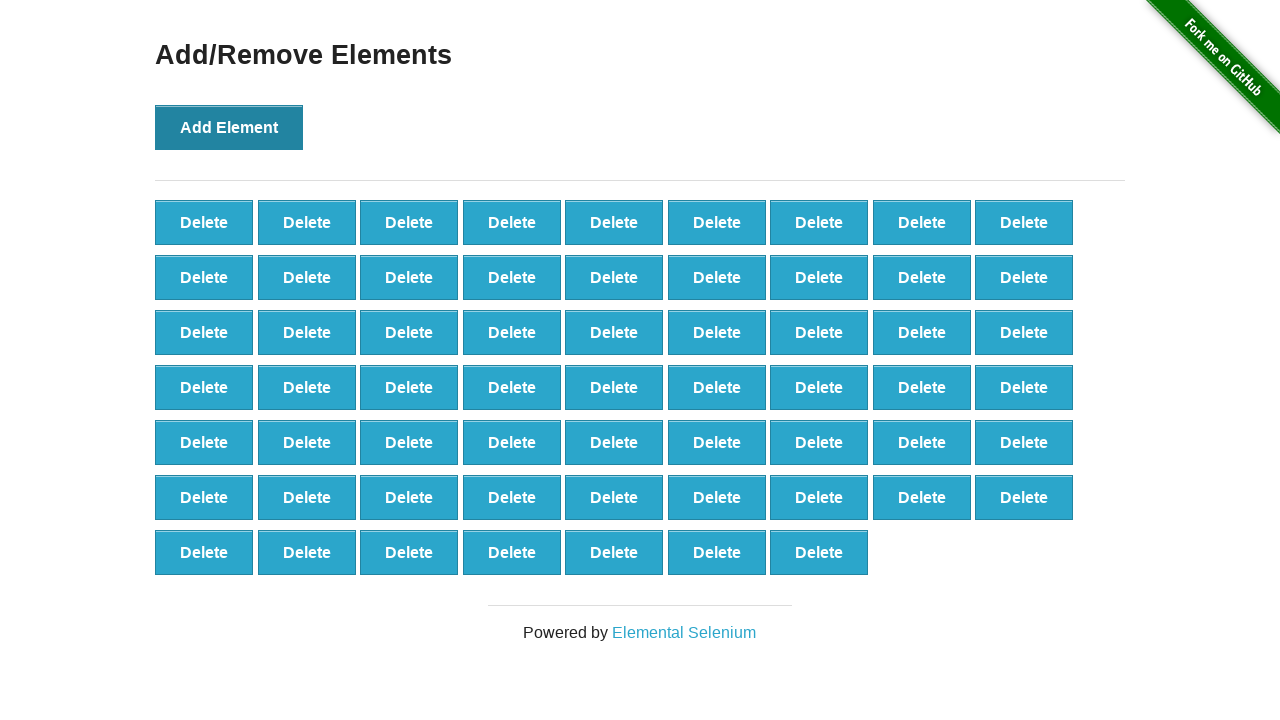

Clicked 'Add Element' button (iteration 62/100) at (229, 127) on button:has-text('Add Element')
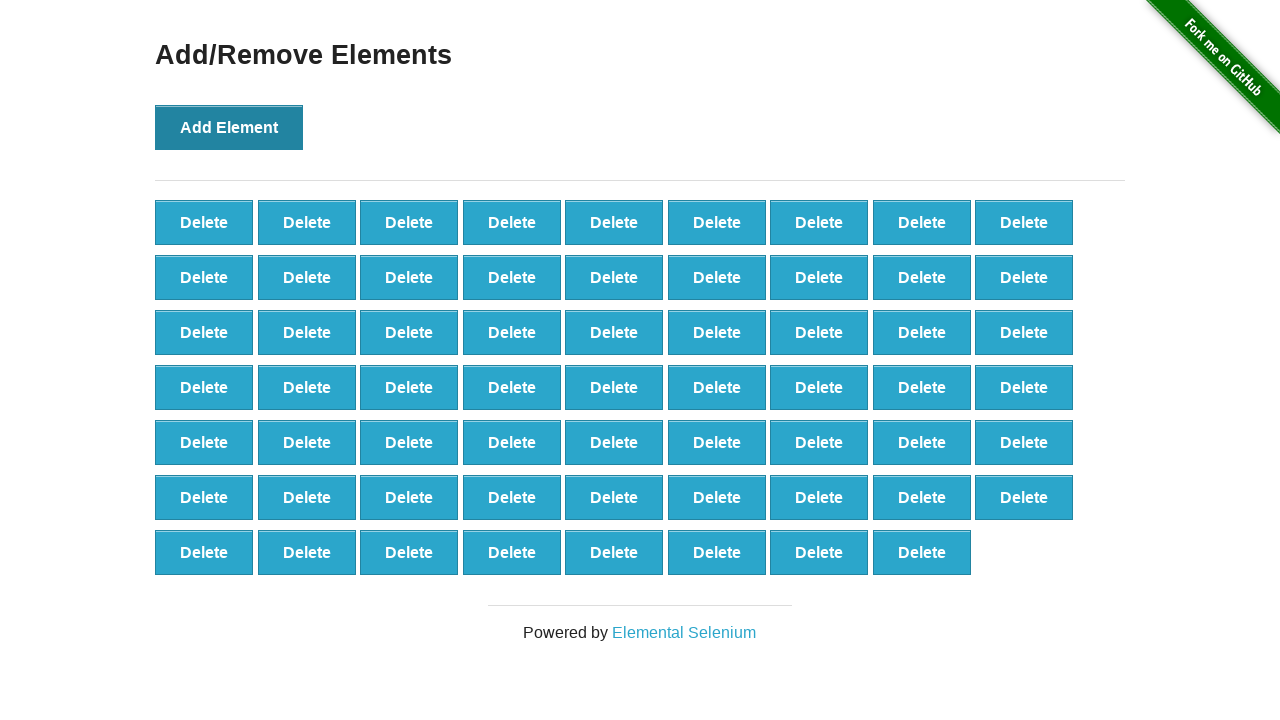

Clicked 'Add Element' button (iteration 63/100) at (229, 127) on button:has-text('Add Element')
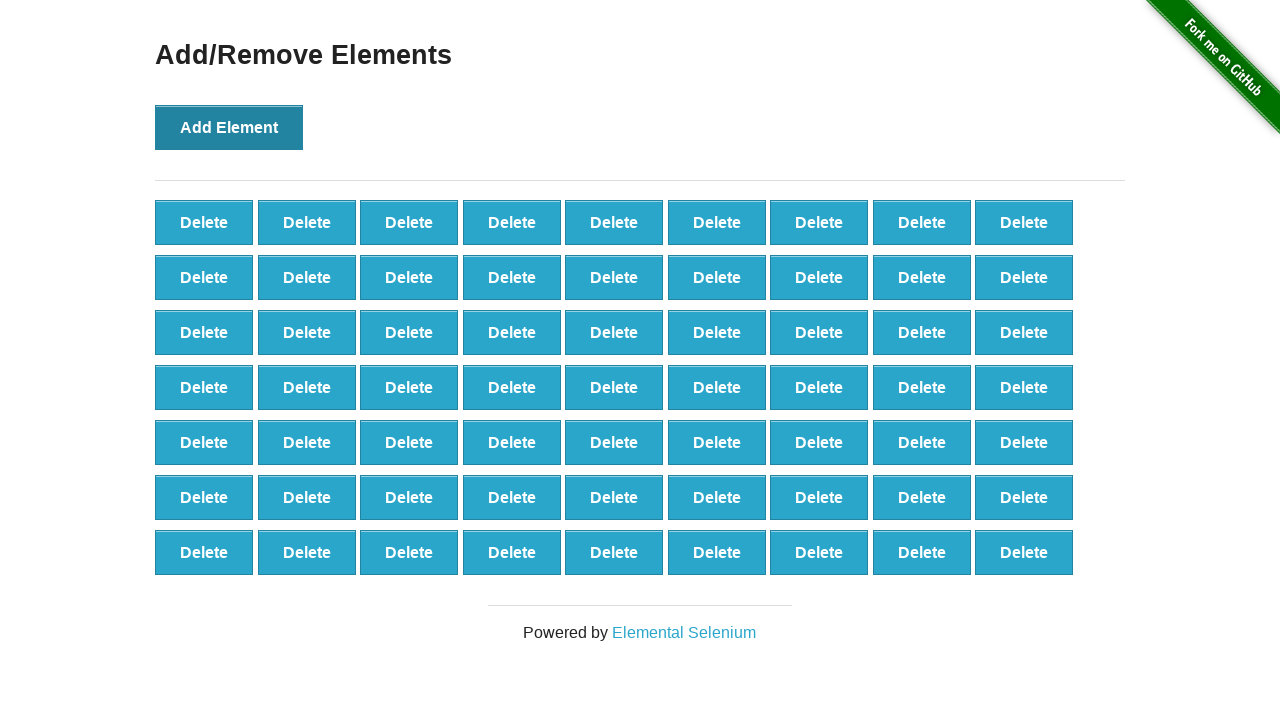

Clicked 'Add Element' button (iteration 64/100) at (229, 127) on button:has-text('Add Element')
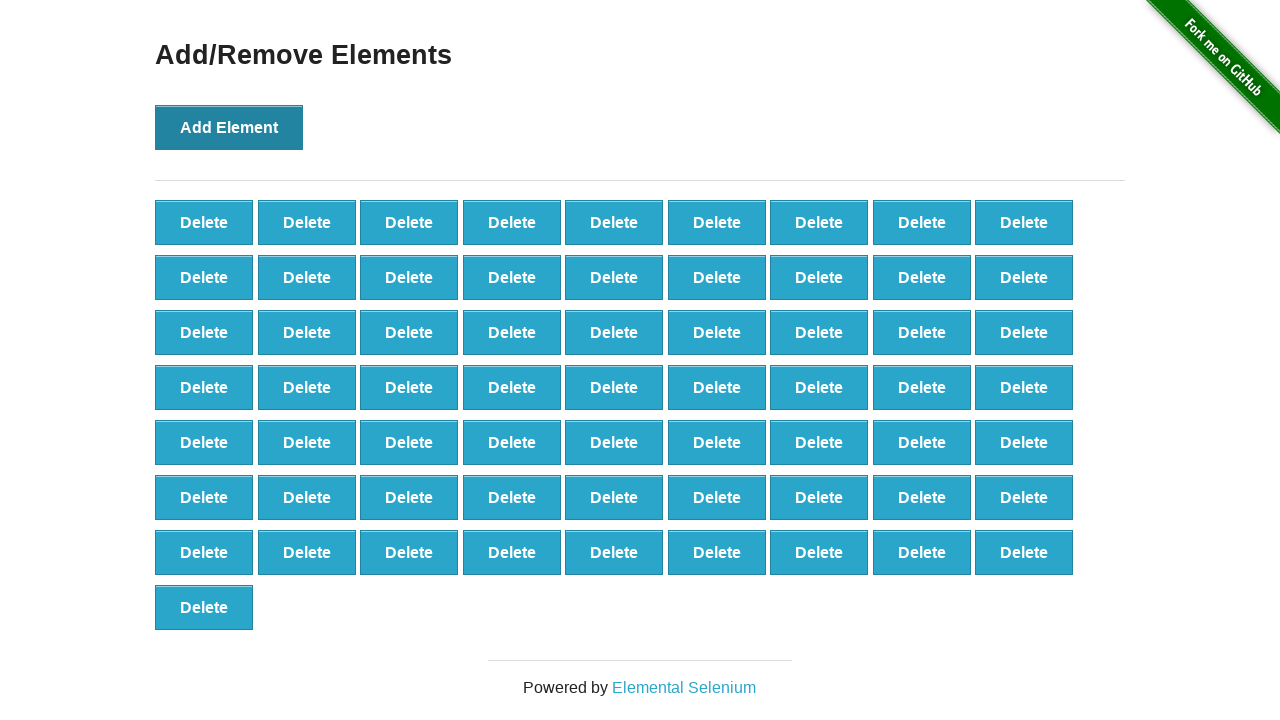

Clicked 'Add Element' button (iteration 65/100) at (229, 127) on button:has-text('Add Element')
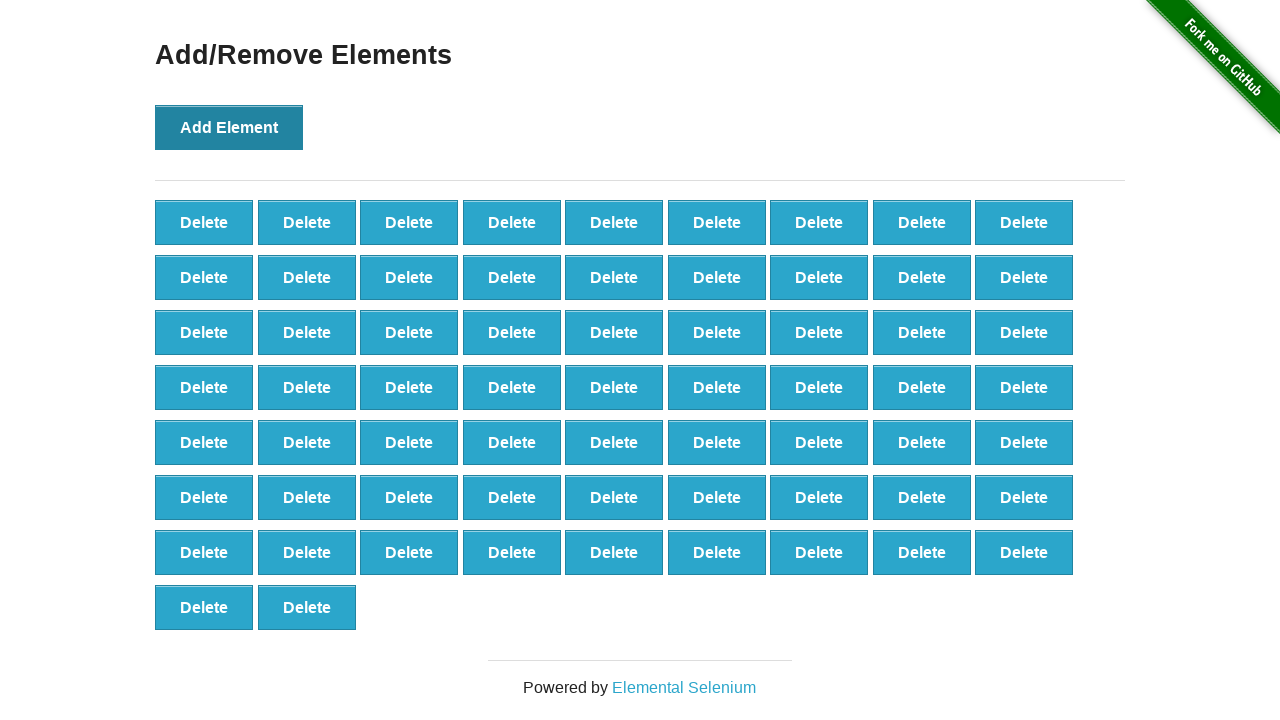

Clicked 'Add Element' button (iteration 66/100) at (229, 127) on button:has-text('Add Element')
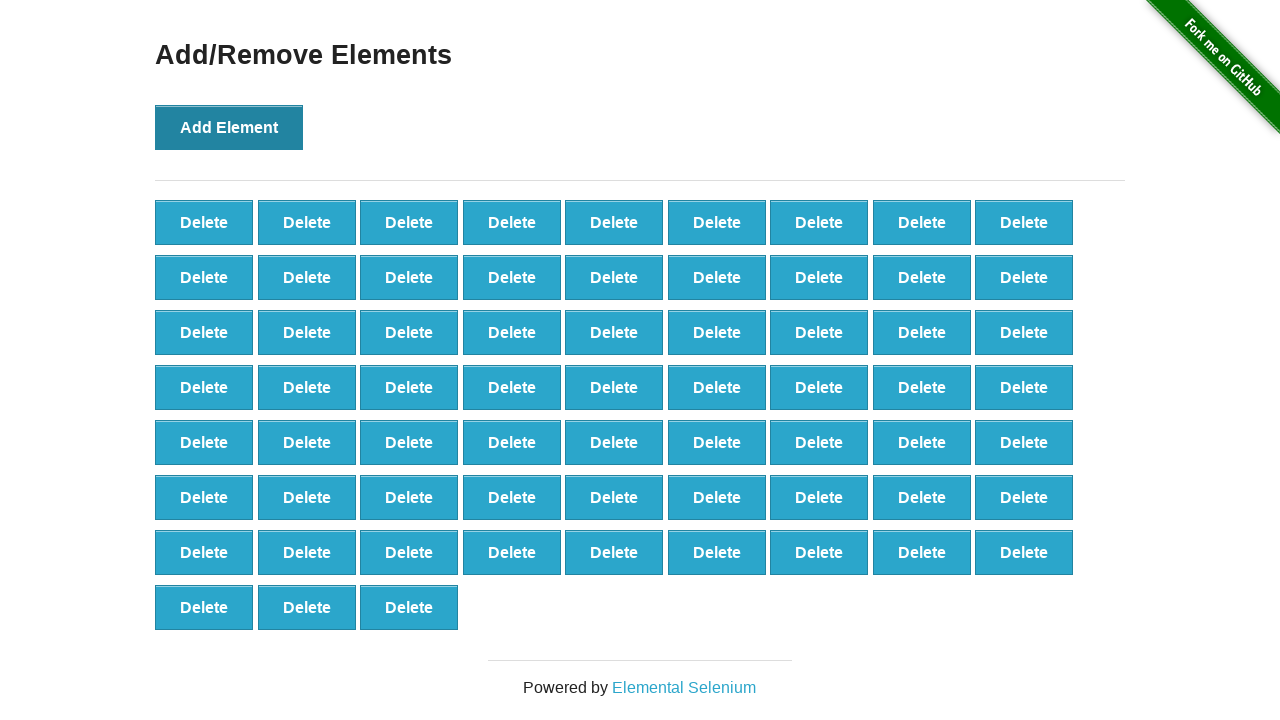

Clicked 'Add Element' button (iteration 67/100) at (229, 127) on button:has-text('Add Element')
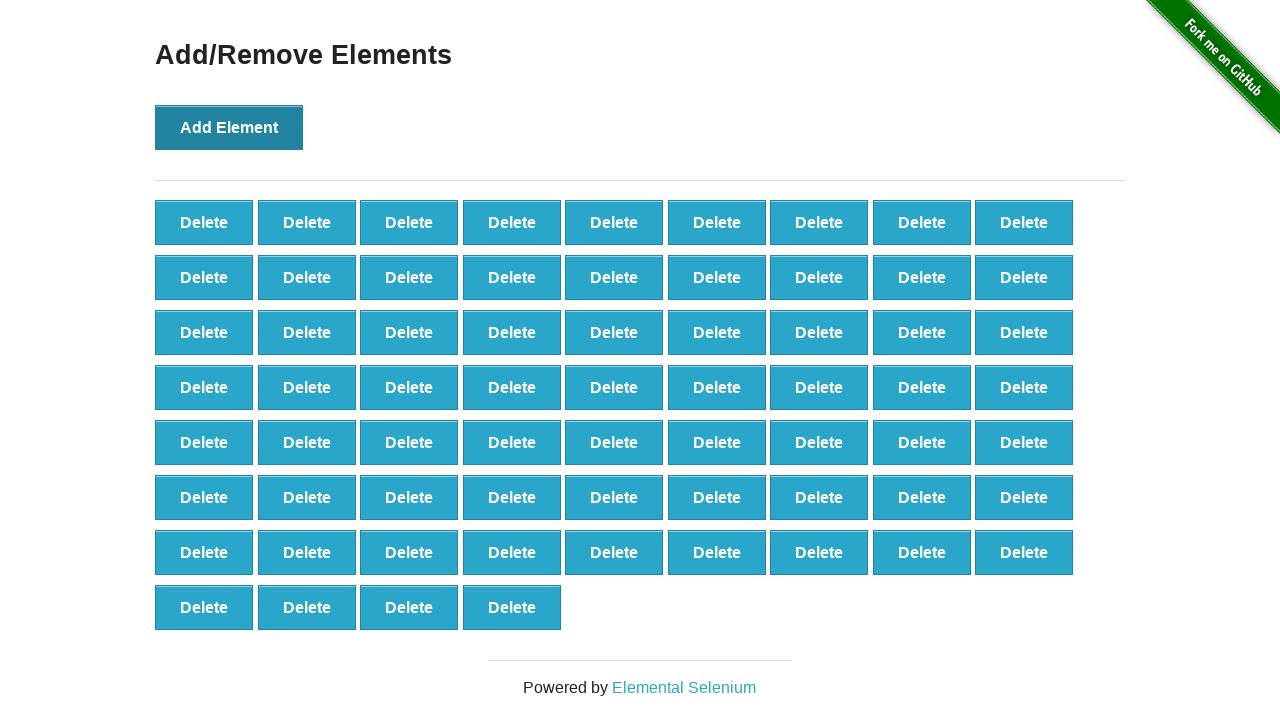

Clicked 'Add Element' button (iteration 68/100) at (229, 127) on button:has-text('Add Element')
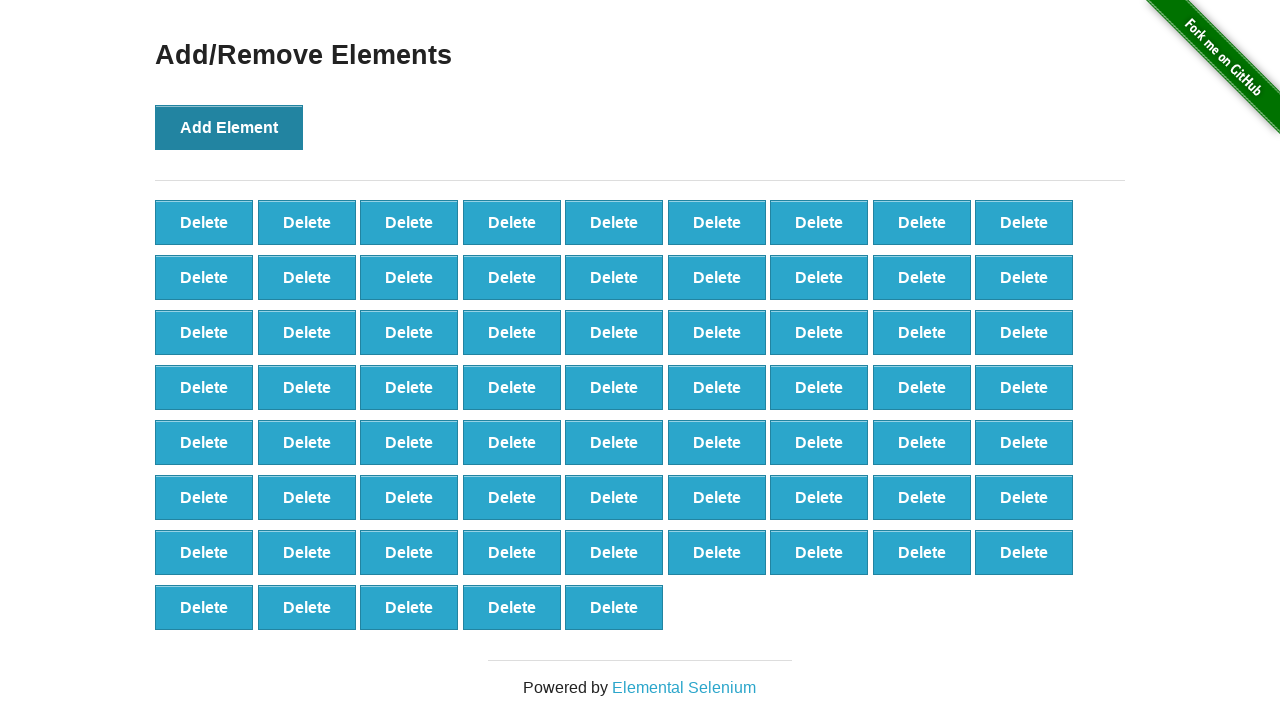

Clicked 'Add Element' button (iteration 69/100) at (229, 127) on button:has-text('Add Element')
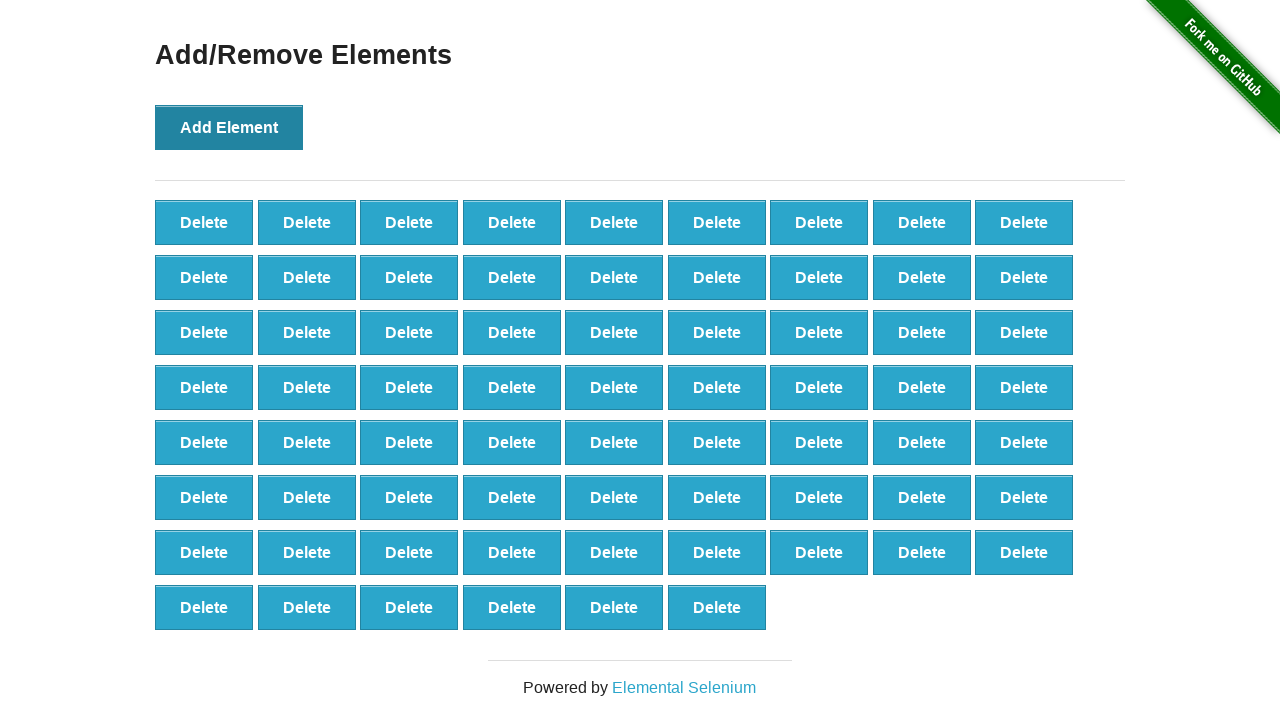

Clicked 'Add Element' button (iteration 70/100) at (229, 127) on button:has-text('Add Element')
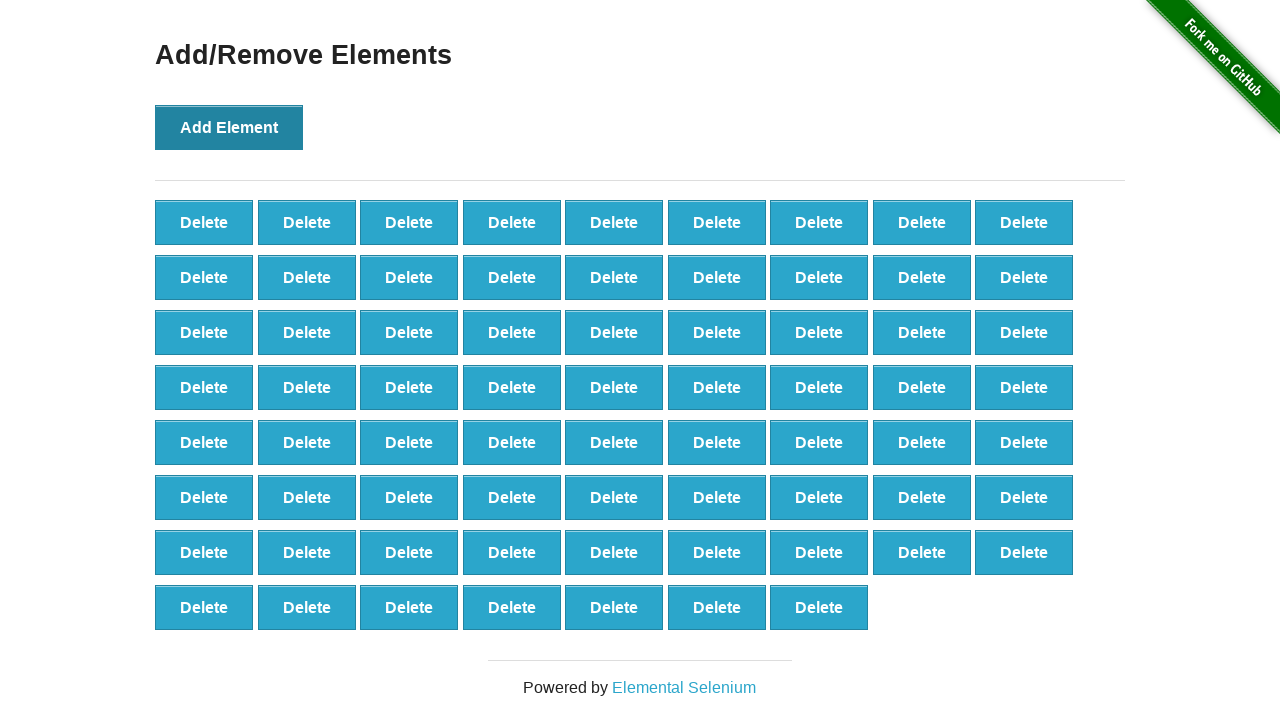

Clicked 'Add Element' button (iteration 71/100) at (229, 127) on button:has-text('Add Element')
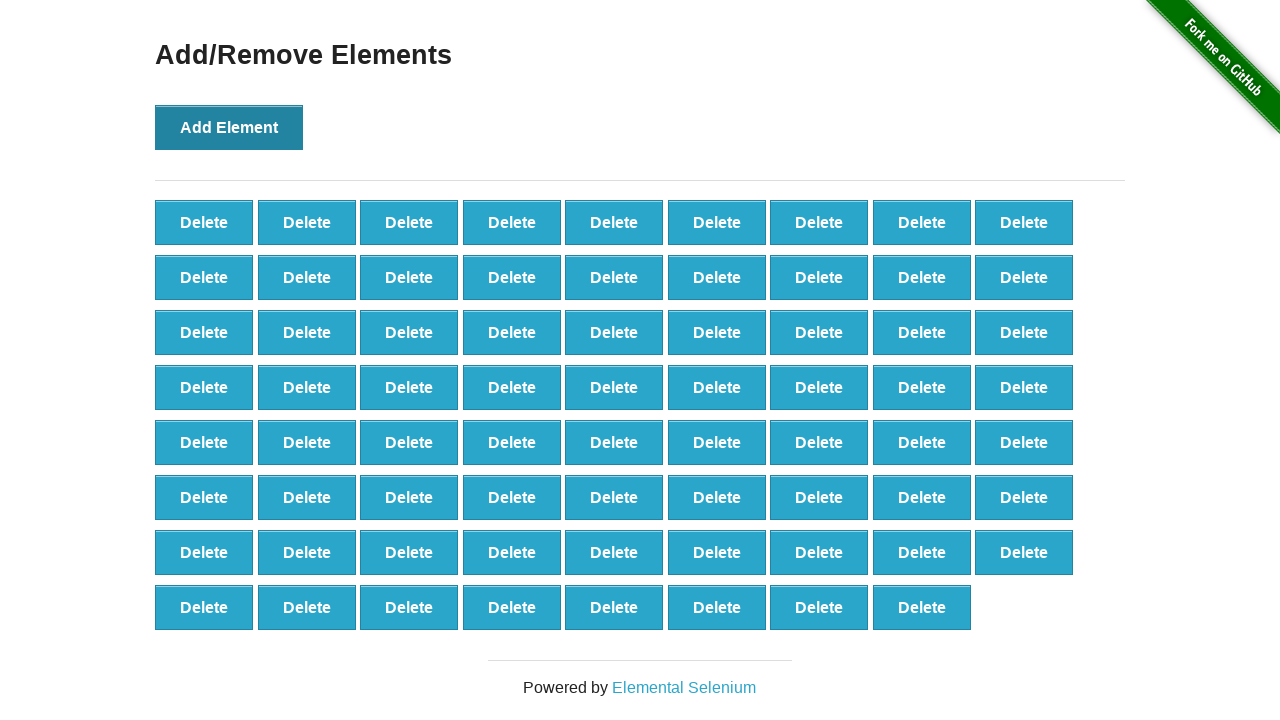

Clicked 'Add Element' button (iteration 72/100) at (229, 127) on button:has-text('Add Element')
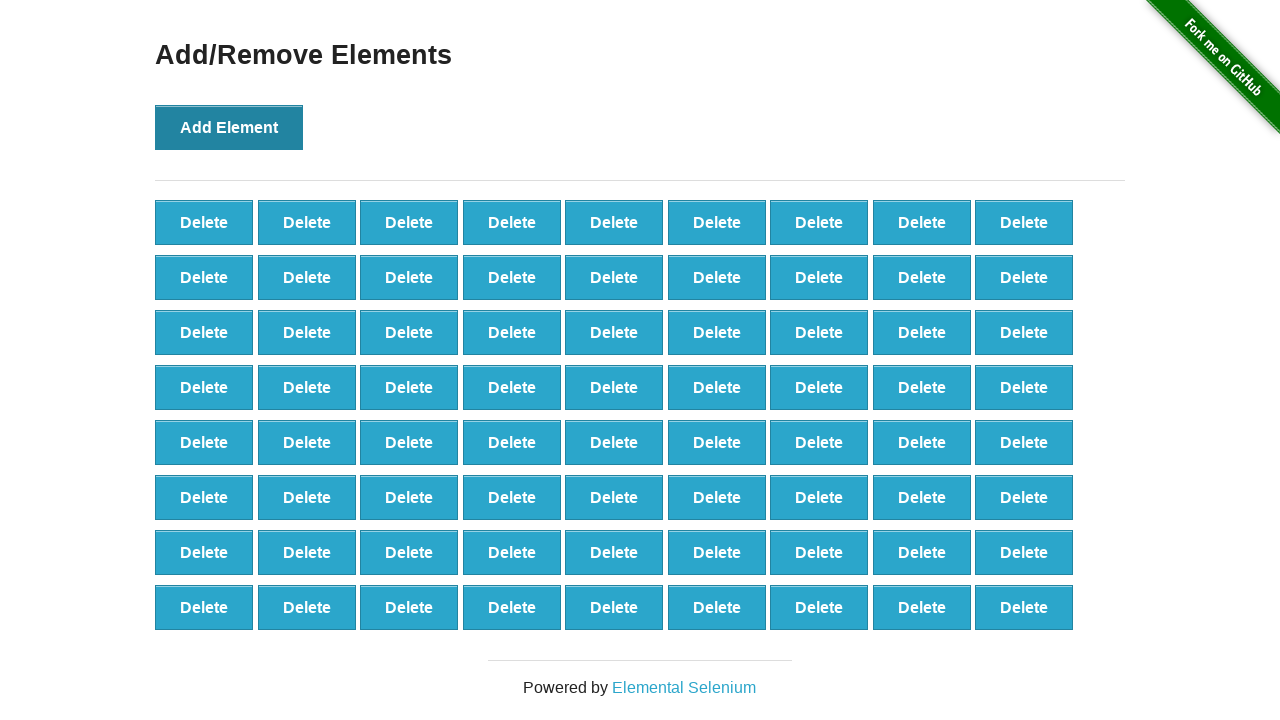

Clicked 'Add Element' button (iteration 73/100) at (229, 127) on button:has-text('Add Element')
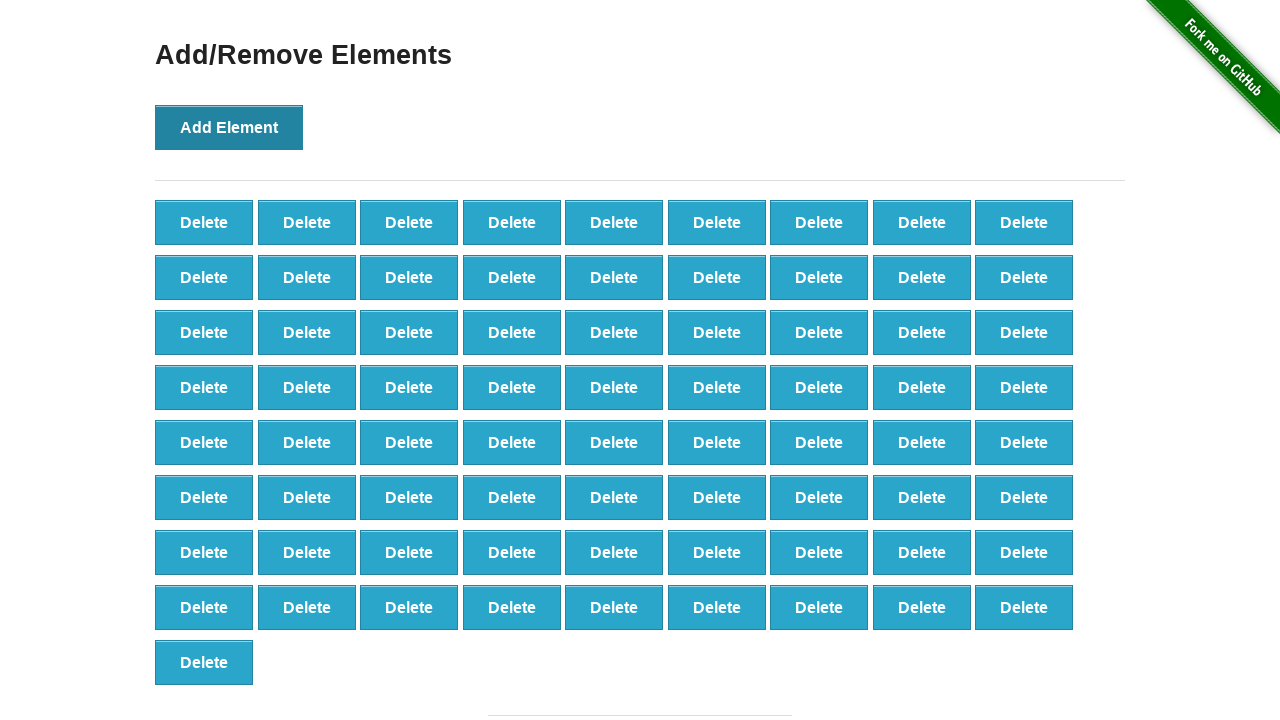

Clicked 'Add Element' button (iteration 74/100) at (229, 127) on button:has-text('Add Element')
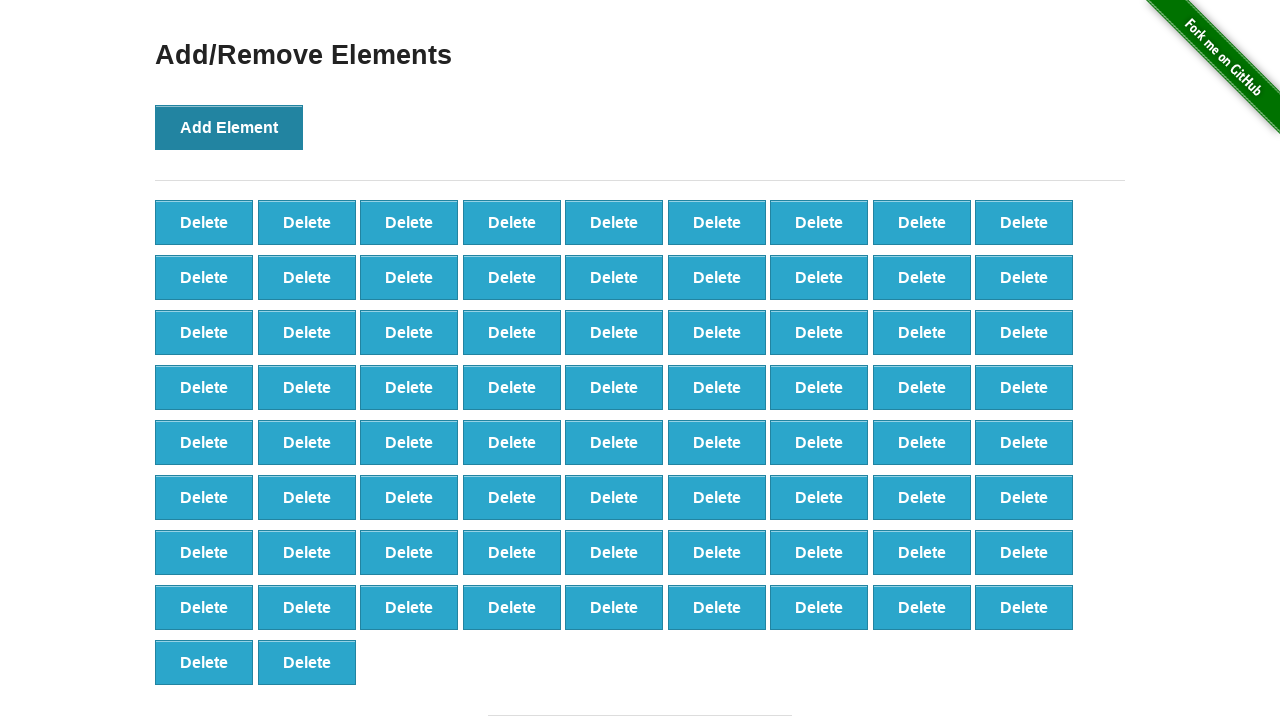

Clicked 'Add Element' button (iteration 75/100) at (229, 127) on button:has-text('Add Element')
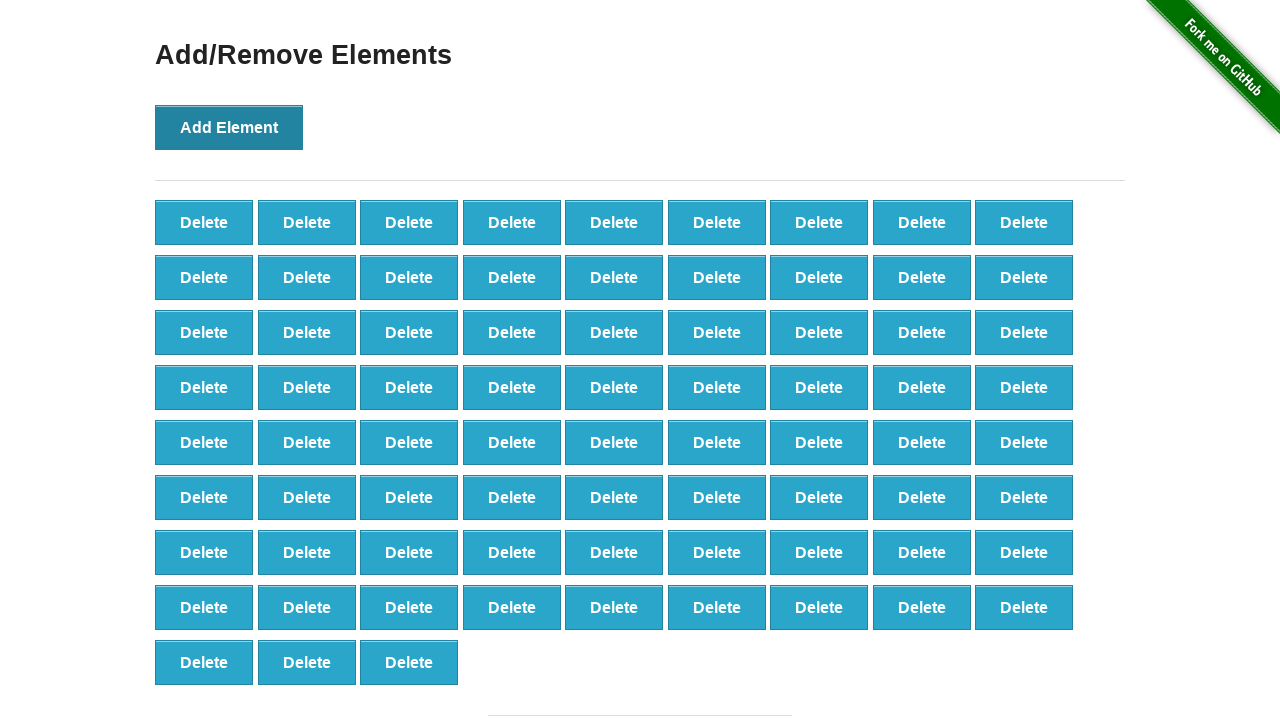

Clicked 'Add Element' button (iteration 76/100) at (229, 127) on button:has-text('Add Element')
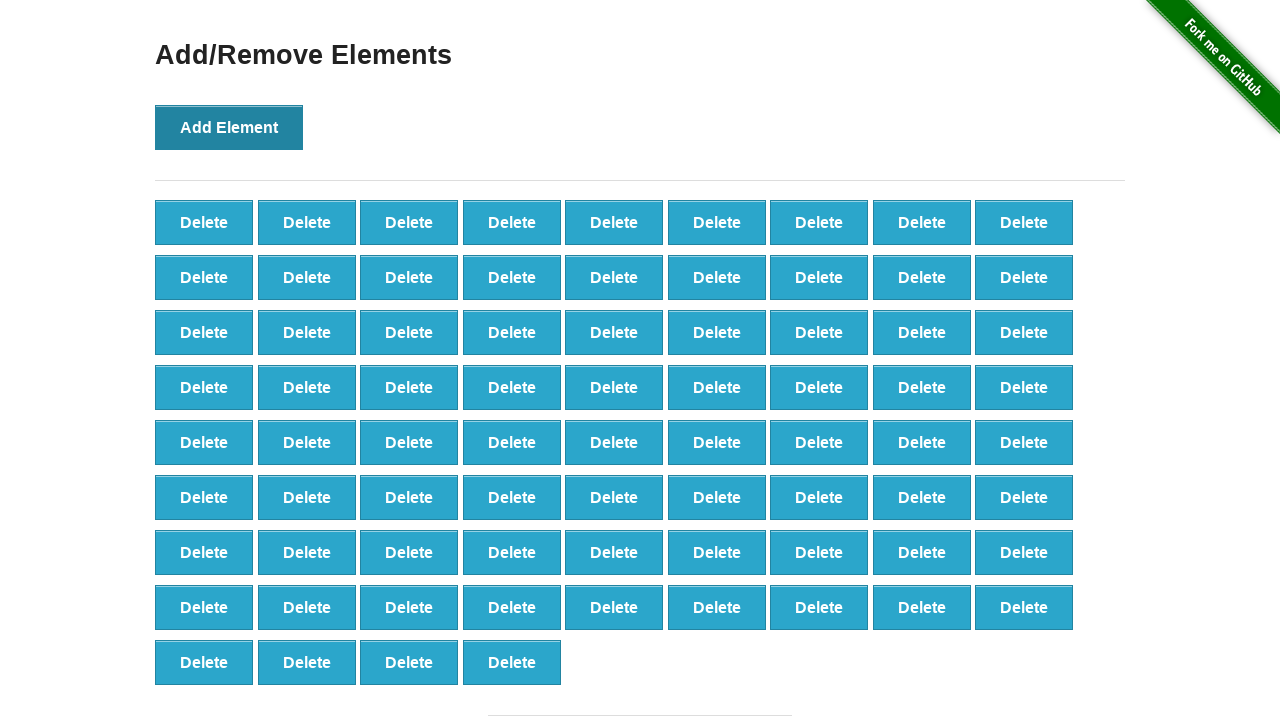

Clicked 'Add Element' button (iteration 77/100) at (229, 127) on button:has-text('Add Element')
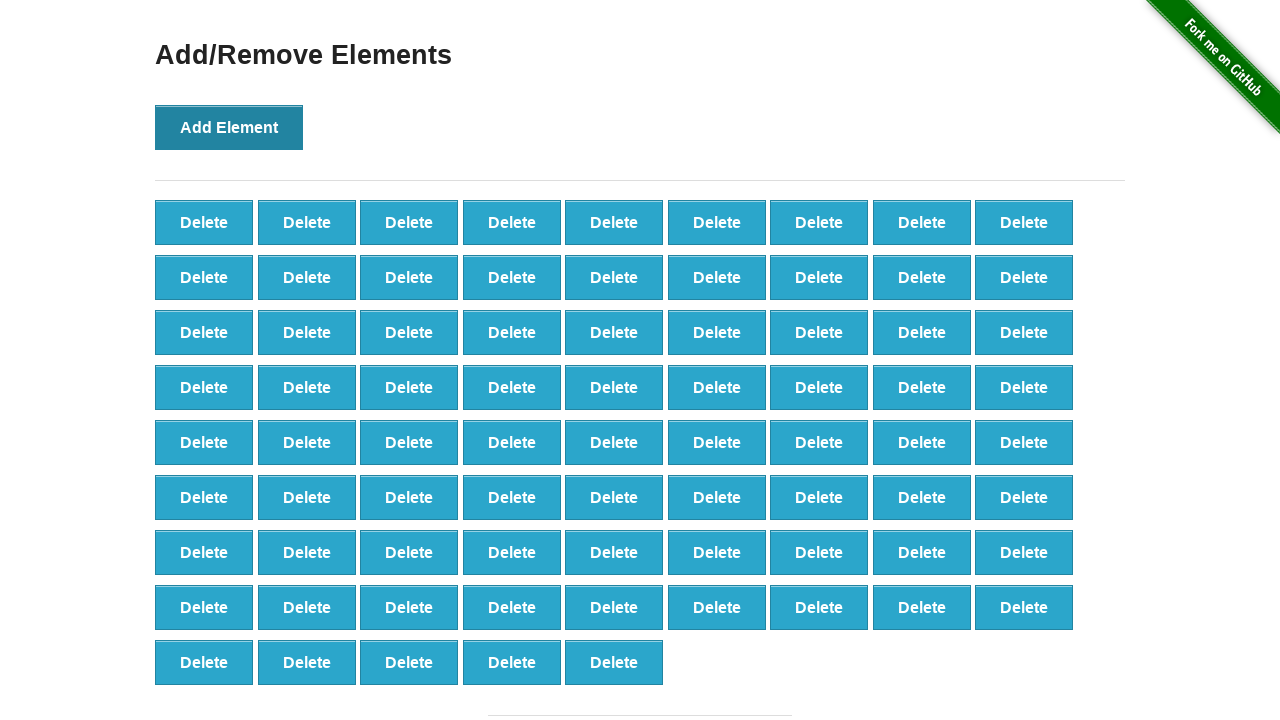

Clicked 'Add Element' button (iteration 78/100) at (229, 127) on button:has-text('Add Element')
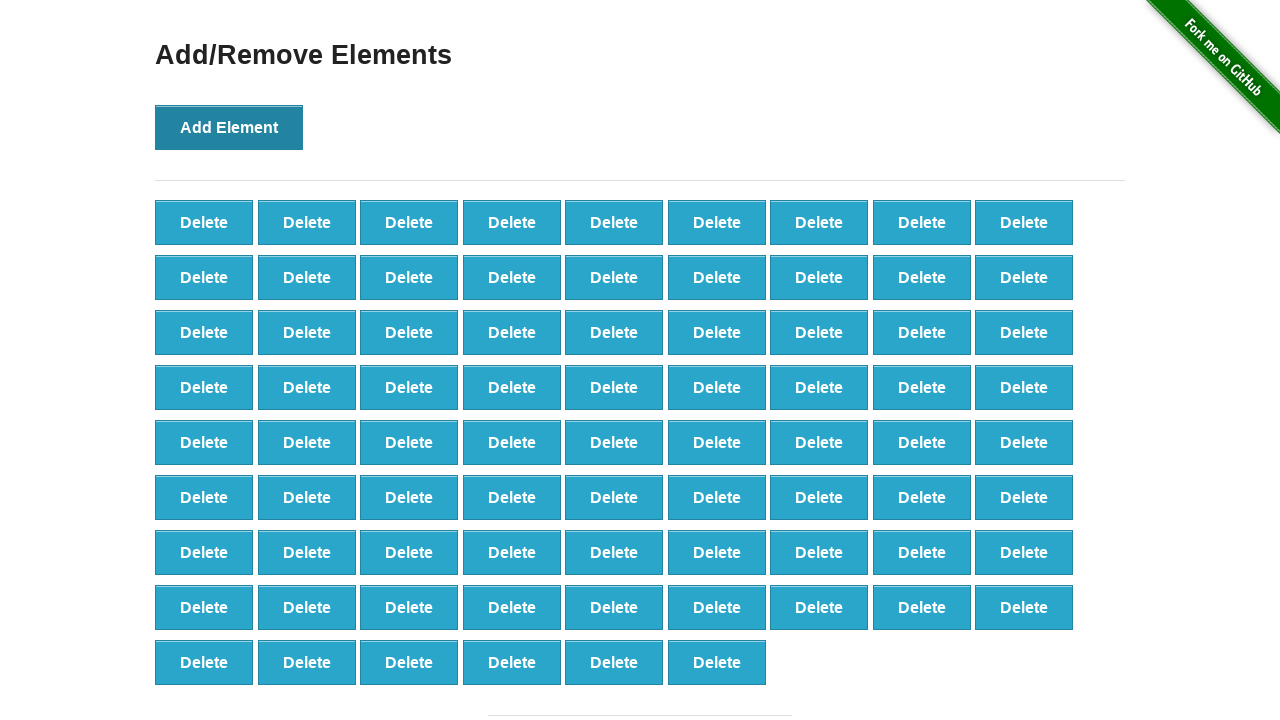

Clicked 'Add Element' button (iteration 79/100) at (229, 127) on button:has-text('Add Element')
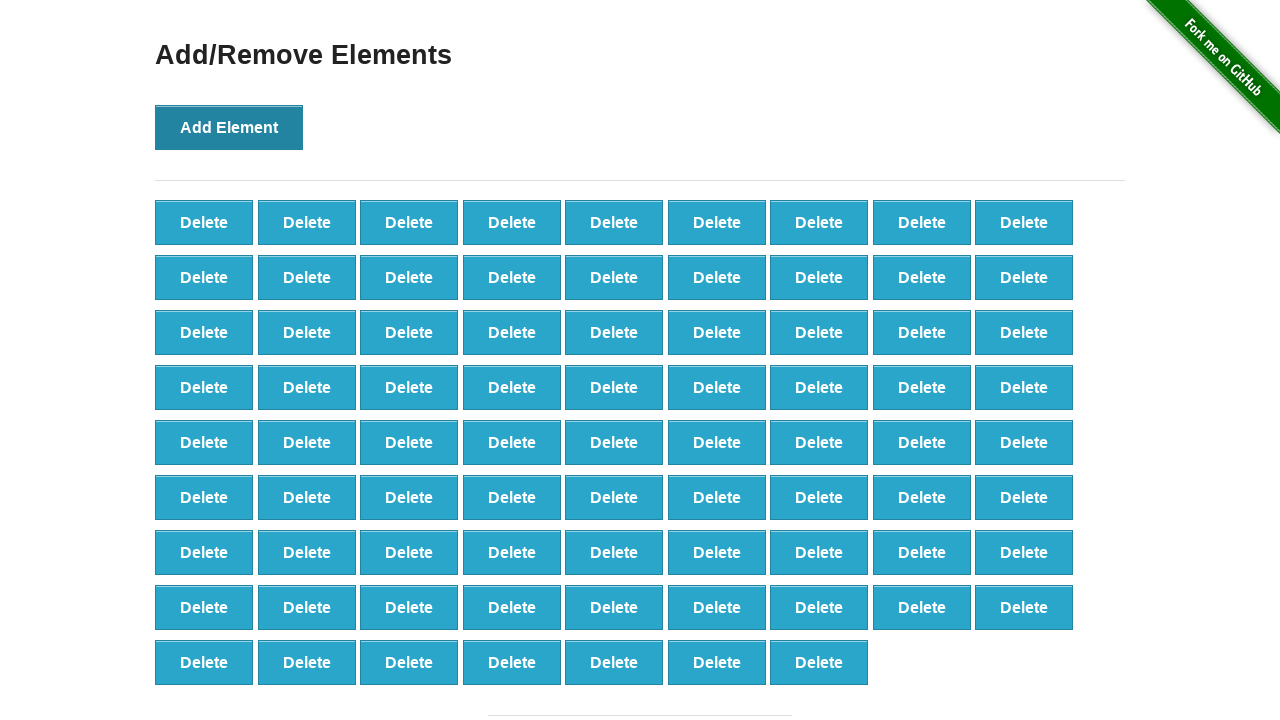

Clicked 'Add Element' button (iteration 80/100) at (229, 127) on button:has-text('Add Element')
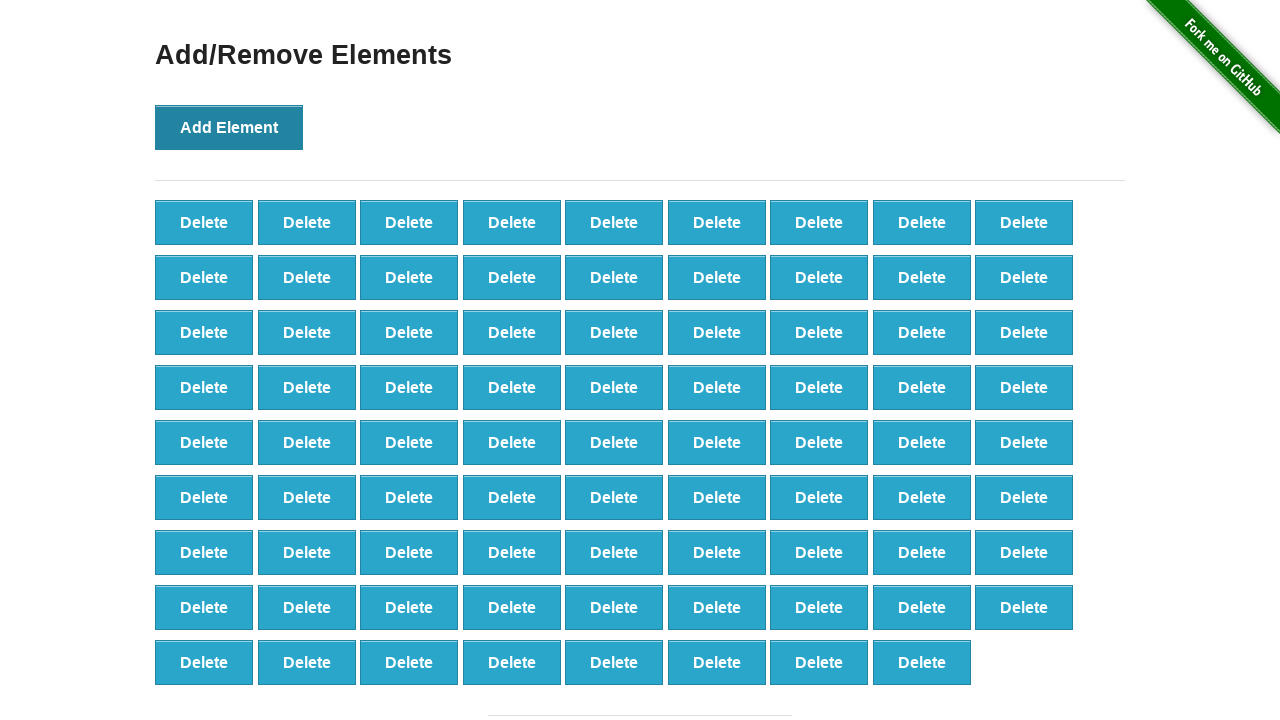

Clicked 'Add Element' button (iteration 81/100) at (229, 127) on button:has-text('Add Element')
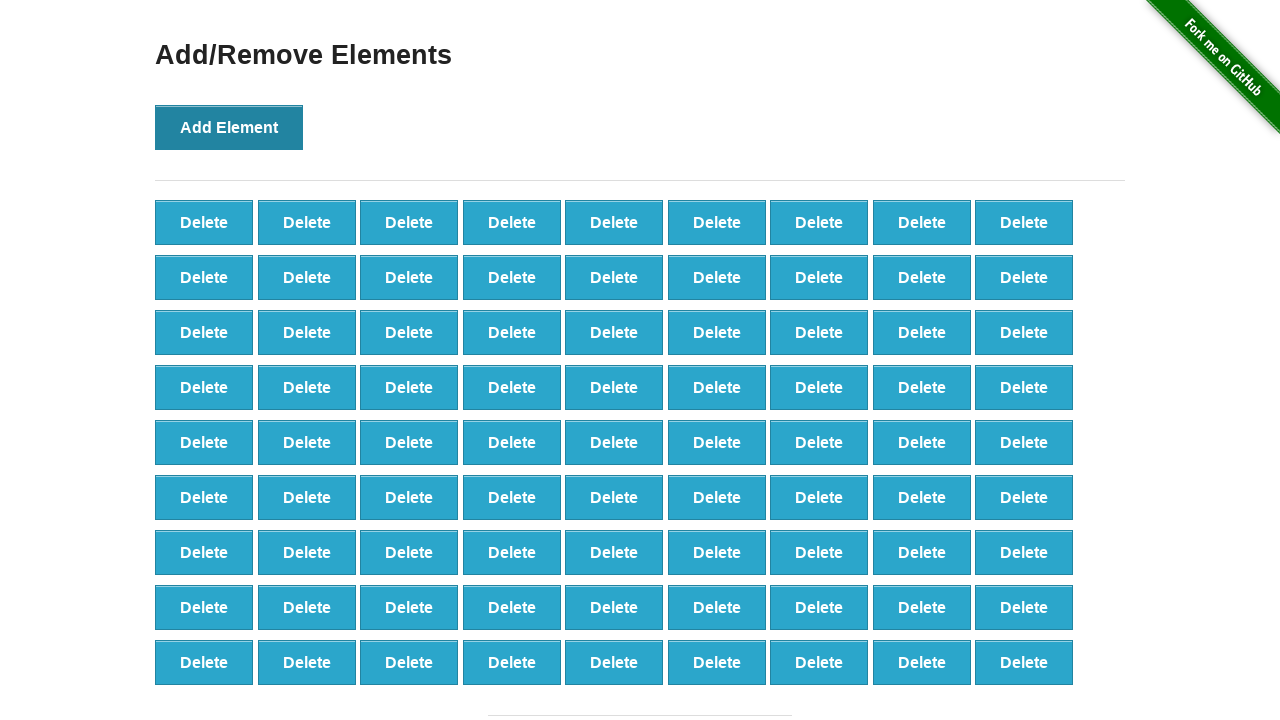

Clicked 'Add Element' button (iteration 82/100) at (229, 127) on button:has-text('Add Element')
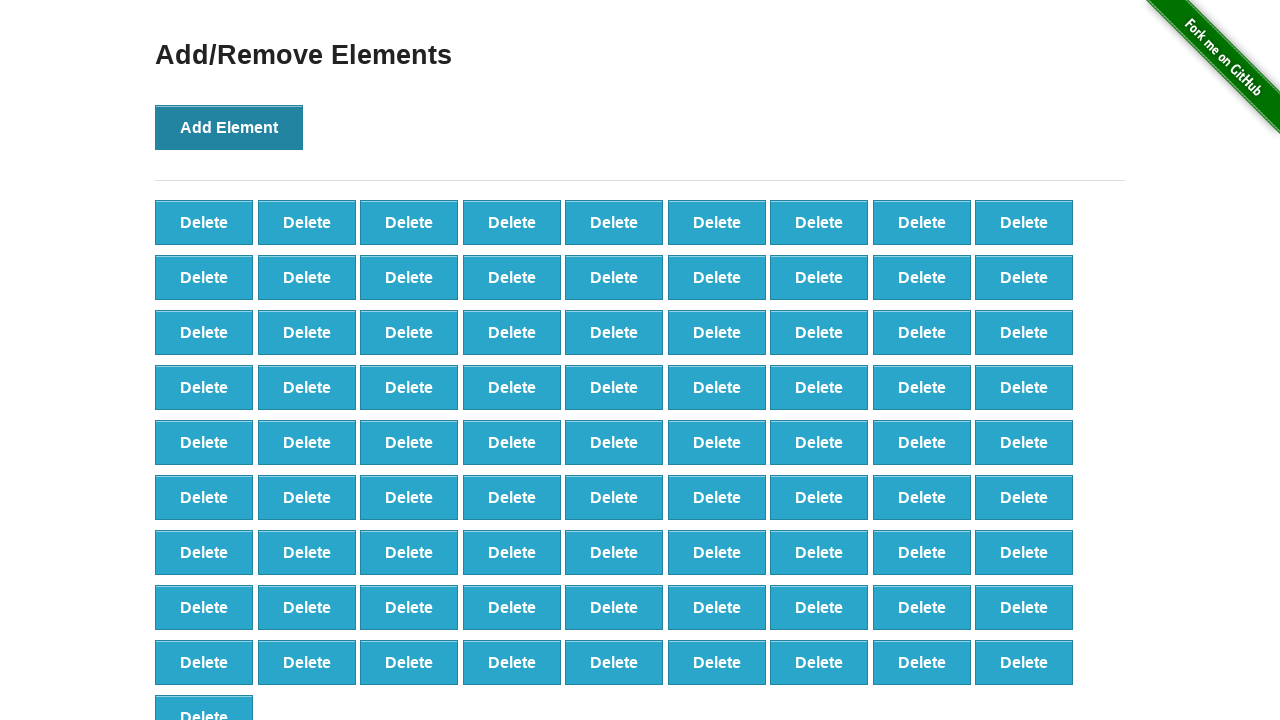

Clicked 'Add Element' button (iteration 83/100) at (229, 127) on button:has-text('Add Element')
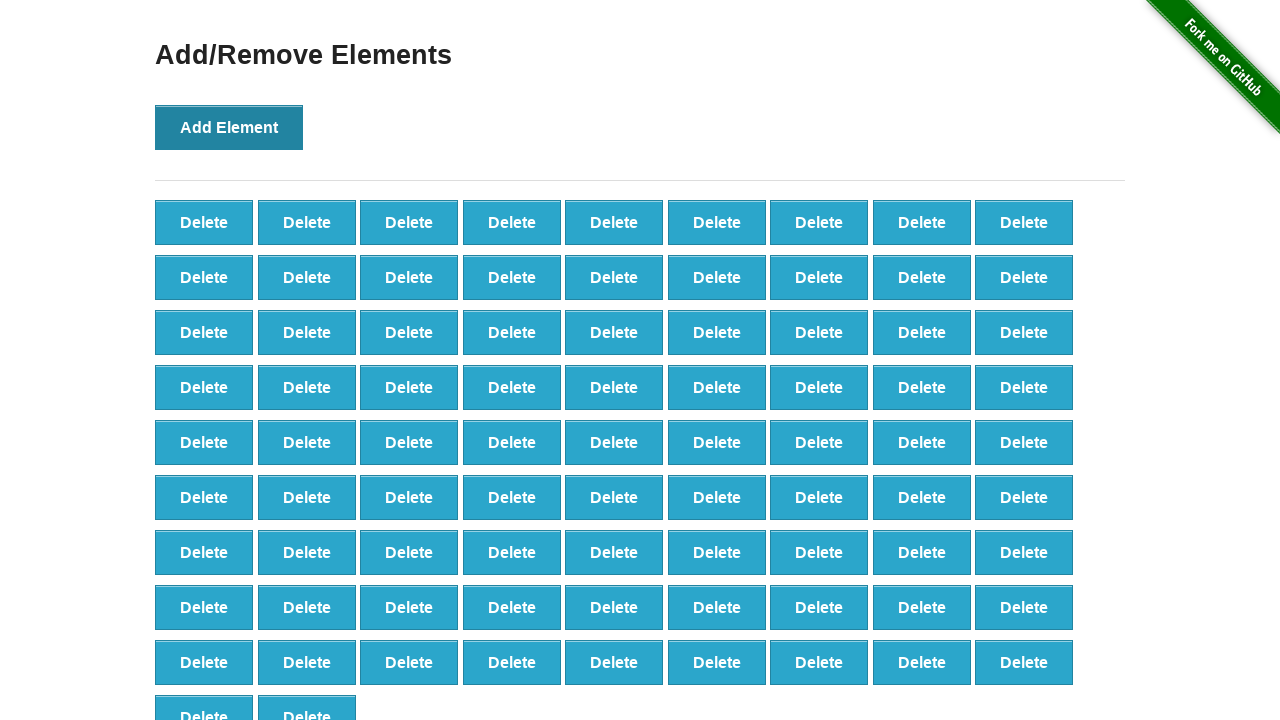

Clicked 'Add Element' button (iteration 84/100) at (229, 127) on button:has-text('Add Element')
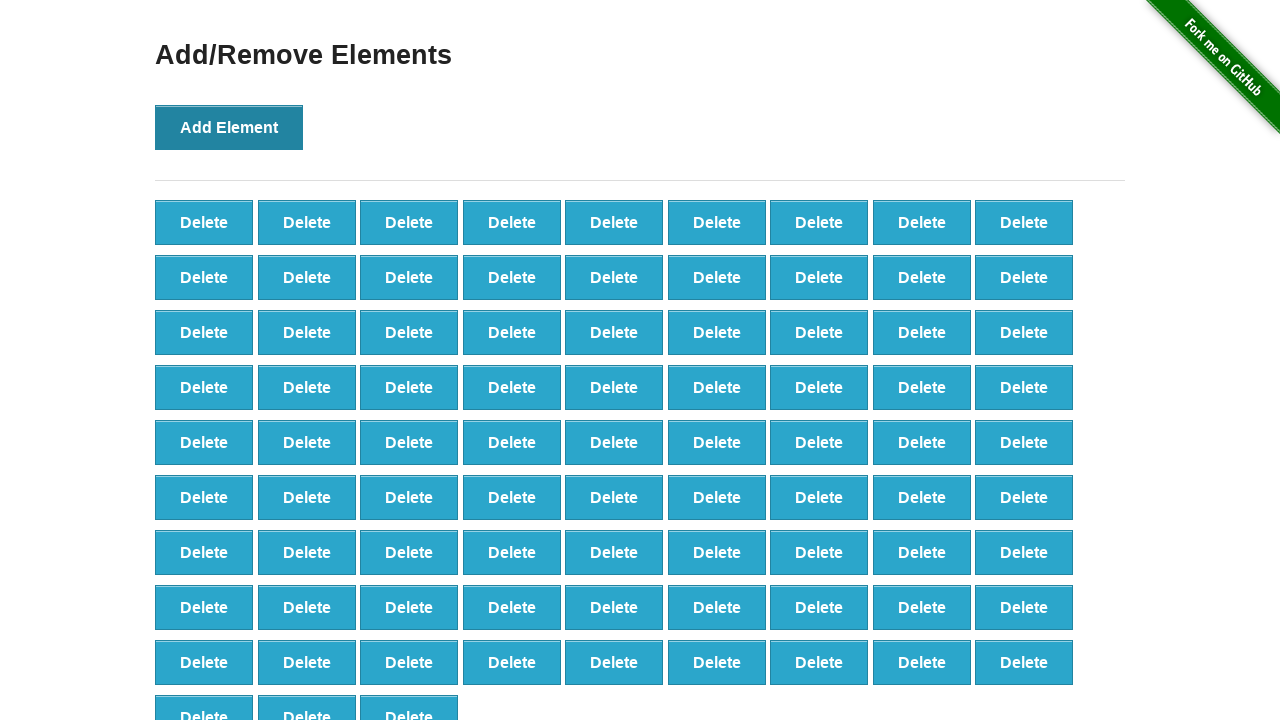

Clicked 'Add Element' button (iteration 85/100) at (229, 127) on button:has-text('Add Element')
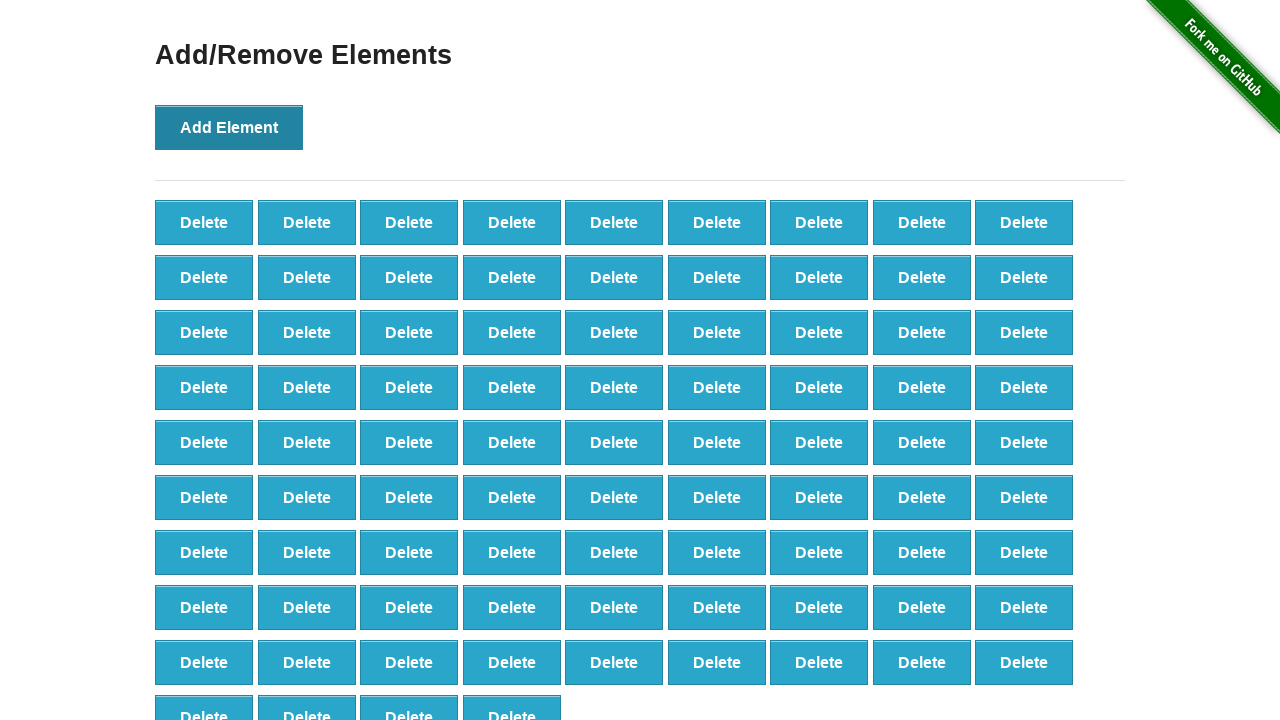

Clicked 'Add Element' button (iteration 86/100) at (229, 127) on button:has-text('Add Element')
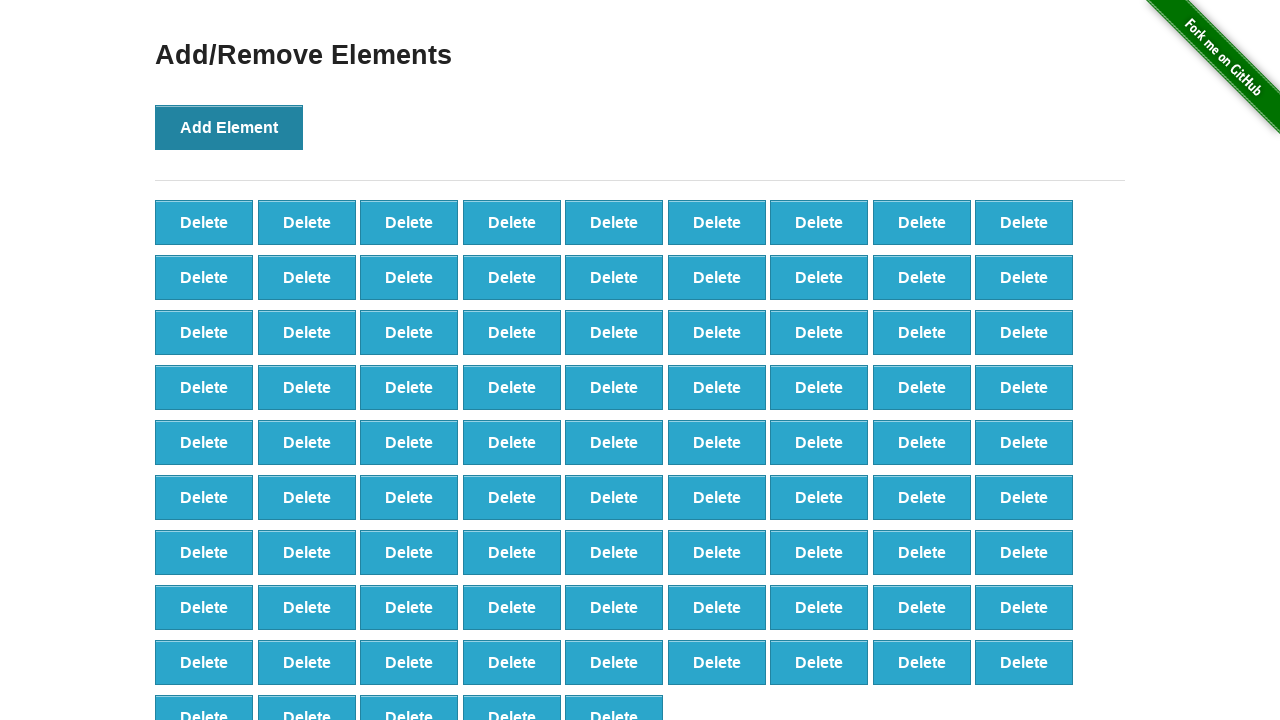

Clicked 'Add Element' button (iteration 87/100) at (229, 127) on button:has-text('Add Element')
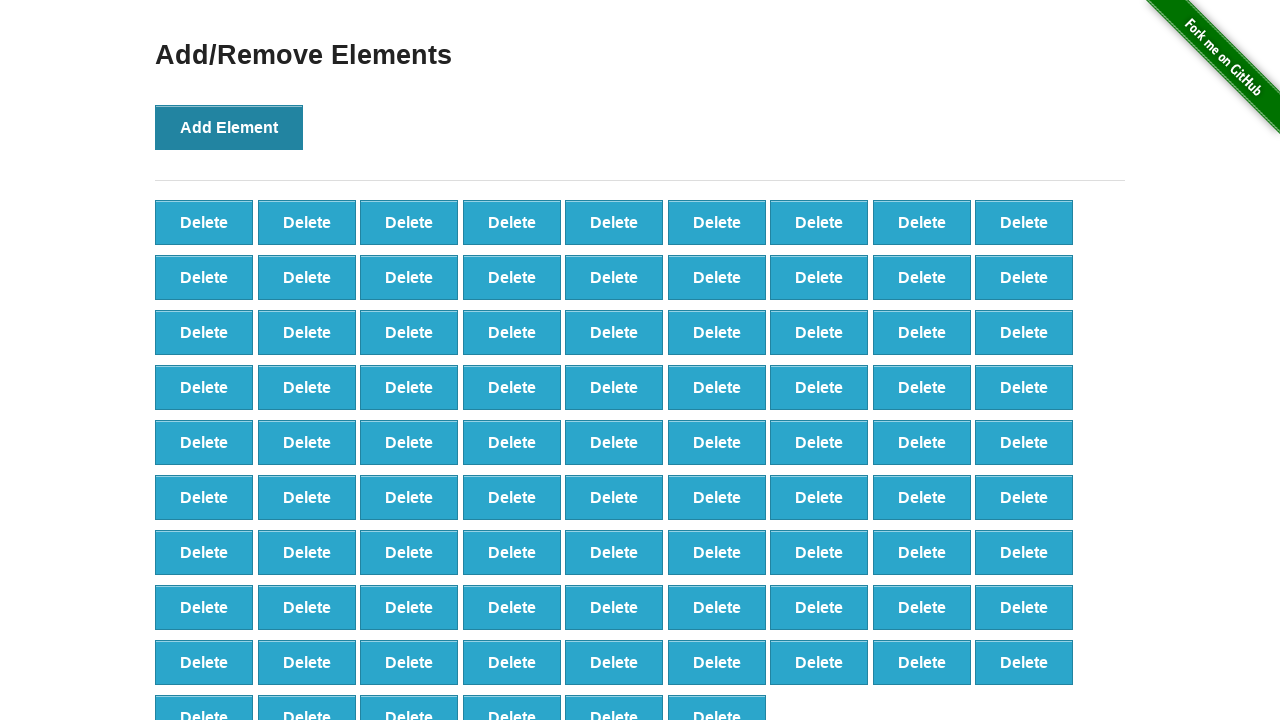

Clicked 'Add Element' button (iteration 88/100) at (229, 127) on button:has-text('Add Element')
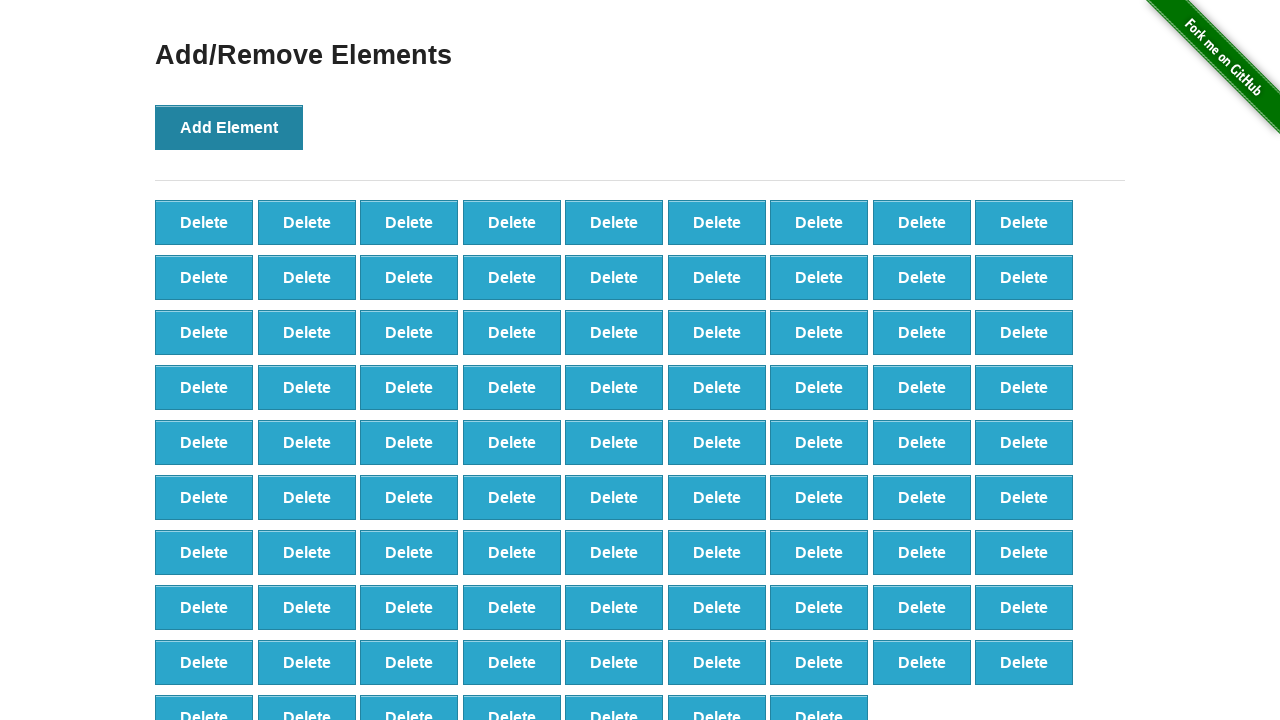

Clicked 'Add Element' button (iteration 89/100) at (229, 127) on button:has-text('Add Element')
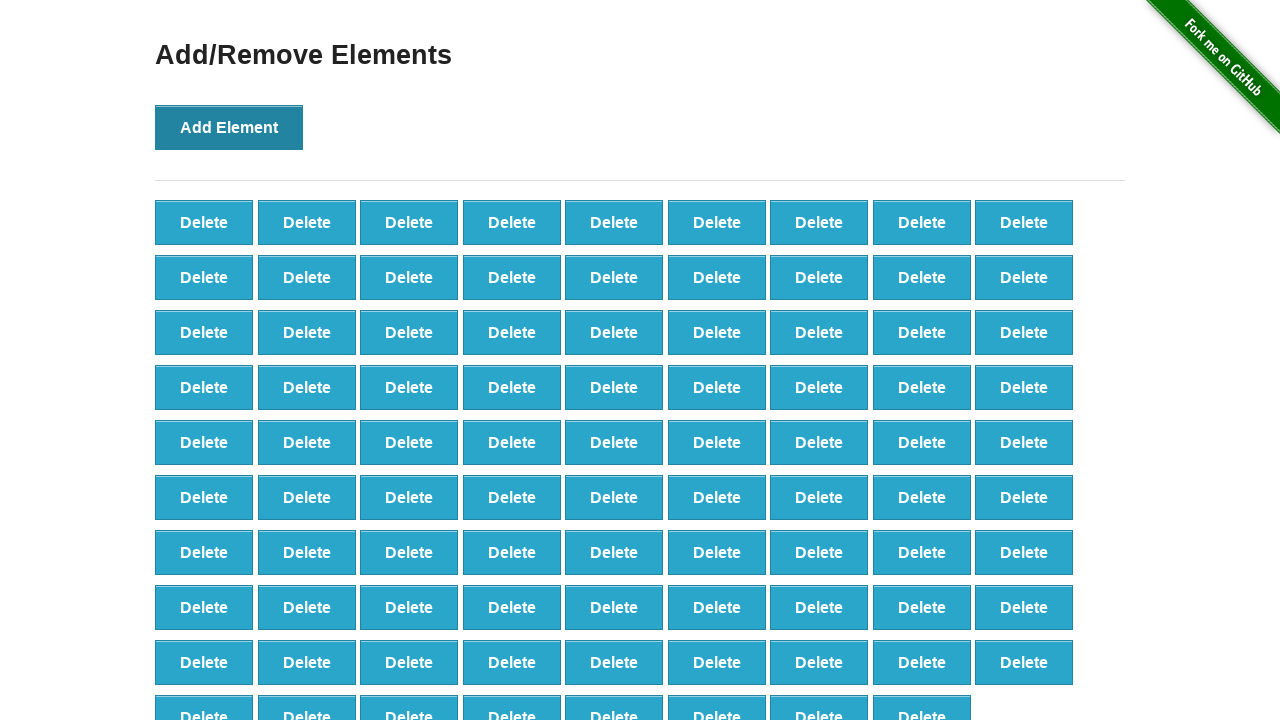

Clicked 'Add Element' button (iteration 90/100) at (229, 127) on button:has-text('Add Element')
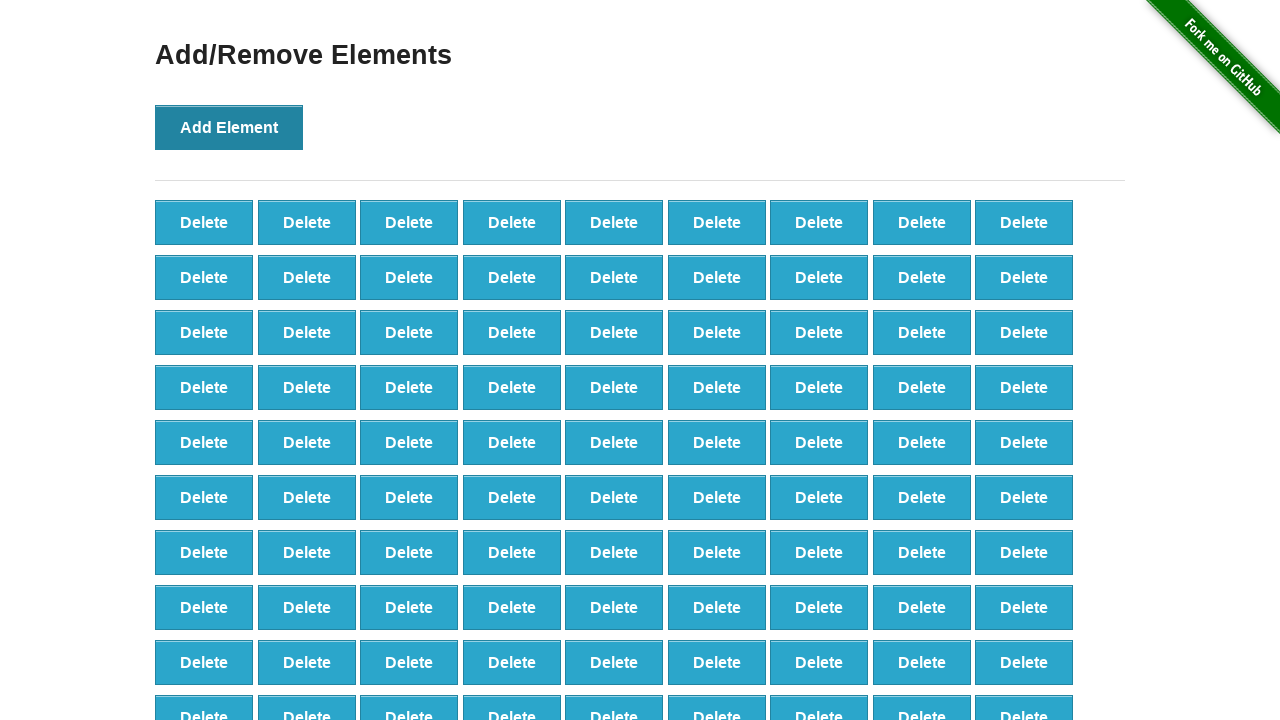

Clicked 'Add Element' button (iteration 91/100) at (229, 127) on button:has-text('Add Element')
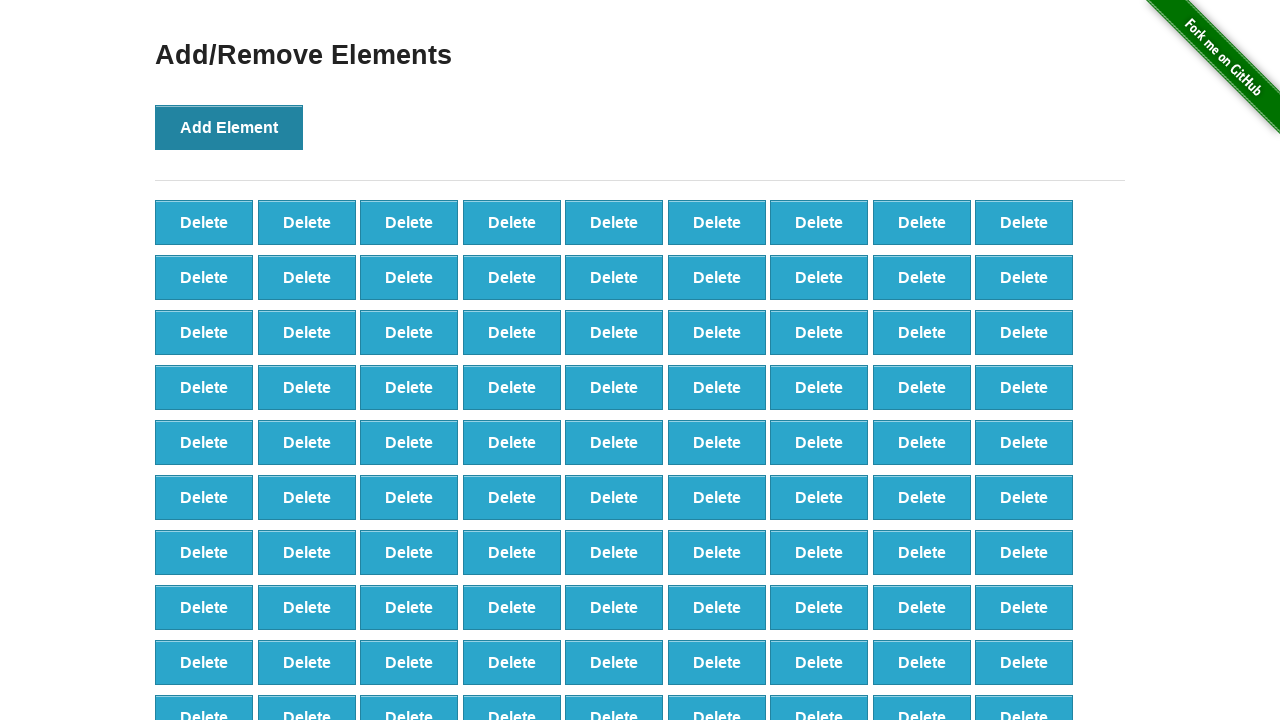

Clicked 'Add Element' button (iteration 92/100) at (229, 127) on button:has-text('Add Element')
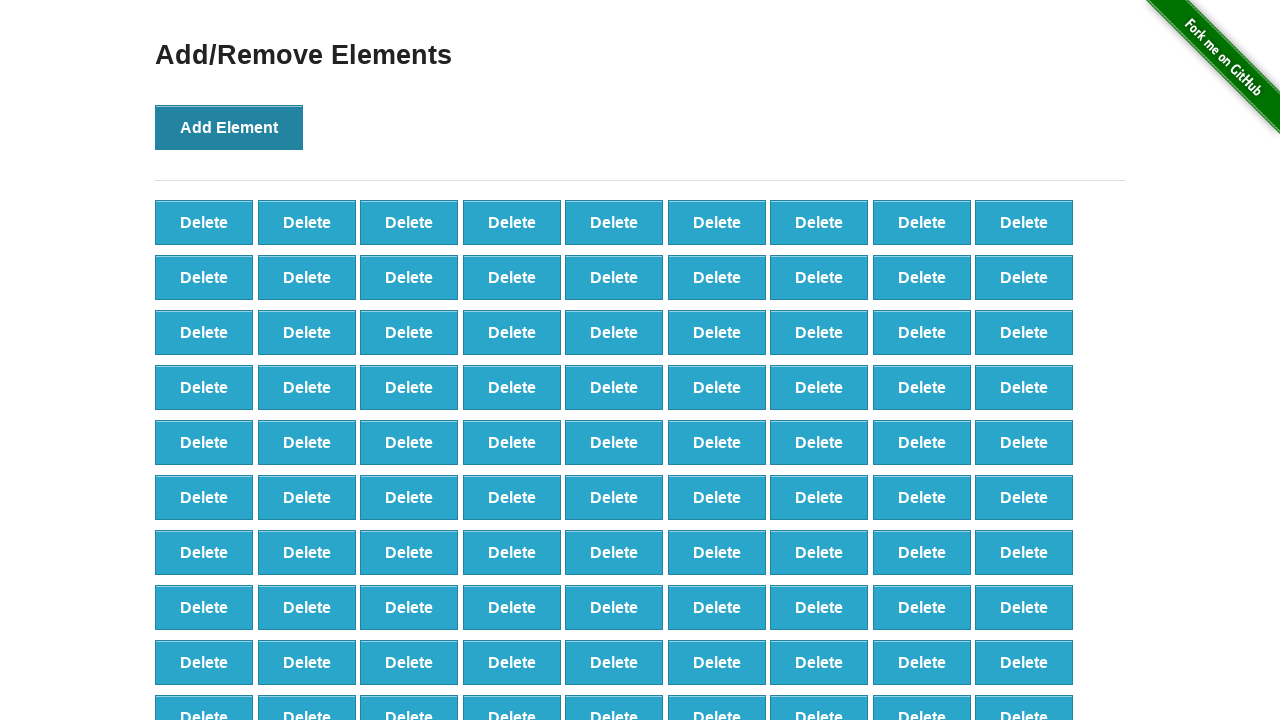

Clicked 'Add Element' button (iteration 93/100) at (229, 127) on button:has-text('Add Element')
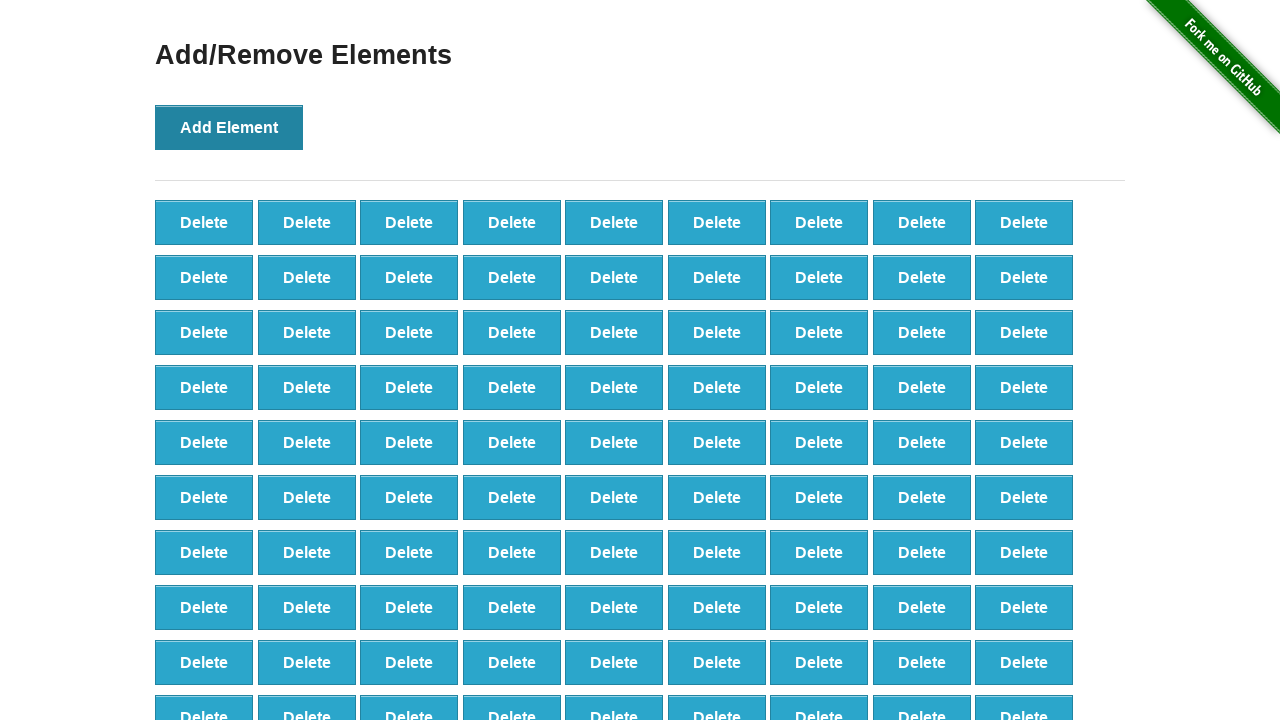

Clicked 'Add Element' button (iteration 94/100) at (229, 127) on button:has-text('Add Element')
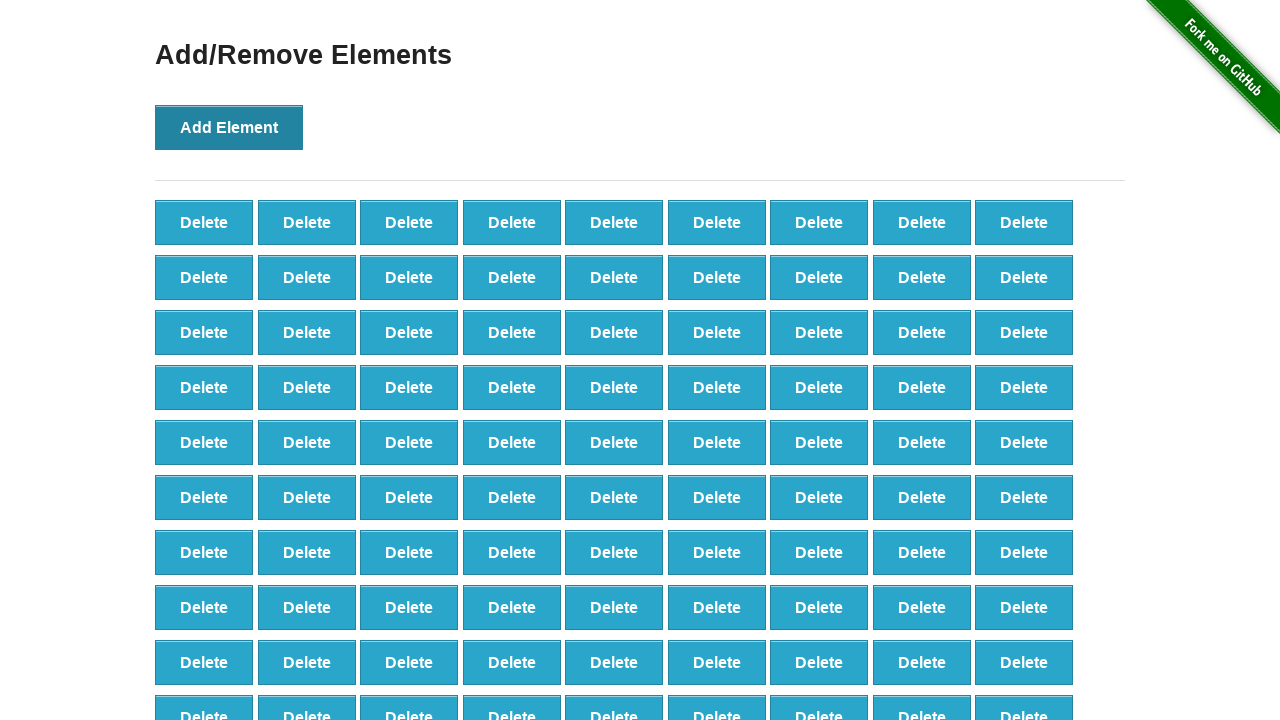

Clicked 'Add Element' button (iteration 95/100) at (229, 127) on button:has-text('Add Element')
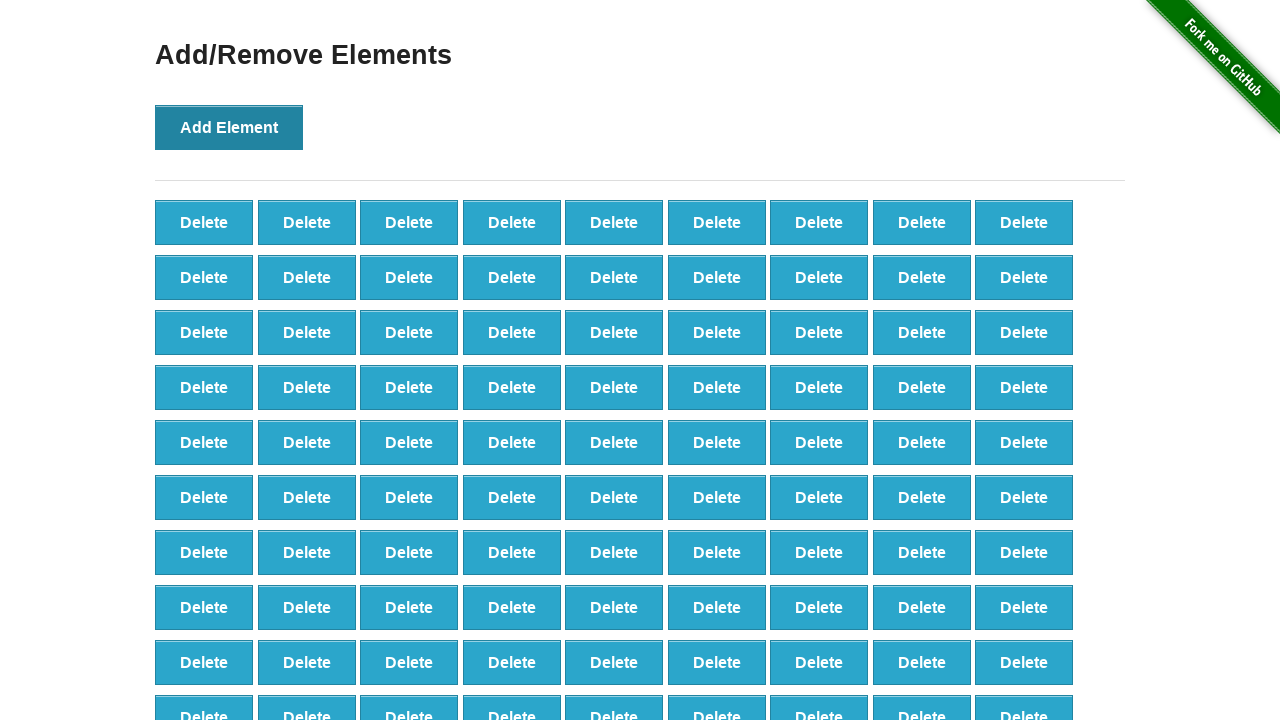

Clicked 'Add Element' button (iteration 96/100) at (229, 127) on button:has-text('Add Element')
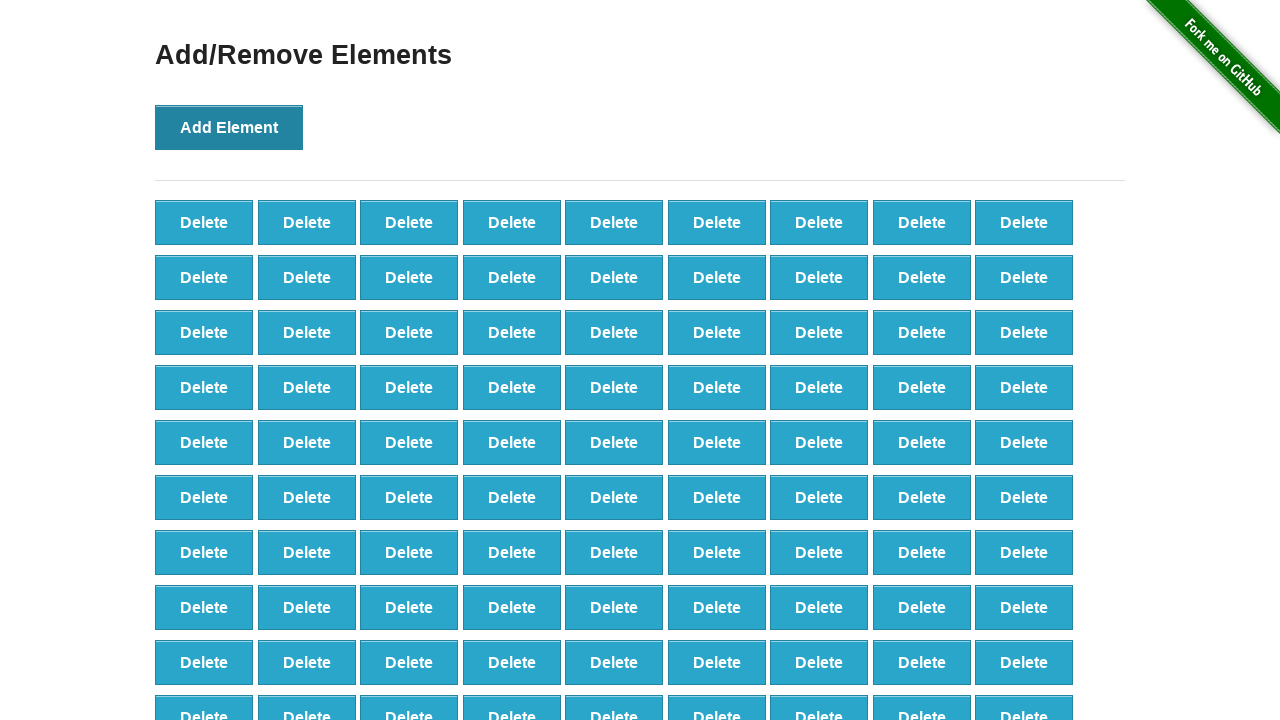

Clicked 'Add Element' button (iteration 97/100) at (229, 127) on button:has-text('Add Element')
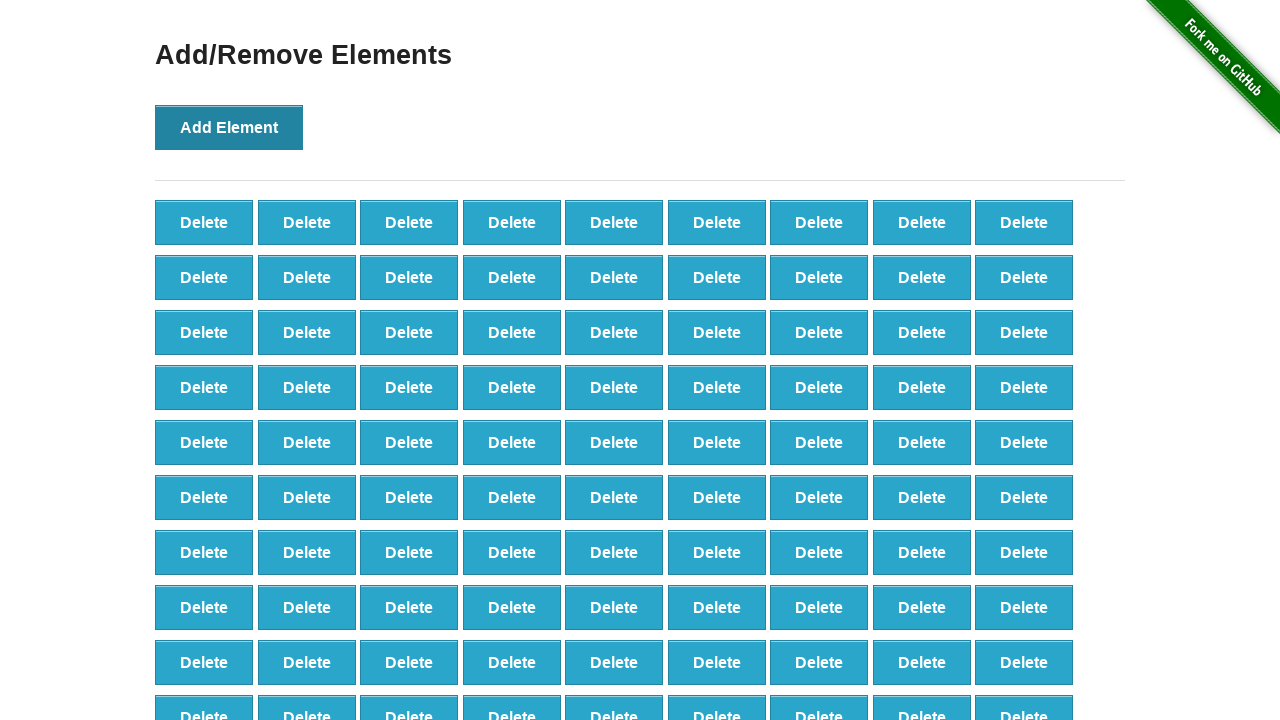

Clicked 'Add Element' button (iteration 98/100) at (229, 127) on button:has-text('Add Element')
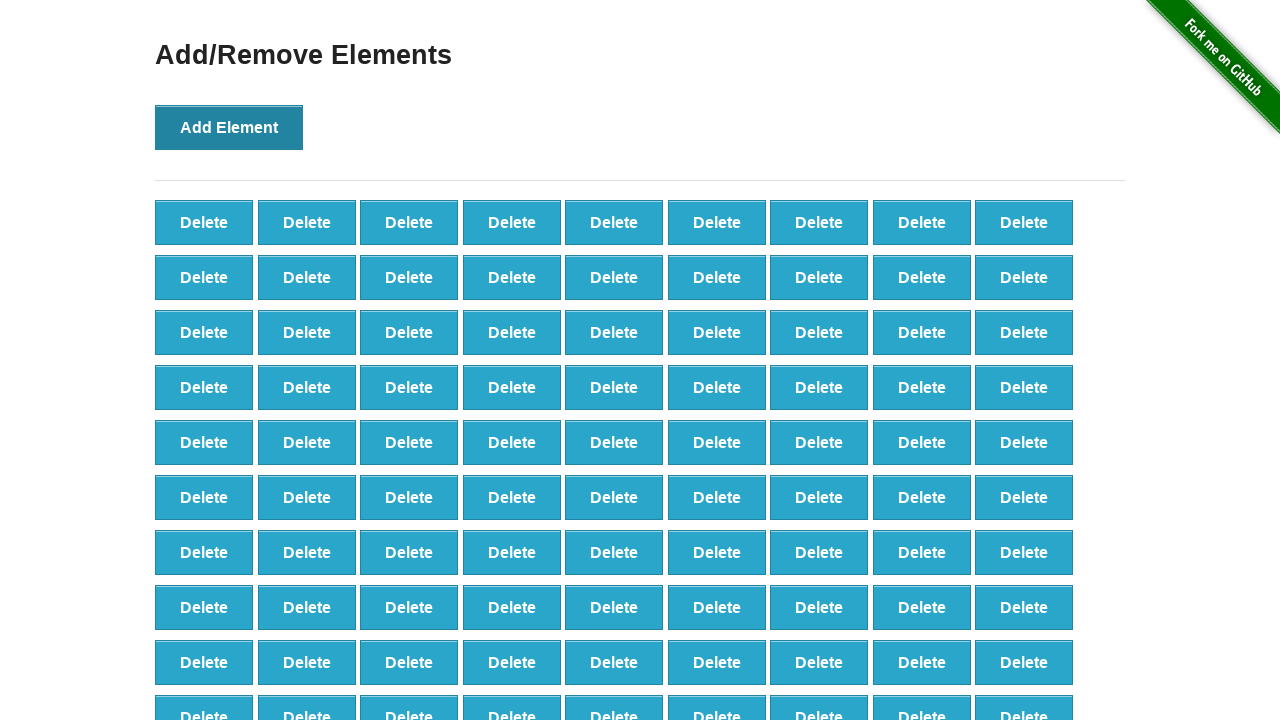

Clicked 'Add Element' button (iteration 99/100) at (229, 127) on button:has-text('Add Element')
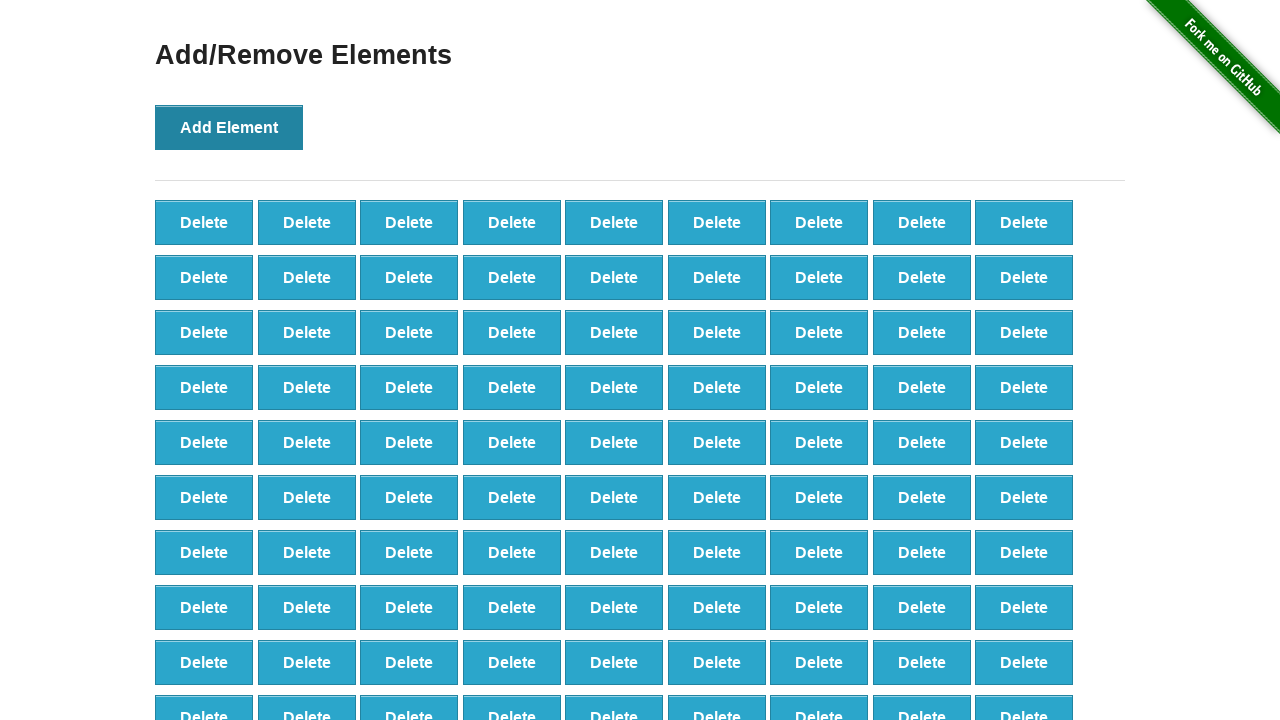

Clicked 'Add Element' button (iteration 100/100) at (229, 127) on button:has-text('Add Element')
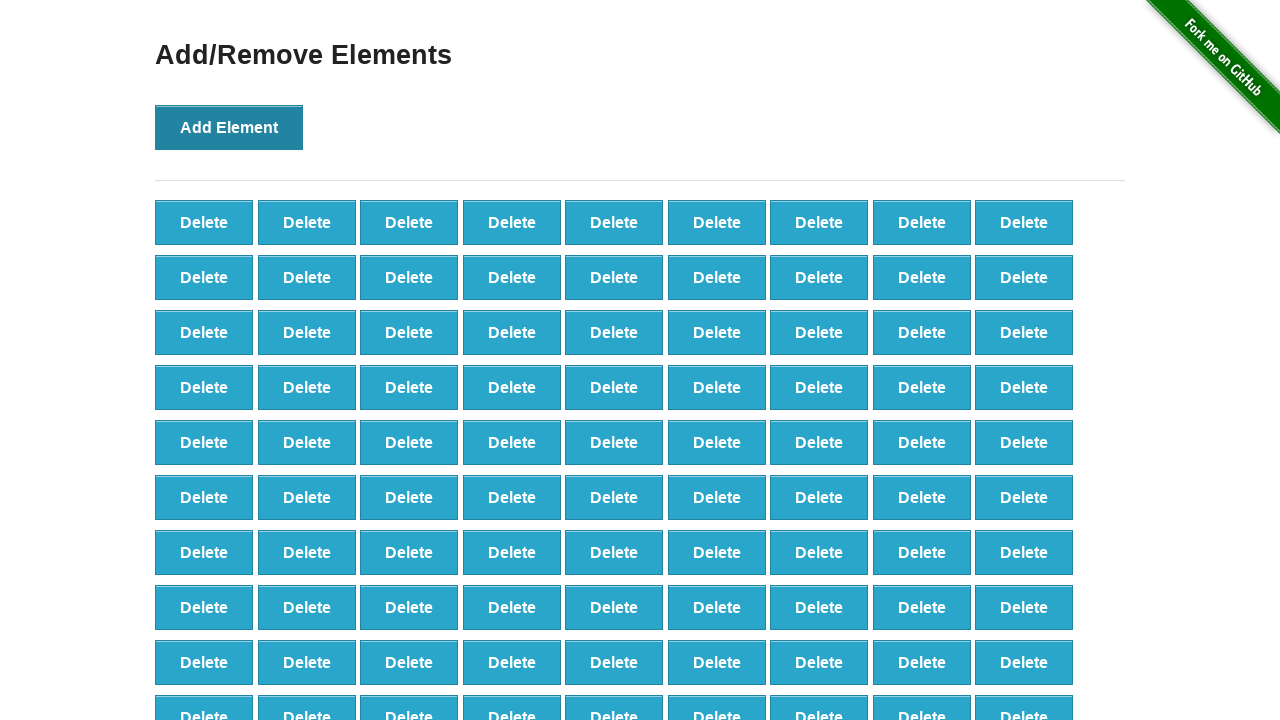

Clicked 'Delete' button to remove element 100 at (204, 631) on button.added-manually >> nth=99
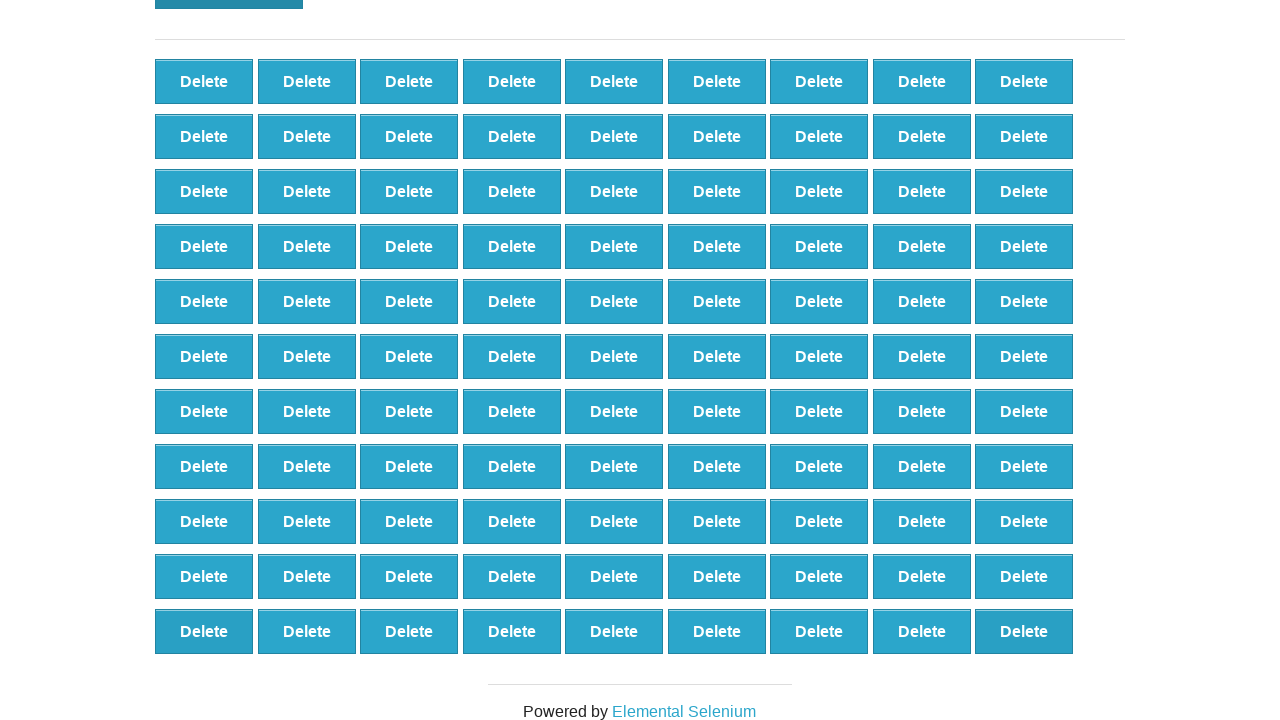

Clicked 'Delete' button to remove element 99 at (1024, 631) on button.added-manually >> nth=98
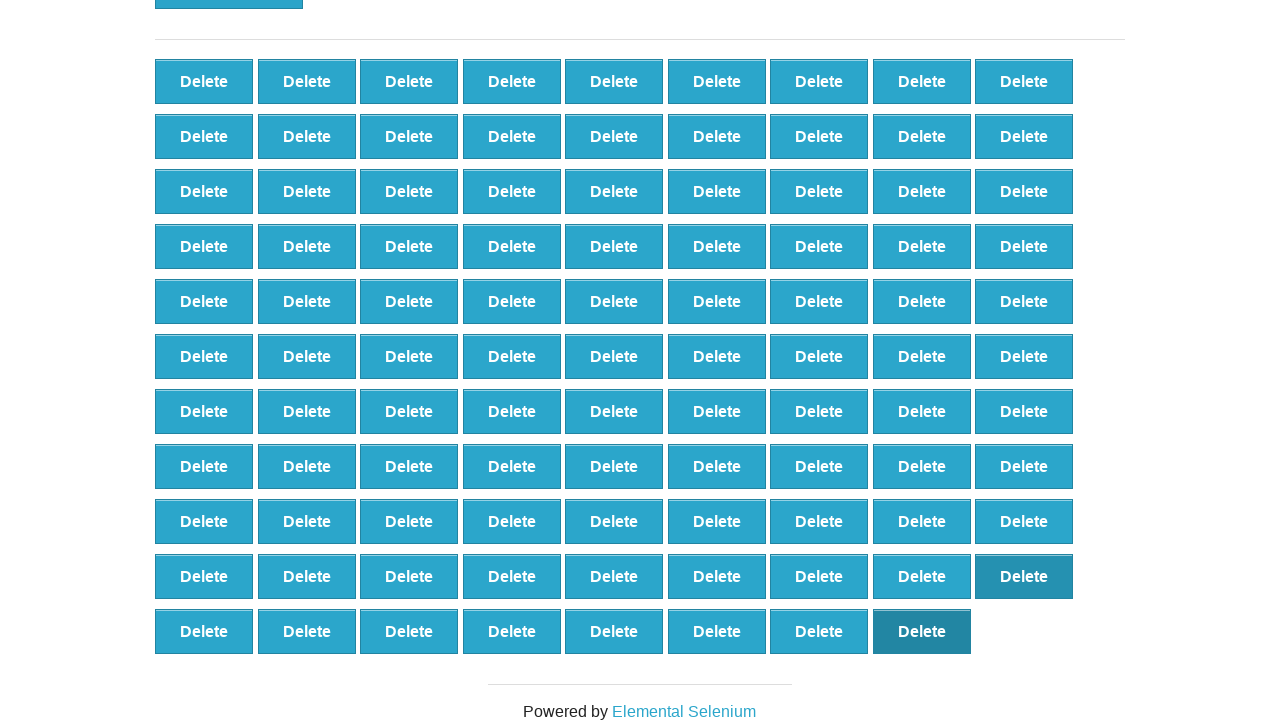

Clicked 'Delete' button to remove element 98 at (922, 631) on button.added-manually >> nth=97
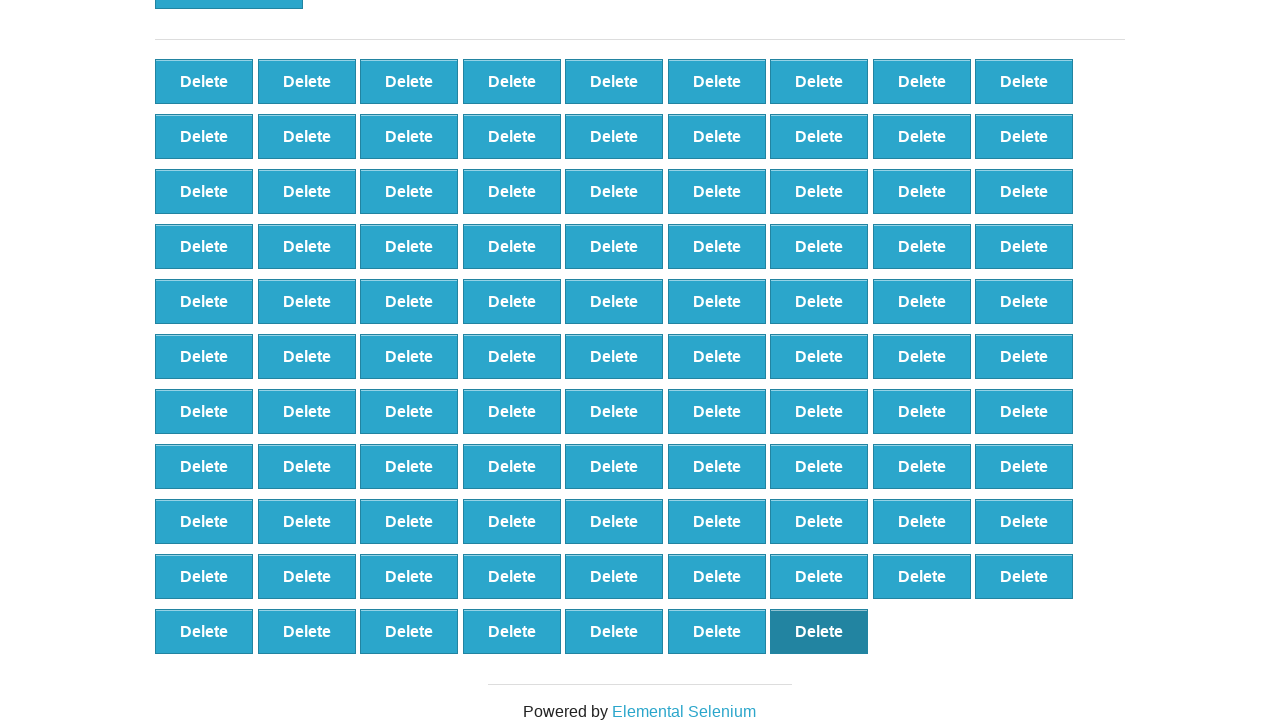

Clicked 'Delete' button to remove element 97 at (819, 631) on button.added-manually >> nth=96
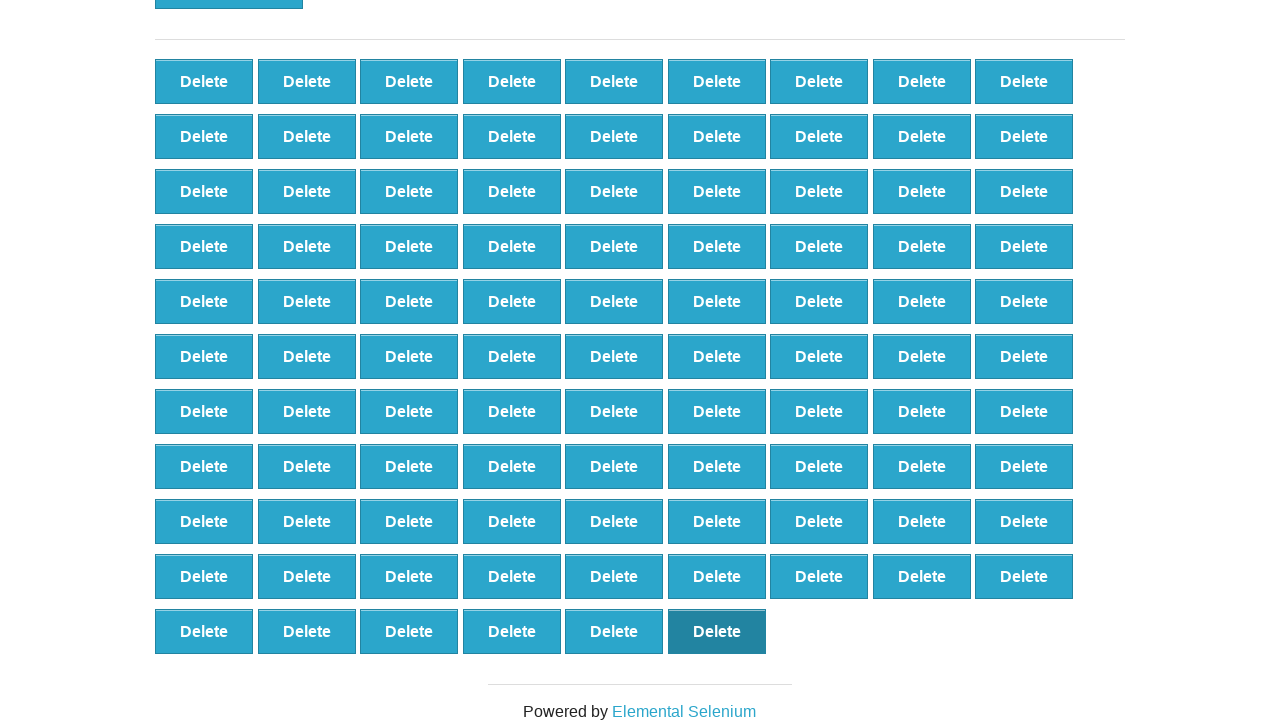

Clicked 'Delete' button to remove element 96 at (717, 631) on button.added-manually >> nth=95
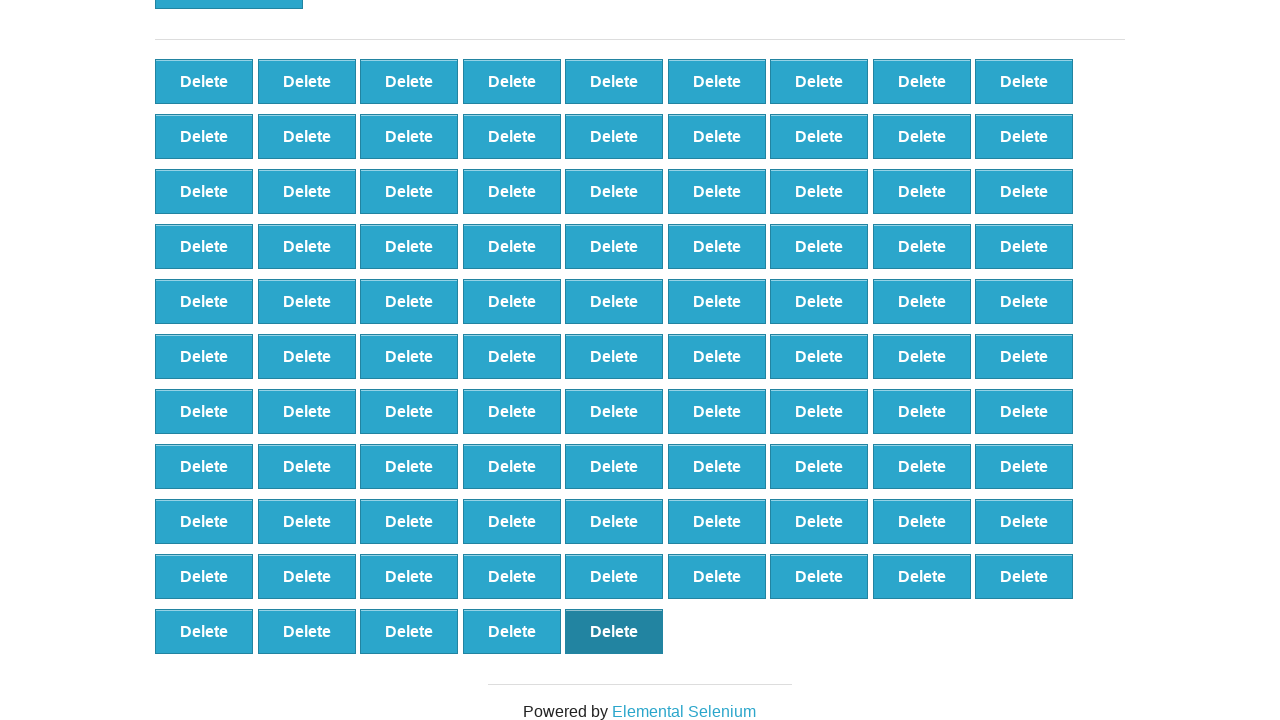

Clicked 'Delete' button to remove element 95 at (614, 631) on button.added-manually >> nth=94
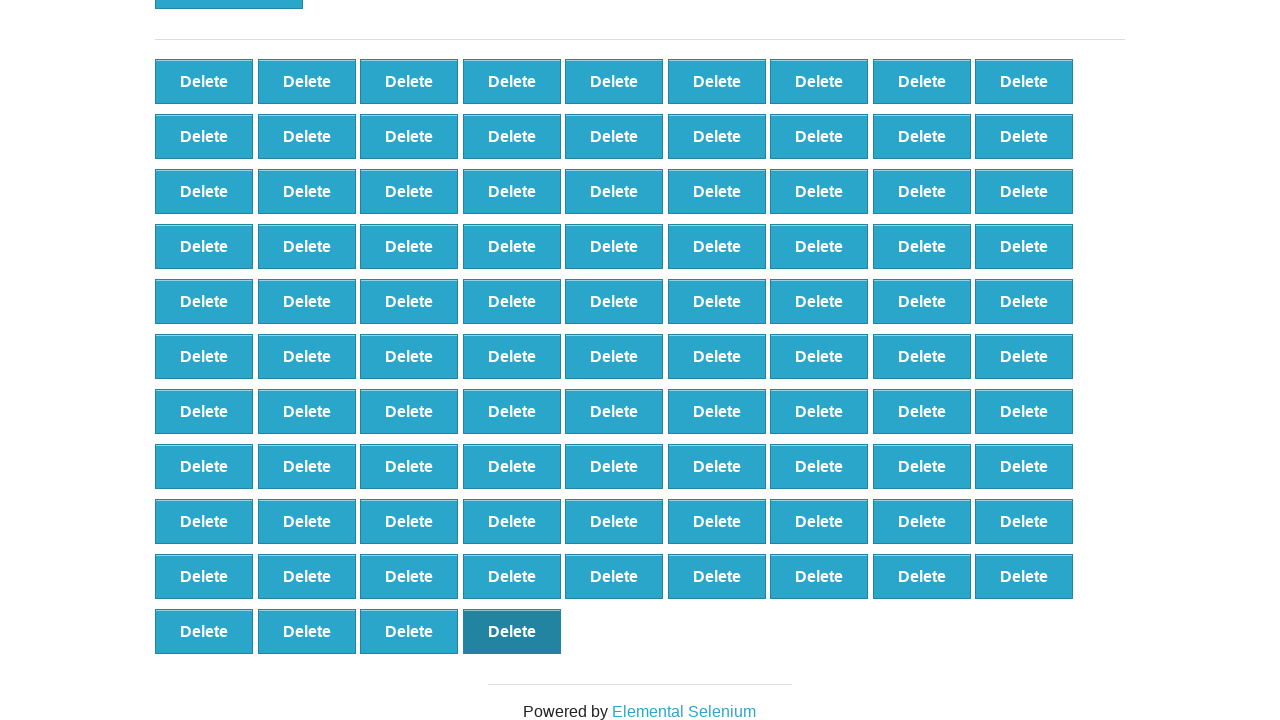

Clicked 'Delete' button to remove element 94 at (512, 631) on button.added-manually >> nth=93
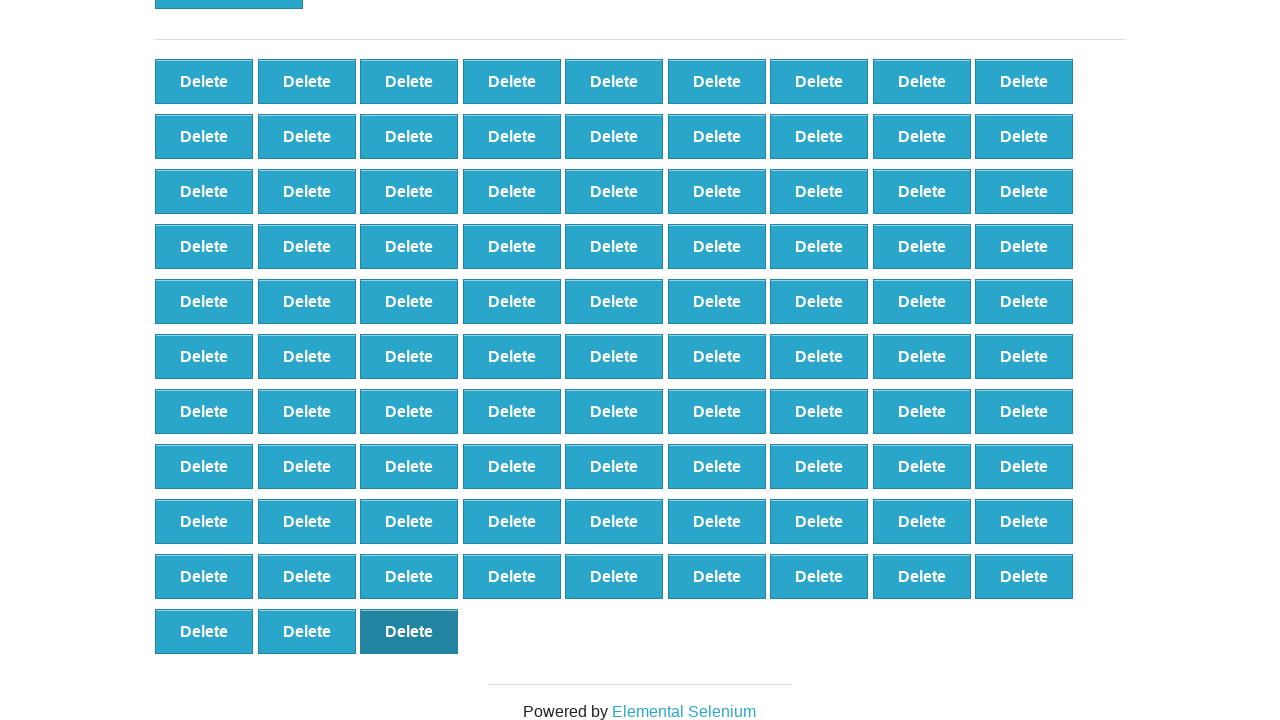

Clicked 'Delete' button to remove element 93 at (409, 631) on button.added-manually >> nth=92
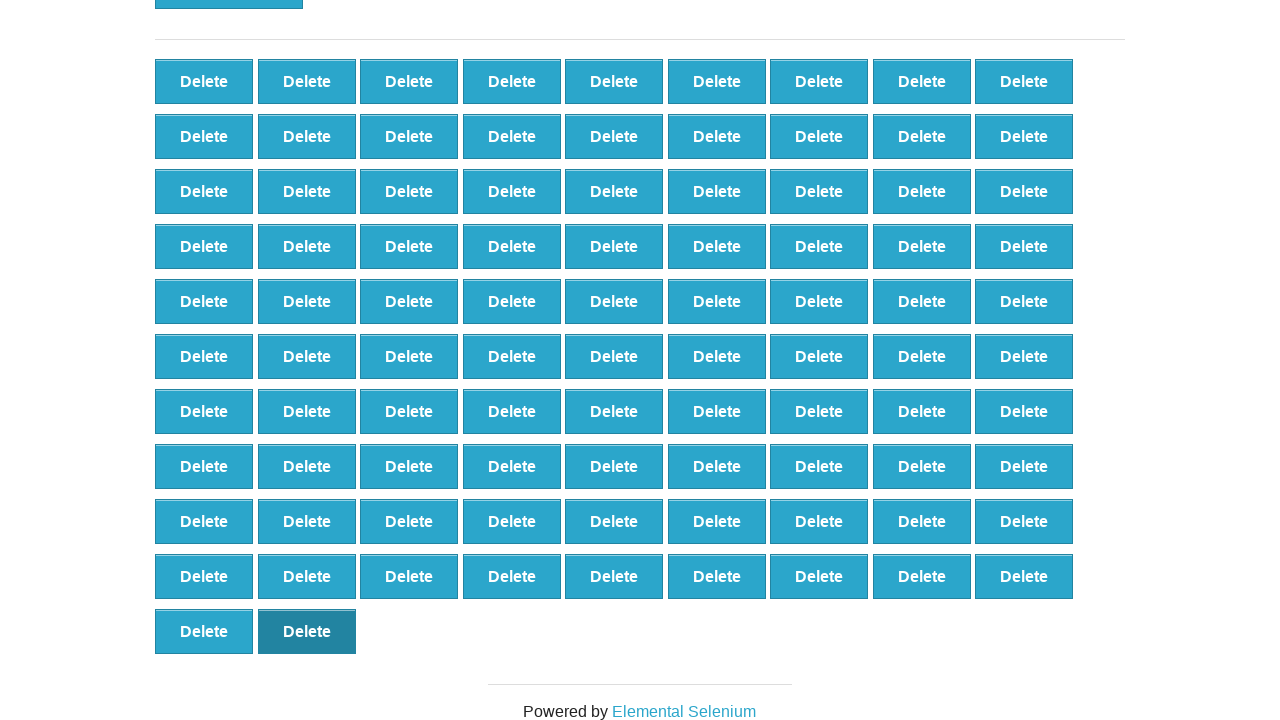

Clicked 'Delete' button to remove element 92 at (307, 631) on button.added-manually >> nth=91
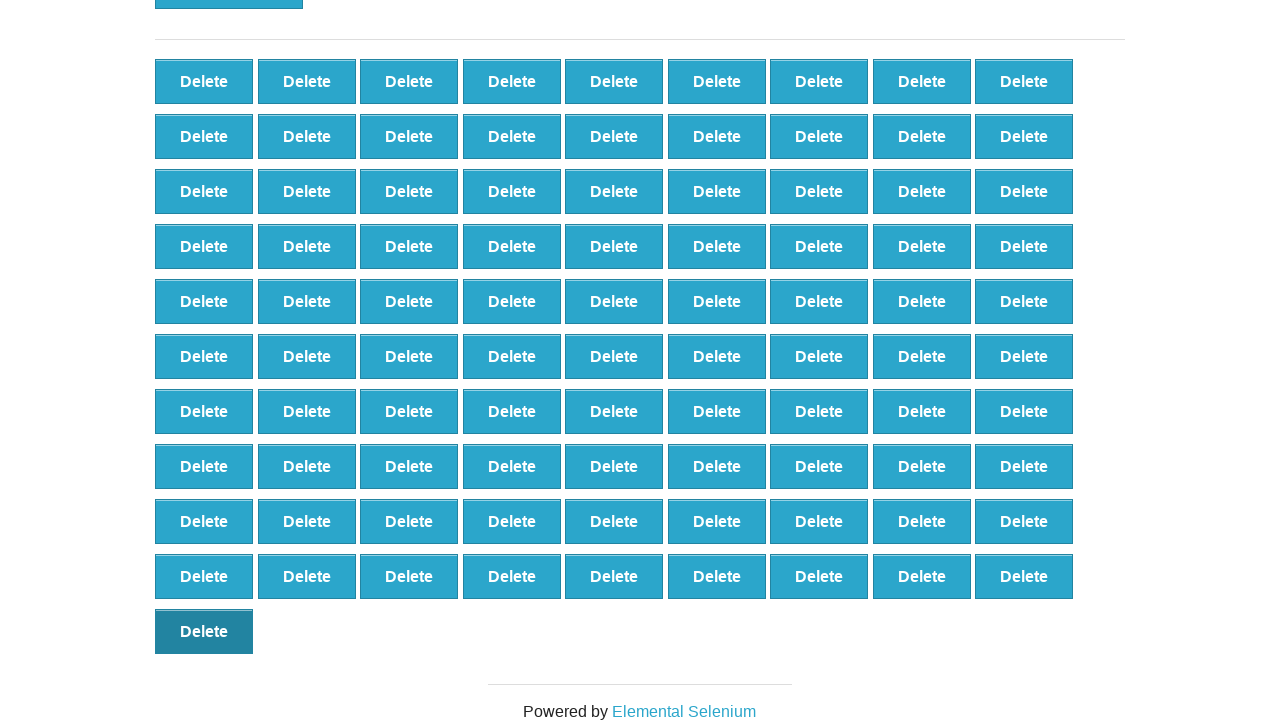

Clicked 'Delete' button to remove element 91 at (204, 631) on button.added-manually >> nth=90
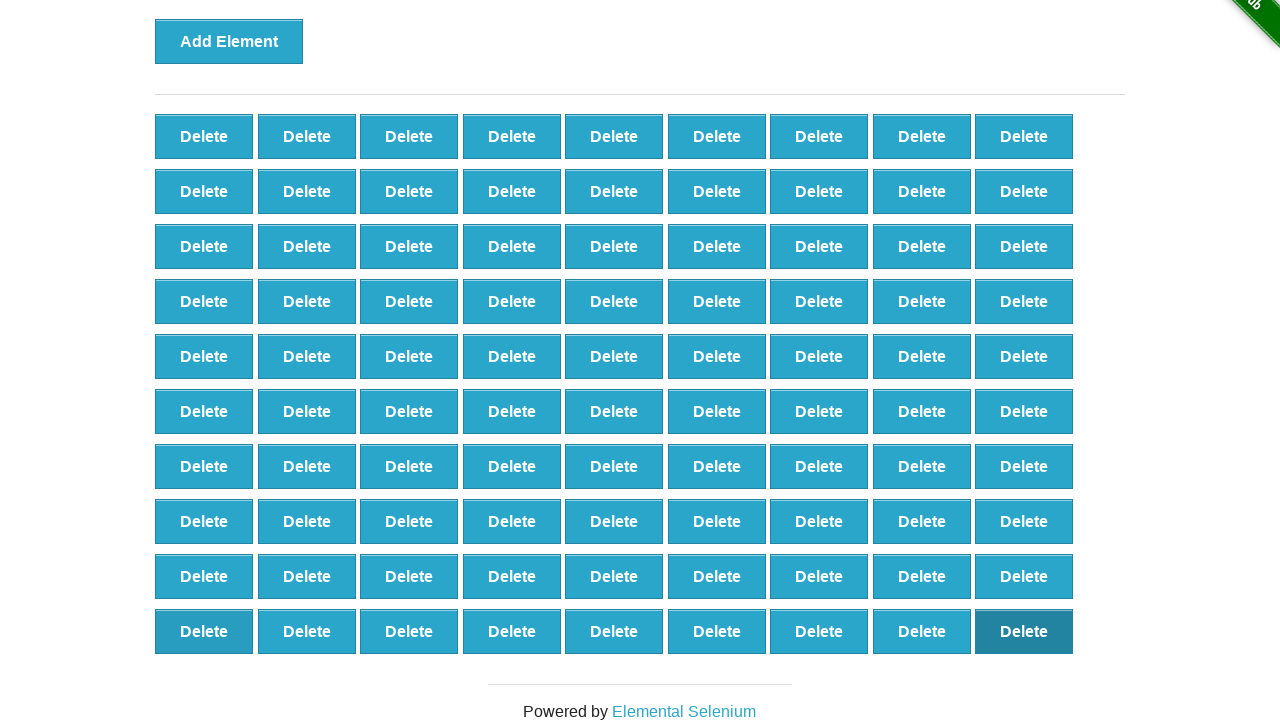

Clicked 'Delete' button to remove element 90 at (1024, 631) on button.added-manually >> nth=89
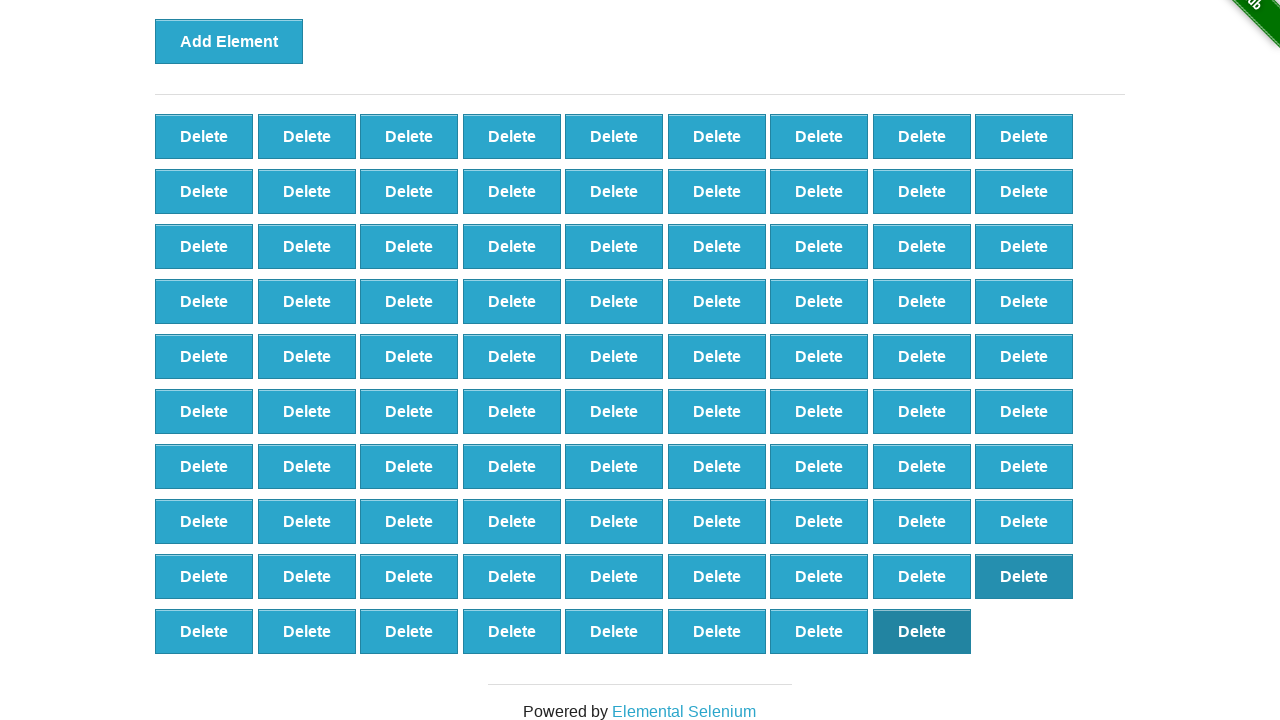

Clicked 'Delete' button to remove element 89 at (922, 631) on button.added-manually >> nth=88
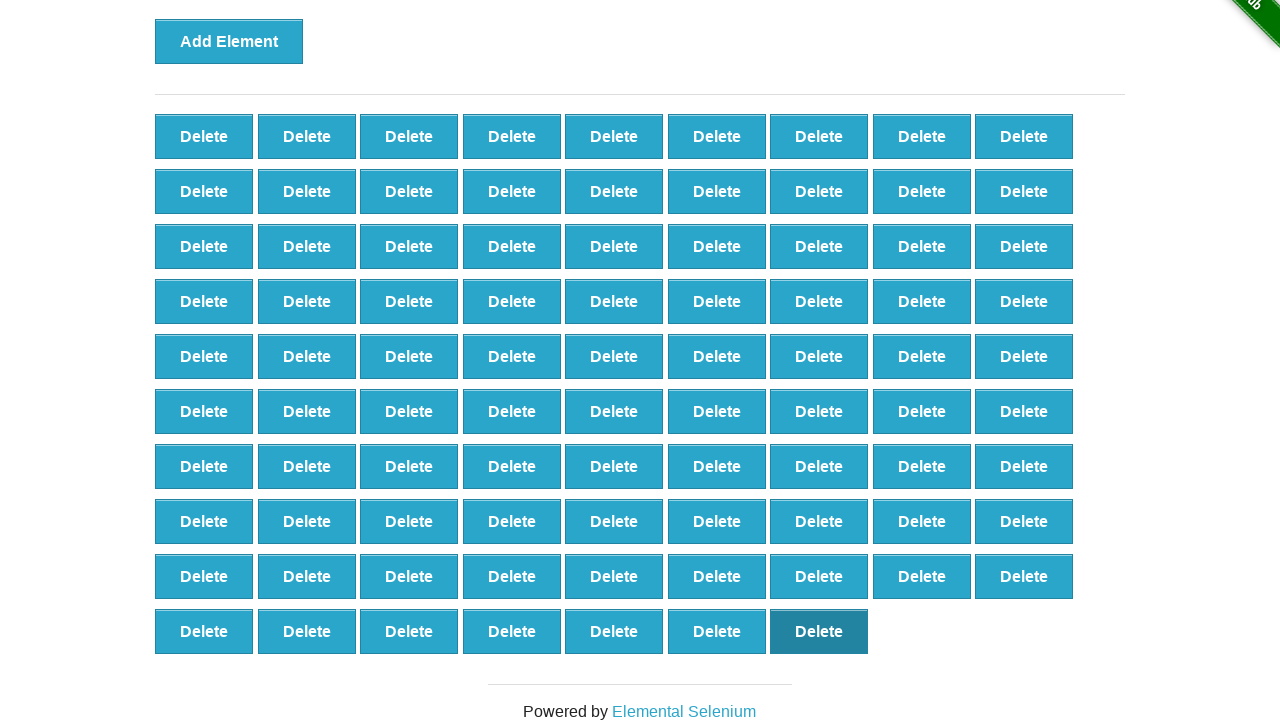

Clicked 'Delete' button to remove element 88 at (819, 631) on button.added-manually >> nth=87
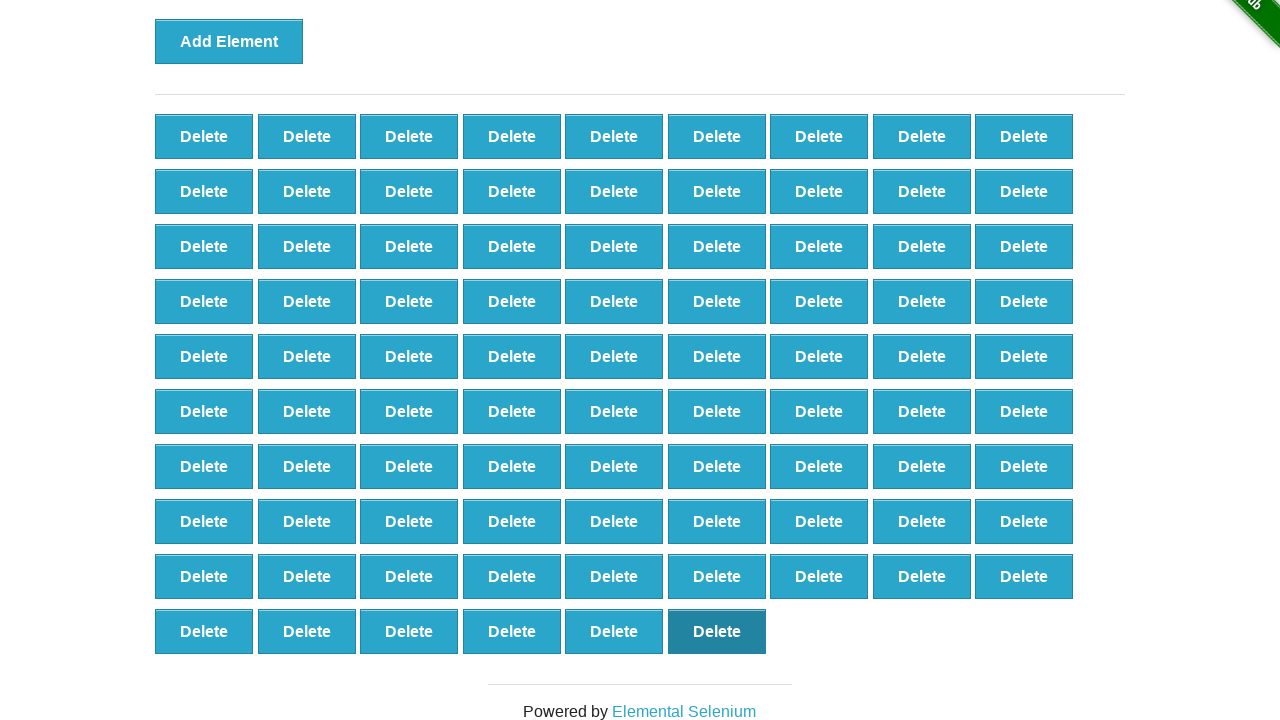

Clicked 'Delete' button to remove element 87 at (717, 631) on button.added-manually >> nth=86
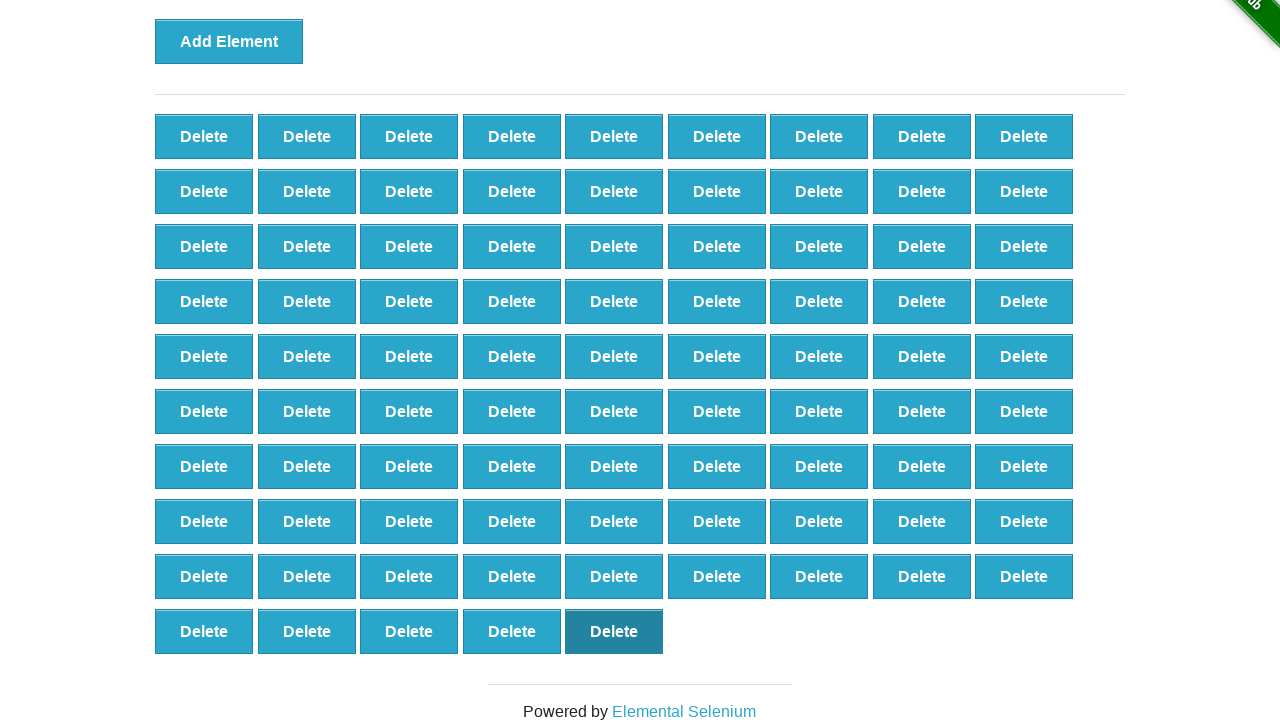

Clicked 'Delete' button to remove element 86 at (614, 631) on button.added-manually >> nth=85
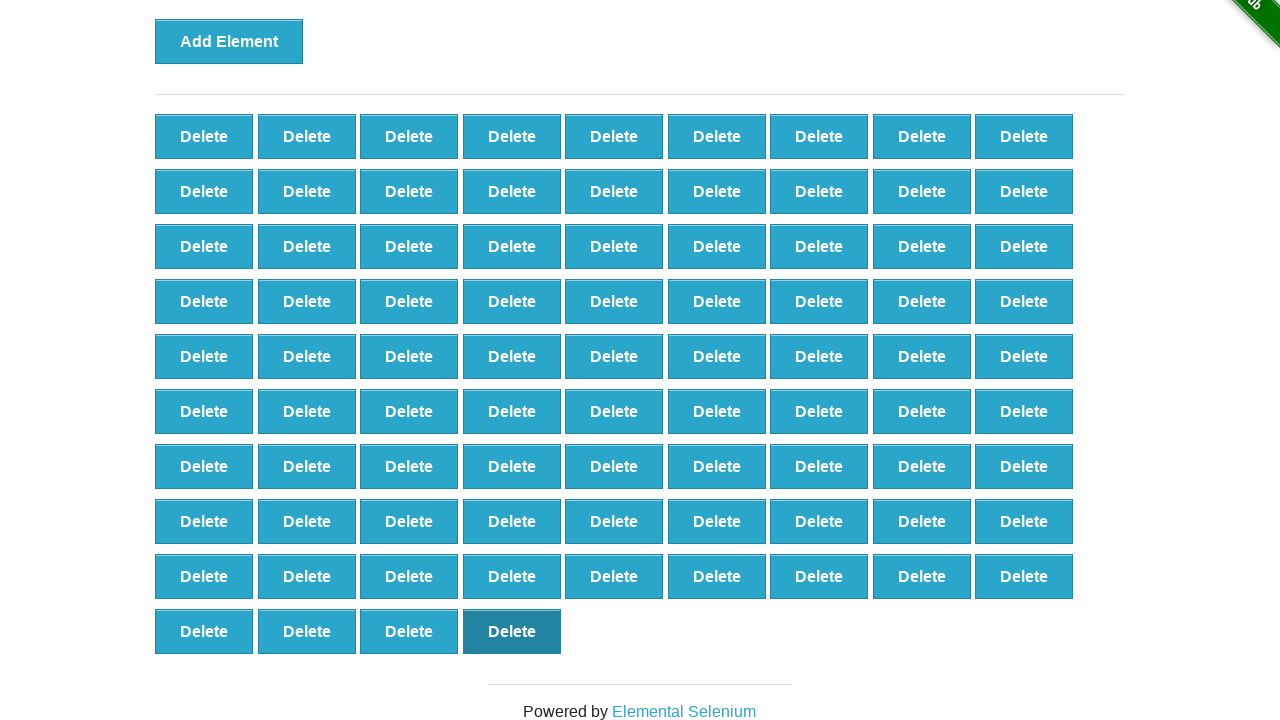

Clicked 'Delete' button to remove element 85 at (512, 631) on button.added-manually >> nth=84
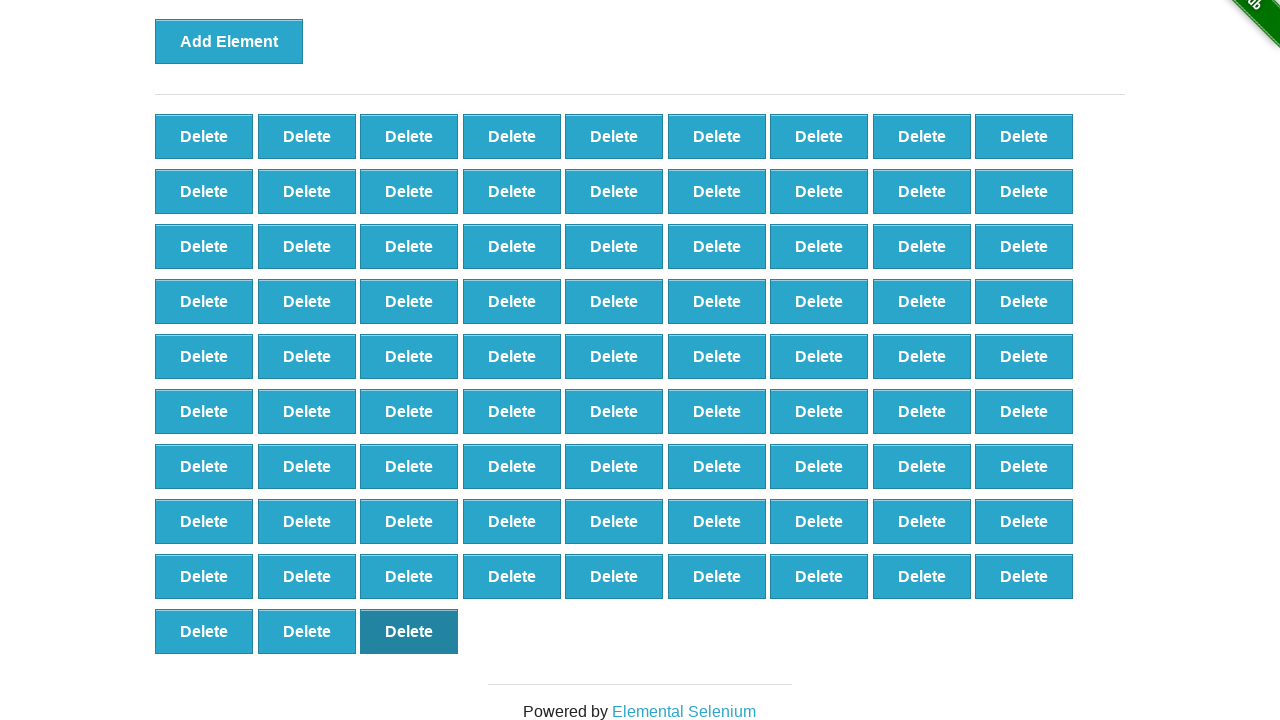

Clicked 'Delete' button to remove element 84 at (409, 631) on button.added-manually >> nth=83
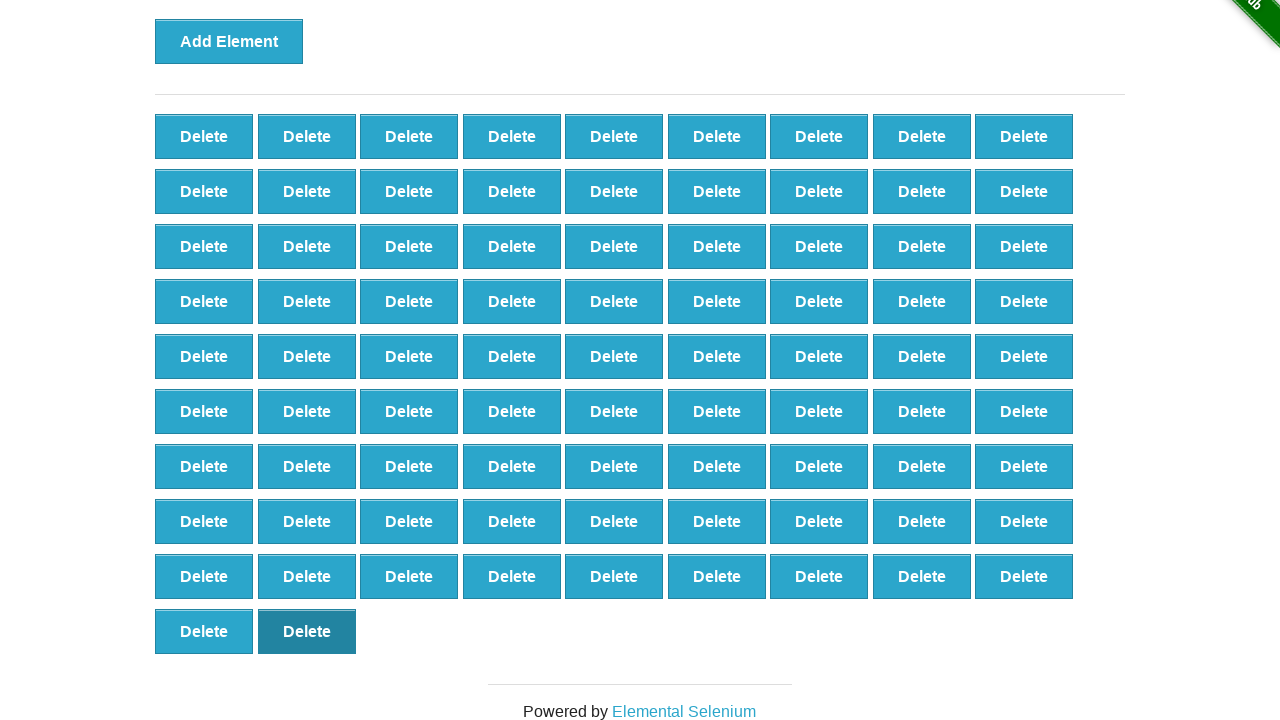

Clicked 'Delete' button to remove element 83 at (307, 631) on button.added-manually >> nth=82
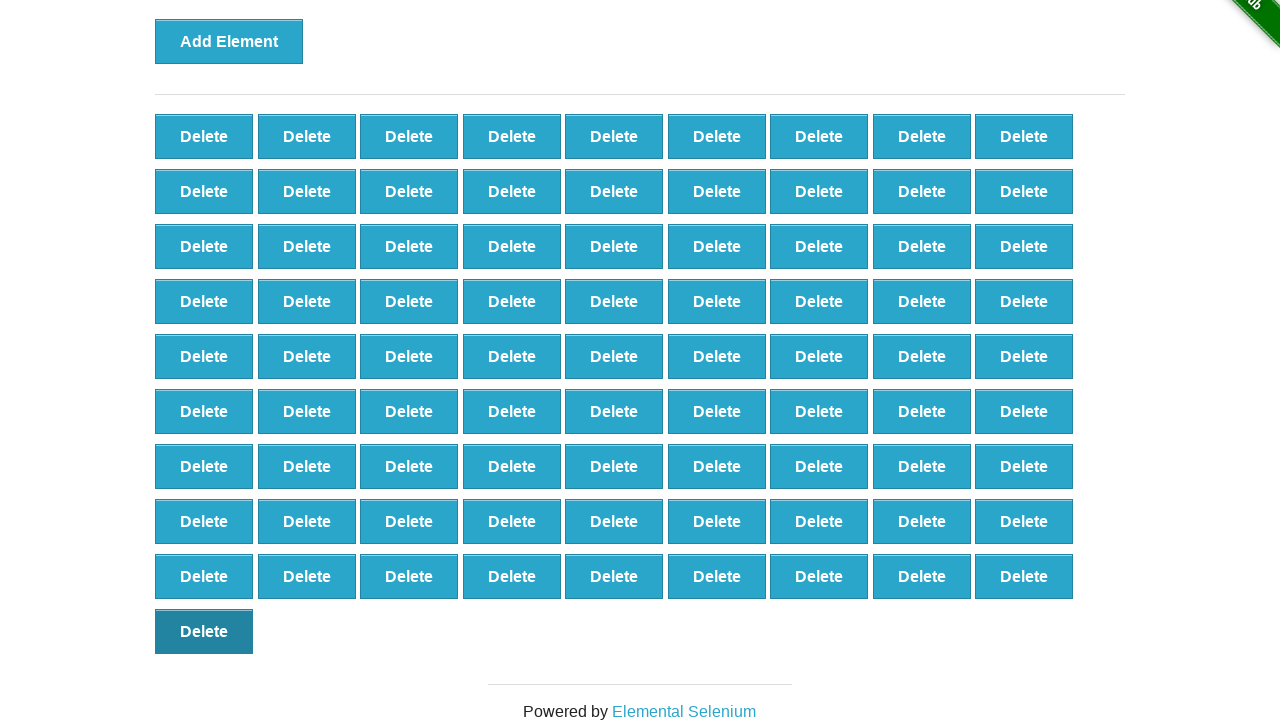

Clicked 'Delete' button to remove element 82 at (204, 631) on button.added-manually >> nth=81
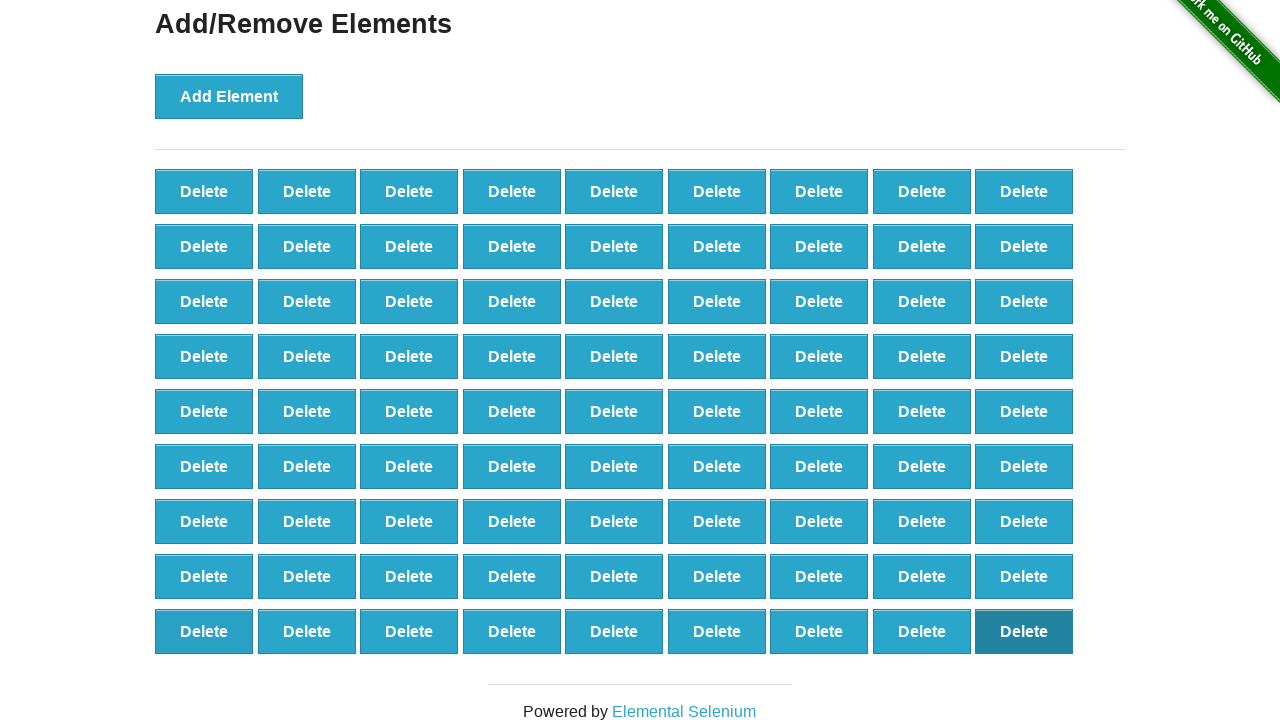

Clicked 'Delete' button to remove element 81 at (1024, 631) on button.added-manually >> nth=80
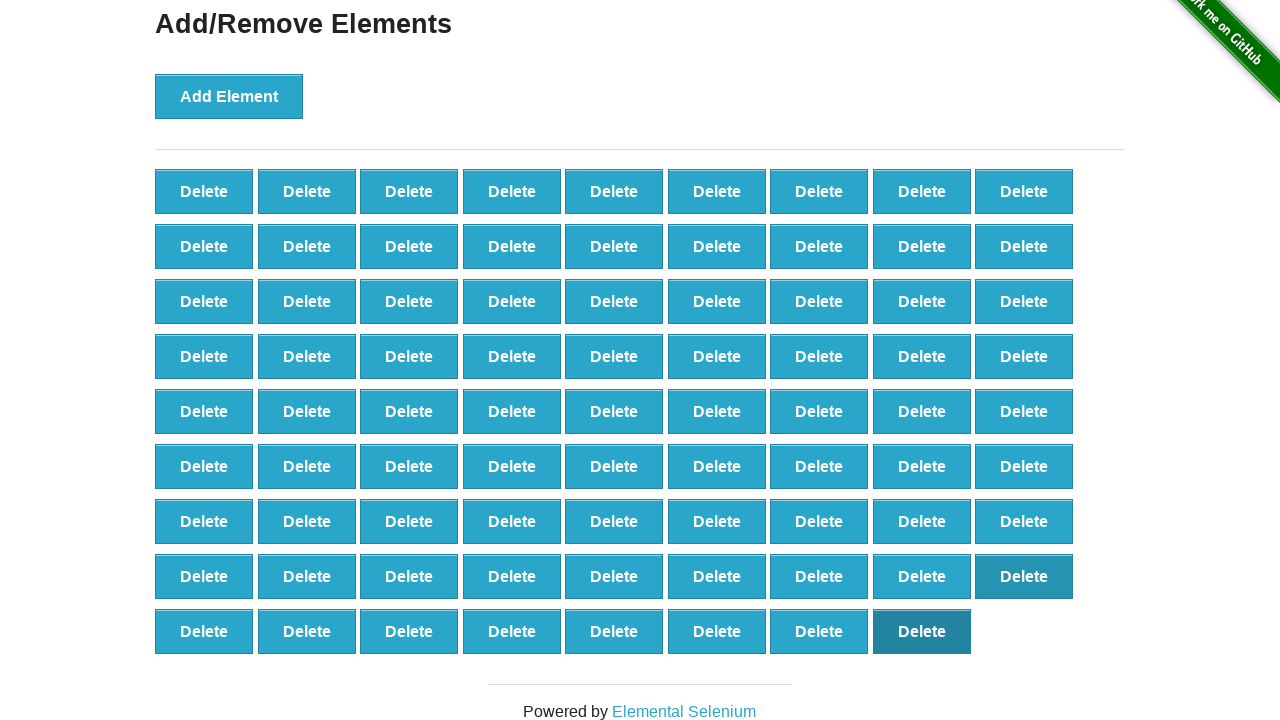

Clicked 'Delete' button to remove element 80 at (922, 631) on button.added-manually >> nth=79
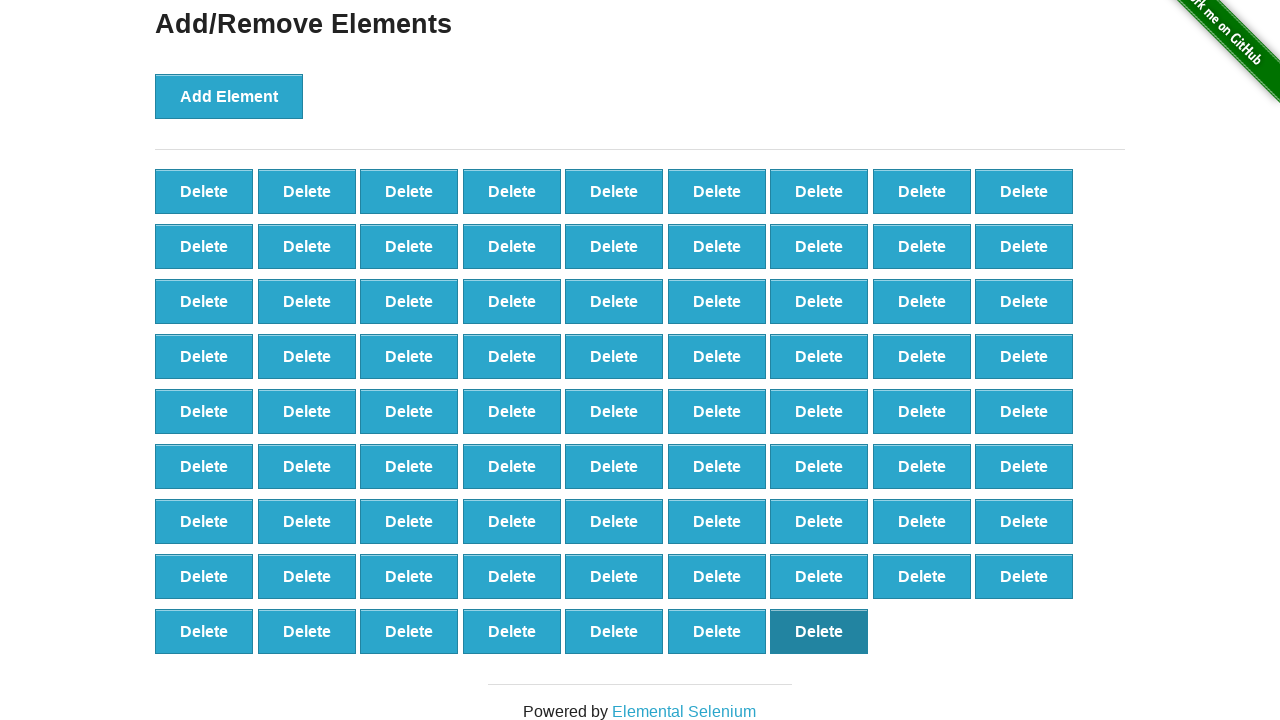

Clicked 'Delete' button to remove element 79 at (819, 631) on button.added-manually >> nth=78
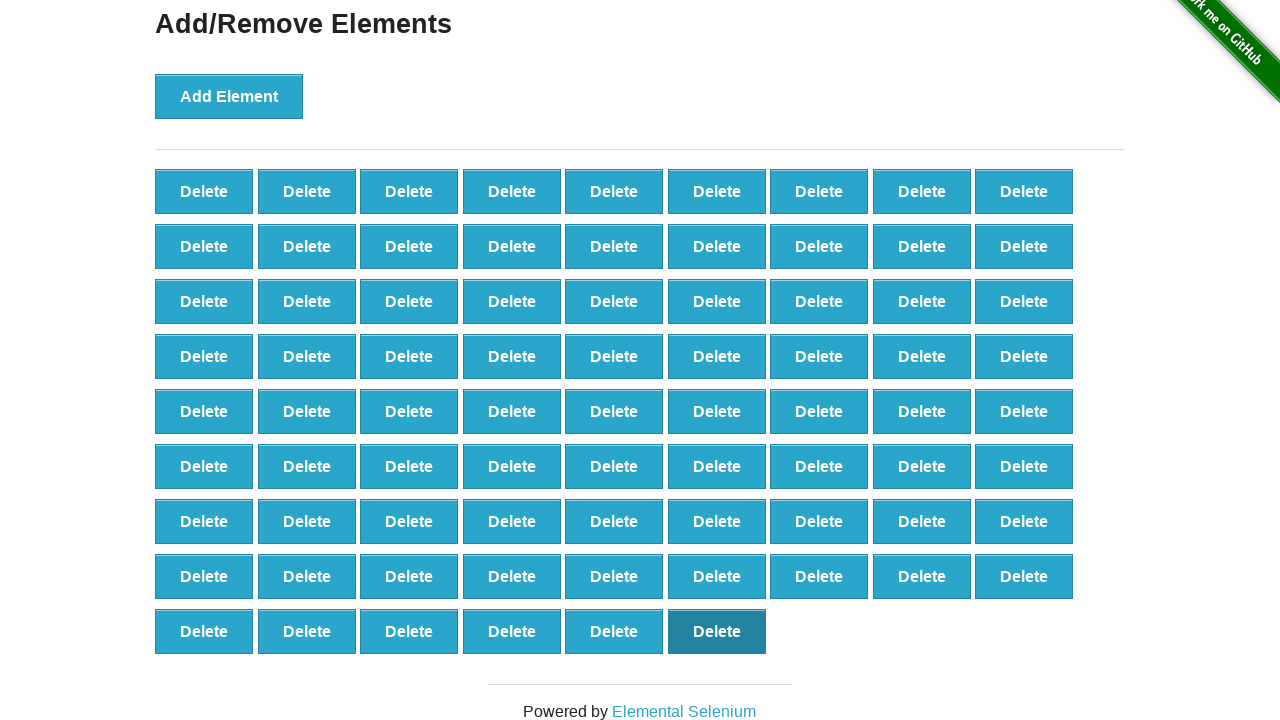

Clicked 'Delete' button to remove element 78 at (717, 631) on button.added-manually >> nth=77
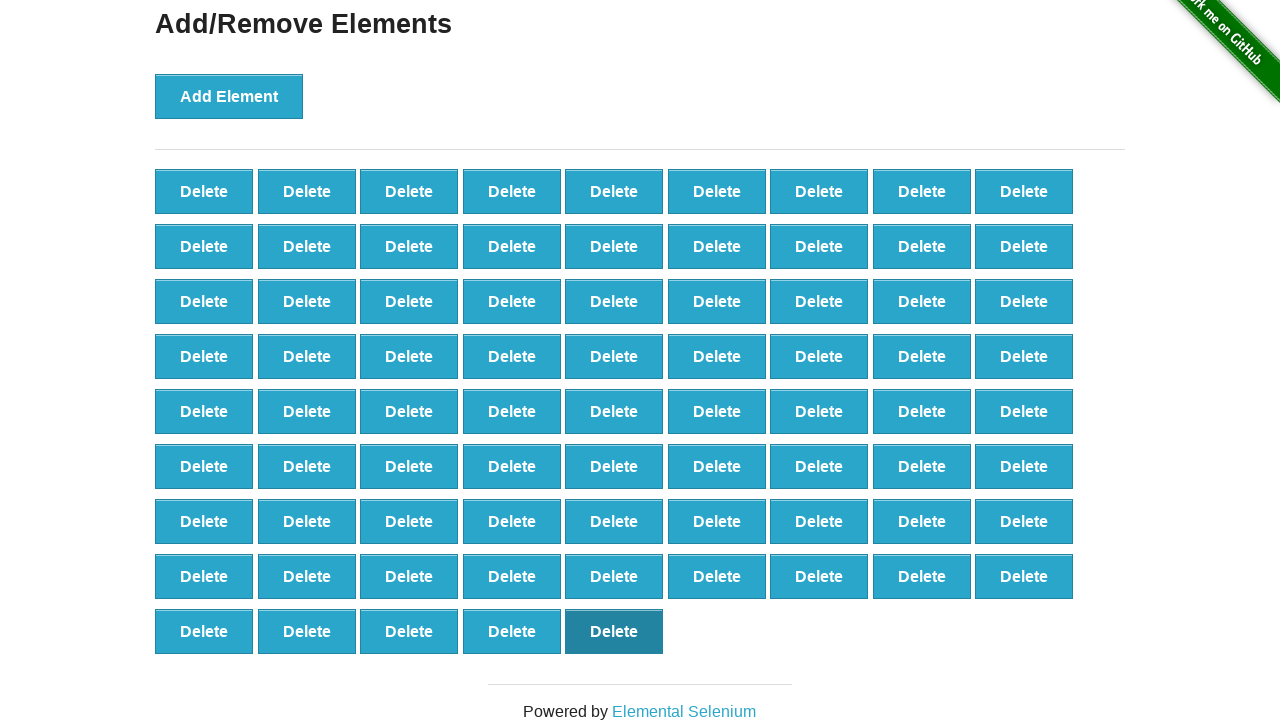

Clicked 'Delete' button to remove element 77 at (614, 631) on button.added-manually >> nth=76
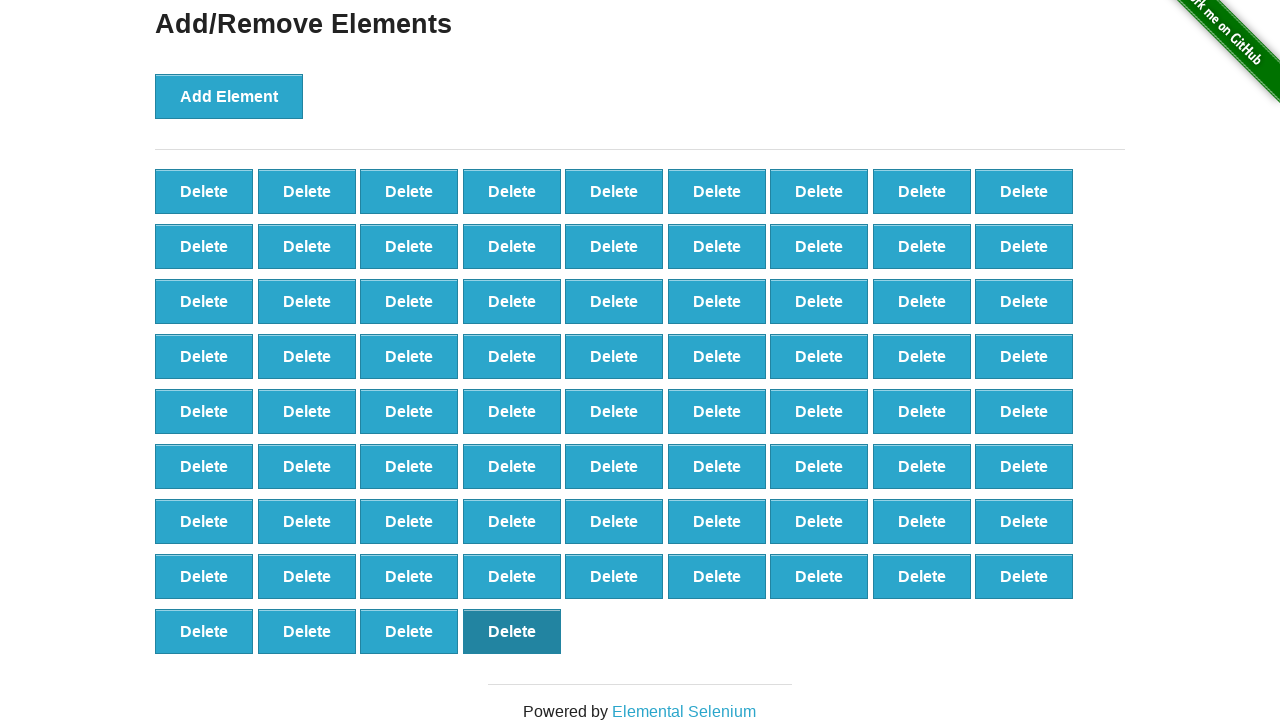

Clicked 'Delete' button to remove element 76 at (512, 631) on button.added-manually >> nth=75
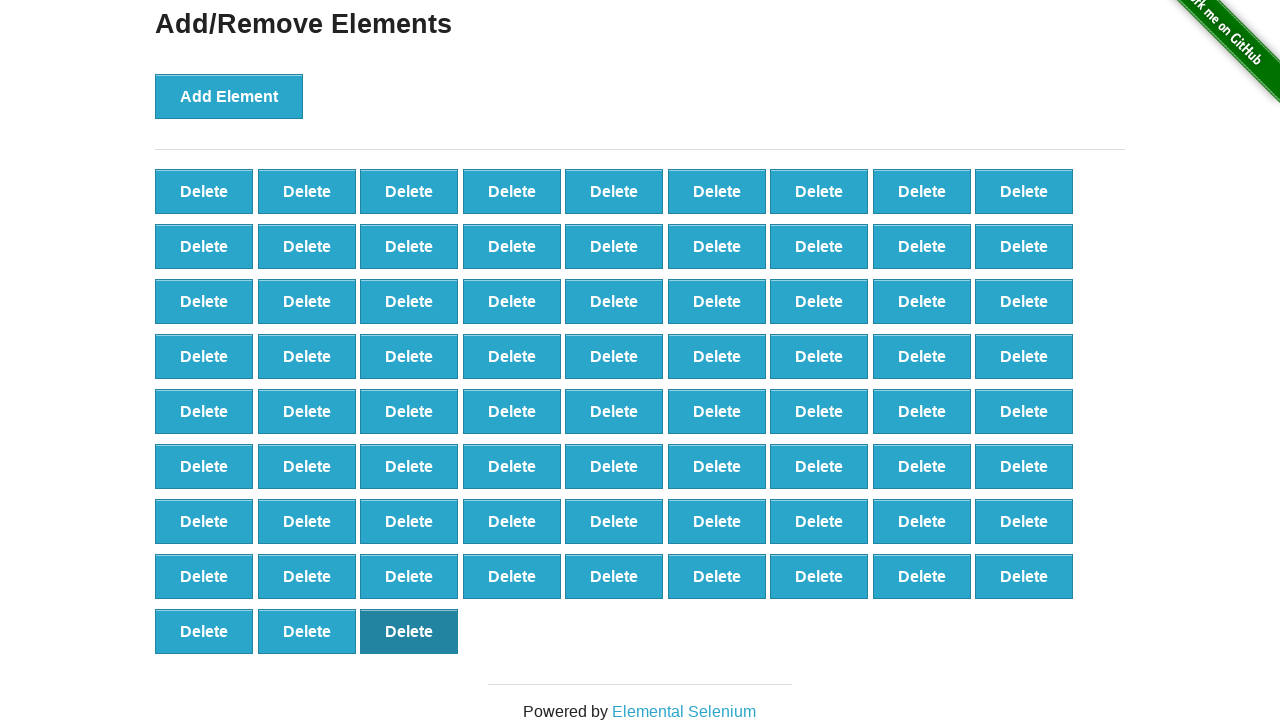

Clicked 'Delete' button to remove element 75 at (409, 631) on button.added-manually >> nth=74
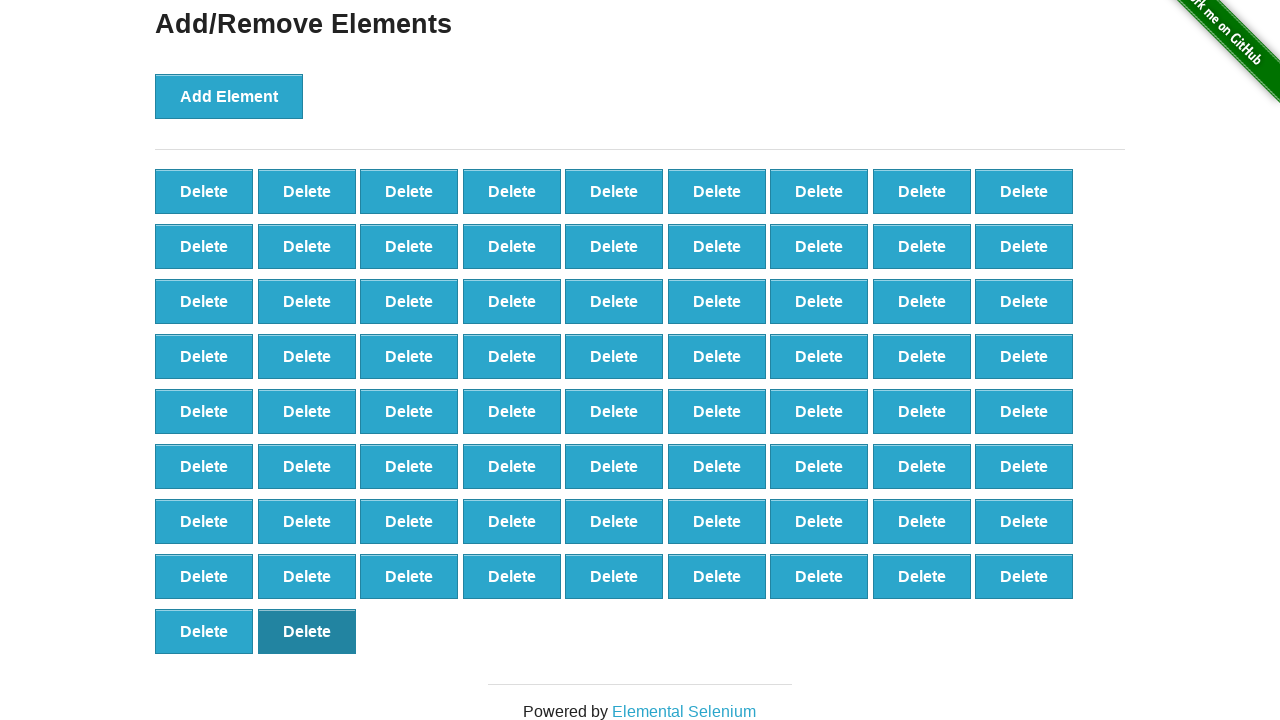

Clicked 'Delete' button to remove element 74 at (307, 631) on button.added-manually >> nth=73
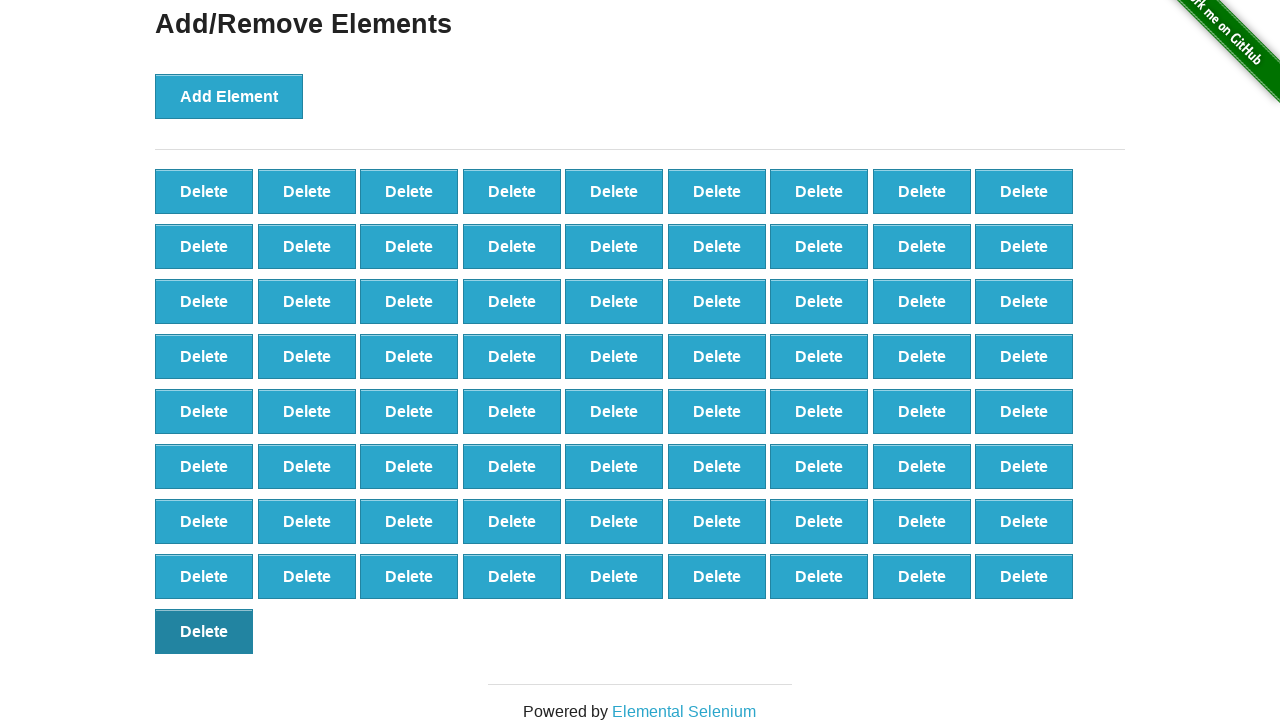

Clicked 'Delete' button to remove element 73 at (204, 631) on button.added-manually >> nth=72
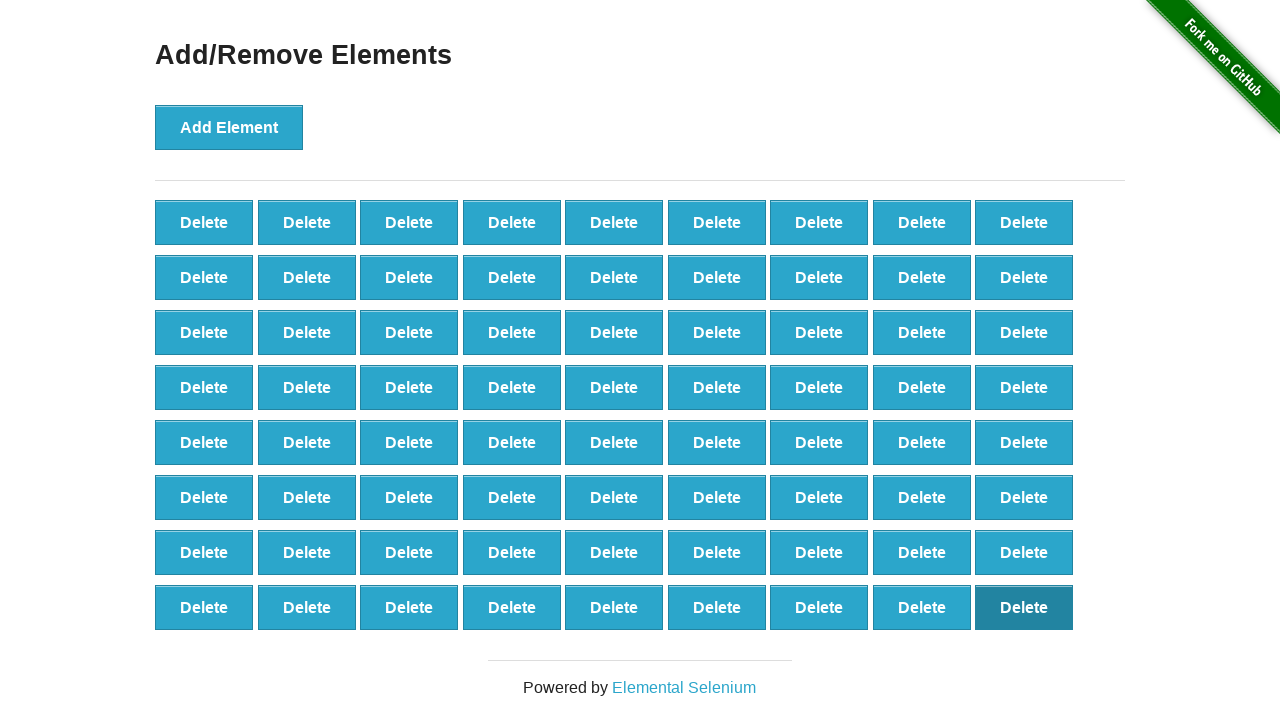

Clicked 'Delete' button to remove element 72 at (1024, 607) on button.added-manually >> nth=71
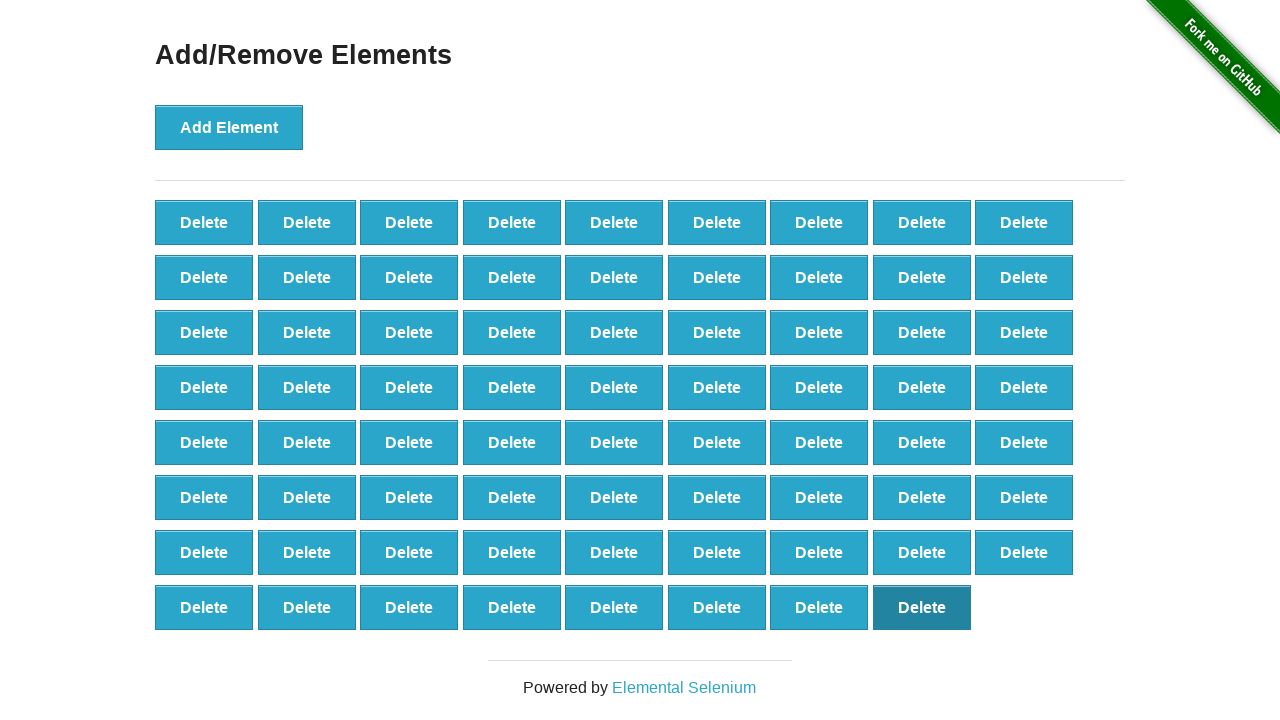

Clicked 'Delete' button to remove element 71 at (922, 607) on button.added-manually >> nth=70
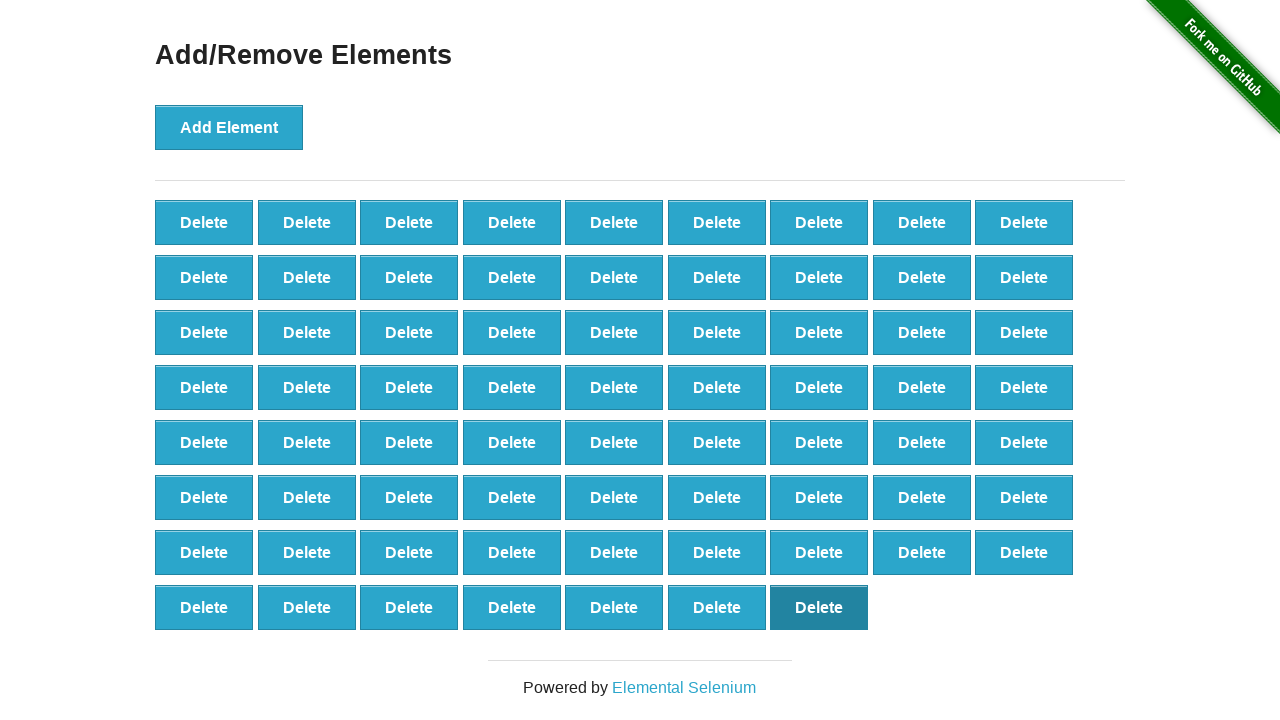

Clicked 'Delete' button to remove element 70 at (819, 607) on button.added-manually >> nth=69
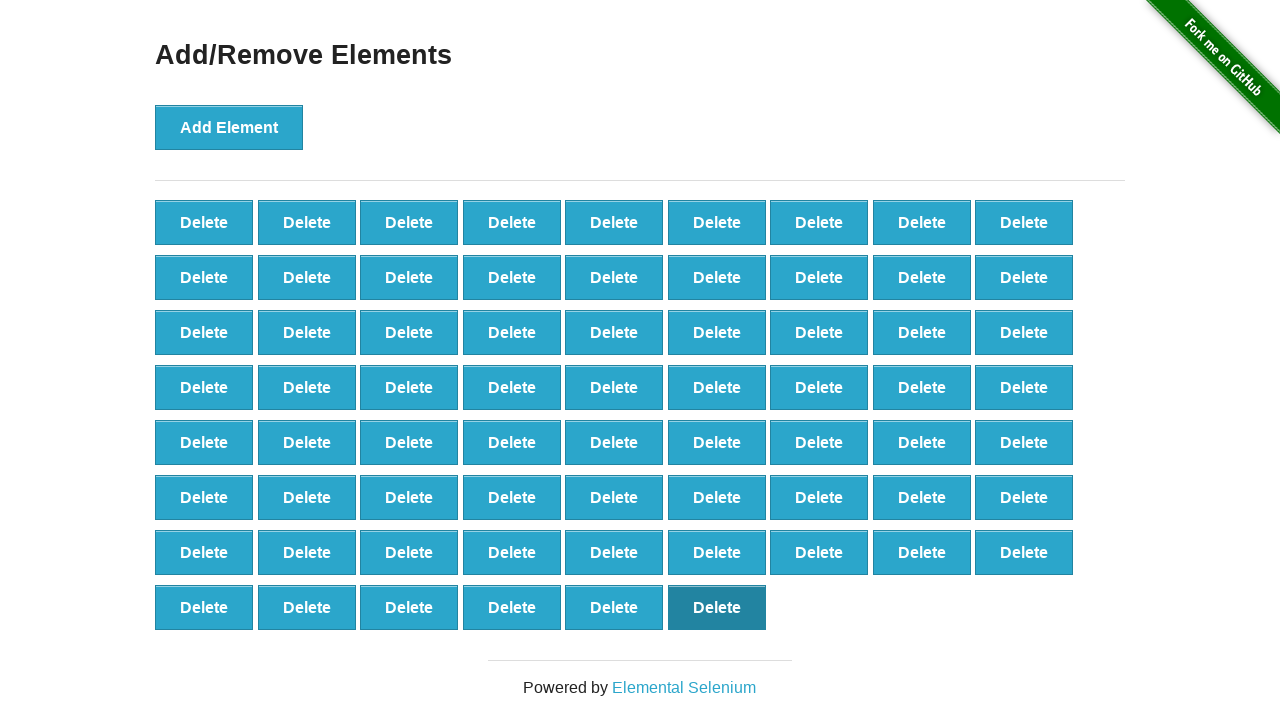

Clicked 'Delete' button to remove element 69 at (717, 607) on button.added-manually >> nth=68
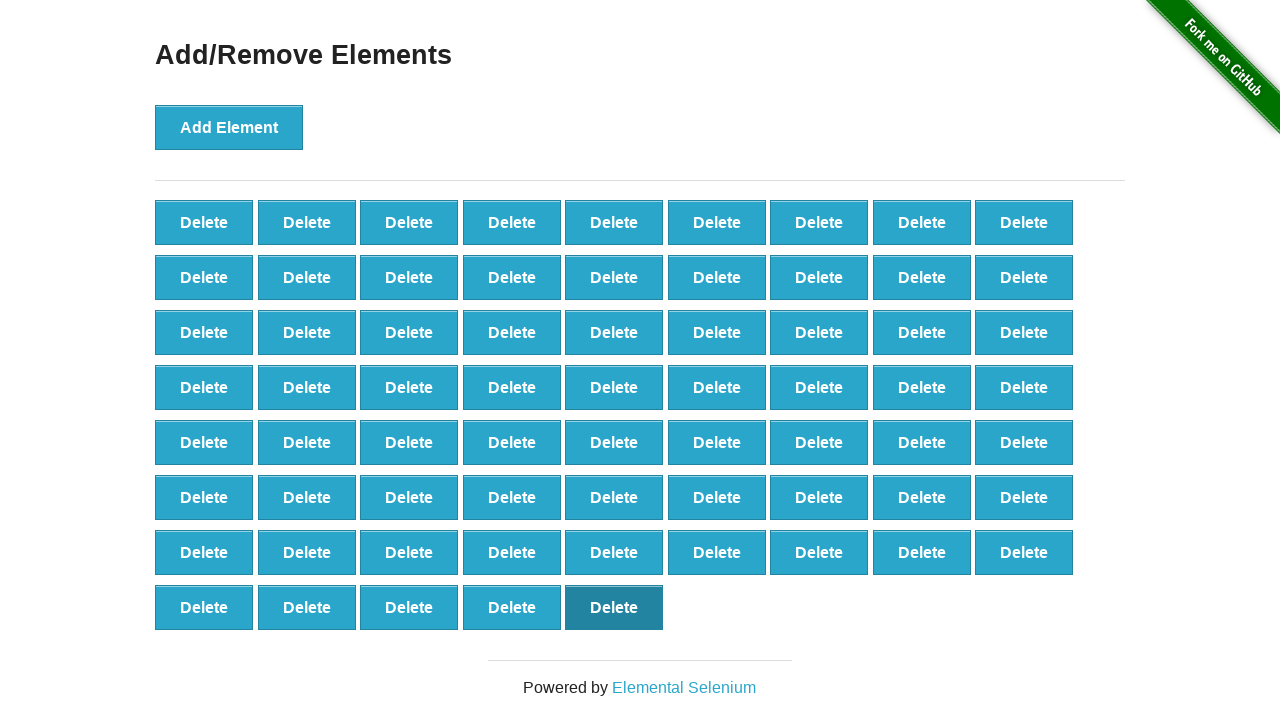

Clicked 'Delete' button to remove element 68 at (614, 607) on button.added-manually >> nth=67
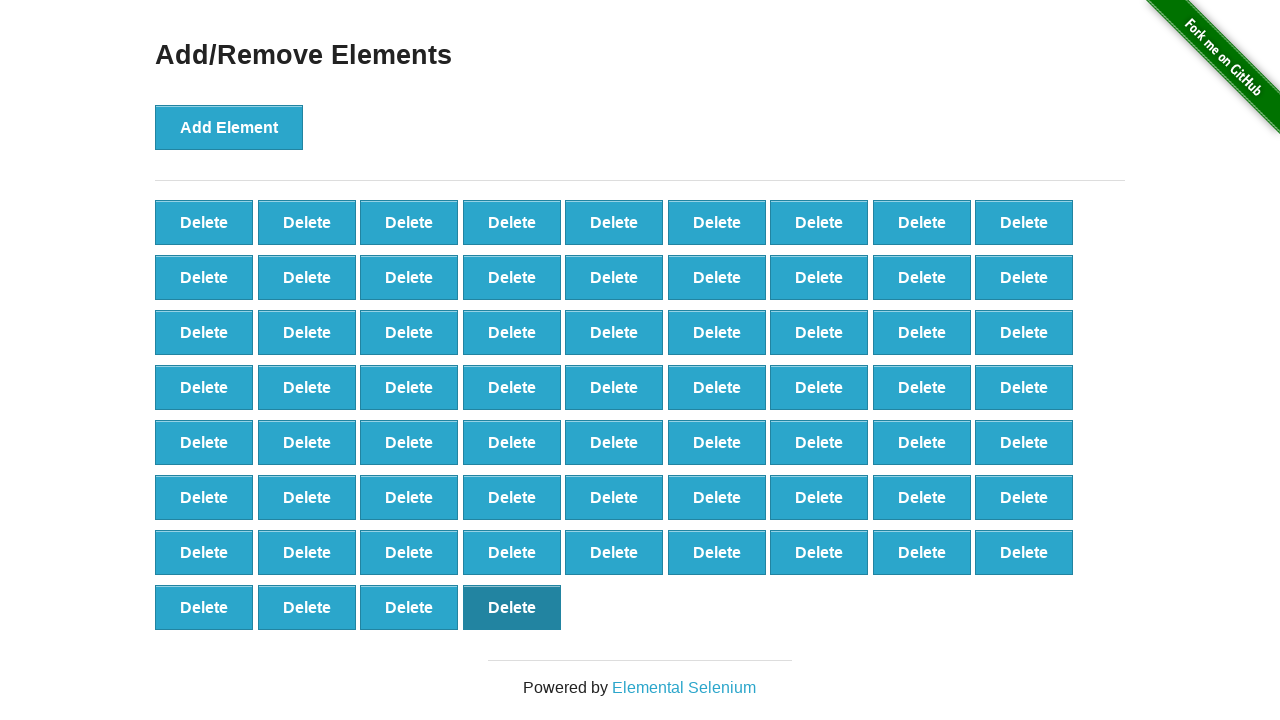

Clicked 'Delete' button to remove element 67 at (512, 607) on button.added-manually >> nth=66
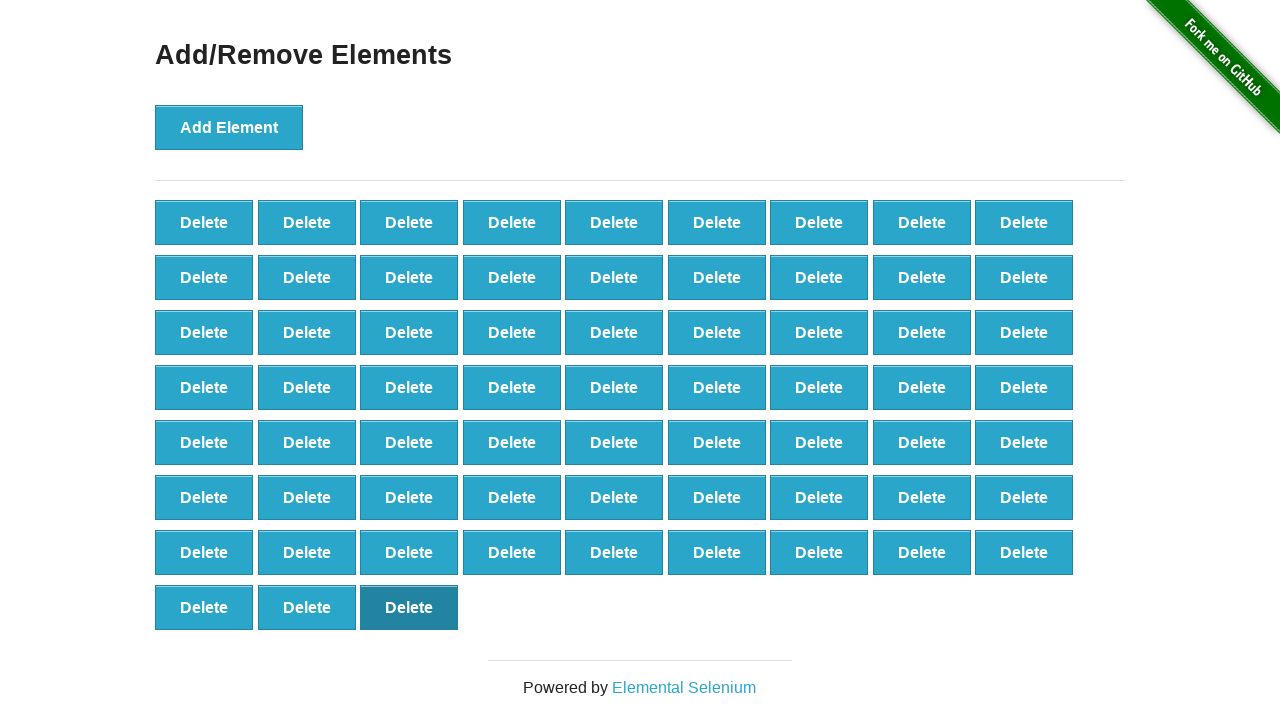

Clicked 'Delete' button to remove element 66 at (409, 607) on button.added-manually >> nth=65
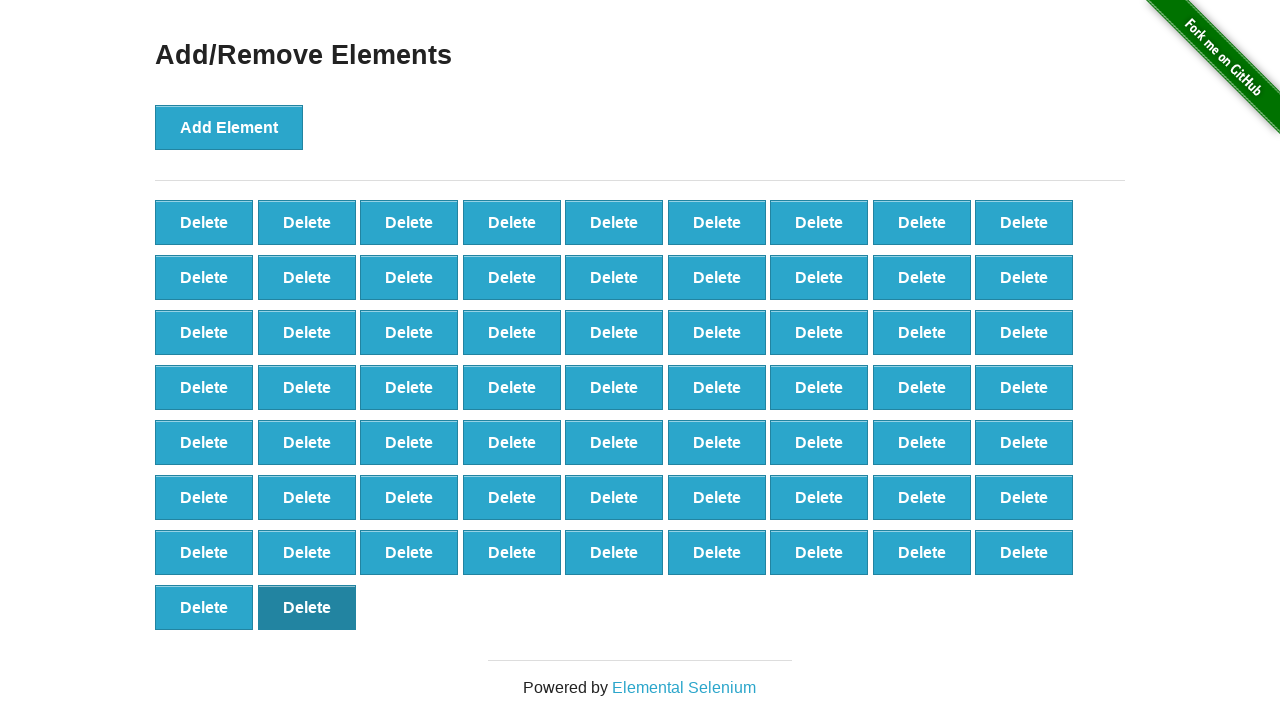

Clicked 'Delete' button to remove element 65 at (307, 607) on button.added-manually >> nth=64
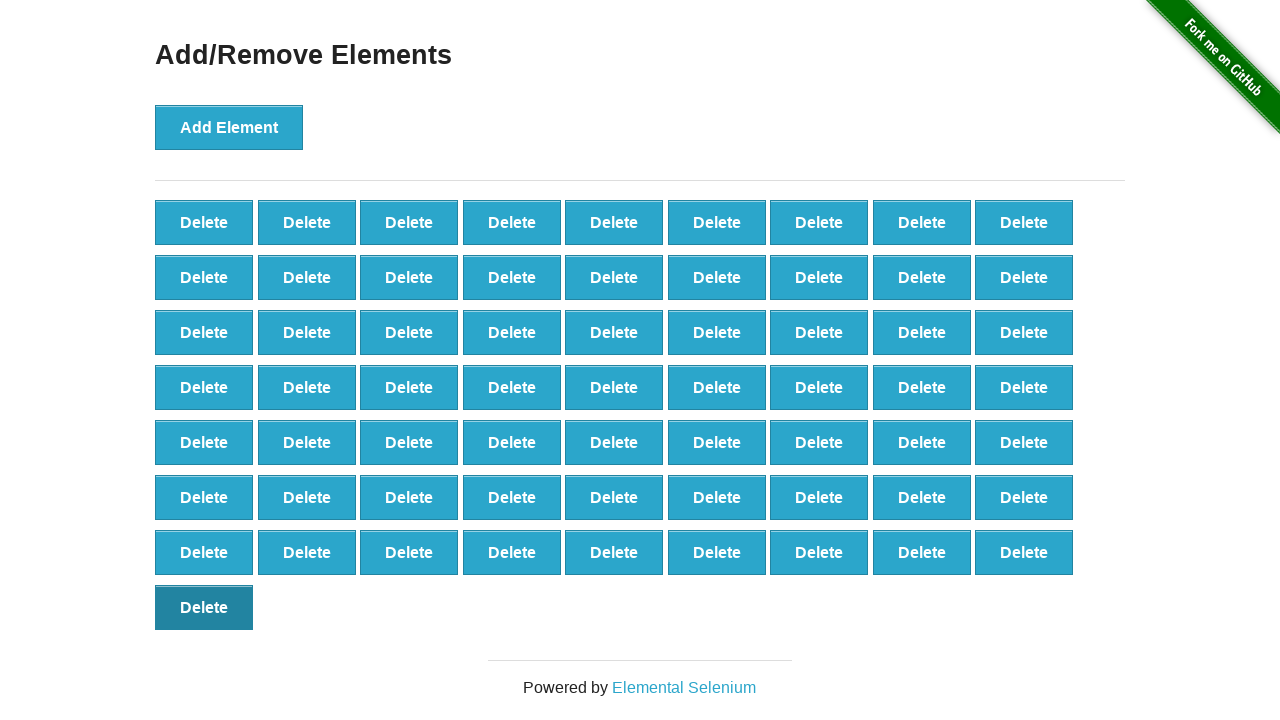

Clicked 'Delete' button to remove element 64 at (204, 607) on button.added-manually >> nth=63
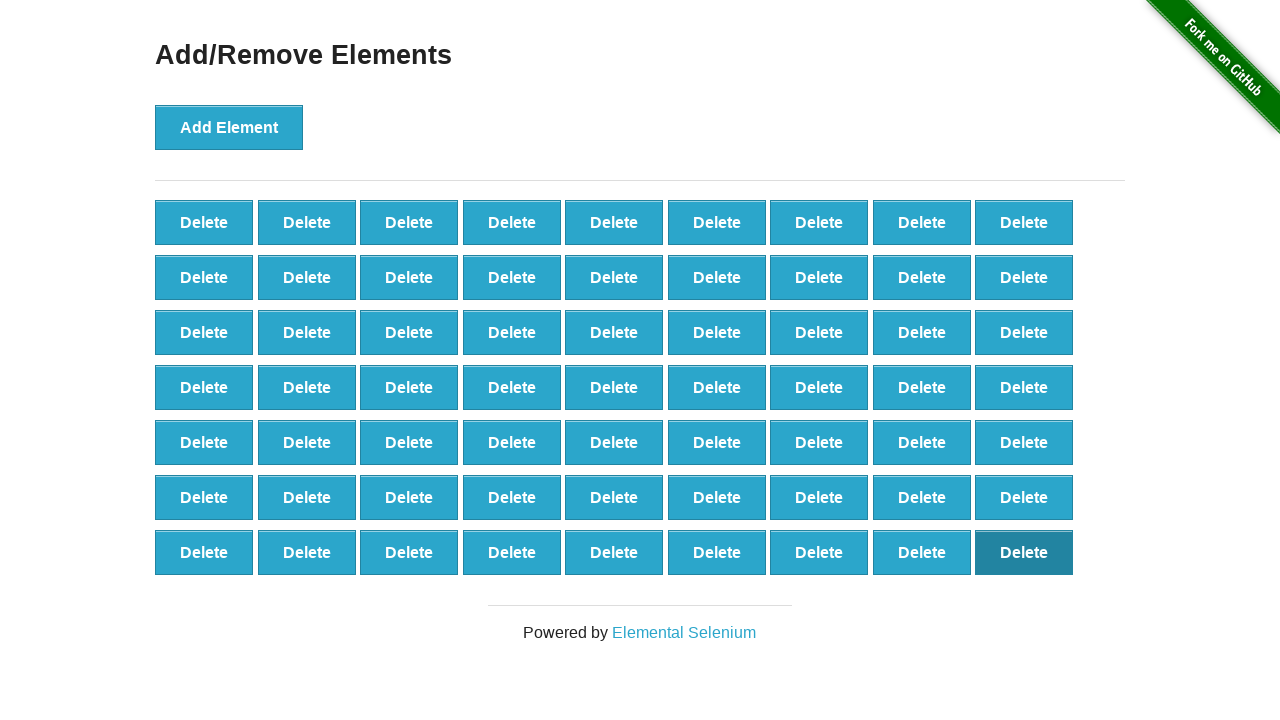

Clicked 'Delete' button to remove element 63 at (1024, 552) on button.added-manually >> nth=62
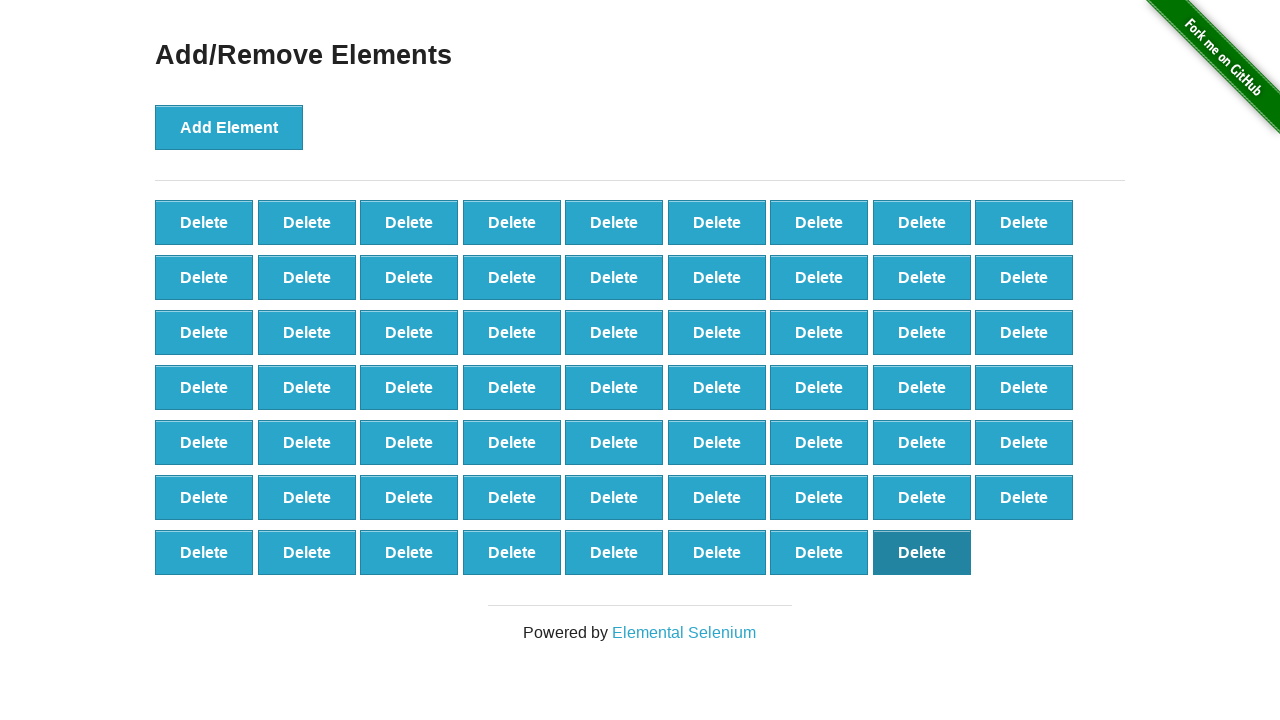

Clicked 'Delete' button to remove element 62 at (922, 552) on button.added-manually >> nth=61
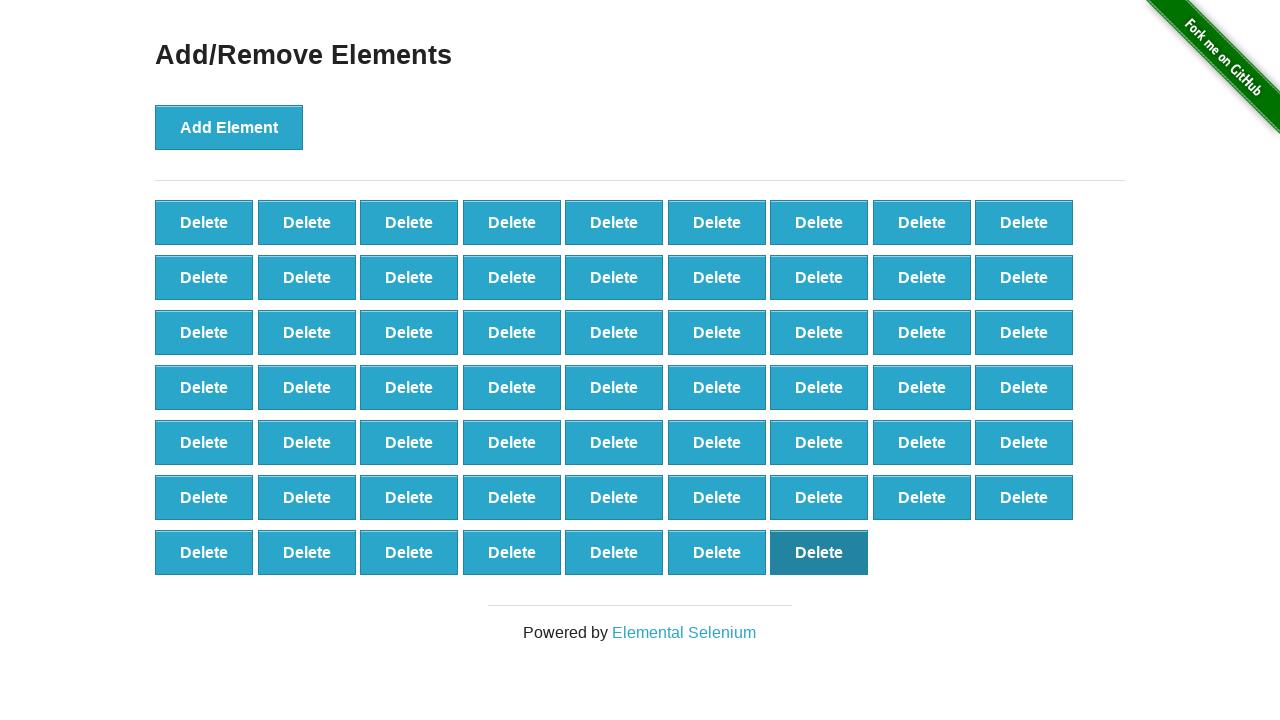

Clicked 'Delete' button to remove element 61 at (819, 552) on button.added-manually >> nth=60
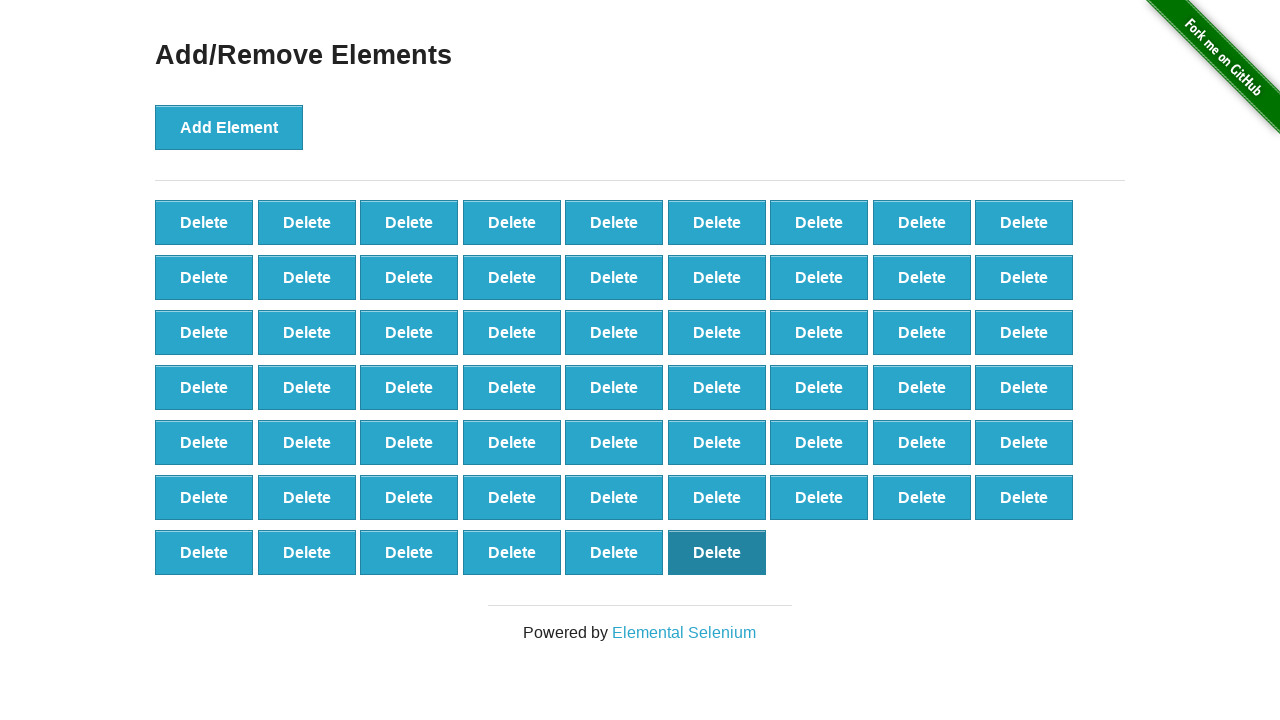

Clicked 'Delete' button to remove element 60 at (717, 552) on button.added-manually >> nth=59
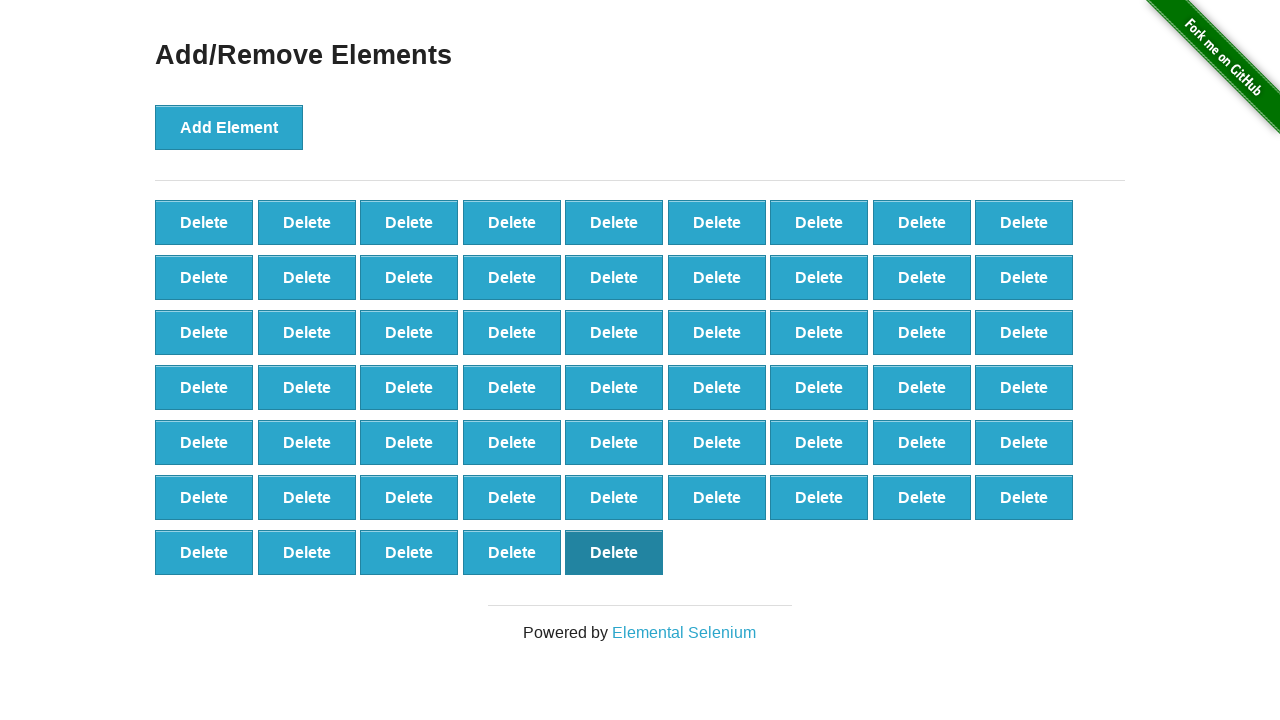

Clicked 'Delete' button to remove element 59 at (614, 552) on button.added-manually >> nth=58
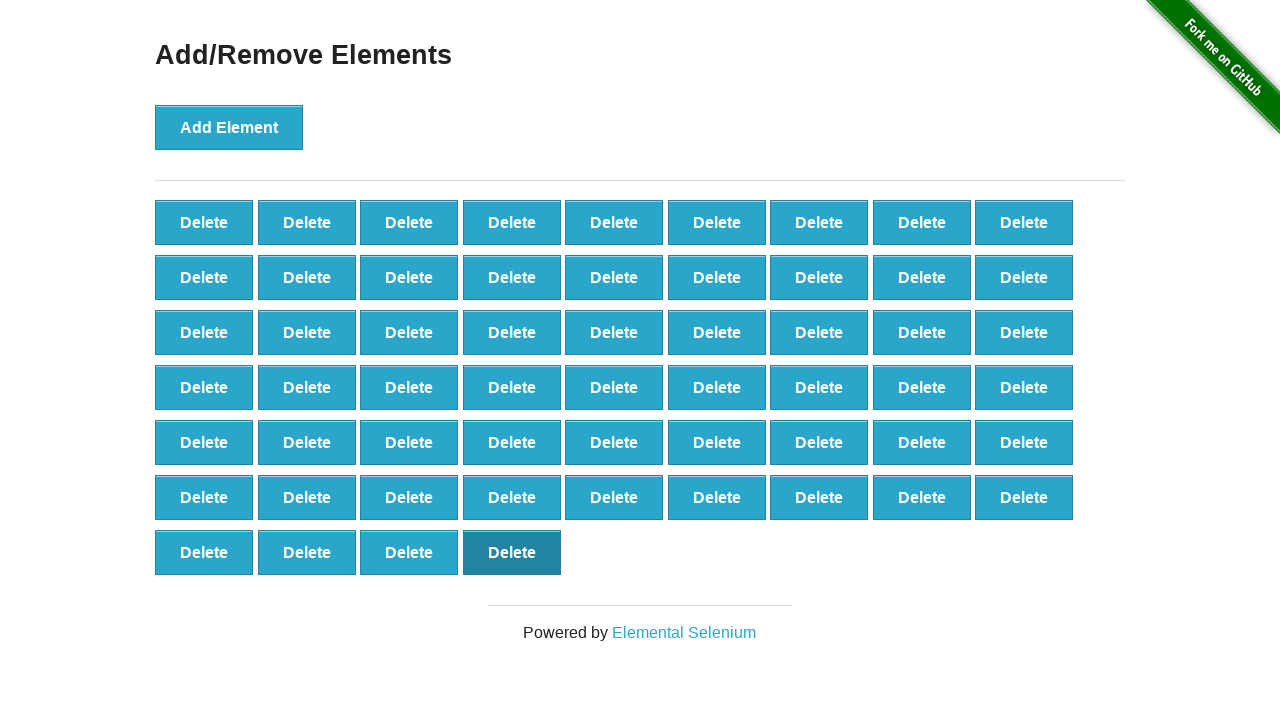

Clicked 'Delete' button to remove element 58 at (512, 552) on button.added-manually >> nth=57
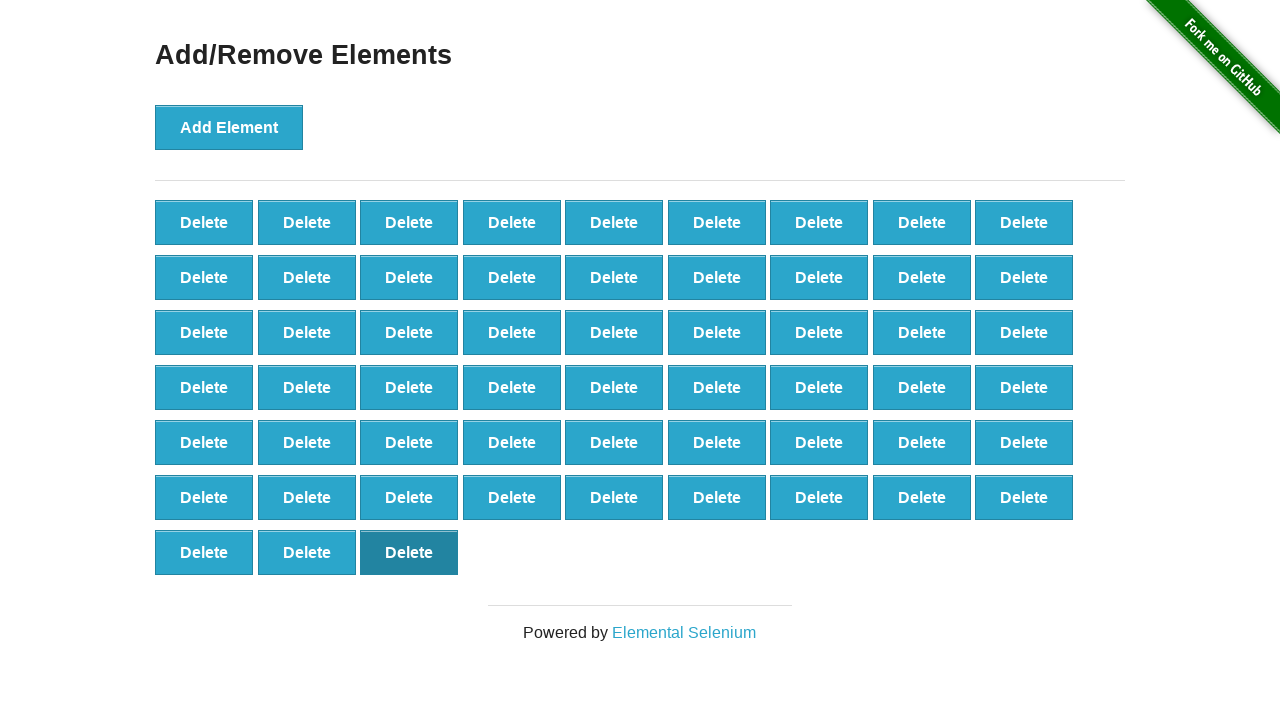

Clicked 'Delete' button to remove element 57 at (409, 552) on button.added-manually >> nth=56
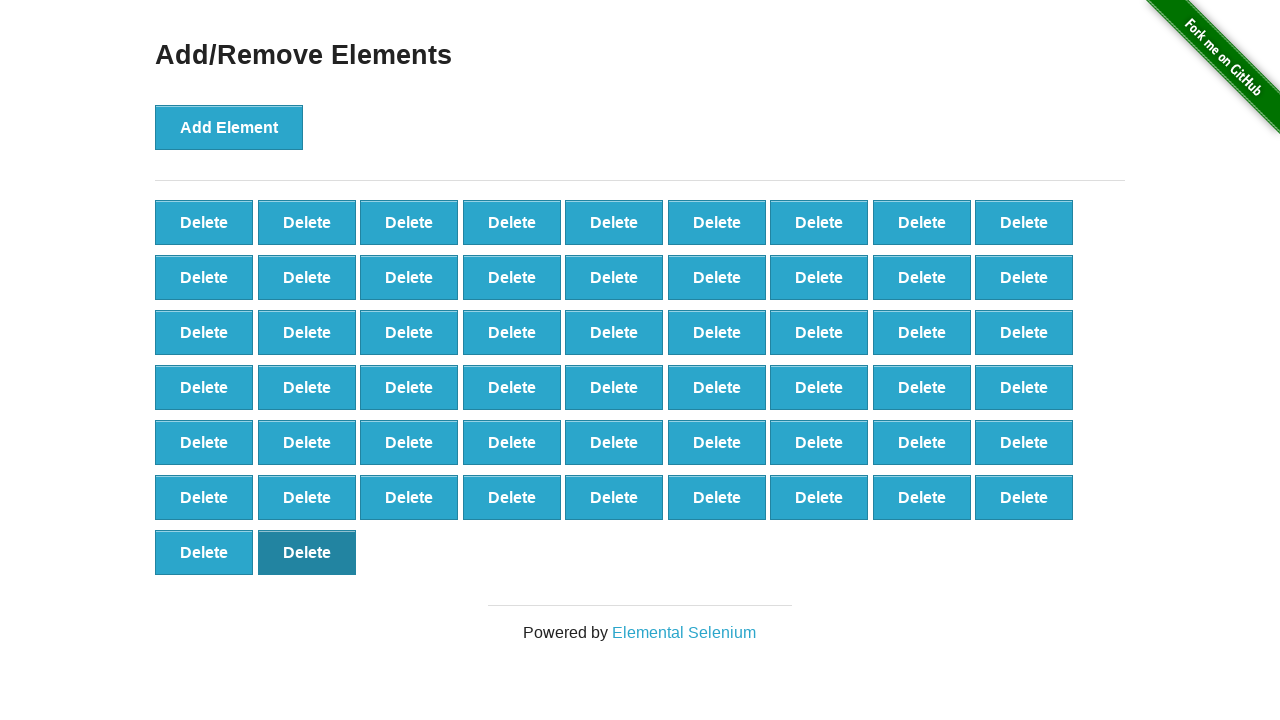

Clicked 'Delete' button to remove element 56 at (307, 552) on button.added-manually >> nth=55
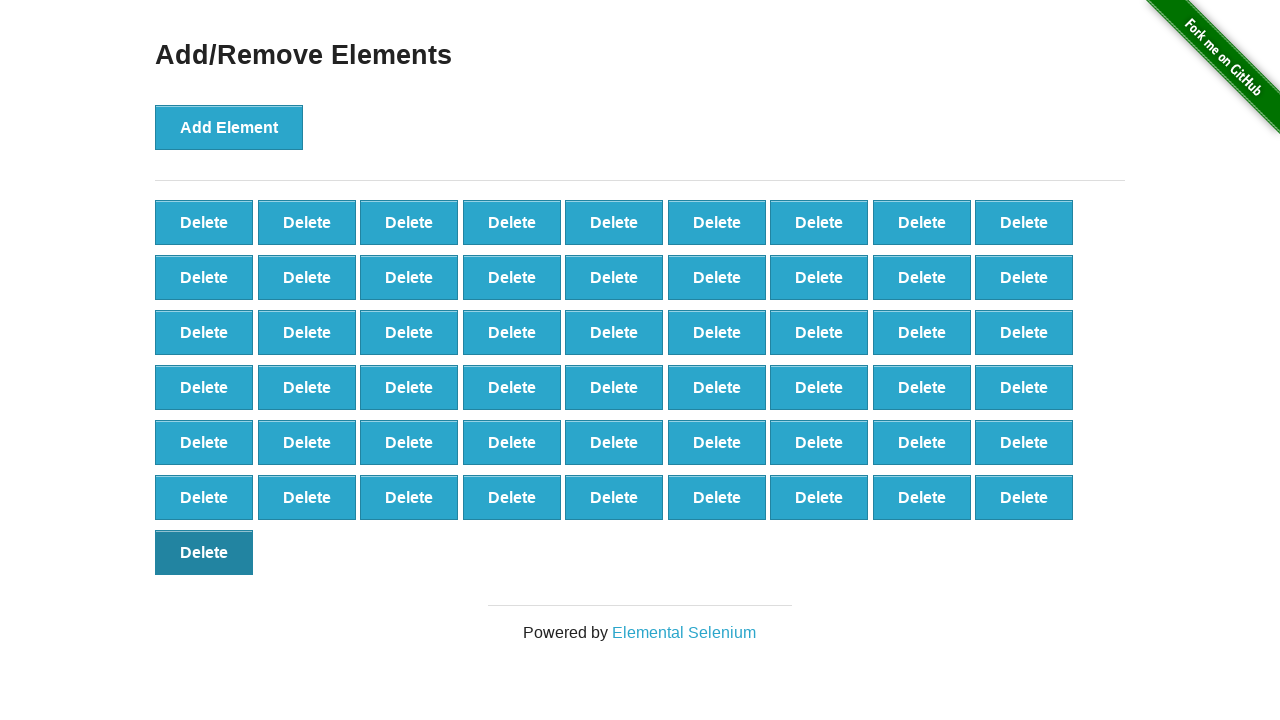

Clicked 'Delete' button to remove element 55 at (204, 552) on button.added-manually >> nth=54
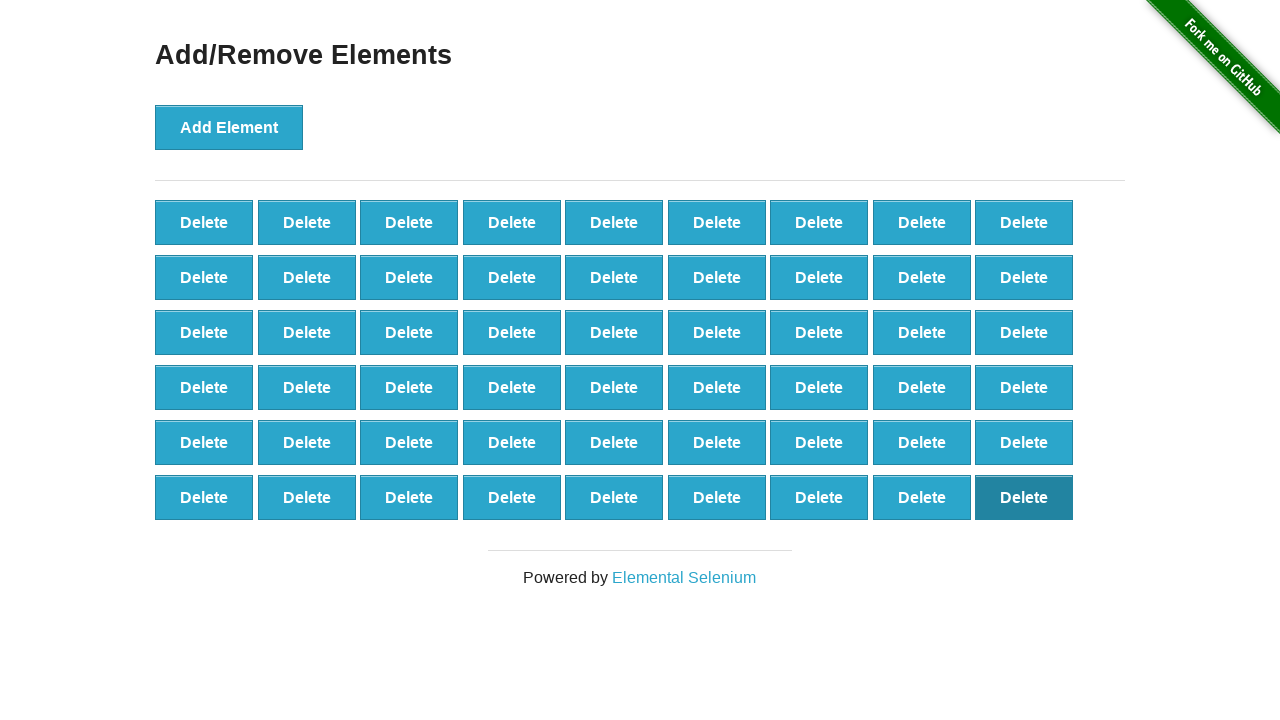

Clicked 'Delete' button to remove element 54 at (1024, 497) on button.added-manually >> nth=53
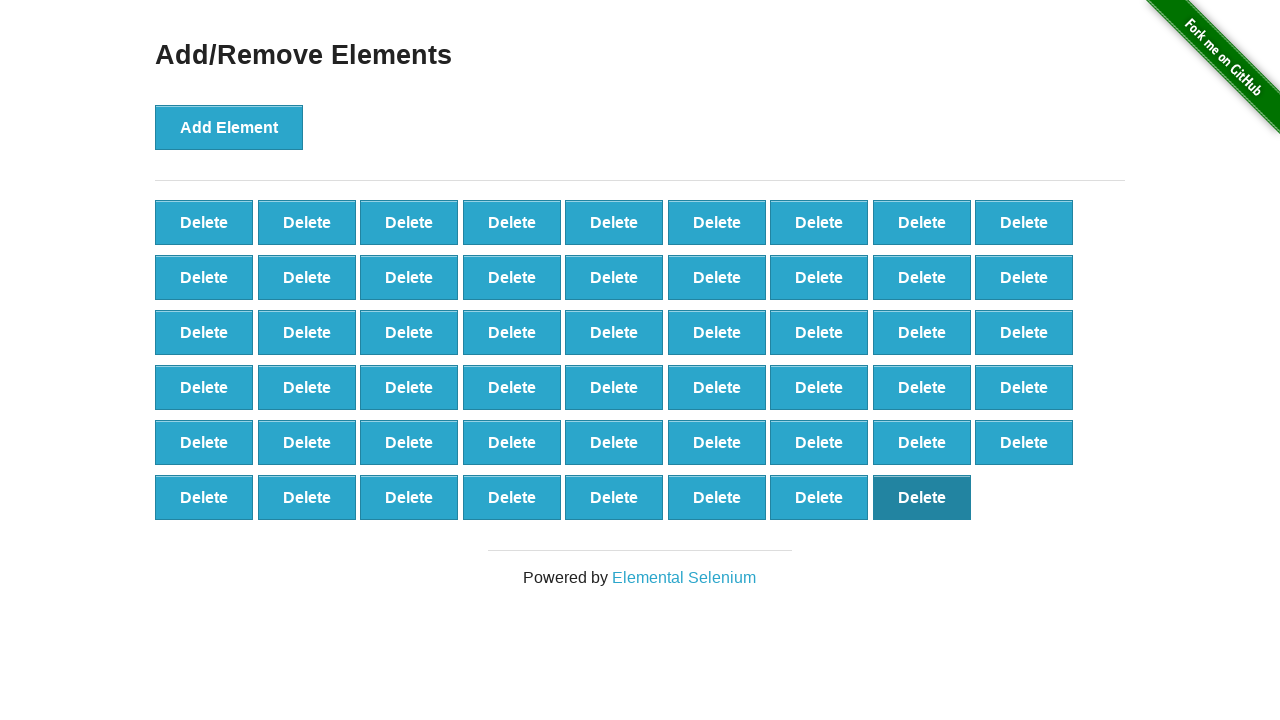

Clicked 'Delete' button to remove element 53 at (922, 497) on button.added-manually >> nth=52
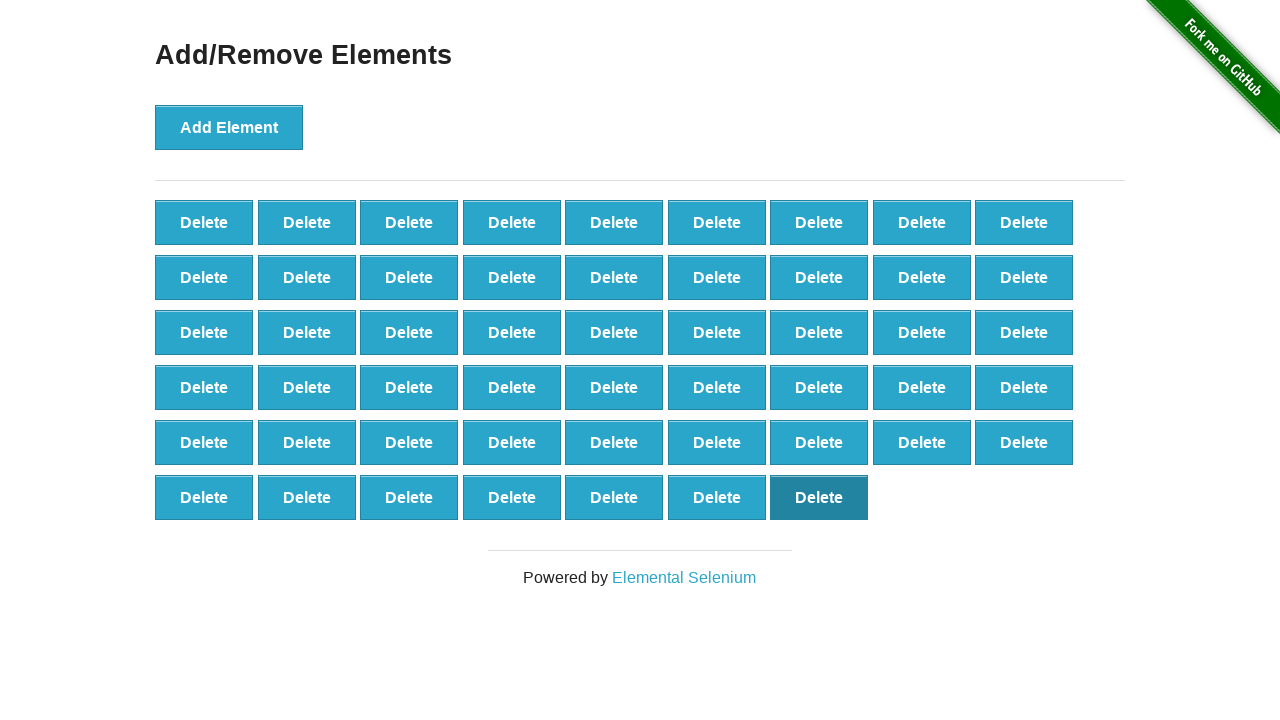

Clicked 'Delete' button to remove element 52 at (819, 497) on button.added-manually >> nth=51
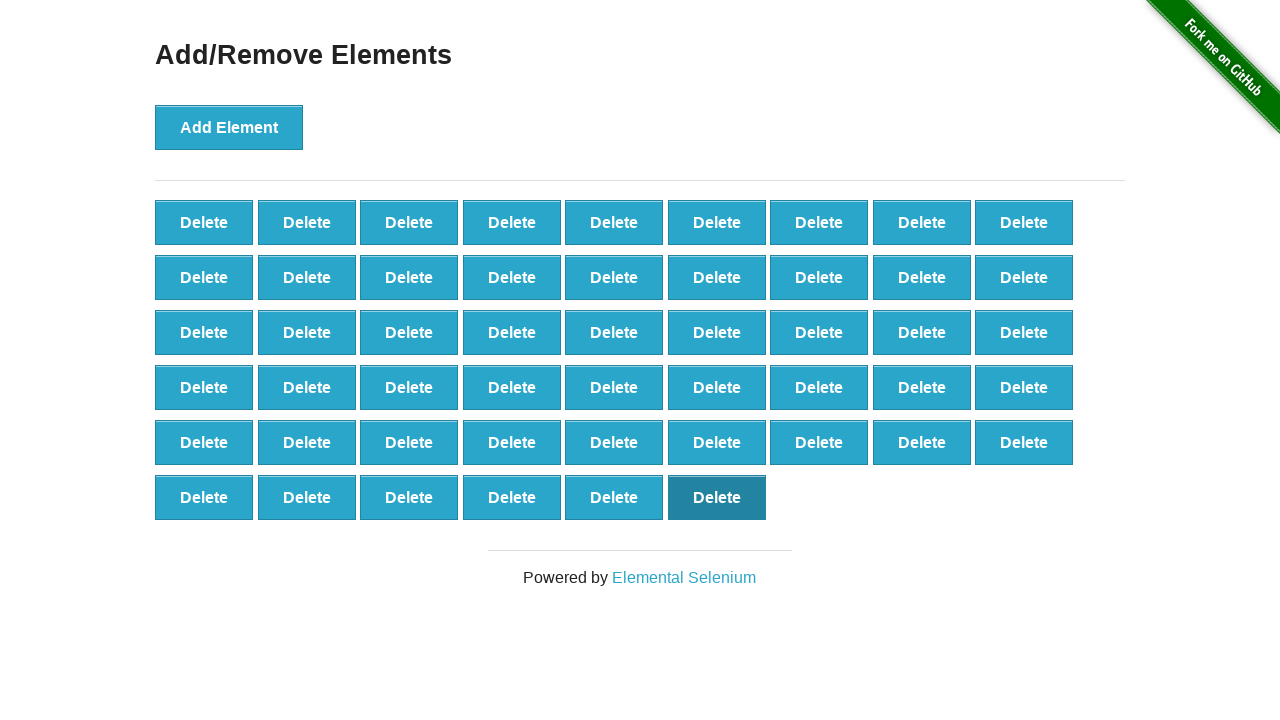

Clicked 'Delete' button to remove element 51 at (717, 497) on button.added-manually >> nth=50
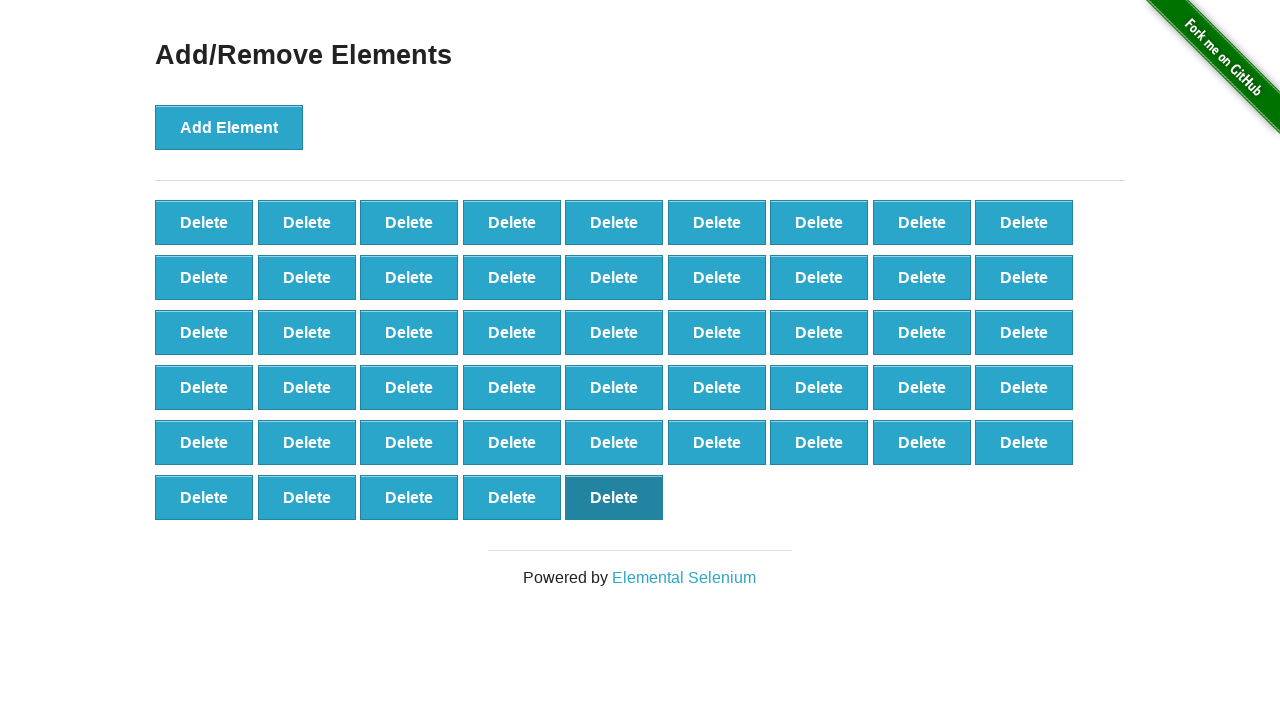

Clicked 'Delete' button to remove element 50 at (614, 497) on button.added-manually >> nth=49
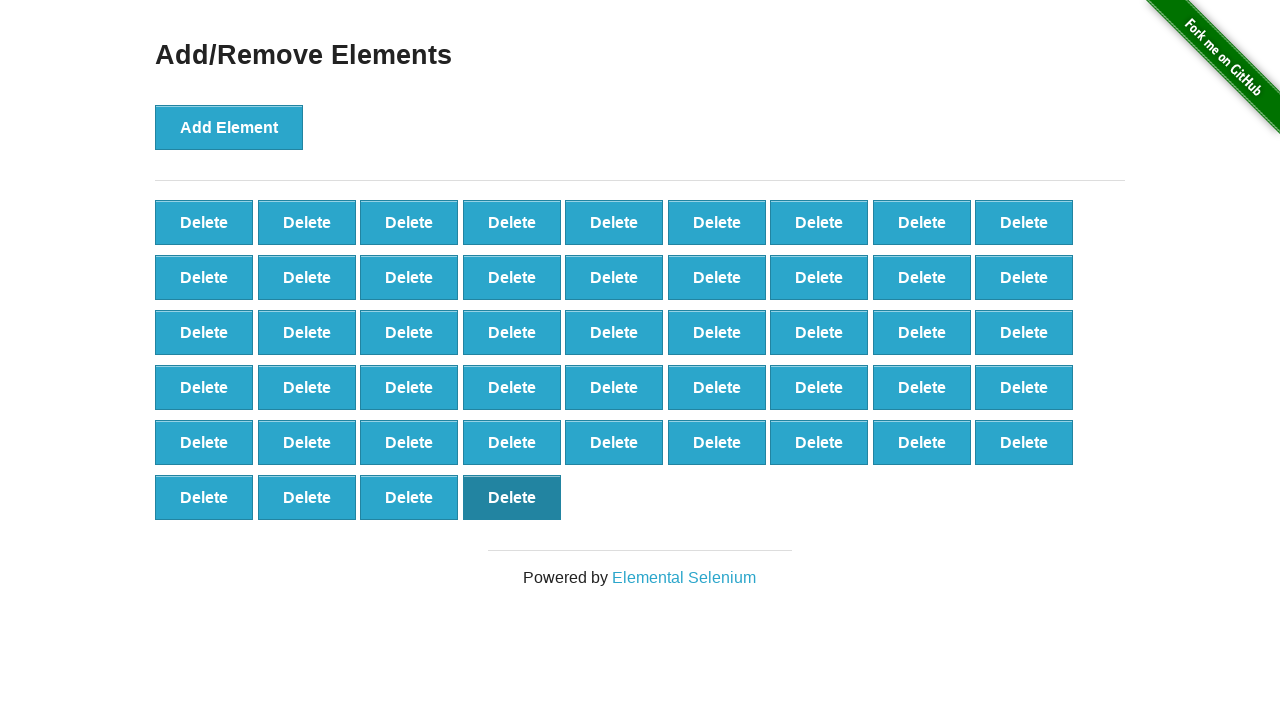

Clicked 'Delete' button to remove element 49 at (512, 497) on button.added-manually >> nth=48
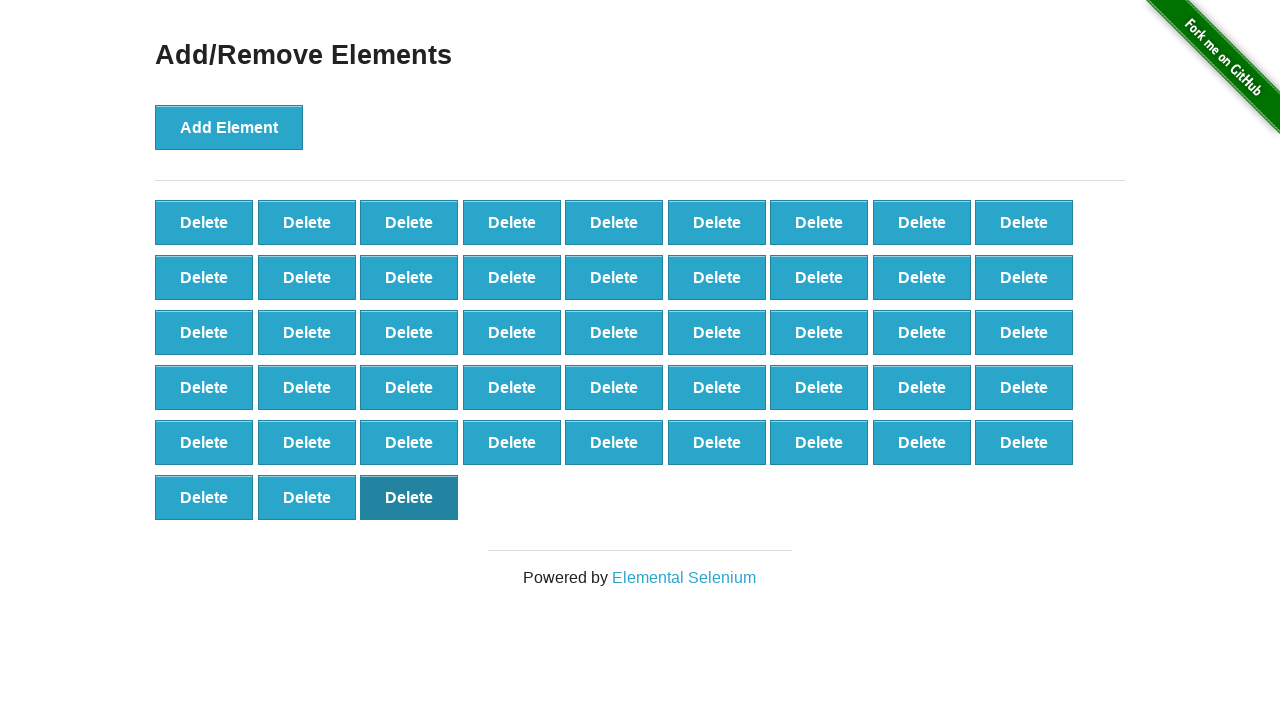

Clicked 'Delete' button to remove element 48 at (409, 497) on button.added-manually >> nth=47
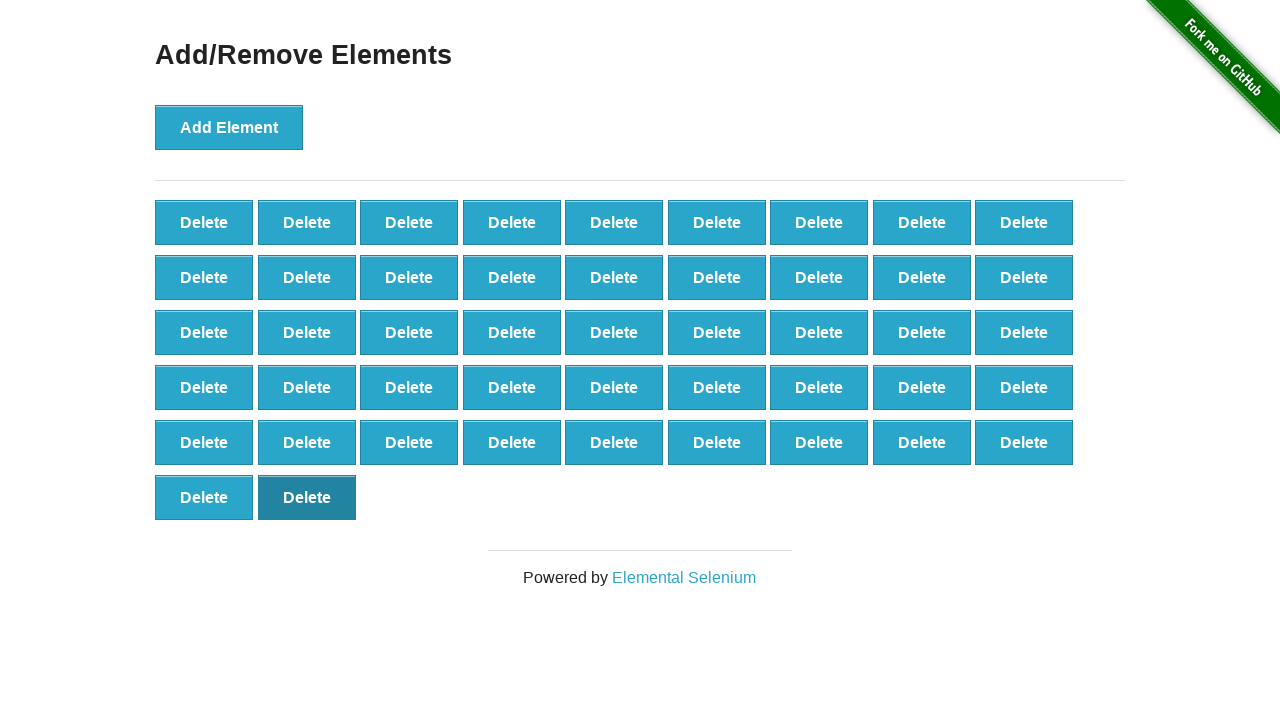

Clicked 'Delete' button to remove element 47 at (307, 497) on button.added-manually >> nth=46
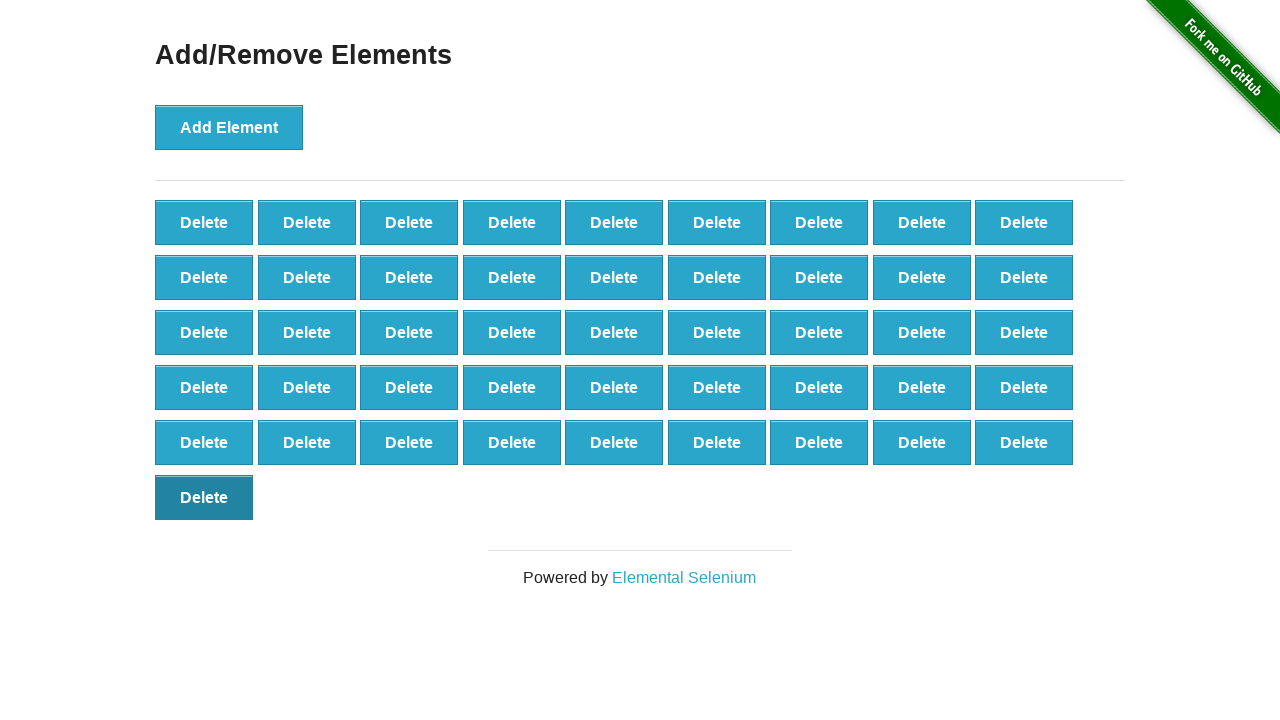

Clicked 'Delete' button to remove element 46 at (204, 497) on button.added-manually >> nth=45
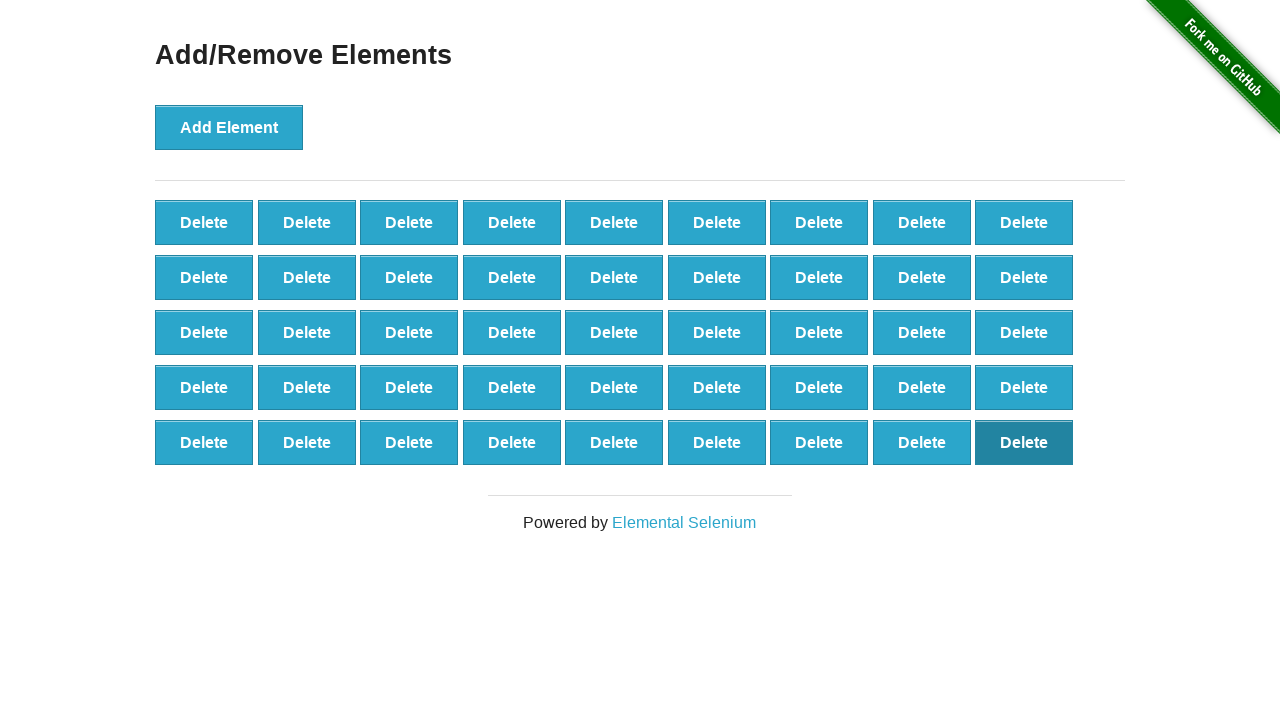

Clicked 'Delete' button to remove element 45 at (1024, 442) on button.added-manually >> nth=44
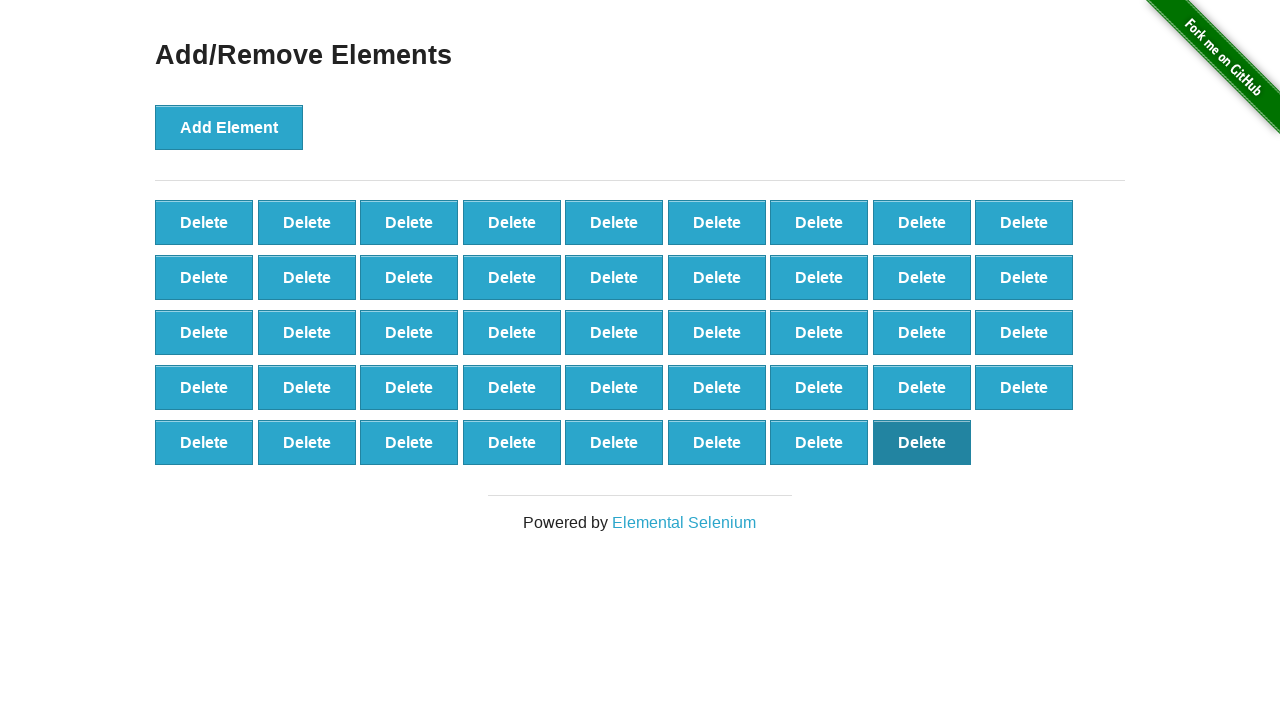

Clicked 'Delete' button to remove element 44 at (922, 442) on button.added-manually >> nth=43
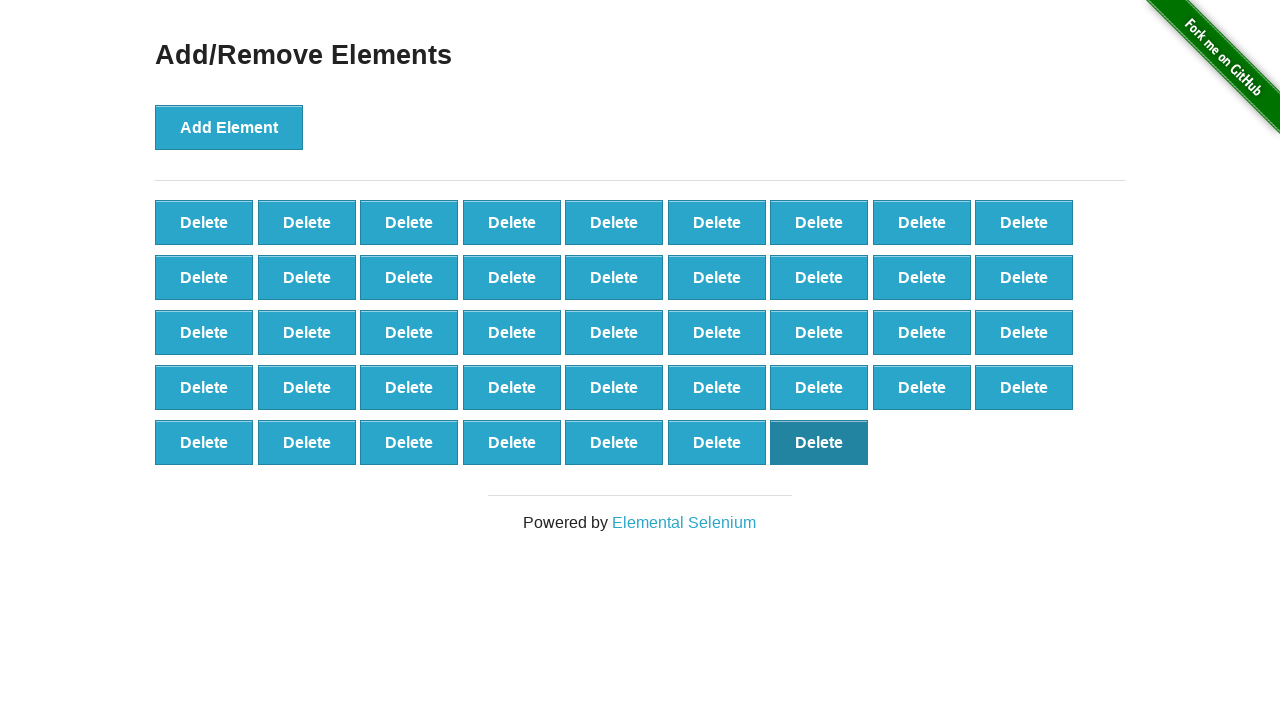

Clicked 'Delete' button to remove element 43 at (819, 442) on button.added-manually >> nth=42
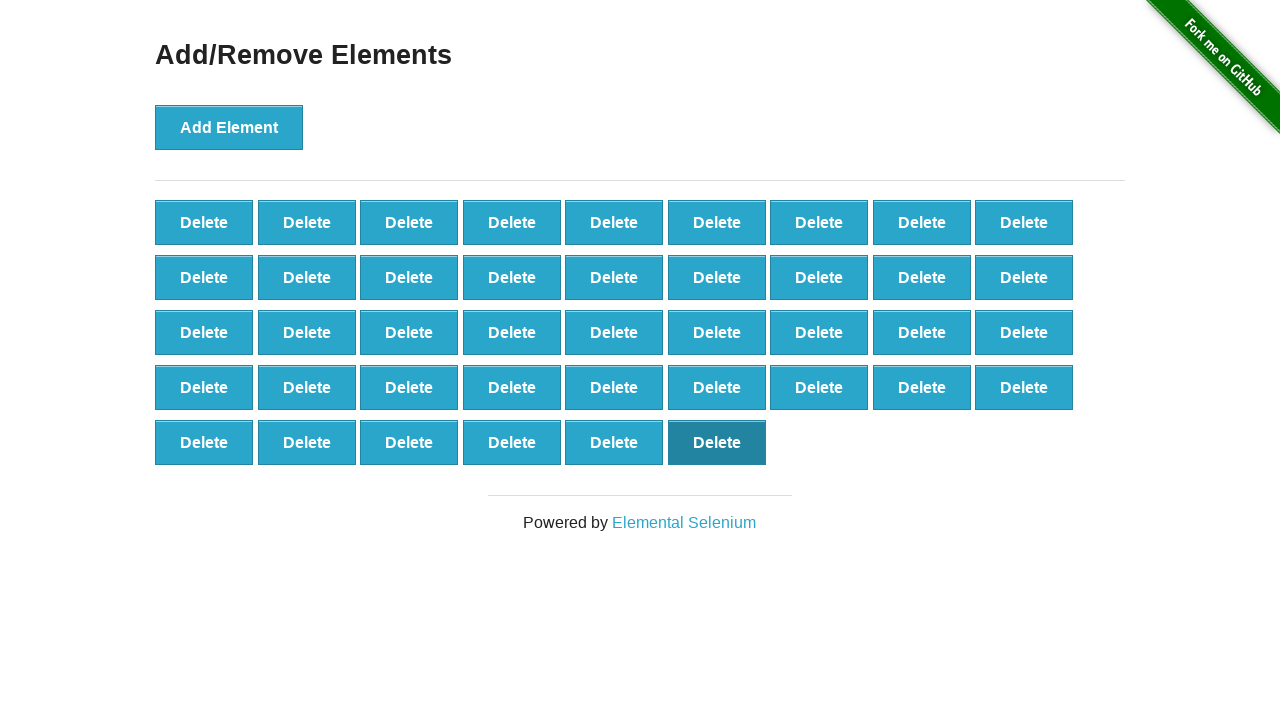

Clicked 'Delete' button to remove element 42 at (717, 442) on button.added-manually >> nth=41
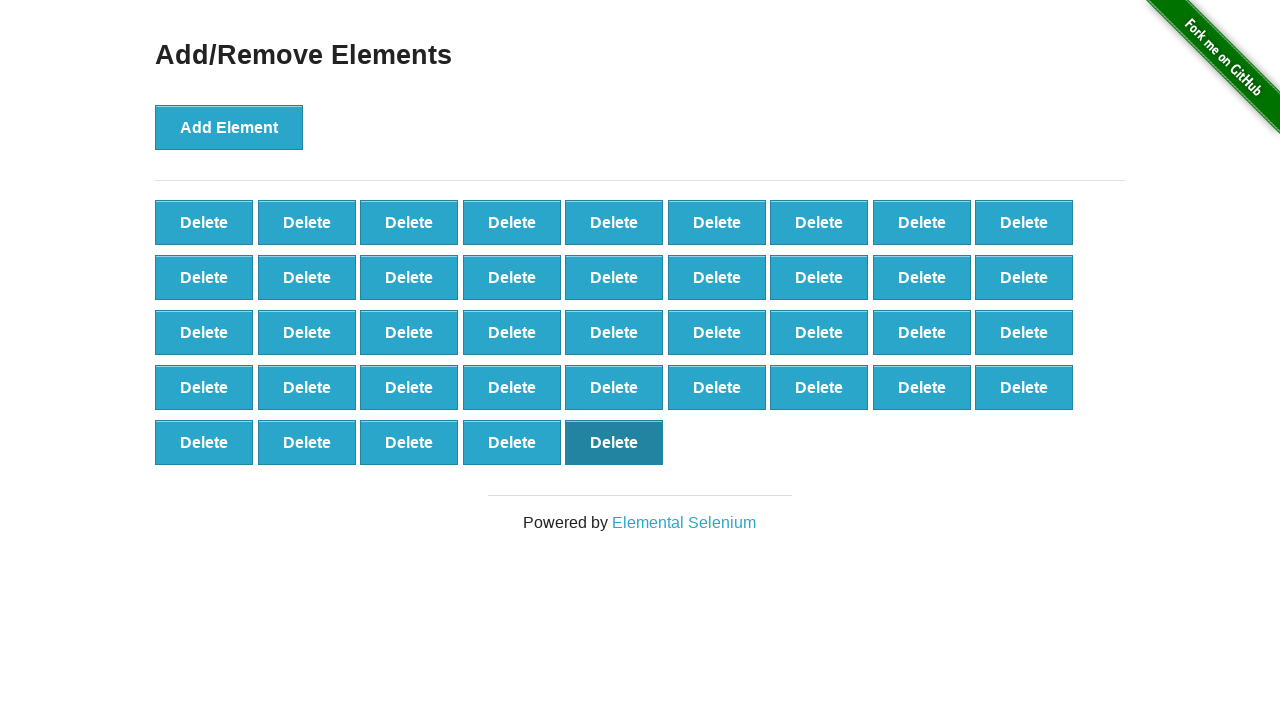

Clicked 'Delete' button to remove element 41 at (614, 442) on button.added-manually >> nth=40
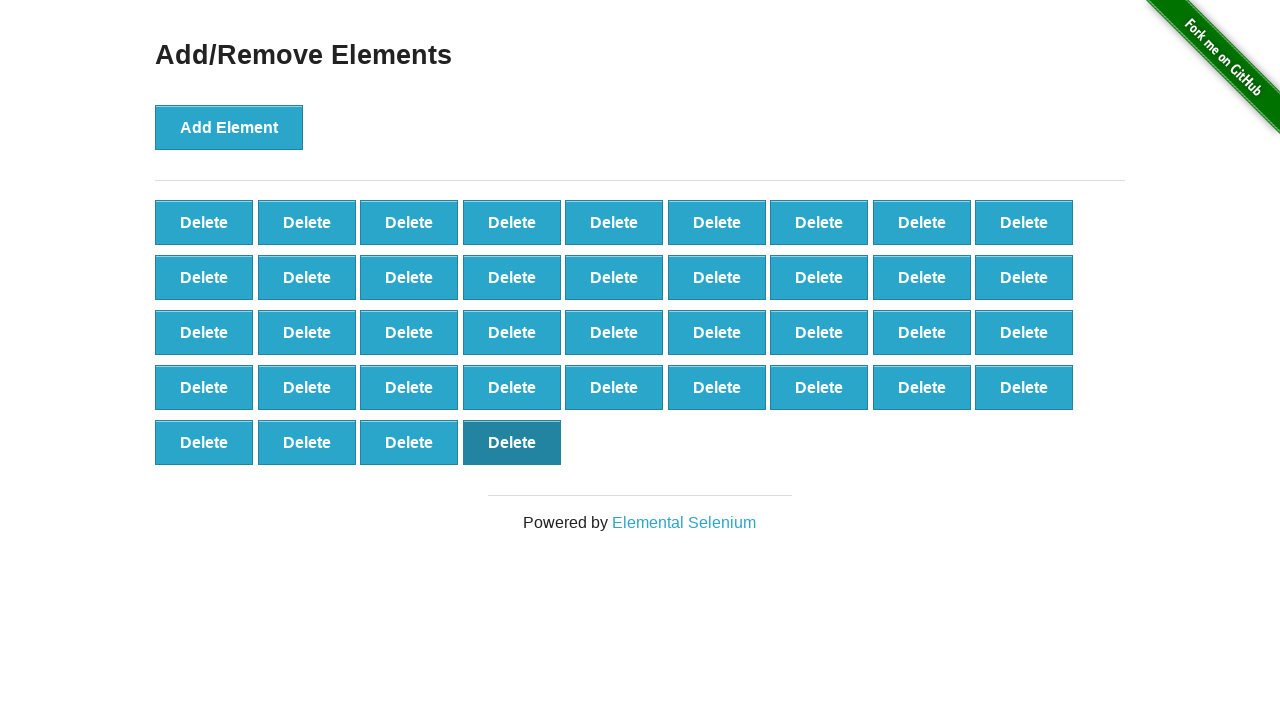

Clicked 'Delete' button to remove element 40 at (512, 442) on button.added-manually >> nth=39
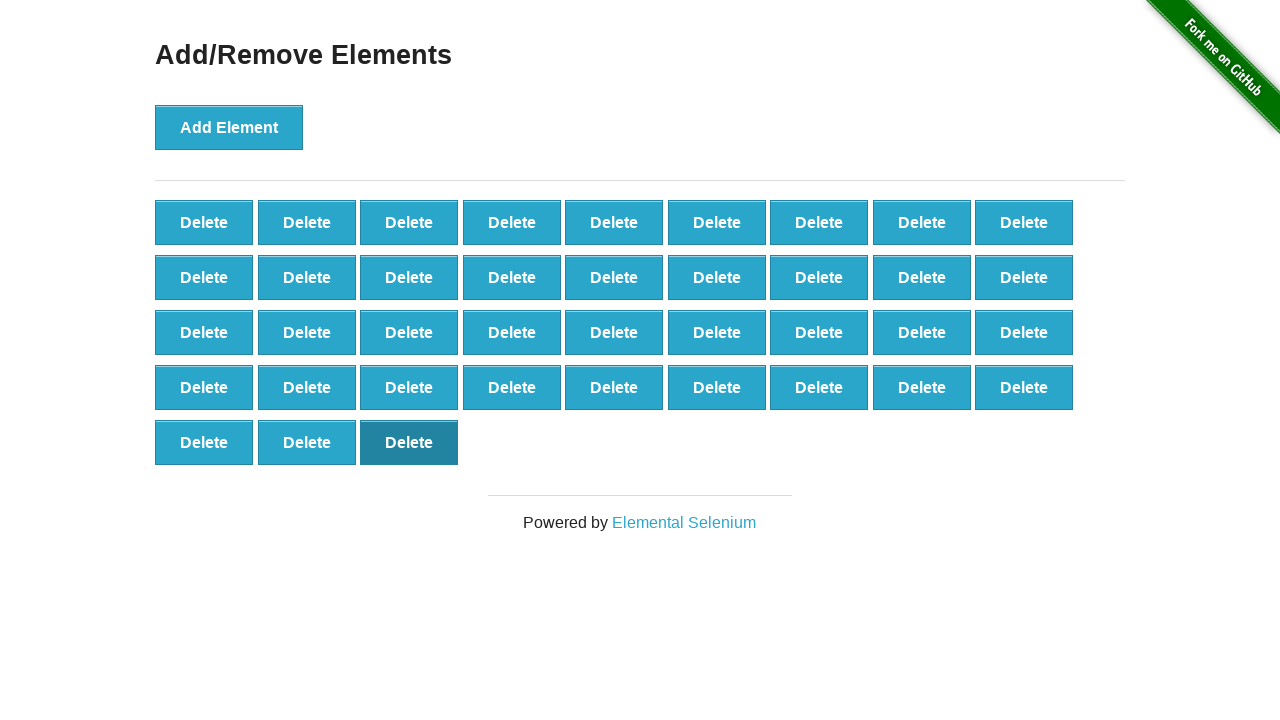

Clicked 'Delete' button to remove element 39 at (409, 442) on button.added-manually >> nth=38
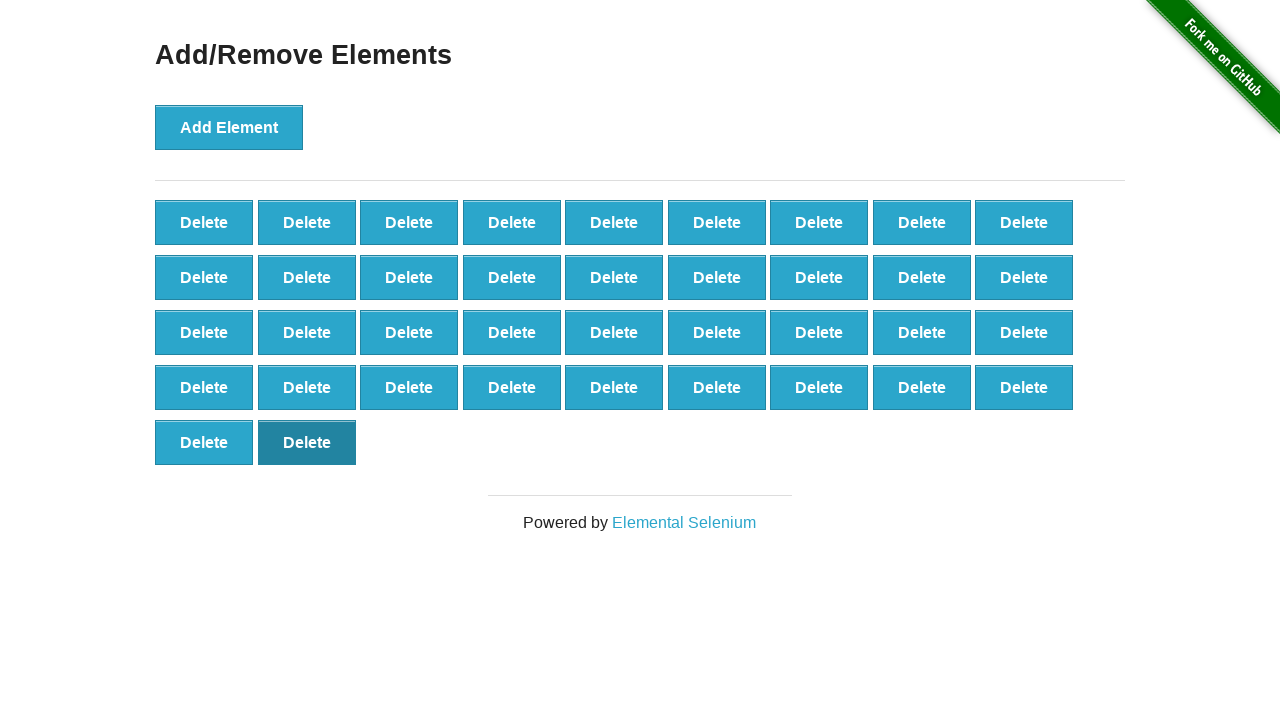

Clicked 'Delete' button to remove element 38 at (307, 442) on button.added-manually >> nth=37
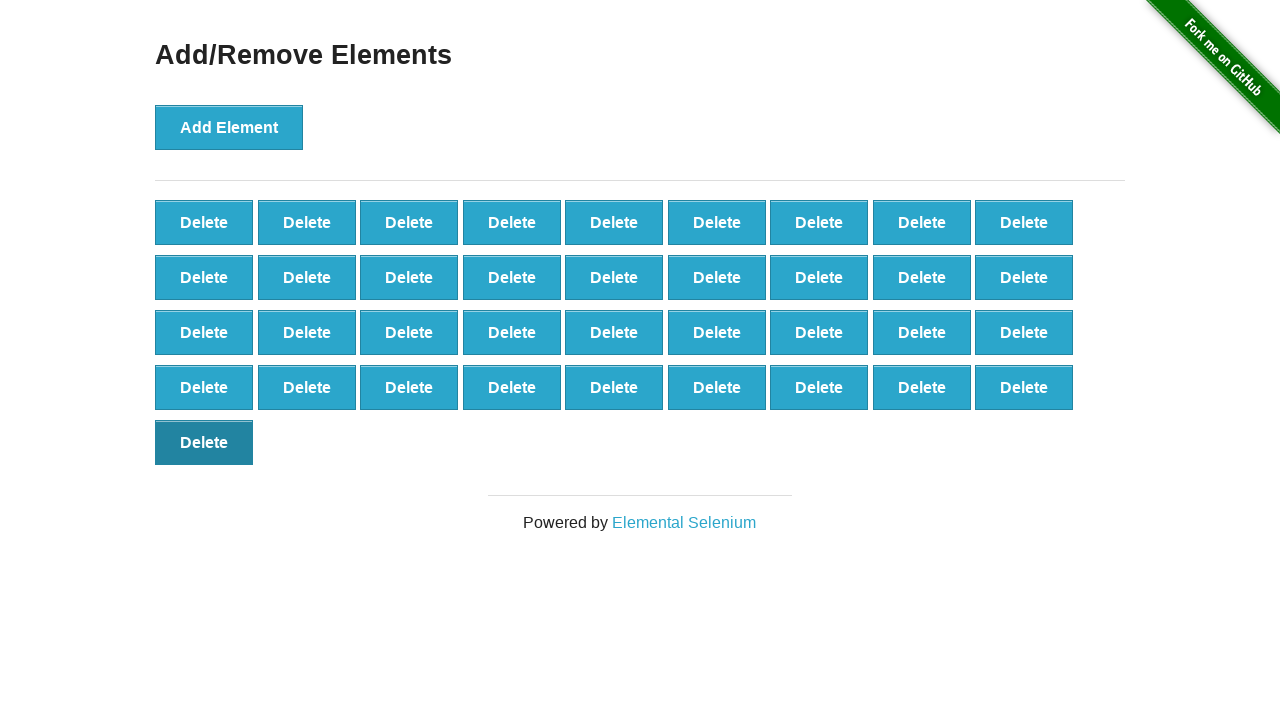

Clicked 'Delete' button to remove element 37 at (204, 442) on button.added-manually >> nth=36
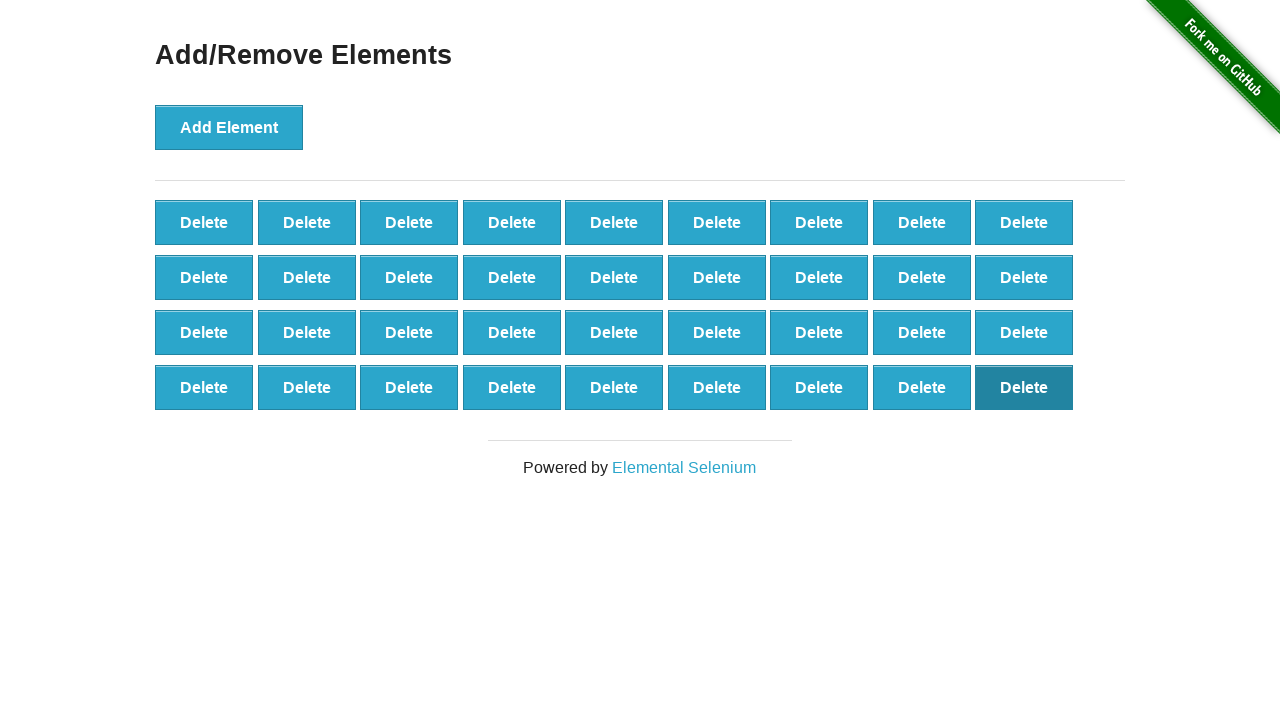

Clicked 'Delete' button to remove element 36 at (1024, 387) on button.added-manually >> nth=35
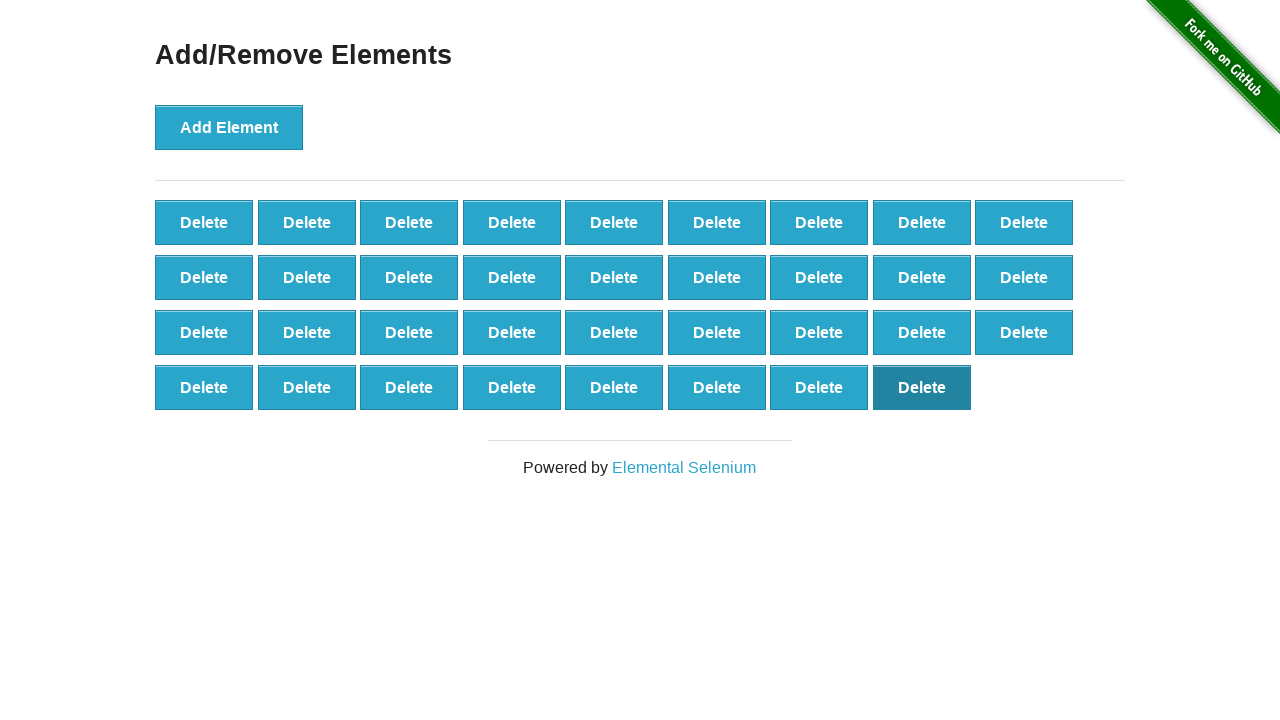

Clicked 'Delete' button to remove element 35 at (922, 387) on button.added-manually >> nth=34
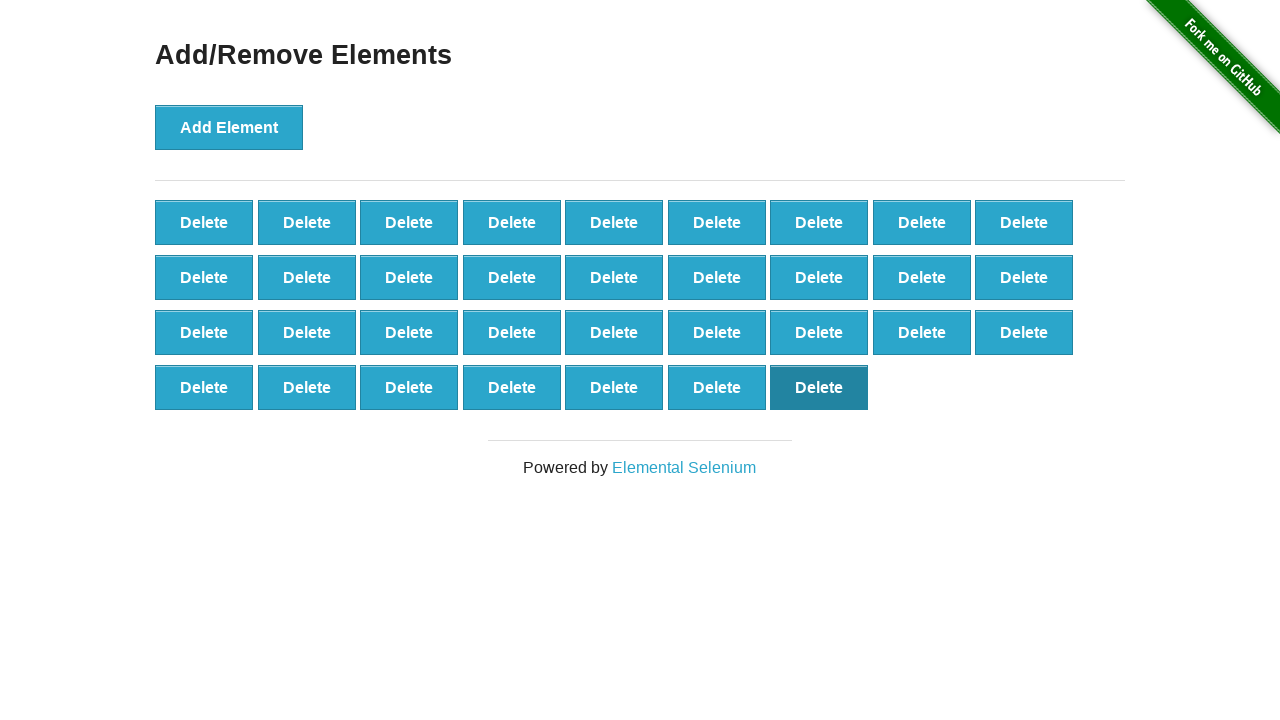

Clicked 'Delete' button to remove element 34 at (819, 387) on button.added-manually >> nth=33
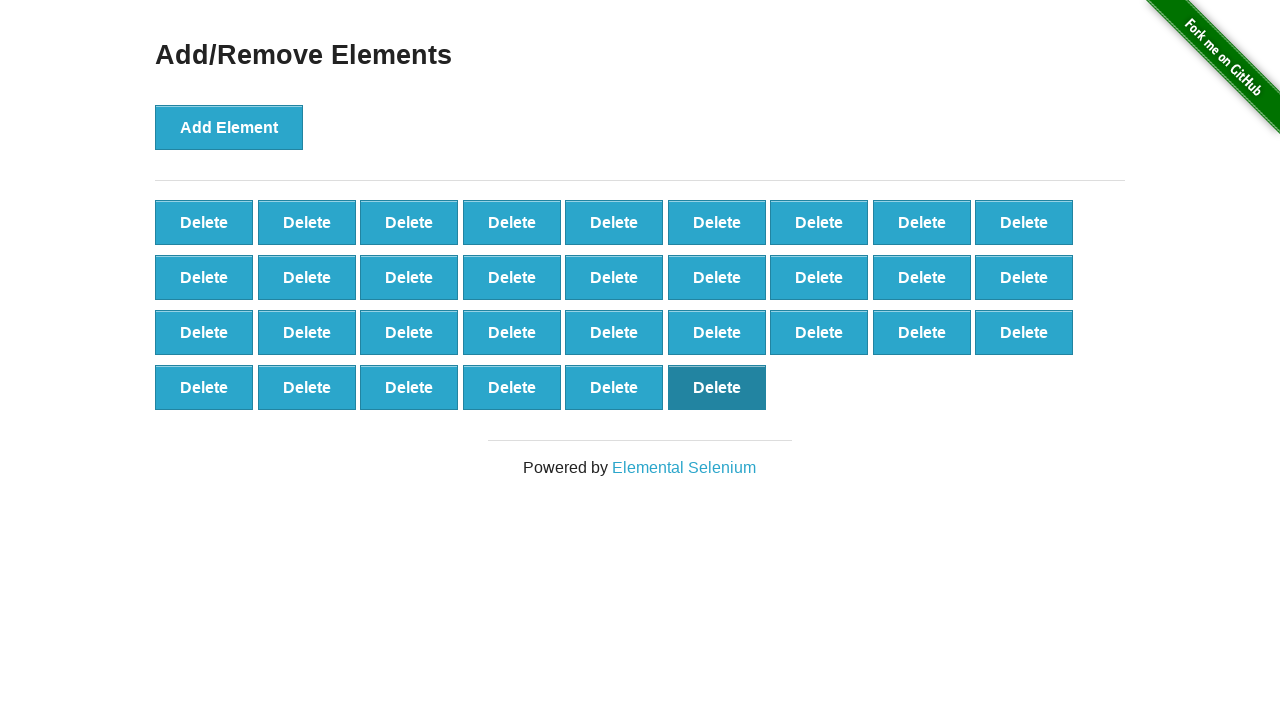

Clicked 'Delete' button to remove element 33 at (717, 387) on button.added-manually >> nth=32
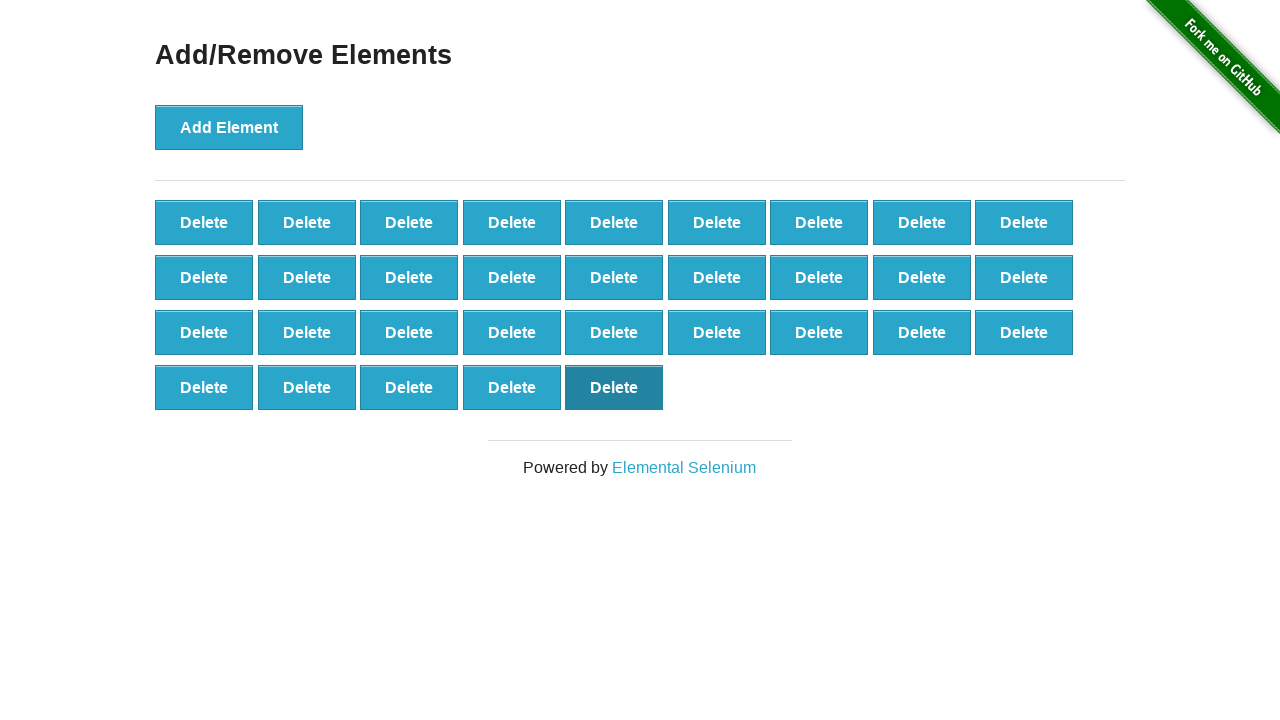

Clicked 'Delete' button to remove element 32 at (614, 387) on button.added-manually >> nth=31
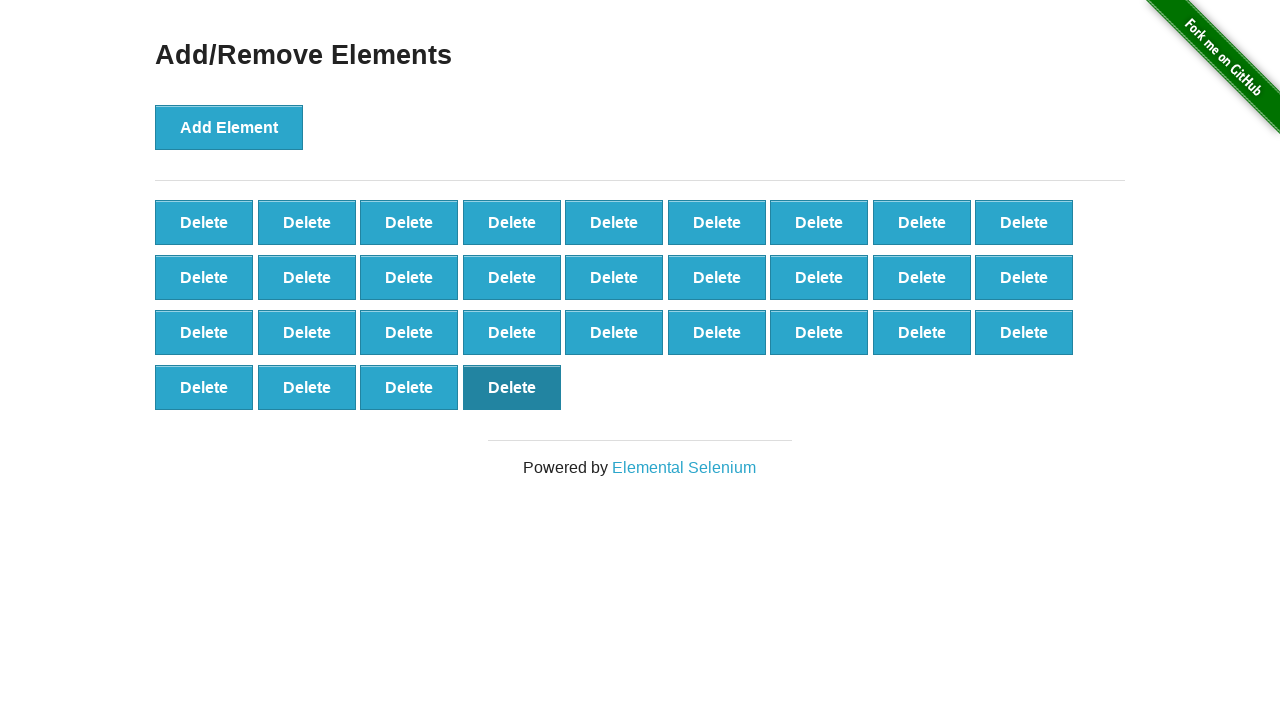

Clicked 'Delete' button to remove element 31 at (512, 387) on button.added-manually >> nth=30
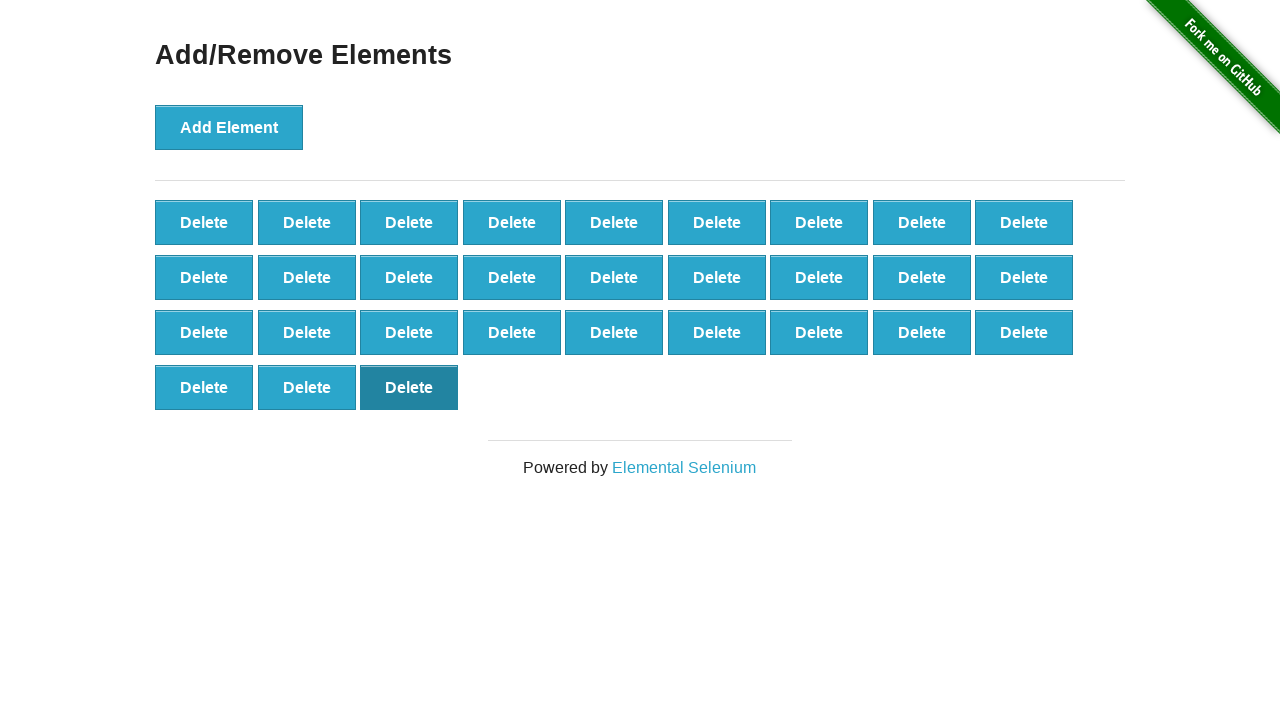

Clicked 'Delete' button to remove element 30 at (409, 387) on button.added-manually >> nth=29
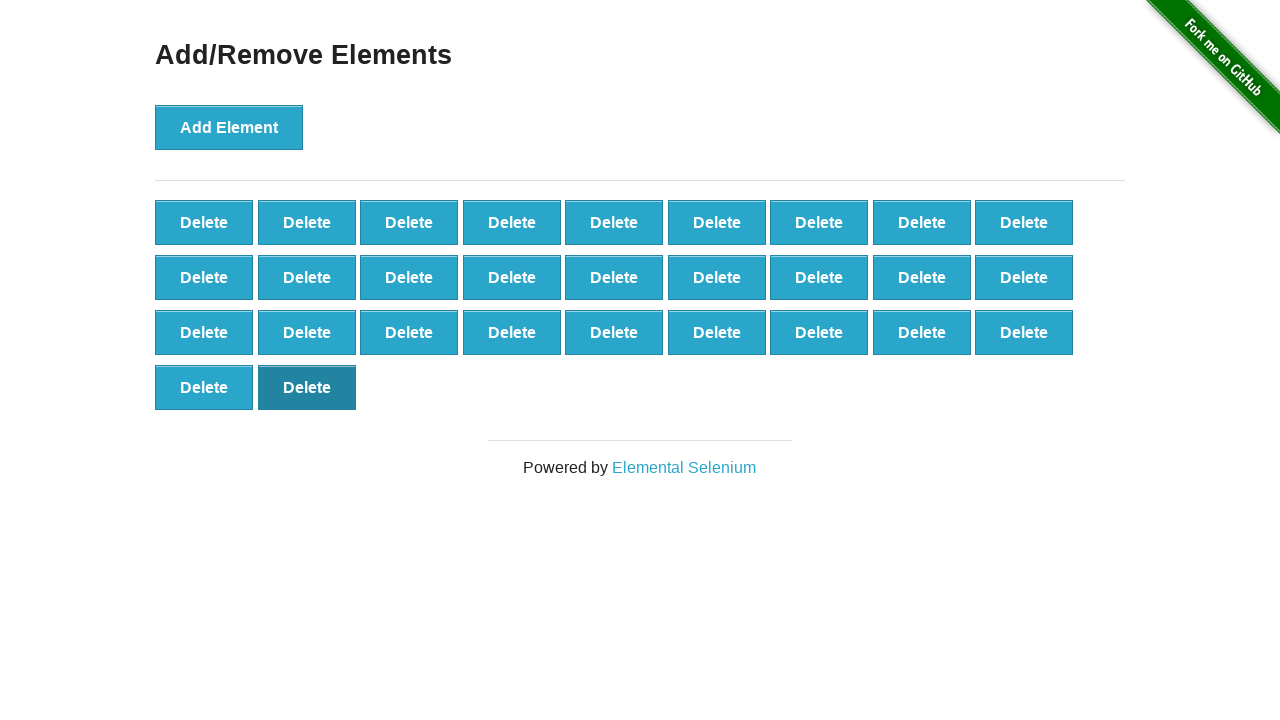

Clicked 'Delete' button to remove element 29 at (307, 387) on button.added-manually >> nth=28
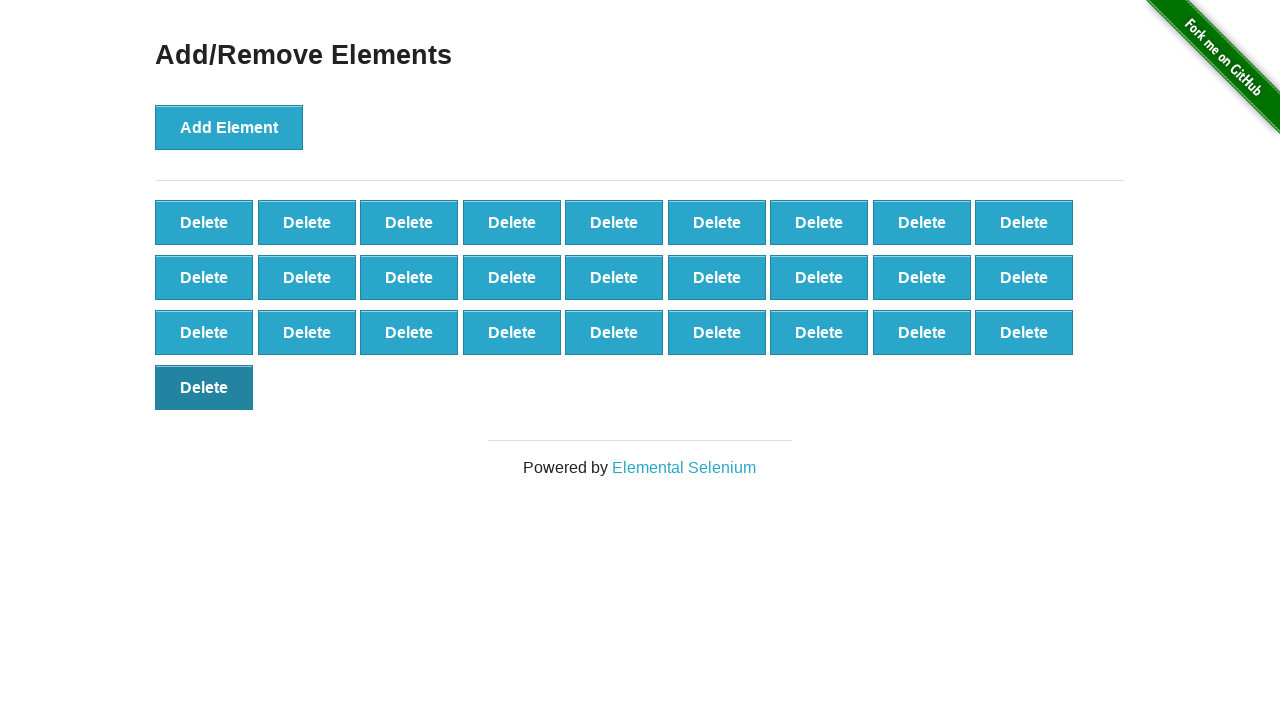

Clicked 'Delete' button to remove element 28 at (204, 387) on button.added-manually >> nth=27
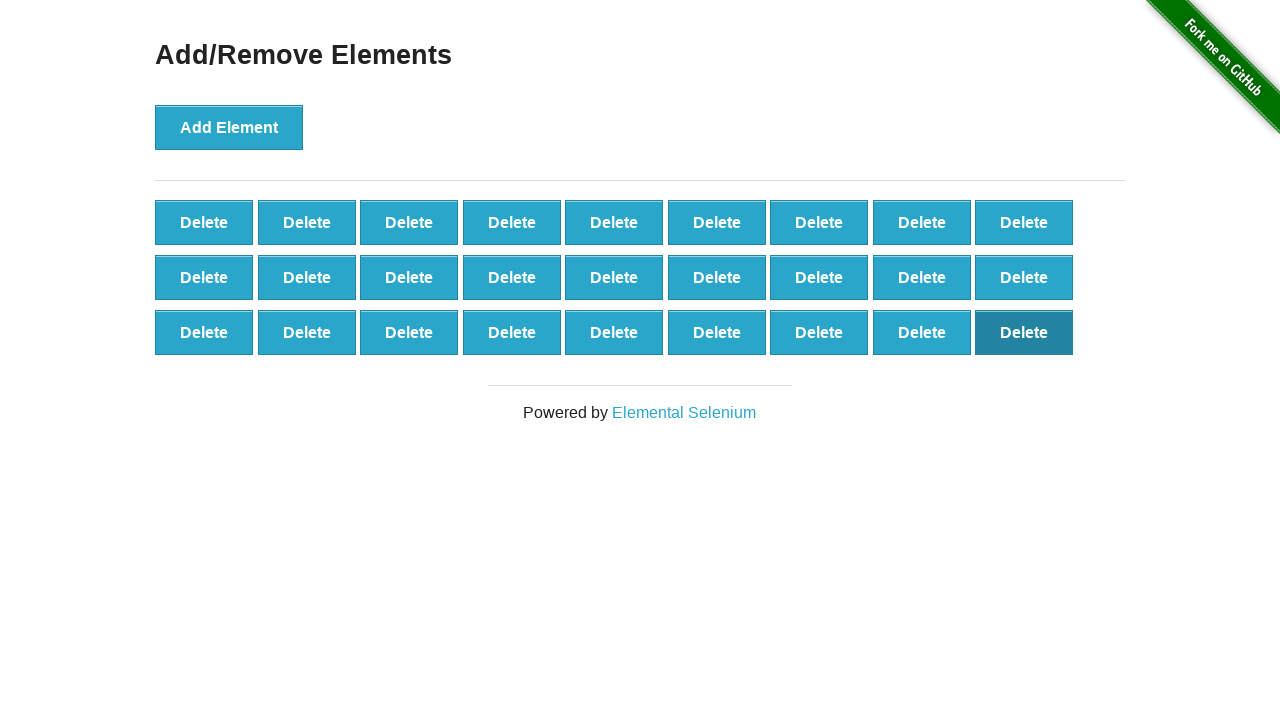

Clicked 'Delete' button to remove element 27 at (1024, 332) on button.added-manually >> nth=26
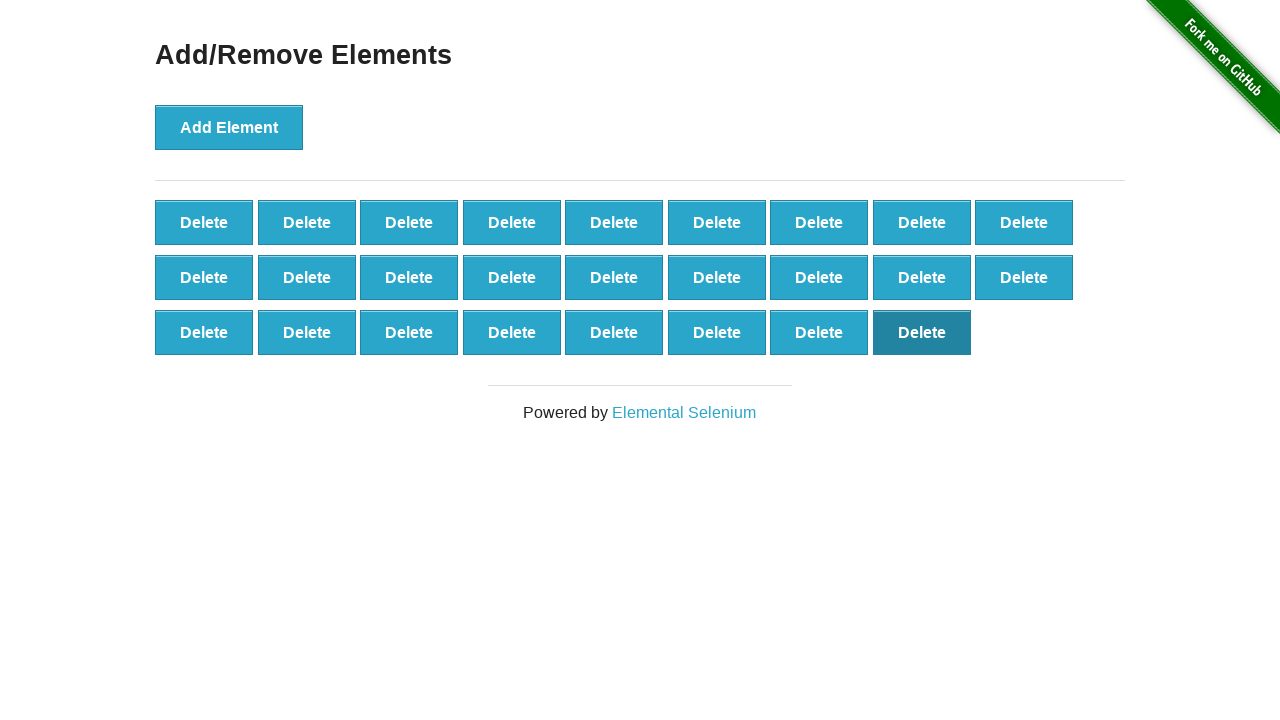

Clicked 'Delete' button to remove element 26 at (922, 332) on button.added-manually >> nth=25
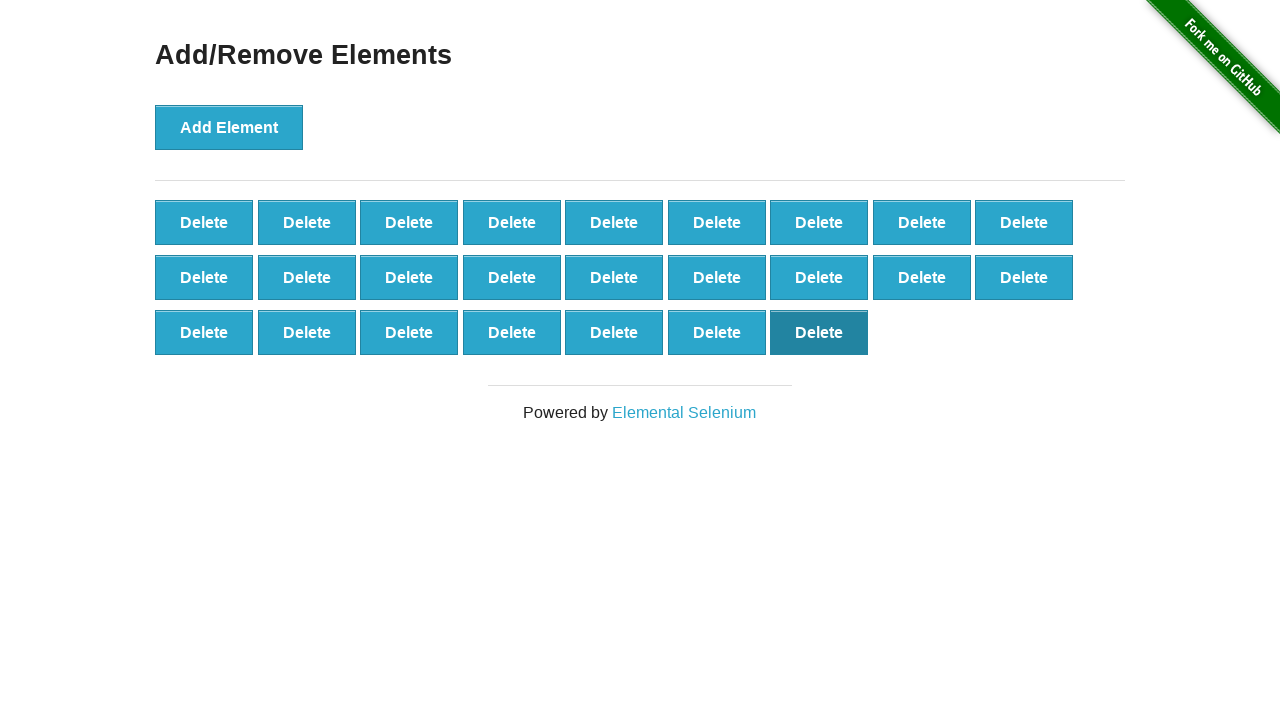

Clicked 'Delete' button to remove element 25 at (819, 332) on button.added-manually >> nth=24
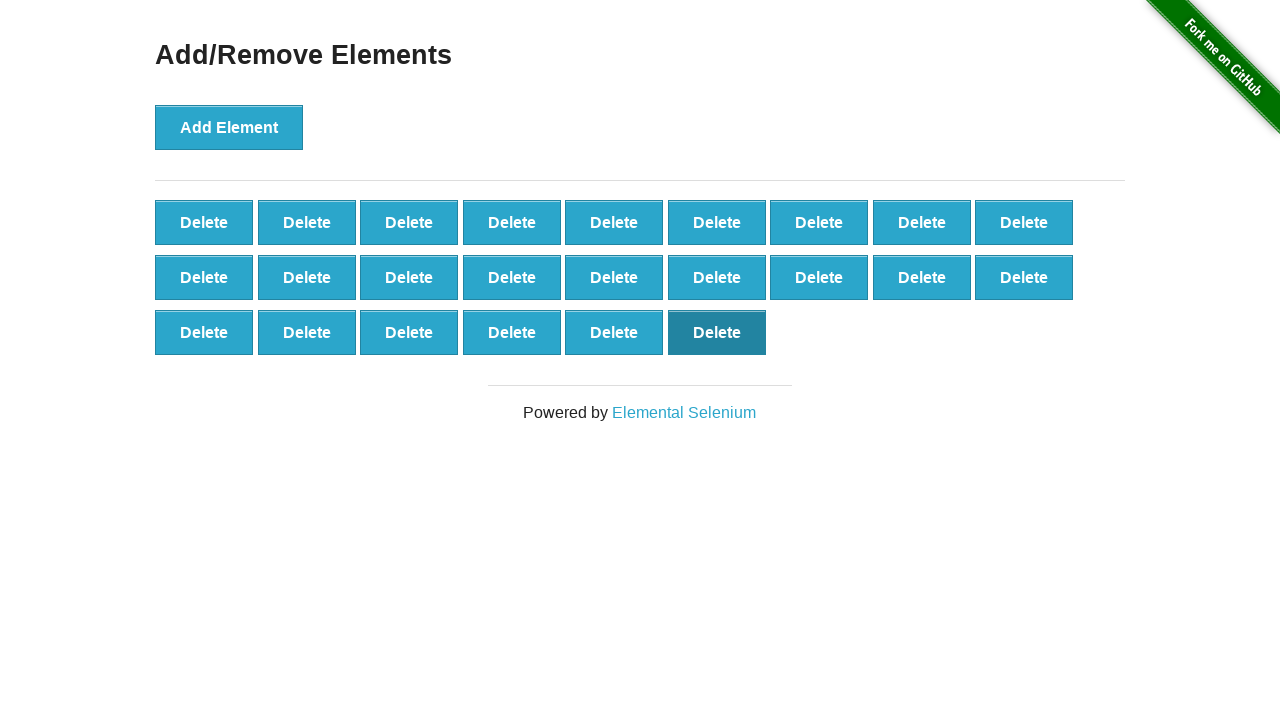

Clicked 'Delete' button to remove element 24 at (717, 332) on button.added-manually >> nth=23
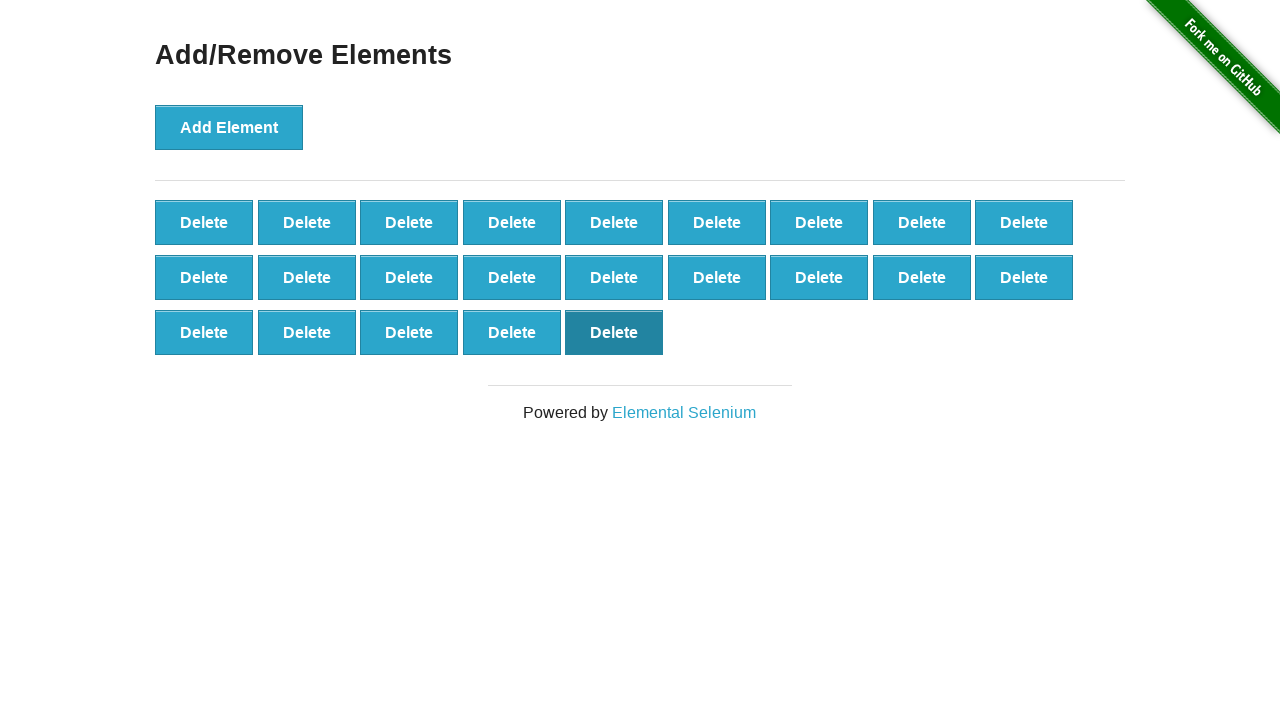

Clicked 'Delete' button to remove element 23 at (614, 332) on button.added-manually >> nth=22
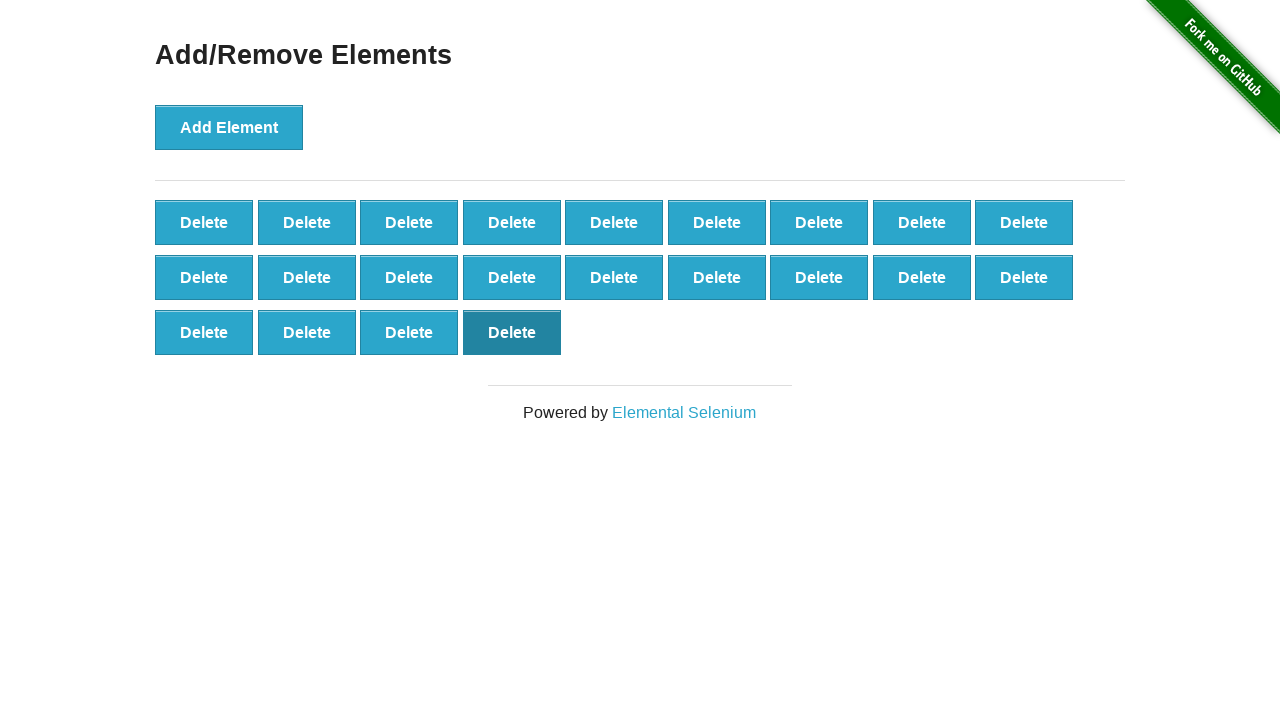

Clicked 'Delete' button to remove element 22 at (512, 332) on button.added-manually >> nth=21
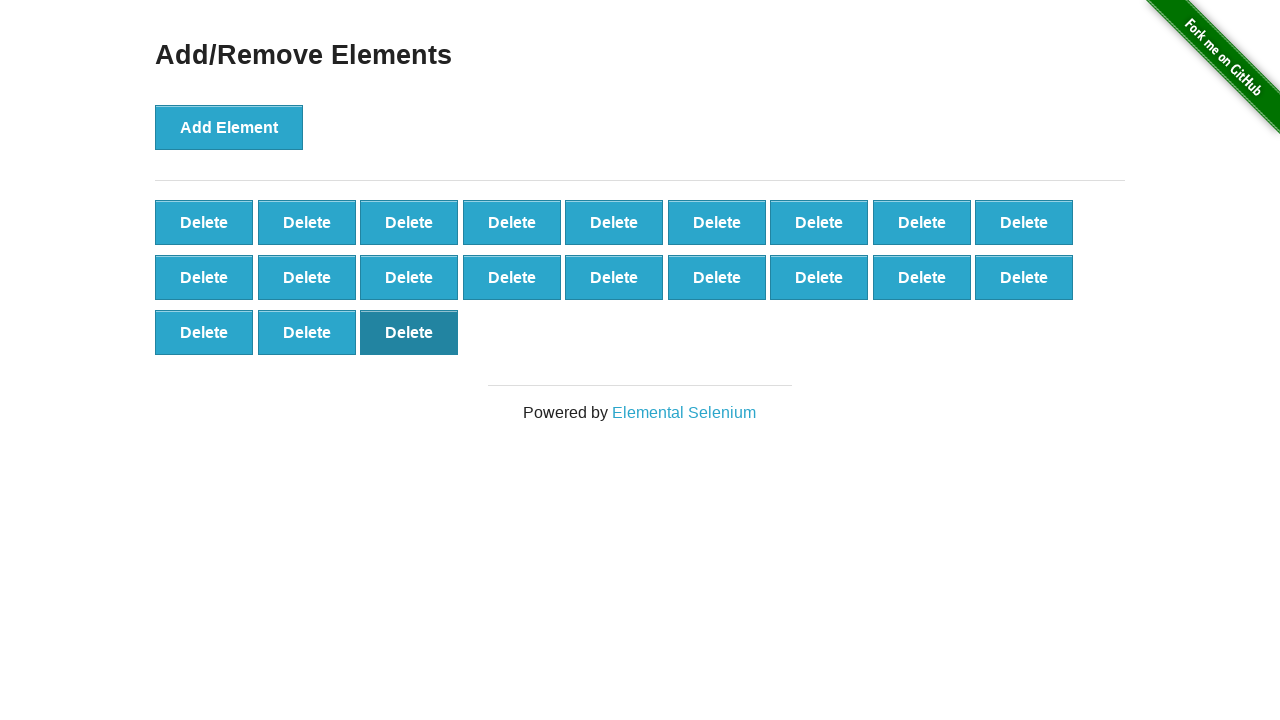

Clicked 'Delete' button to remove element 21 at (409, 332) on button.added-manually >> nth=20
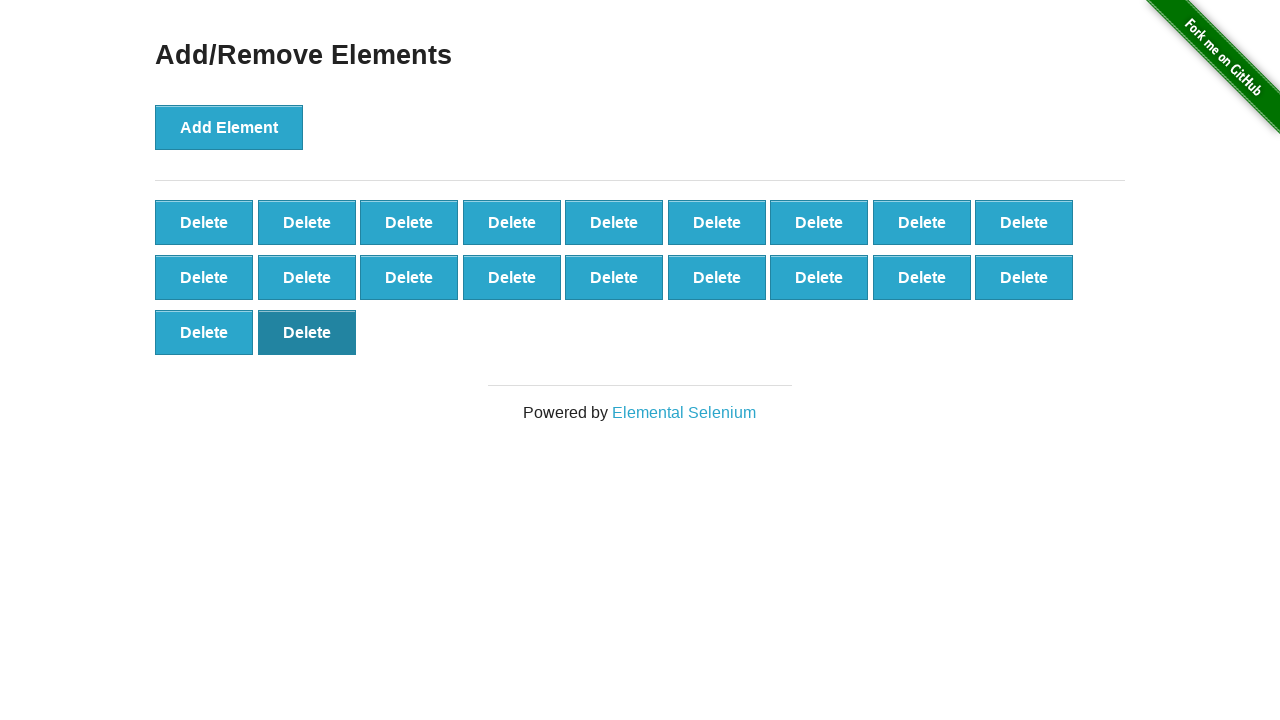

Clicked 'Delete' button to remove element 20 at (307, 332) on button.added-manually >> nth=19
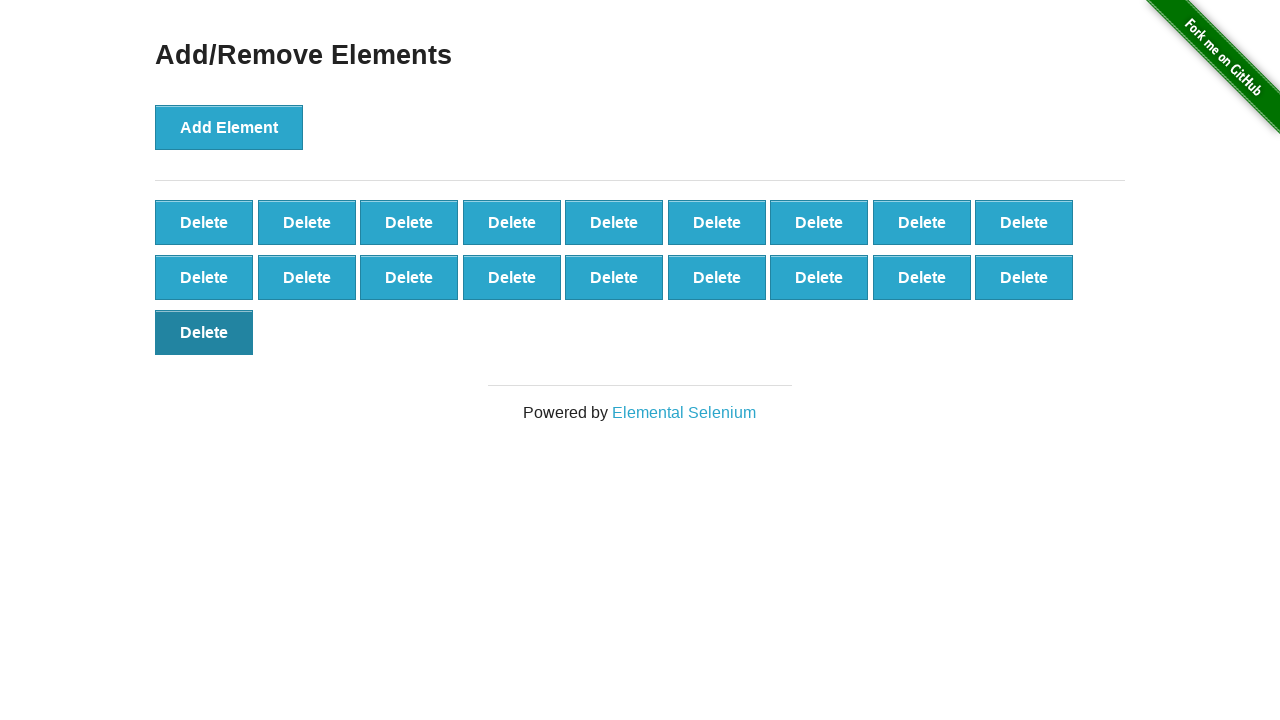

Clicked 'Delete' button to remove element 19 at (204, 332) on button.added-manually >> nth=18
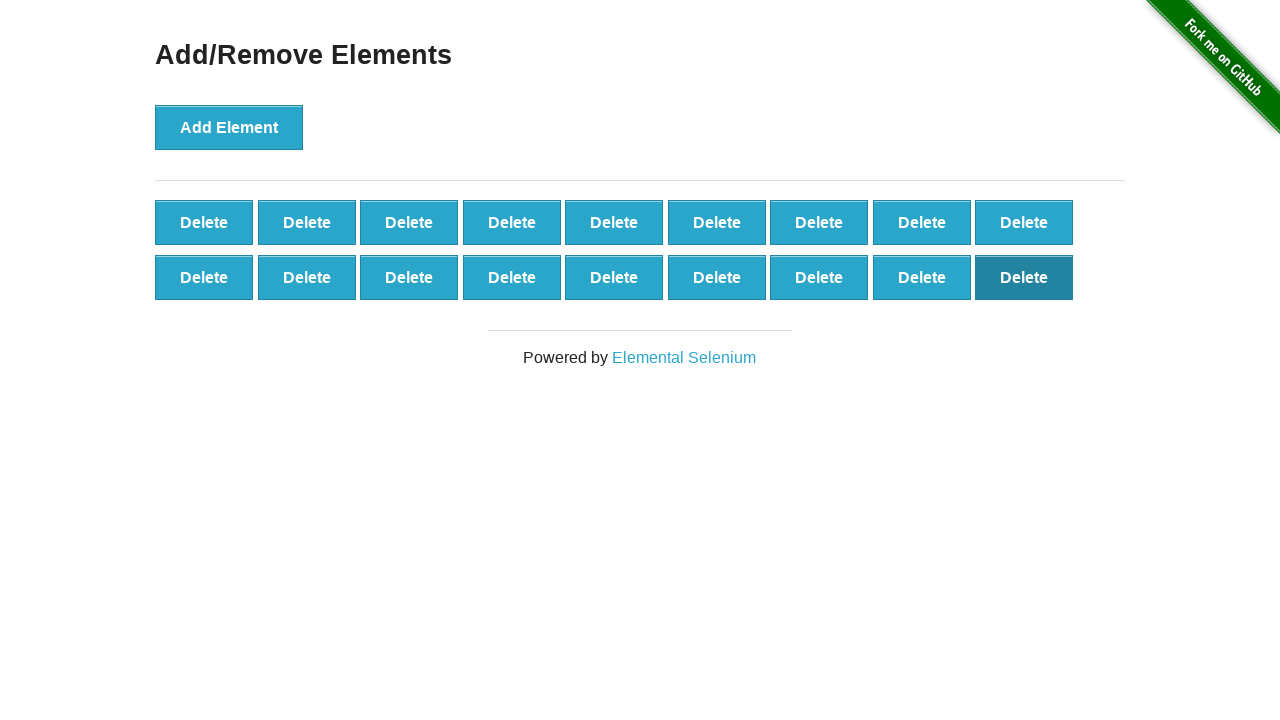

Clicked 'Delete' button to remove element 18 at (1024, 277) on button.added-manually >> nth=17
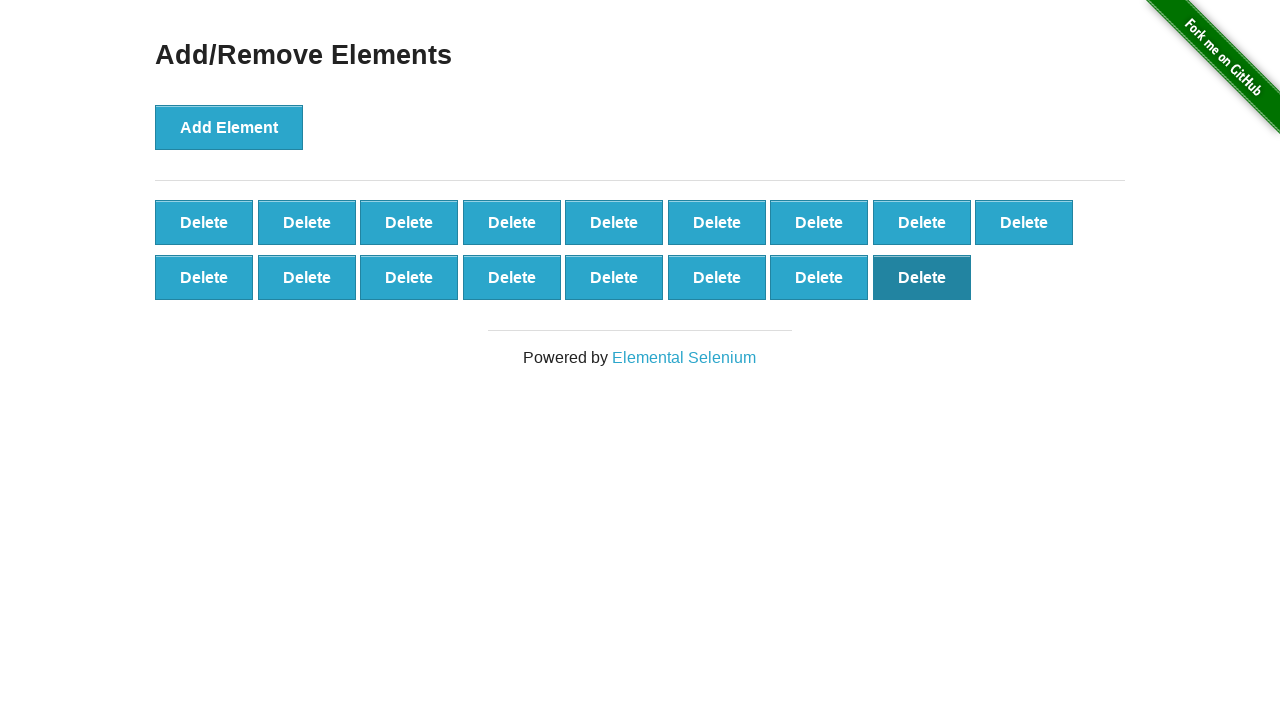

Clicked 'Delete' button to remove element 17 at (922, 277) on button.added-manually >> nth=16
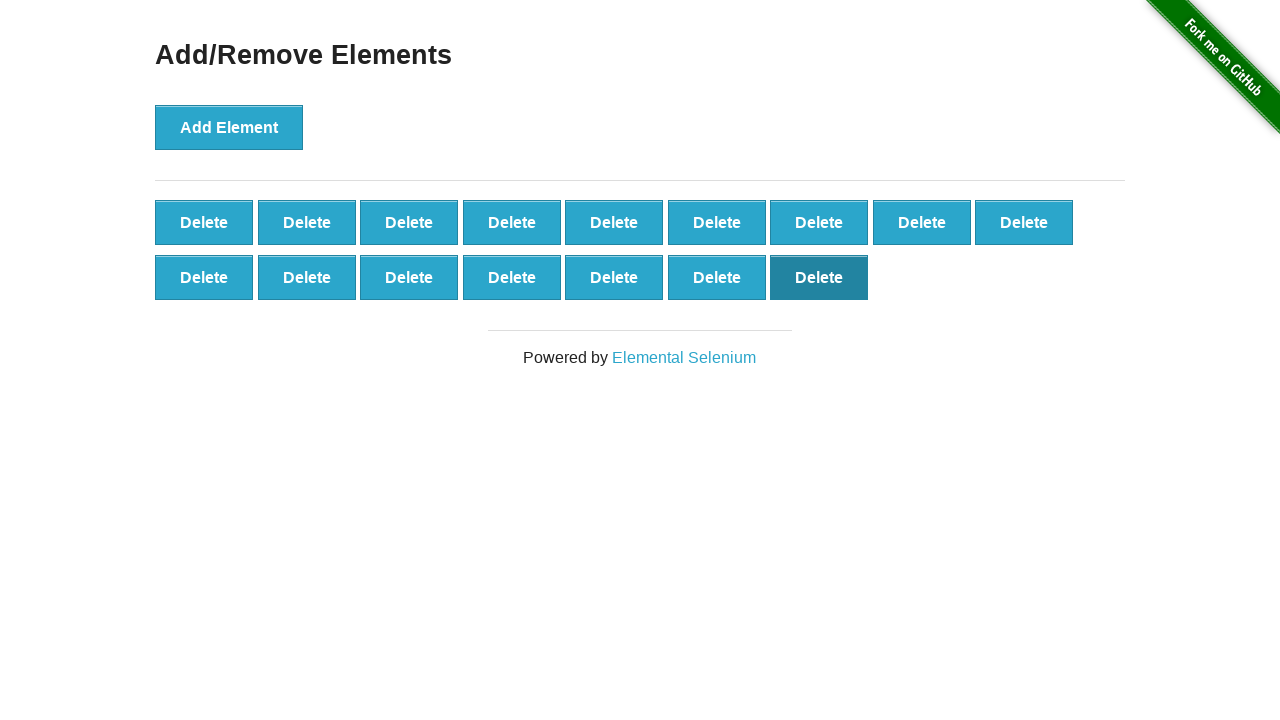

Clicked 'Delete' button to remove element 16 at (819, 277) on button.added-manually >> nth=15
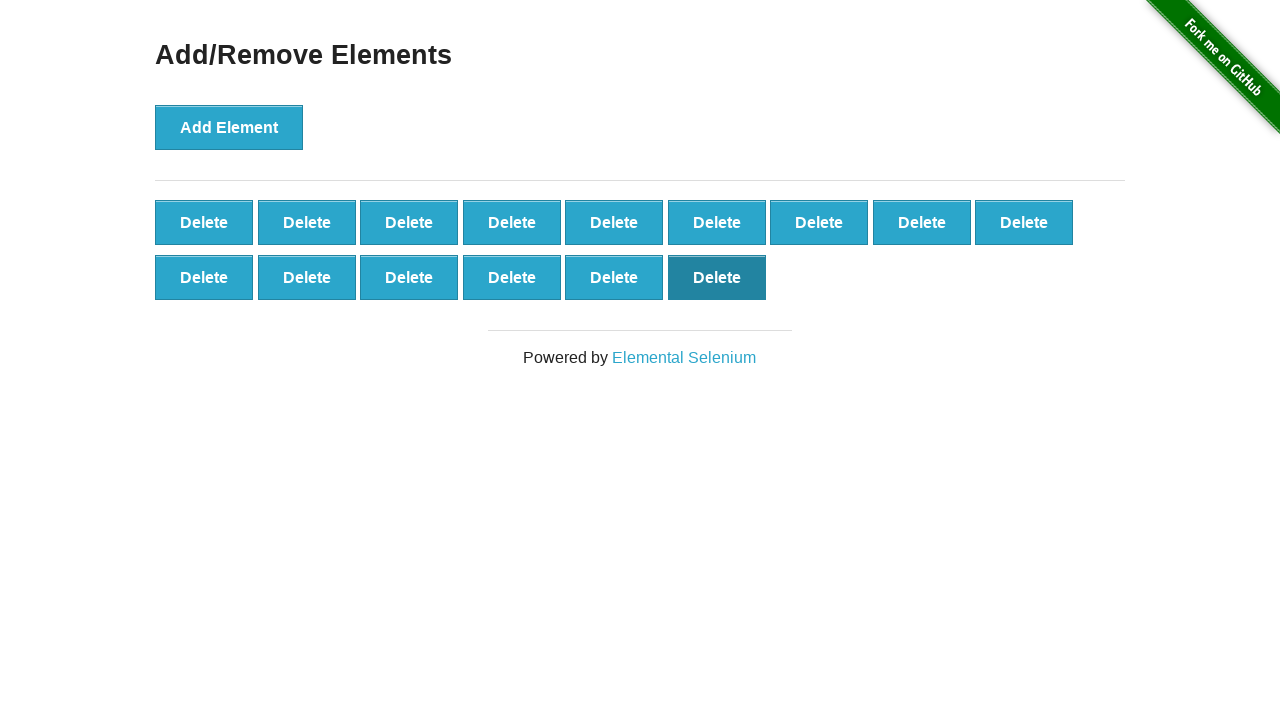

Clicked 'Delete' button to remove element 15 at (717, 277) on button.added-manually >> nth=14
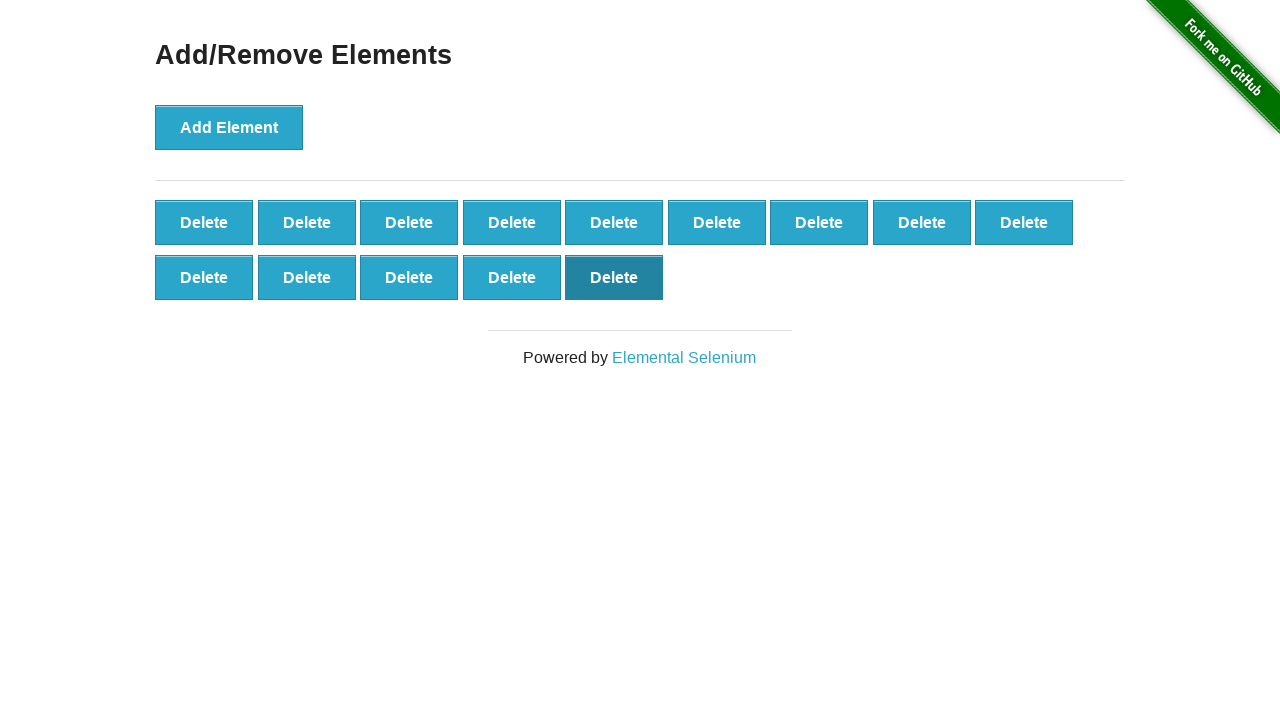

Clicked 'Delete' button to remove element 14 at (614, 277) on button.added-manually >> nth=13
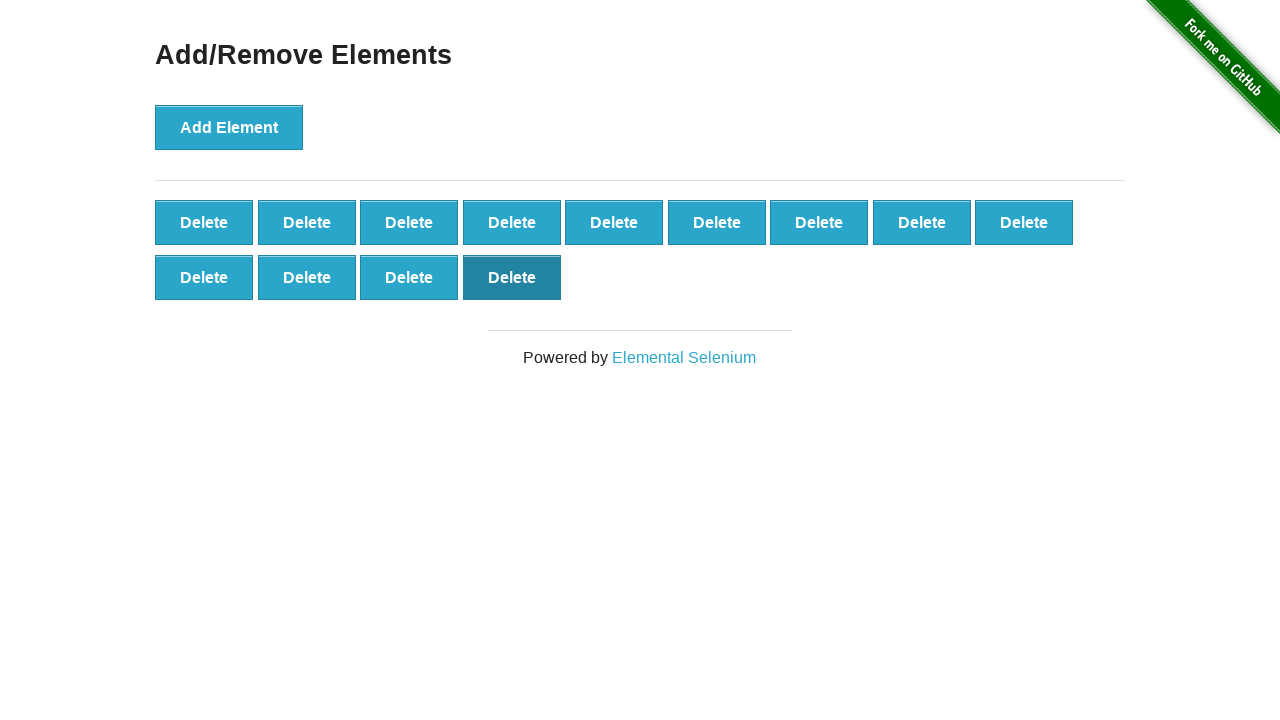

Clicked 'Delete' button to remove element 13 at (512, 277) on button.added-manually >> nth=12
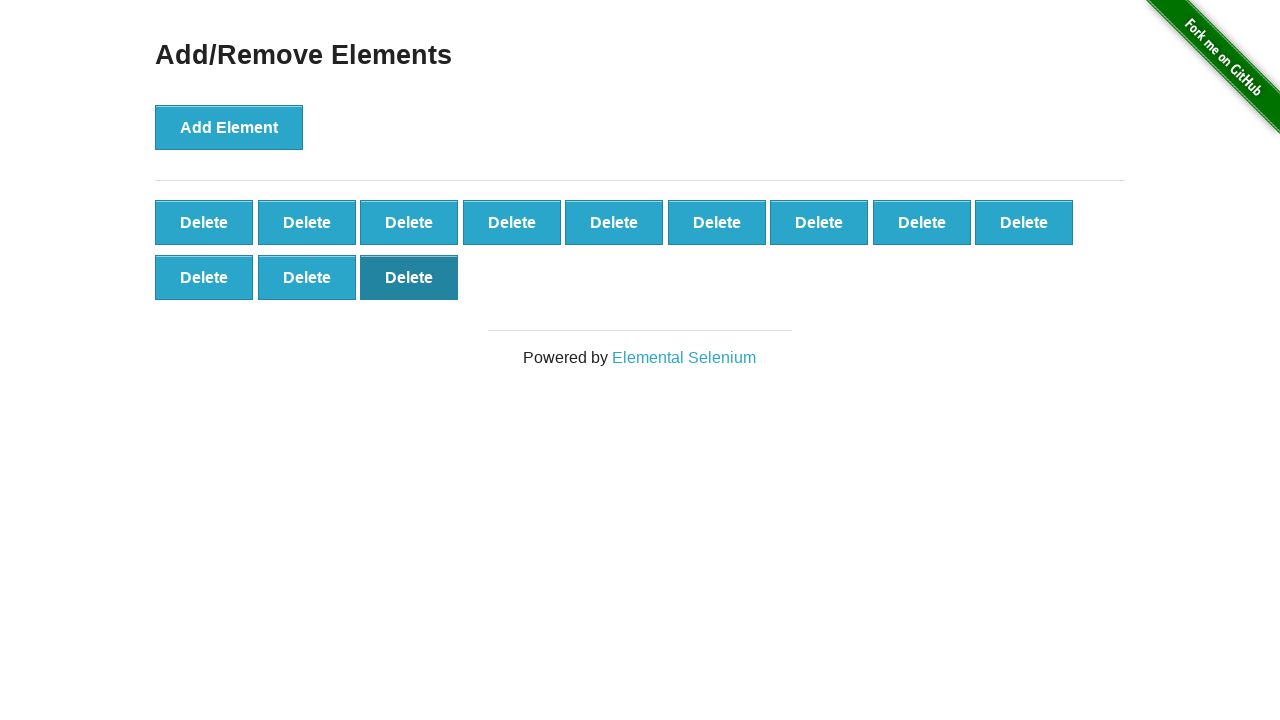

Clicked 'Delete' button to remove element 12 at (409, 277) on button.added-manually >> nth=11
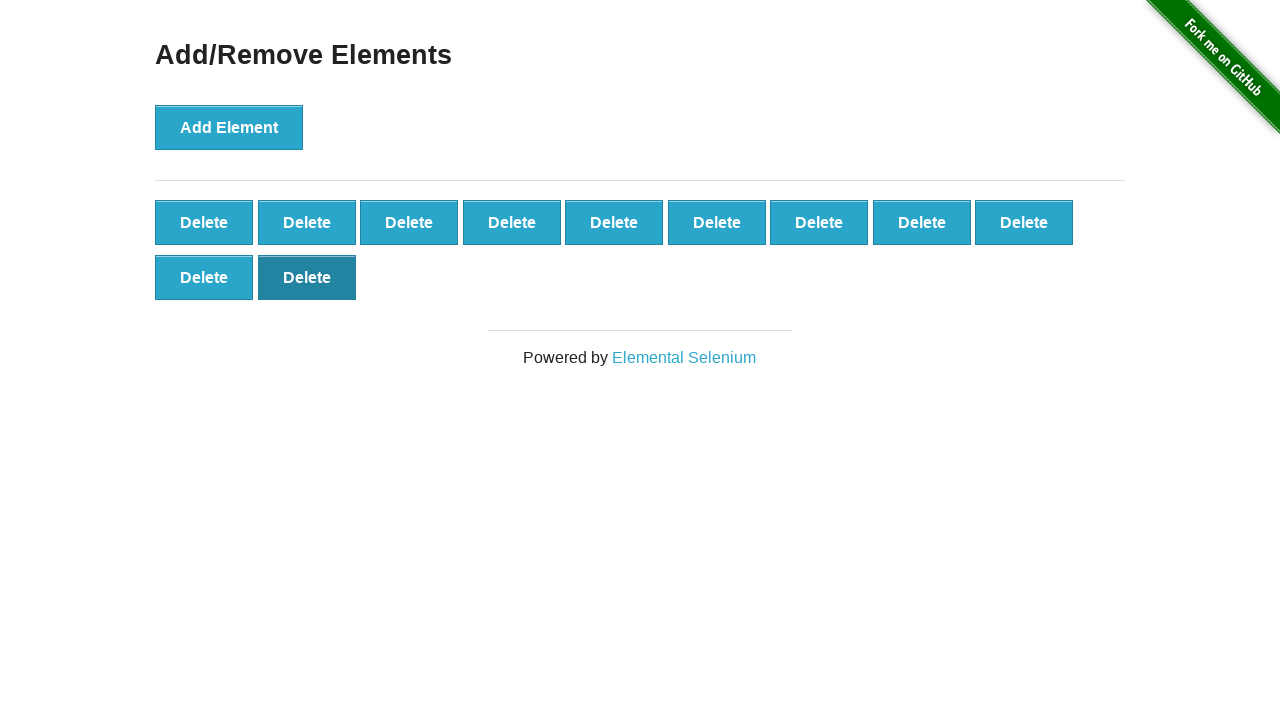

Clicked 'Delete' button to remove element 11 at (307, 277) on button.added-manually >> nth=10
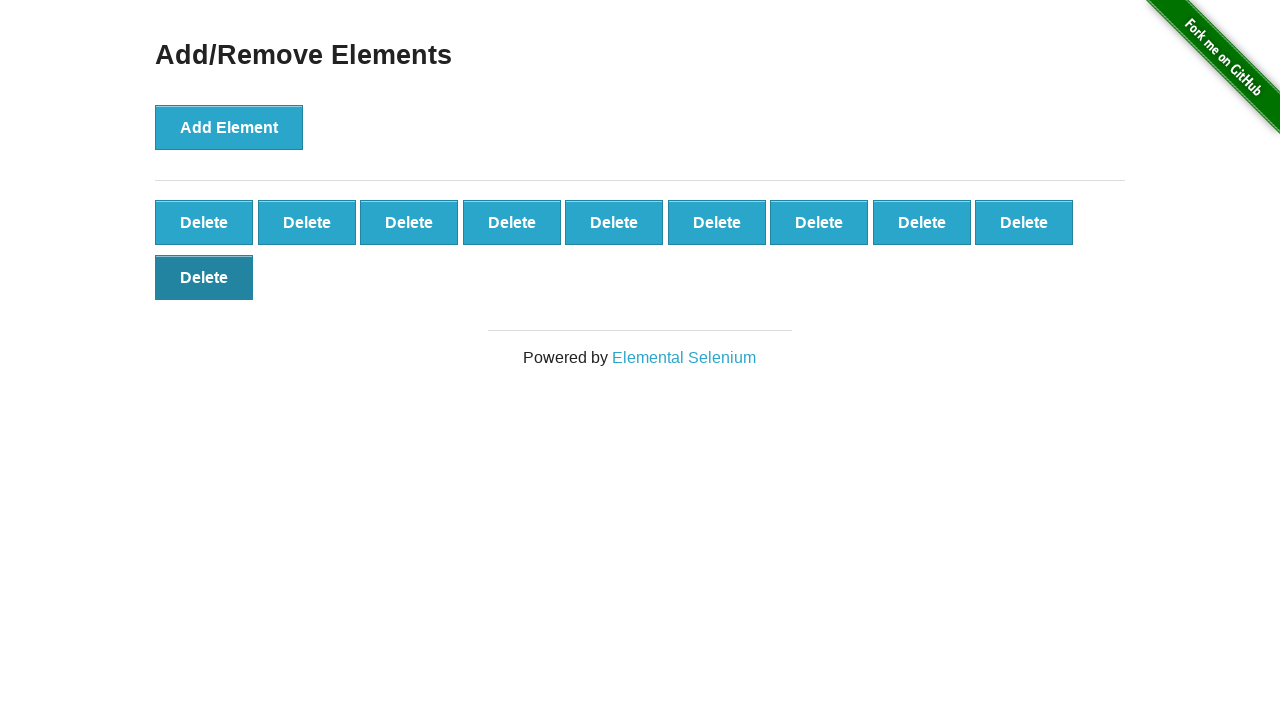

Clicked 'Delete' button to remove element 10 at (204, 277) on button.added-manually >> nth=9
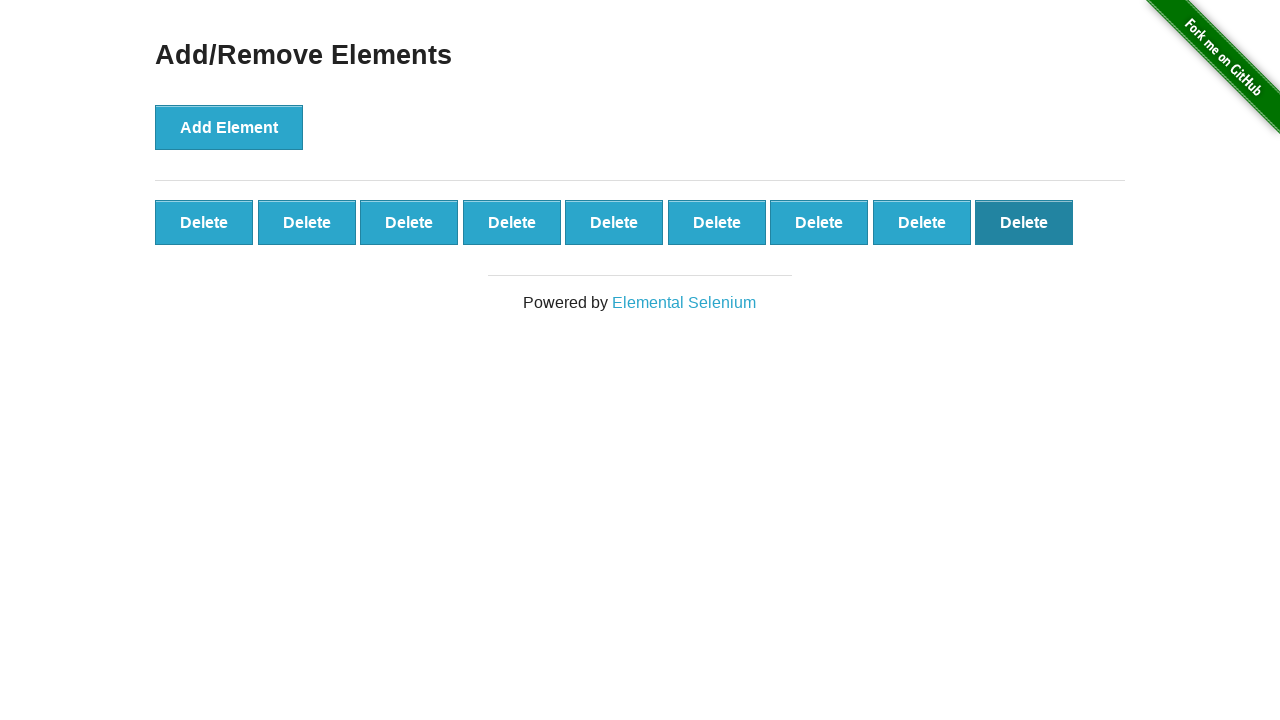

Clicked 'Delete' button to remove element 9 at (1024, 222) on button.added-manually >> nth=8
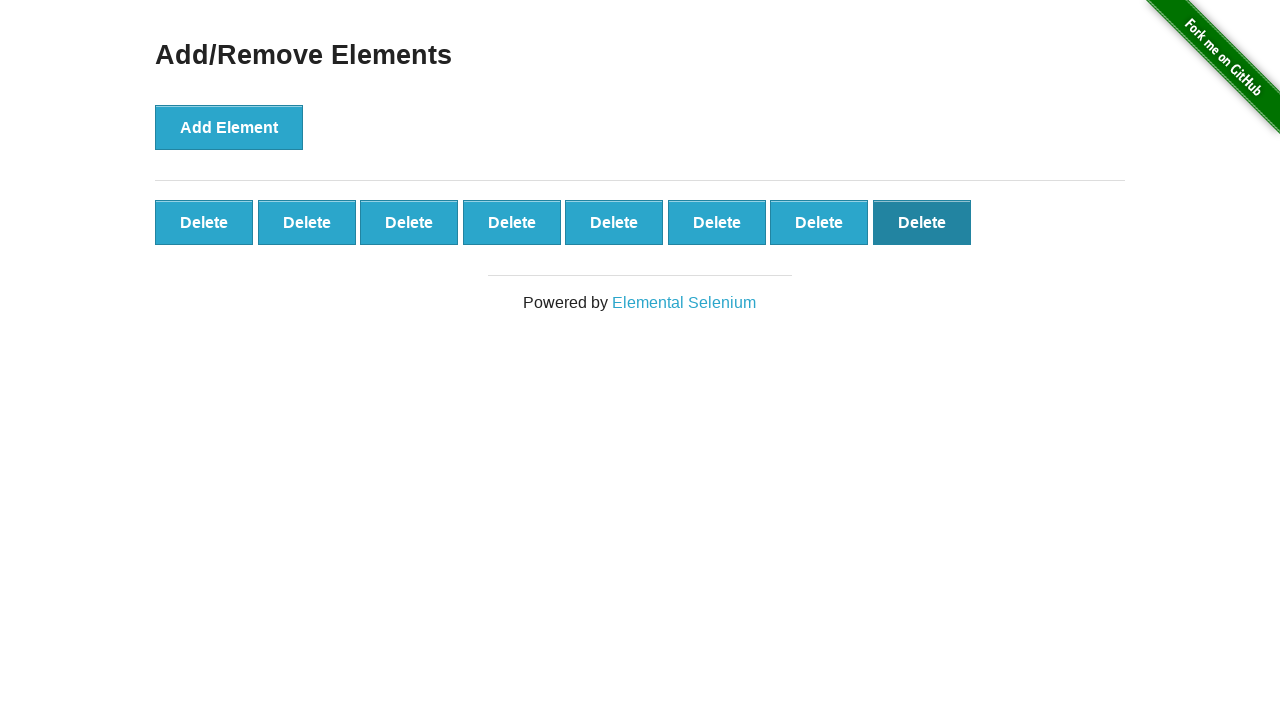

Clicked 'Delete' button to remove element 8 at (922, 222) on button.added-manually >> nth=7
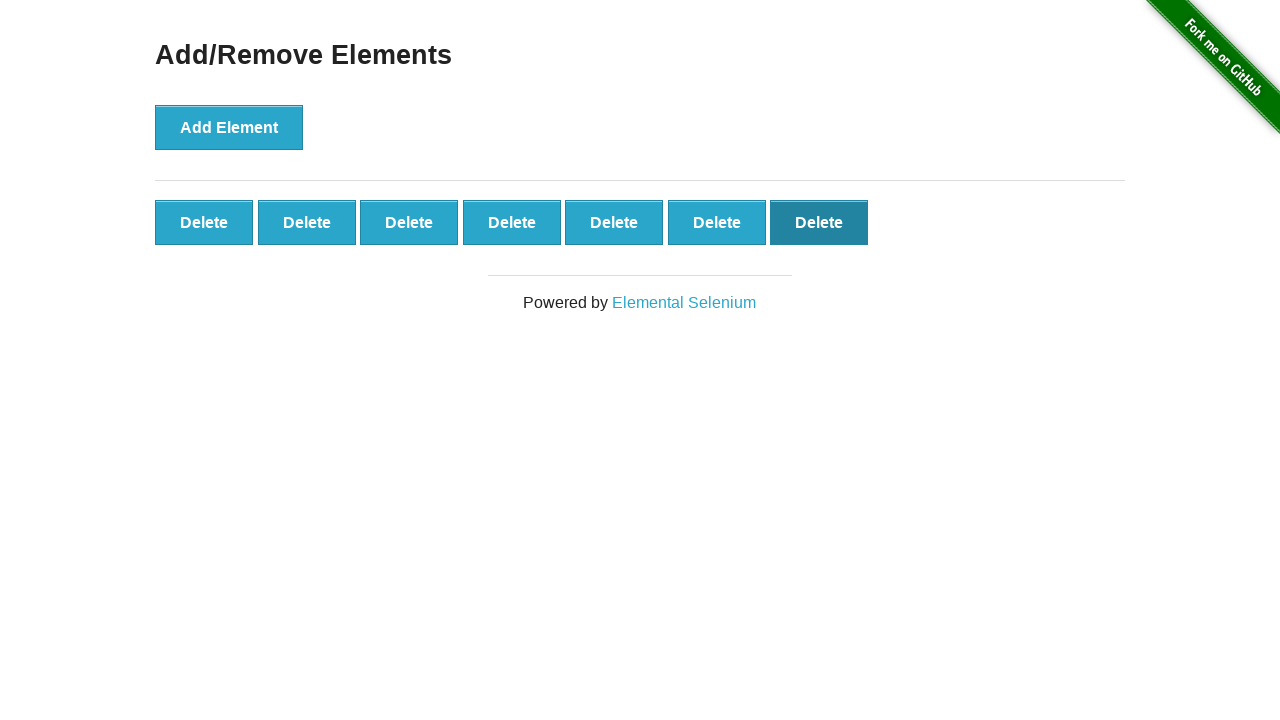

Clicked 'Delete' button to remove element 7 at (819, 222) on button.added-manually >> nth=6
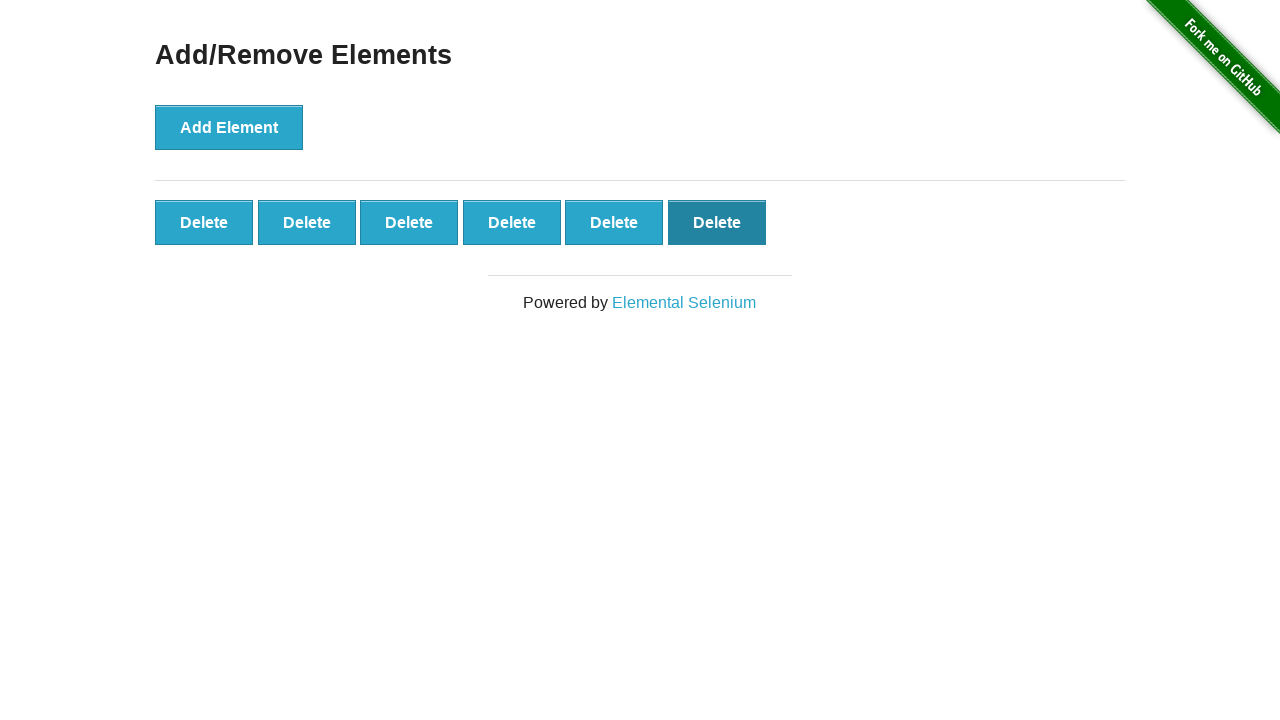

Clicked 'Delete' button to remove element 6 at (717, 222) on button.added-manually >> nth=5
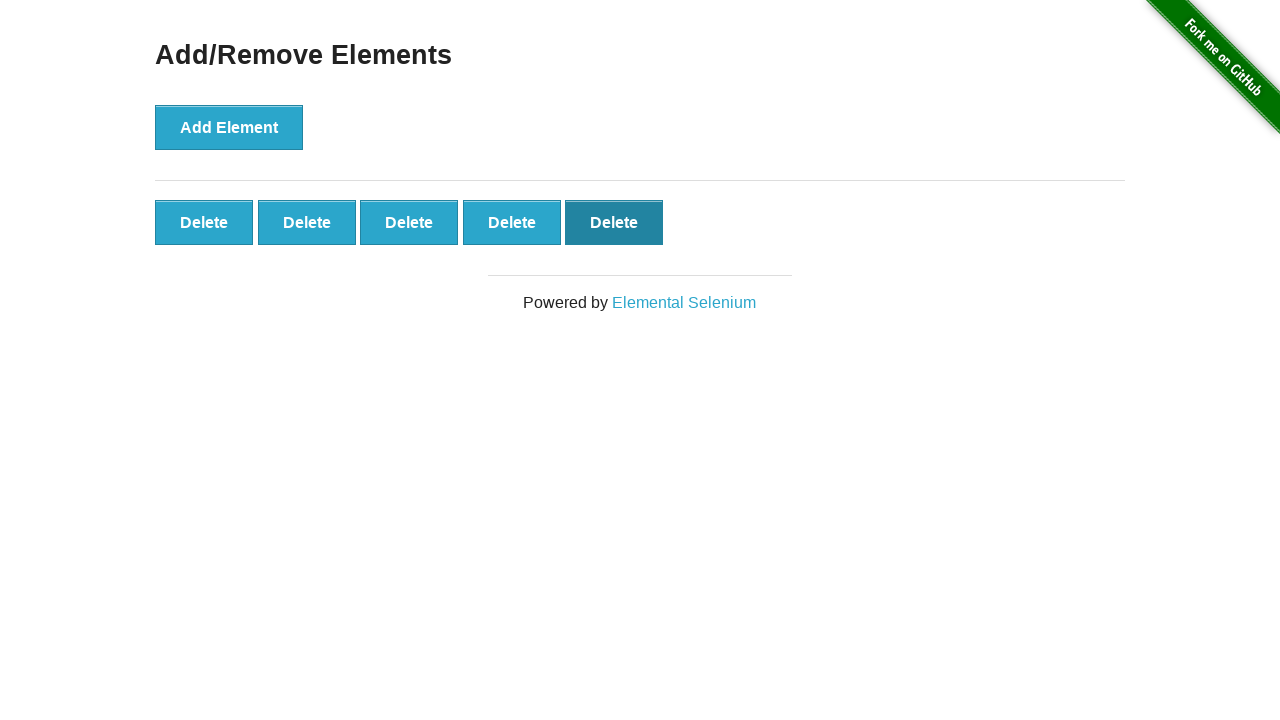

Clicked 'Delete' button to remove element 5 at (614, 222) on button.added-manually >> nth=4
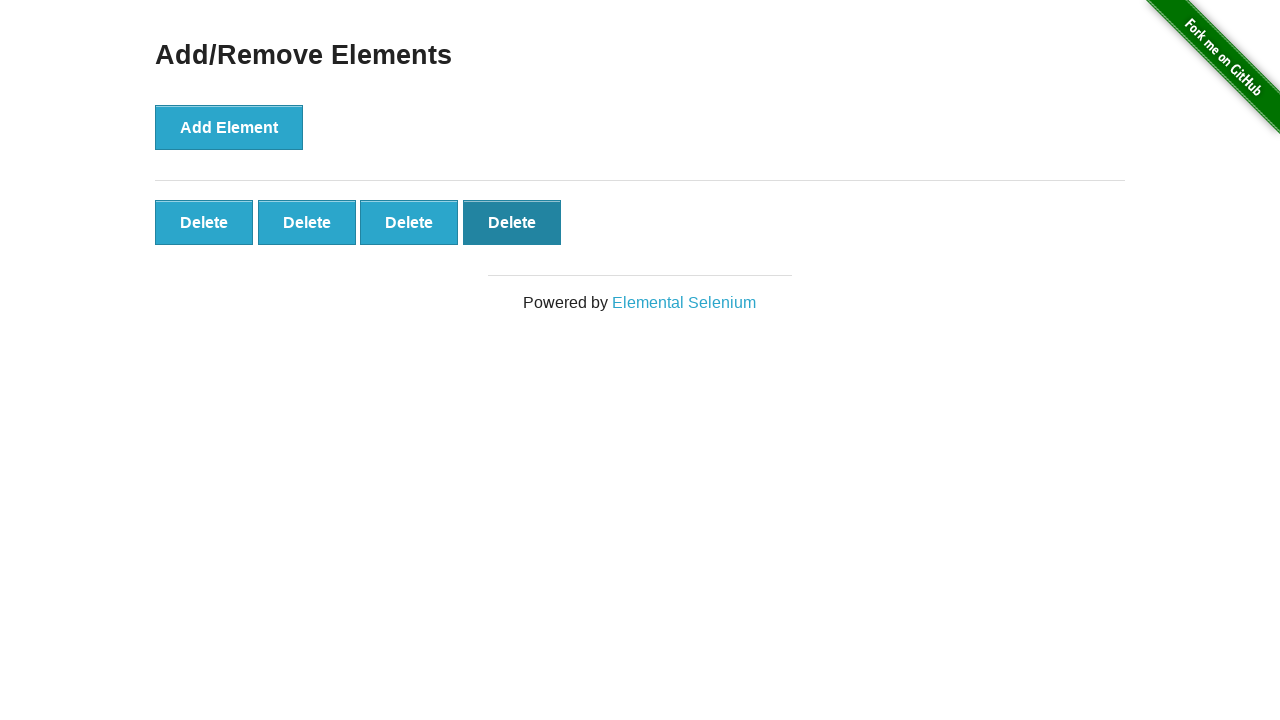

Clicked 'Delete' button to remove element 4 at (512, 222) on button.added-manually >> nth=3
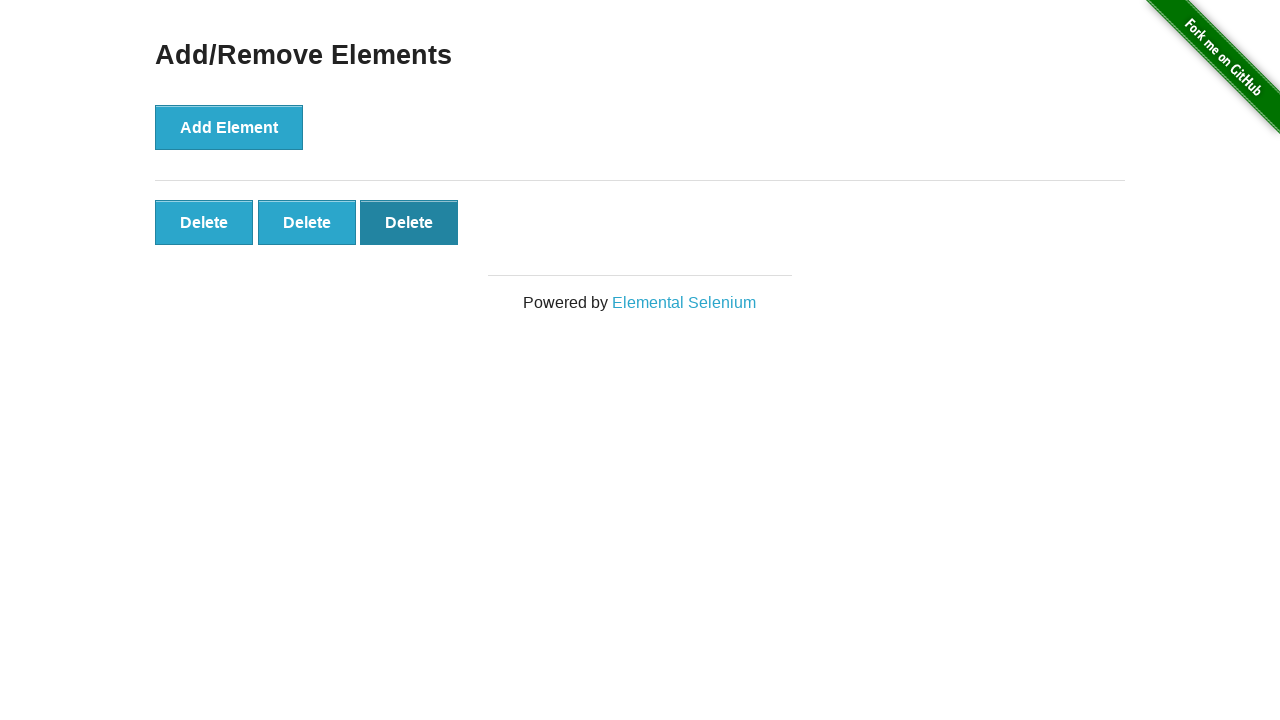

Clicked 'Delete' button to remove element 3 at (409, 222) on button.added-manually >> nth=2
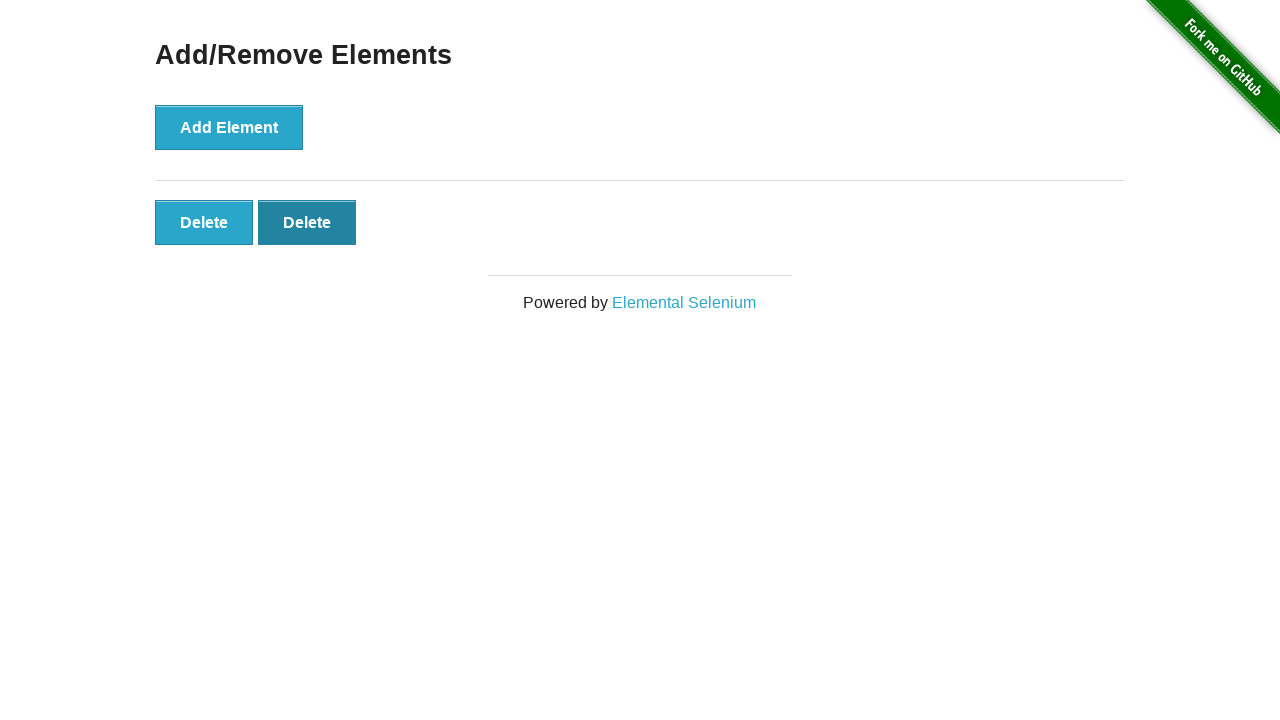

Clicked 'Delete' button to remove element 2 at (307, 222) on button.added-manually >> nth=1
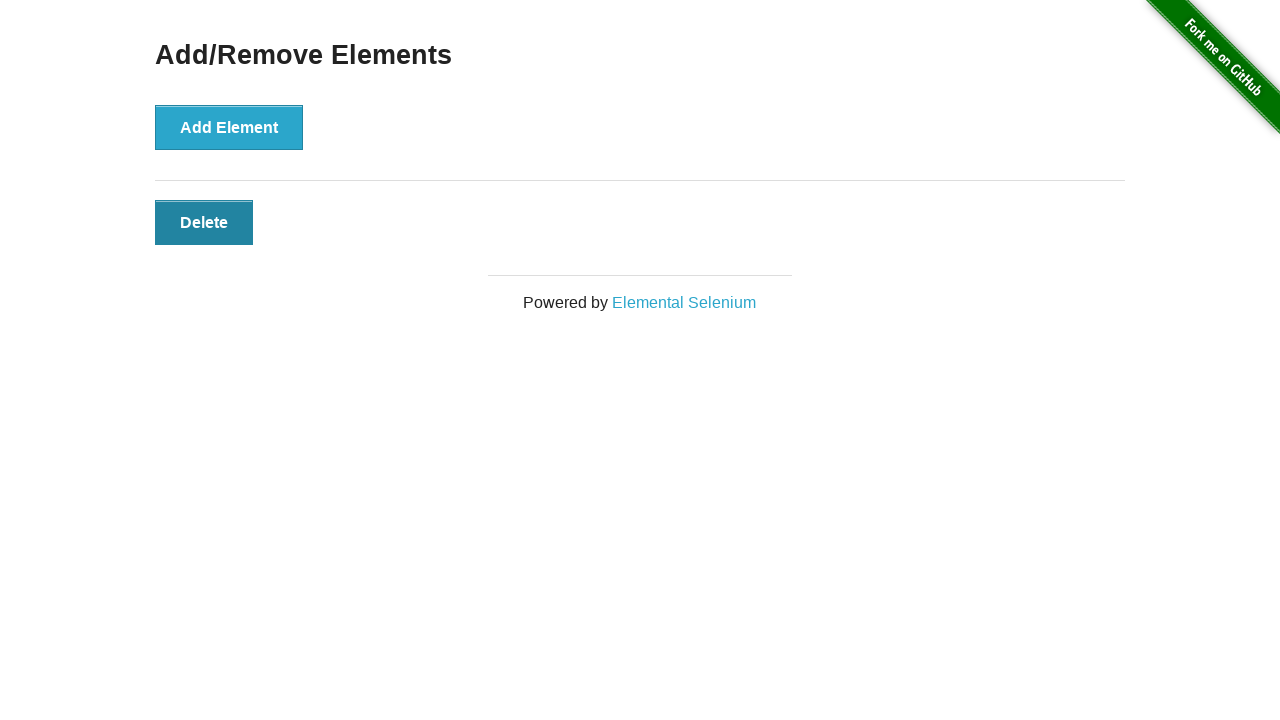

Clicked 'Delete' button to remove element 1 at (204, 222) on button.added-manually >> nth=0
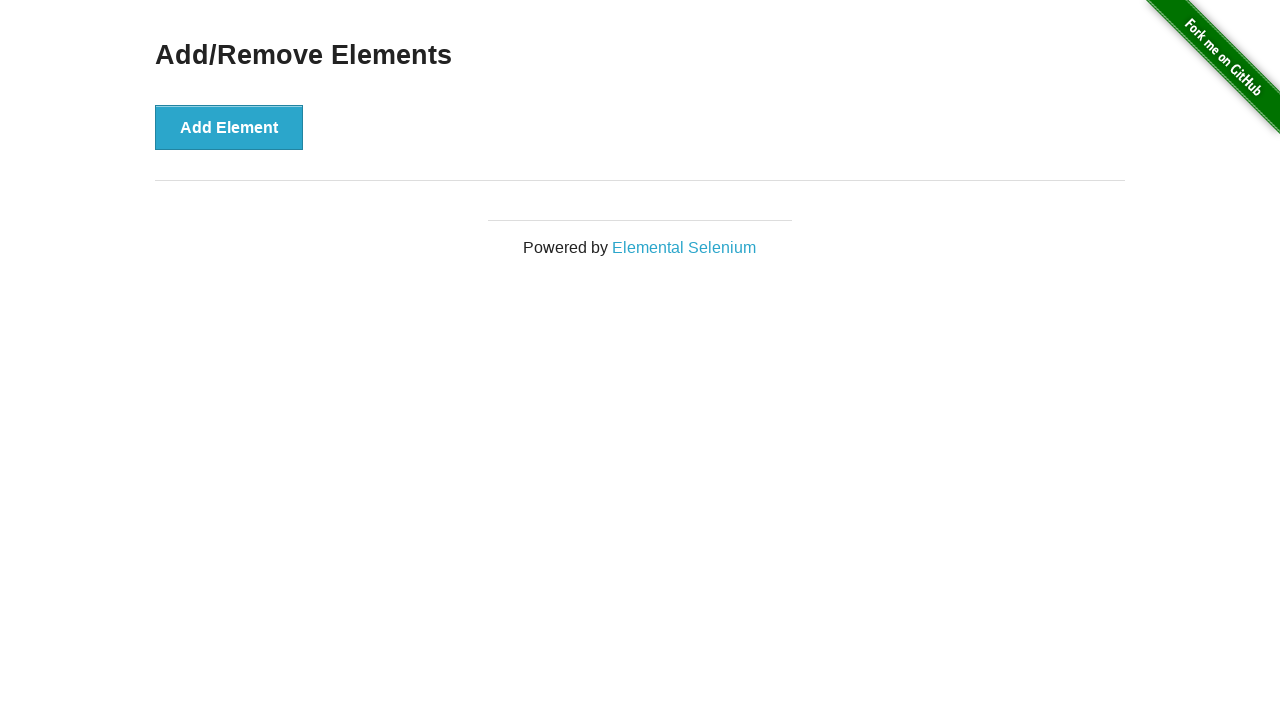

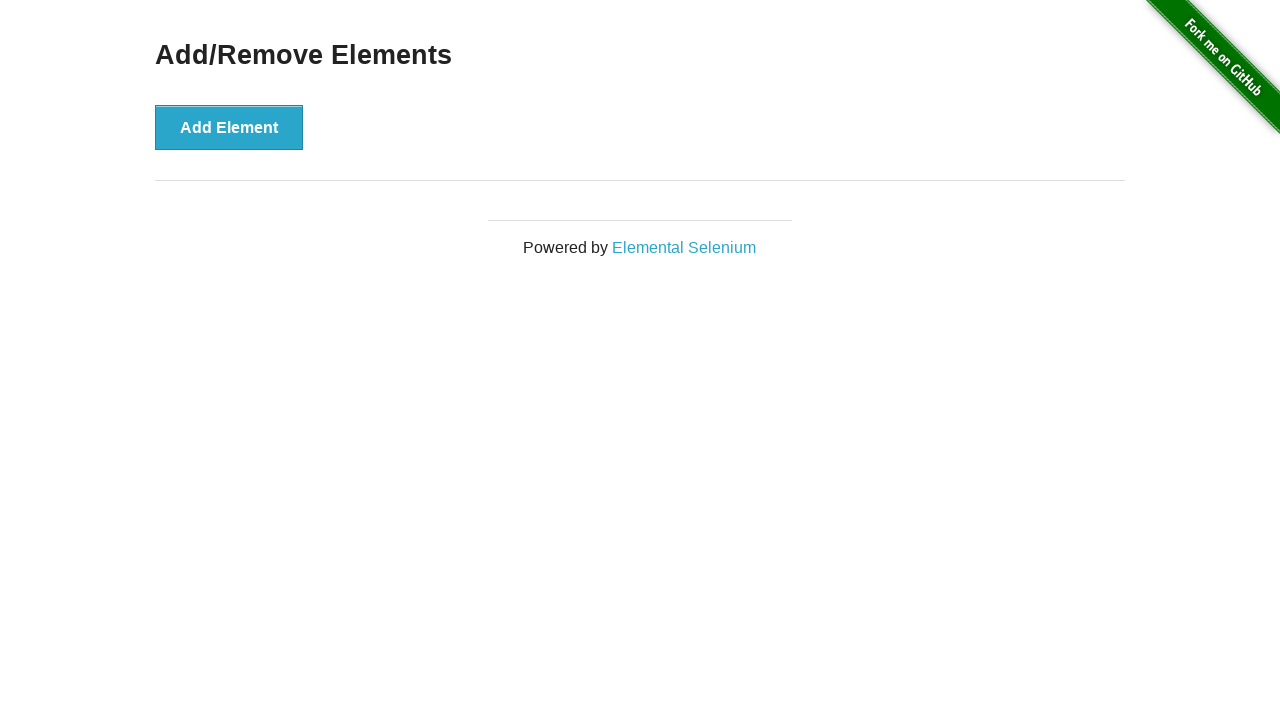